Tests dynamic element addition and removal by clicking Add Element button 100 times, verifying the count, then clicking Delete button 90 times and verifying remaining elements

Starting URL: http://the-internet.herokuapp.com/add_remove_elements/

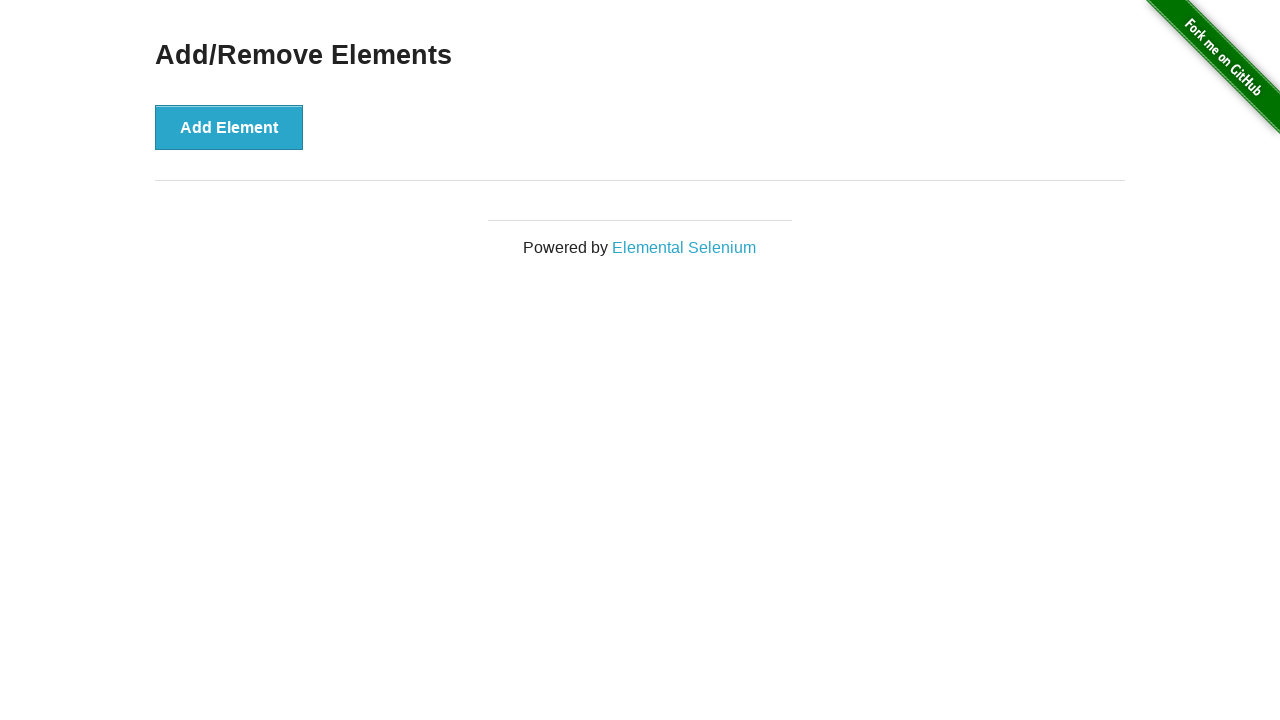

Navigated to add/remove elements page
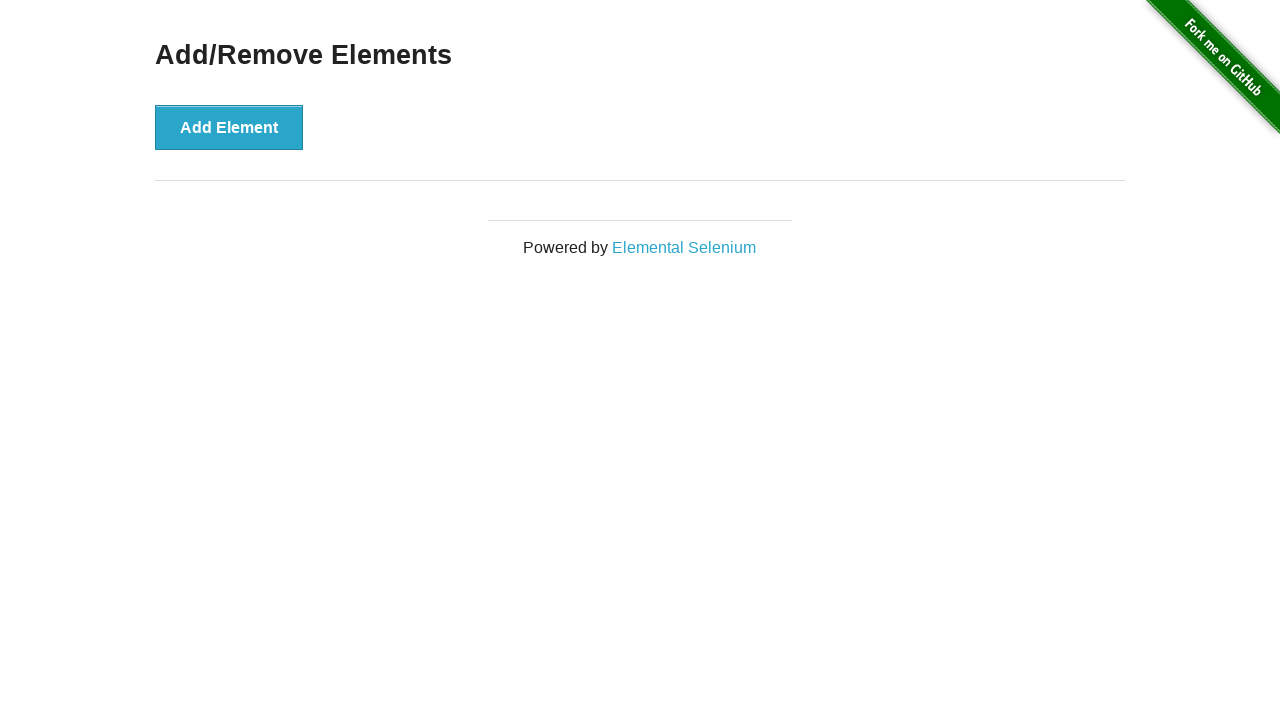

Clicked Add Element button (iteration 1/100) at (229, 127) on button[onclick='addElement()']
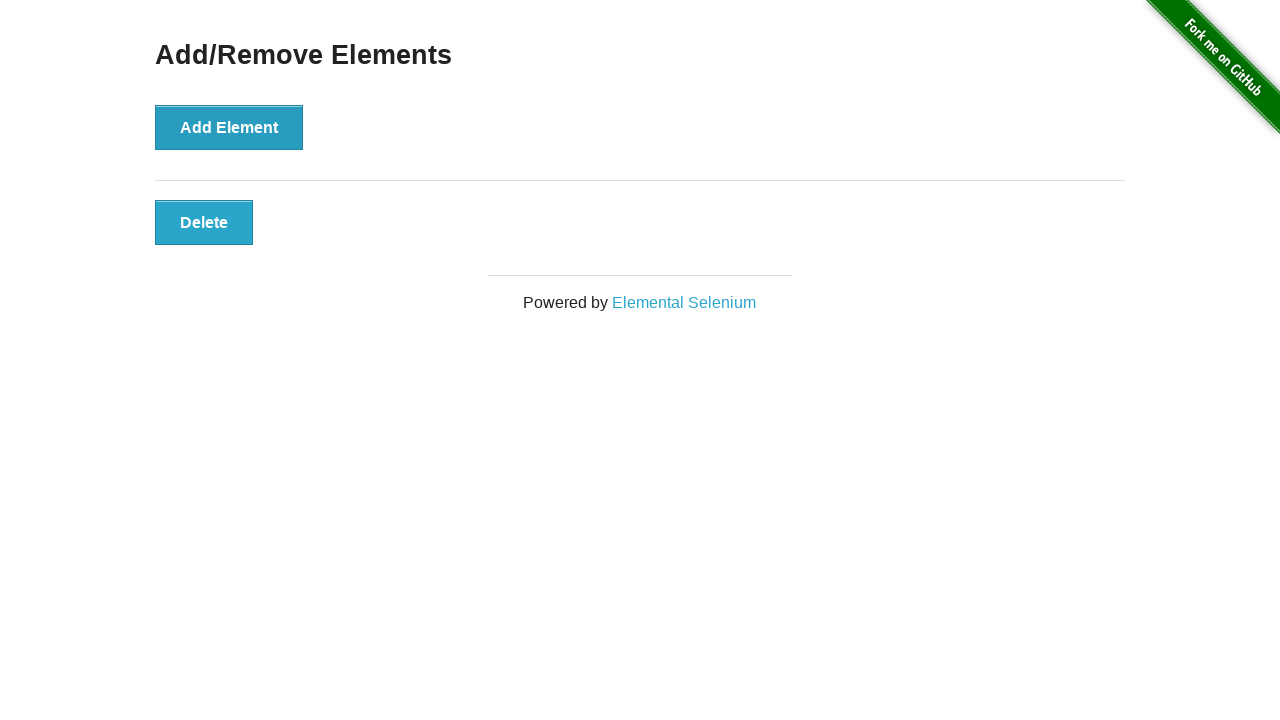

Clicked Add Element button (iteration 2/100) at (229, 127) on button[onclick='addElement()']
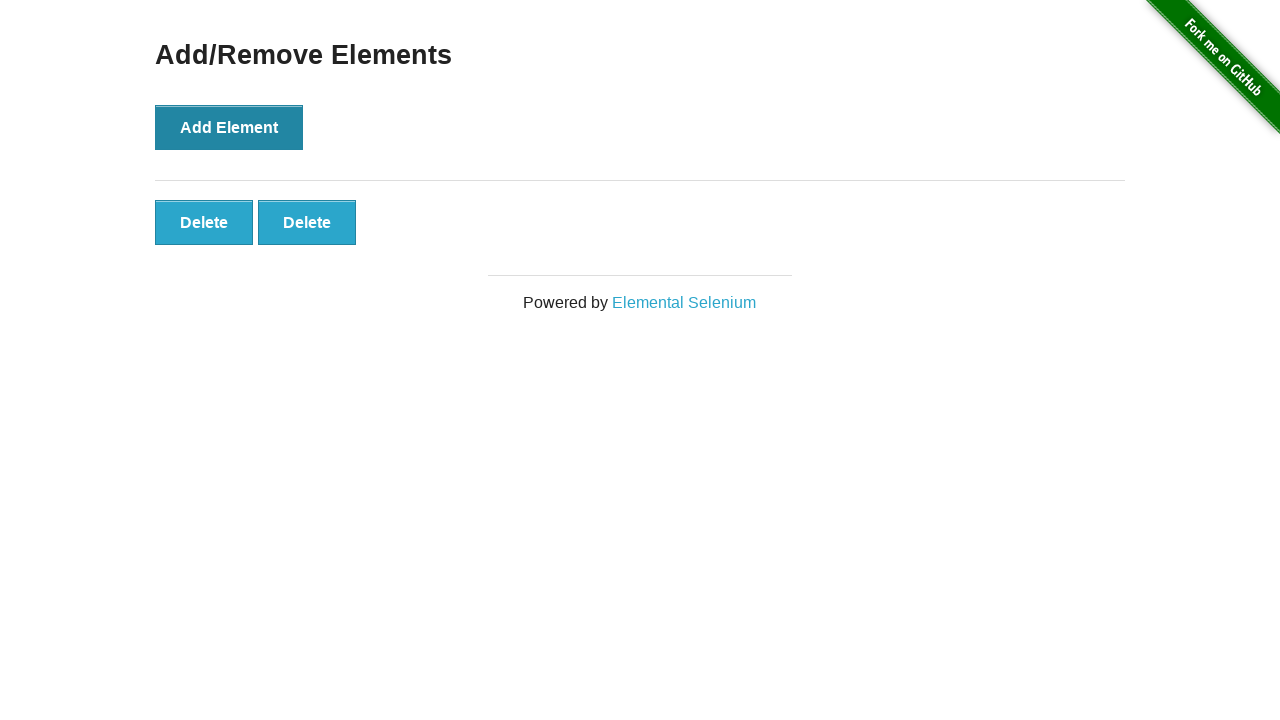

Clicked Add Element button (iteration 3/100) at (229, 127) on button[onclick='addElement()']
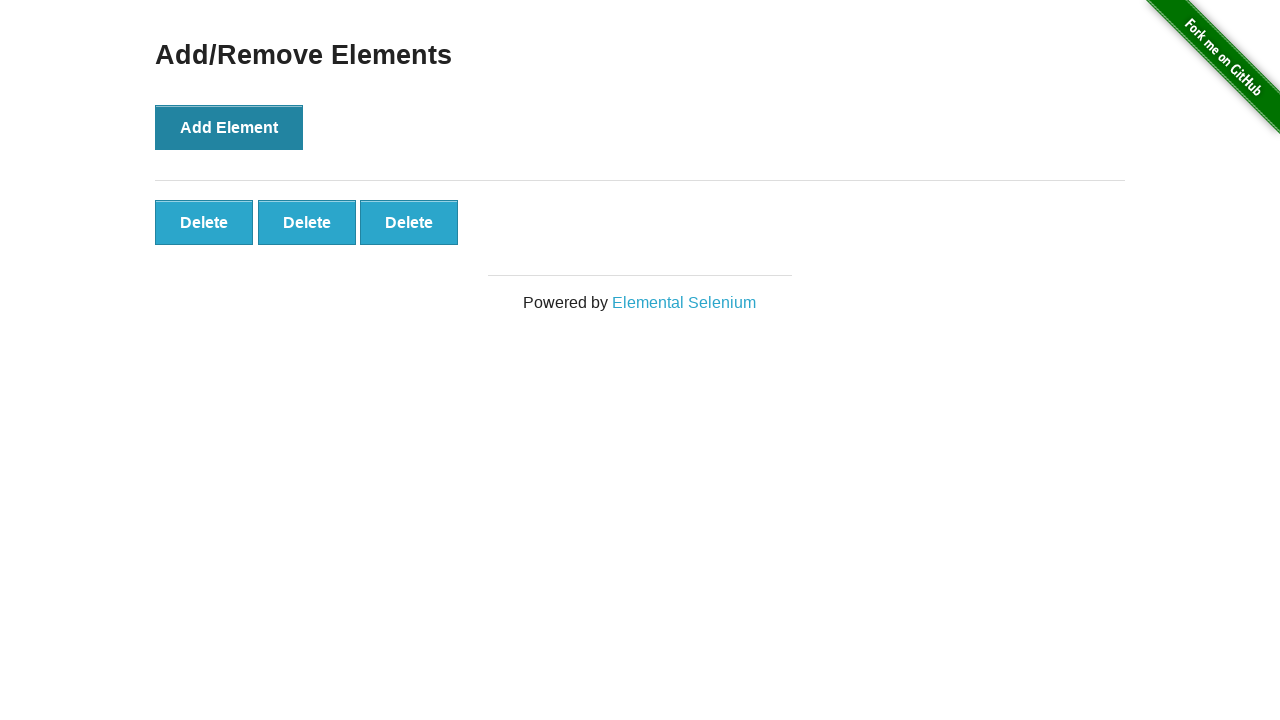

Clicked Add Element button (iteration 4/100) at (229, 127) on button[onclick='addElement()']
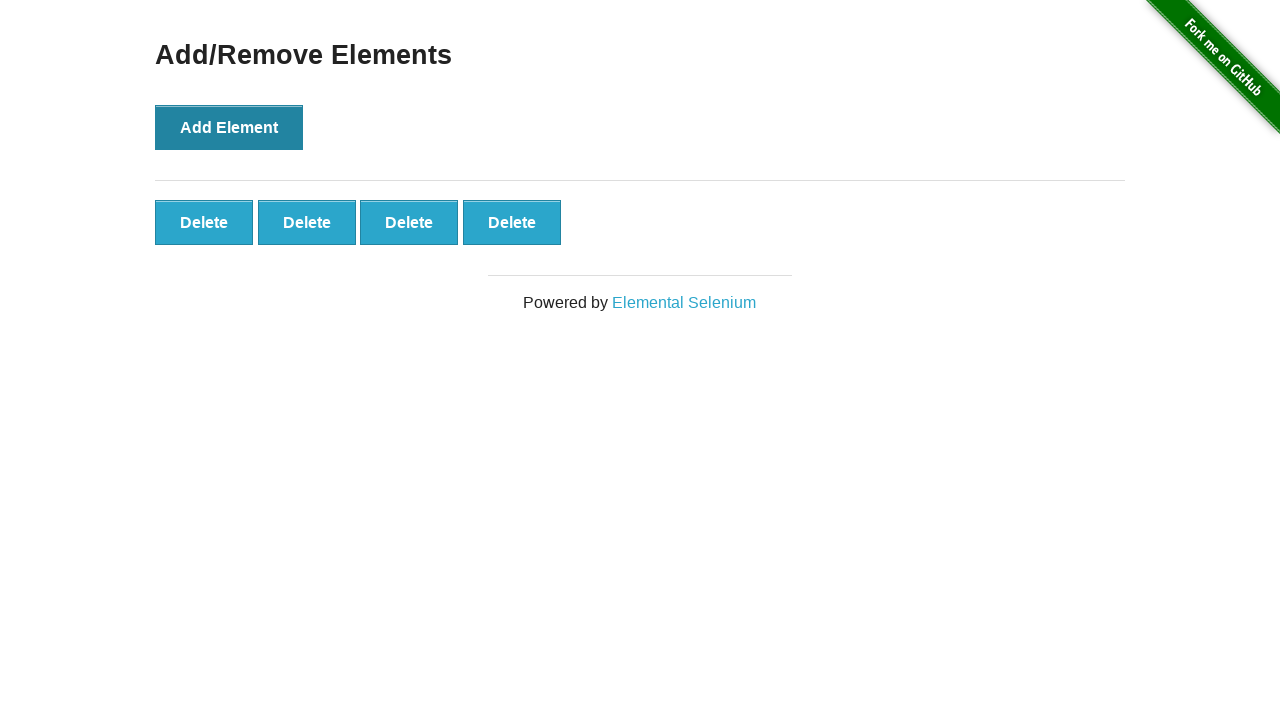

Clicked Add Element button (iteration 5/100) at (229, 127) on button[onclick='addElement()']
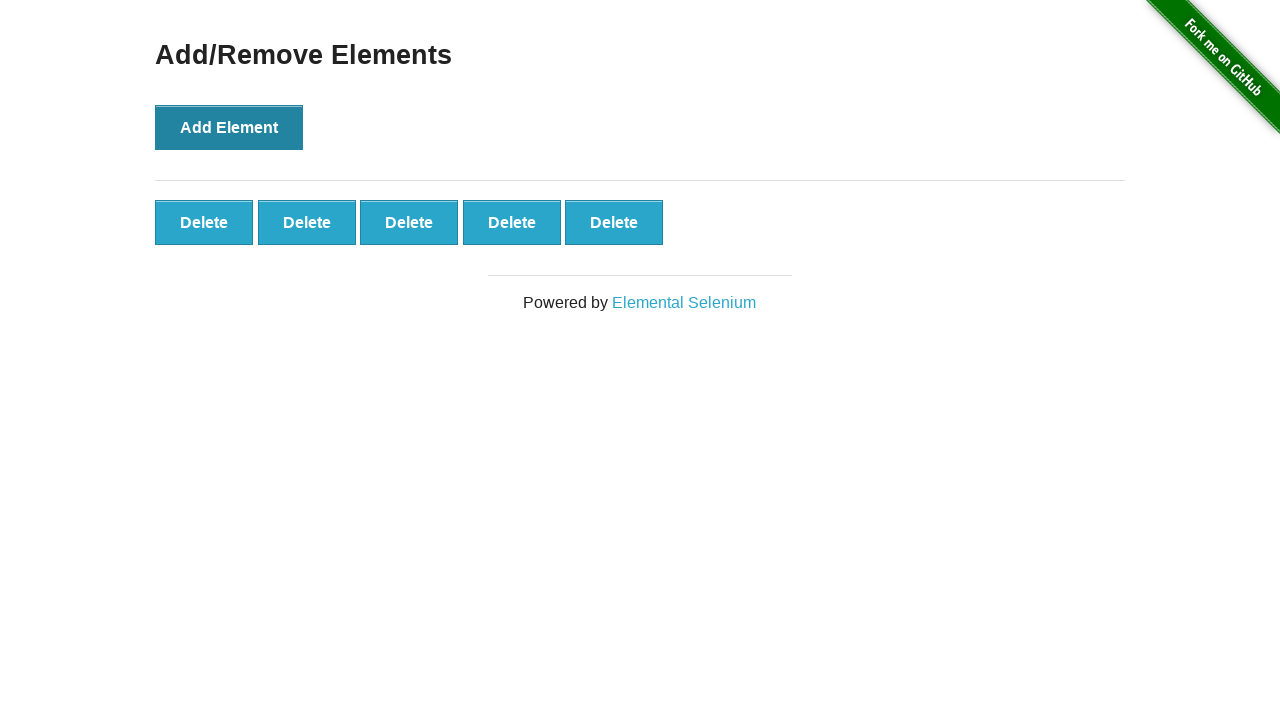

Clicked Add Element button (iteration 6/100) at (229, 127) on button[onclick='addElement()']
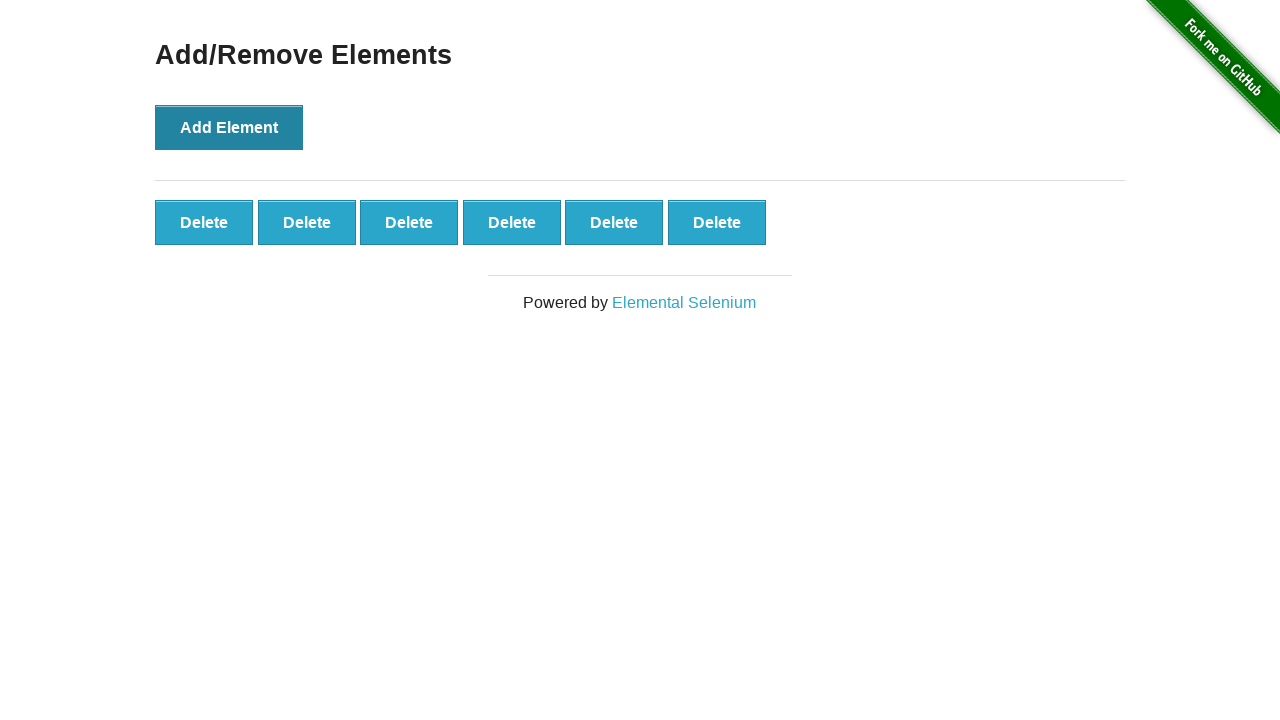

Clicked Add Element button (iteration 7/100) at (229, 127) on button[onclick='addElement()']
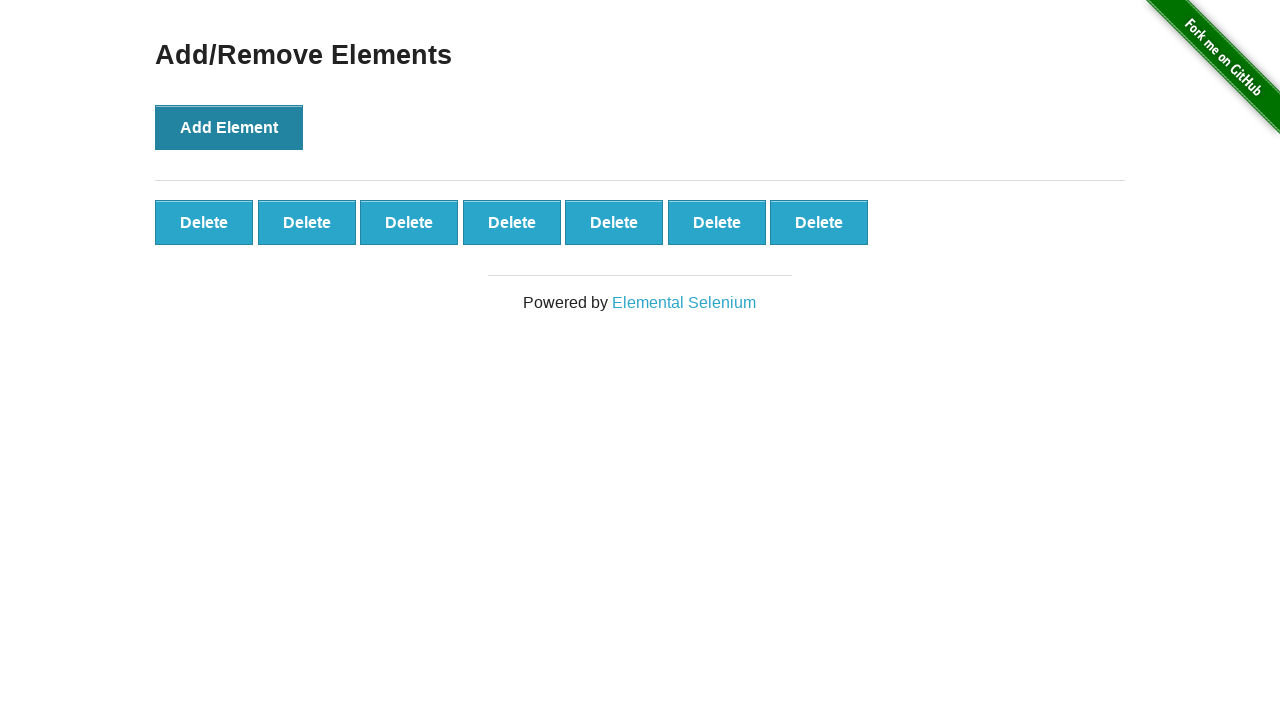

Clicked Add Element button (iteration 8/100) at (229, 127) on button[onclick='addElement()']
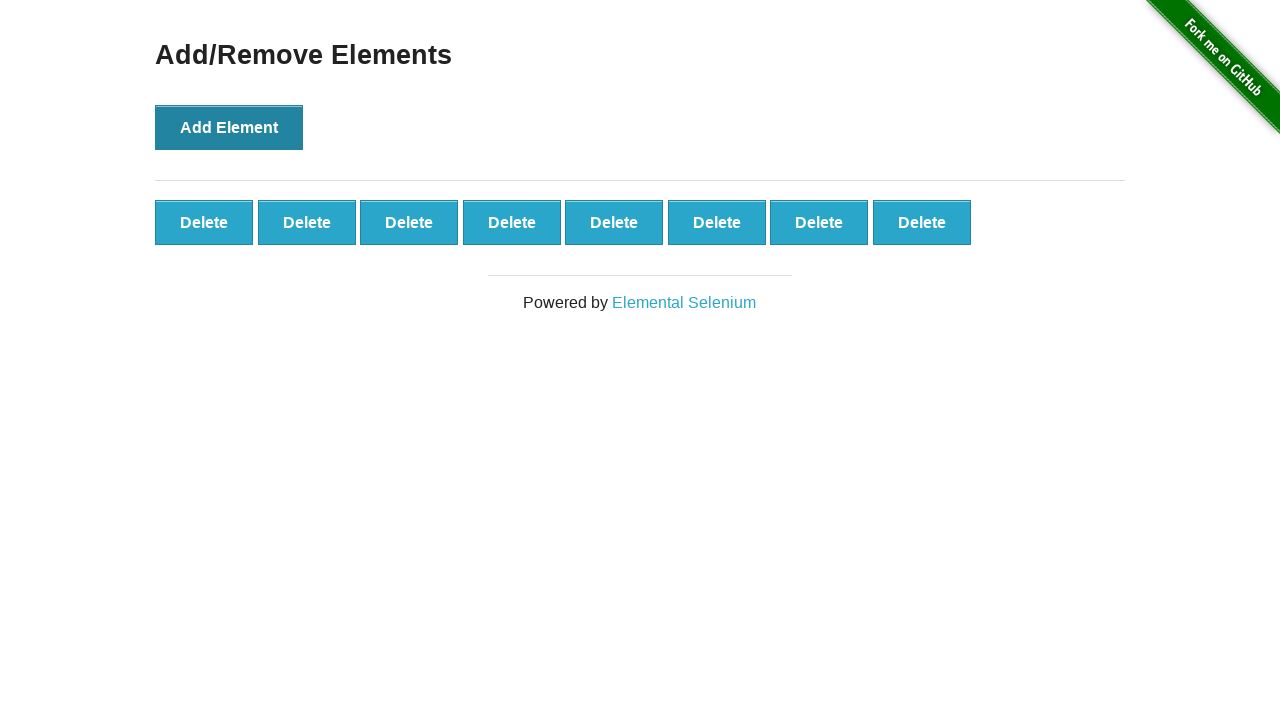

Clicked Add Element button (iteration 9/100) at (229, 127) on button[onclick='addElement()']
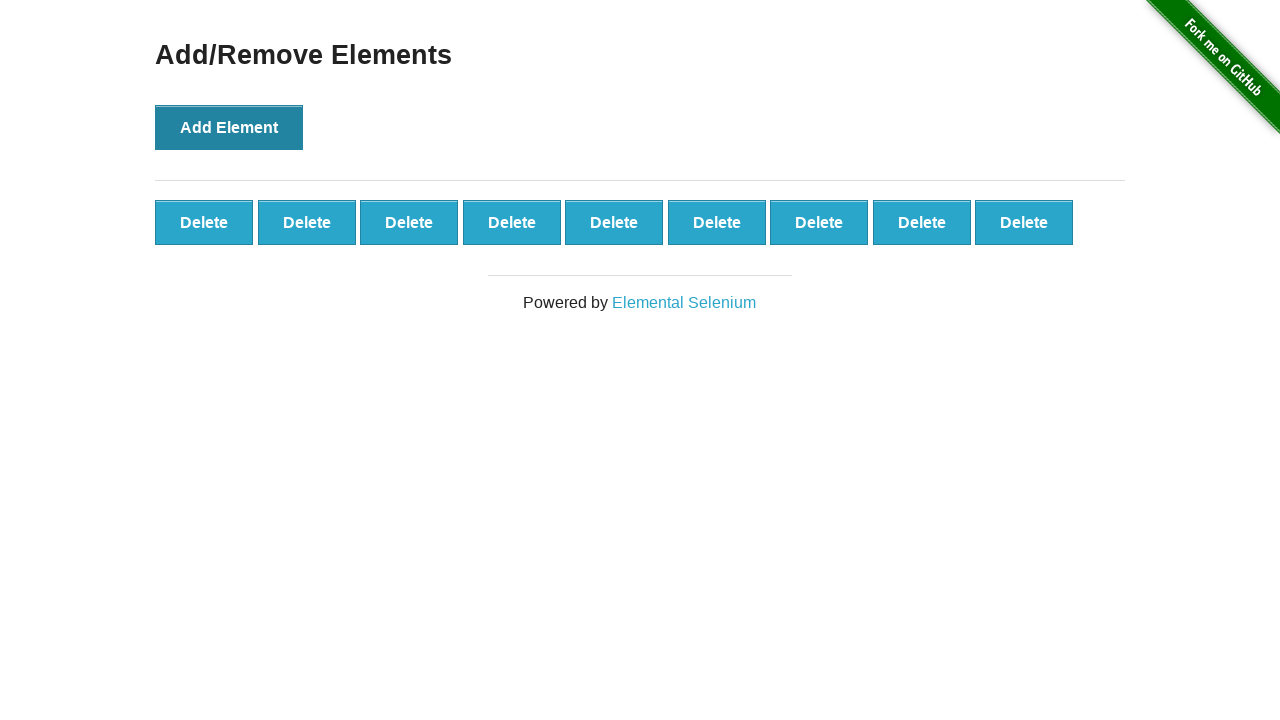

Clicked Add Element button (iteration 10/100) at (229, 127) on button[onclick='addElement()']
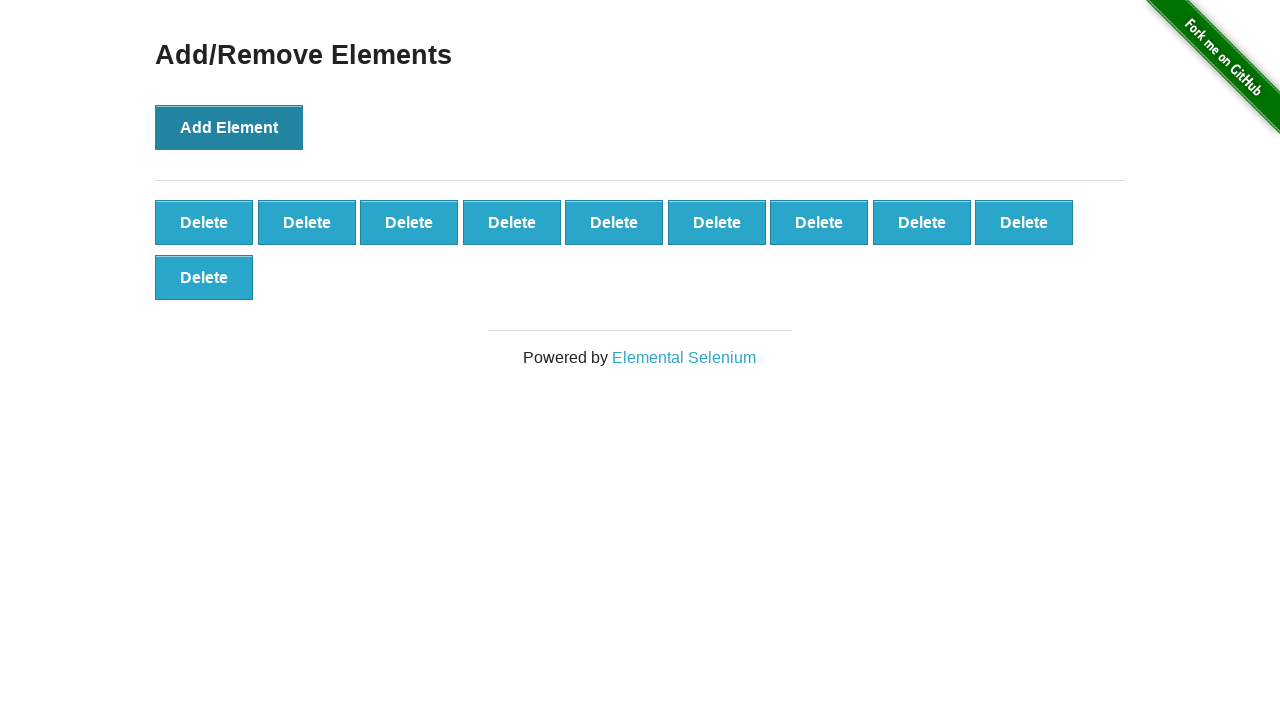

Clicked Add Element button (iteration 11/100) at (229, 127) on button[onclick='addElement()']
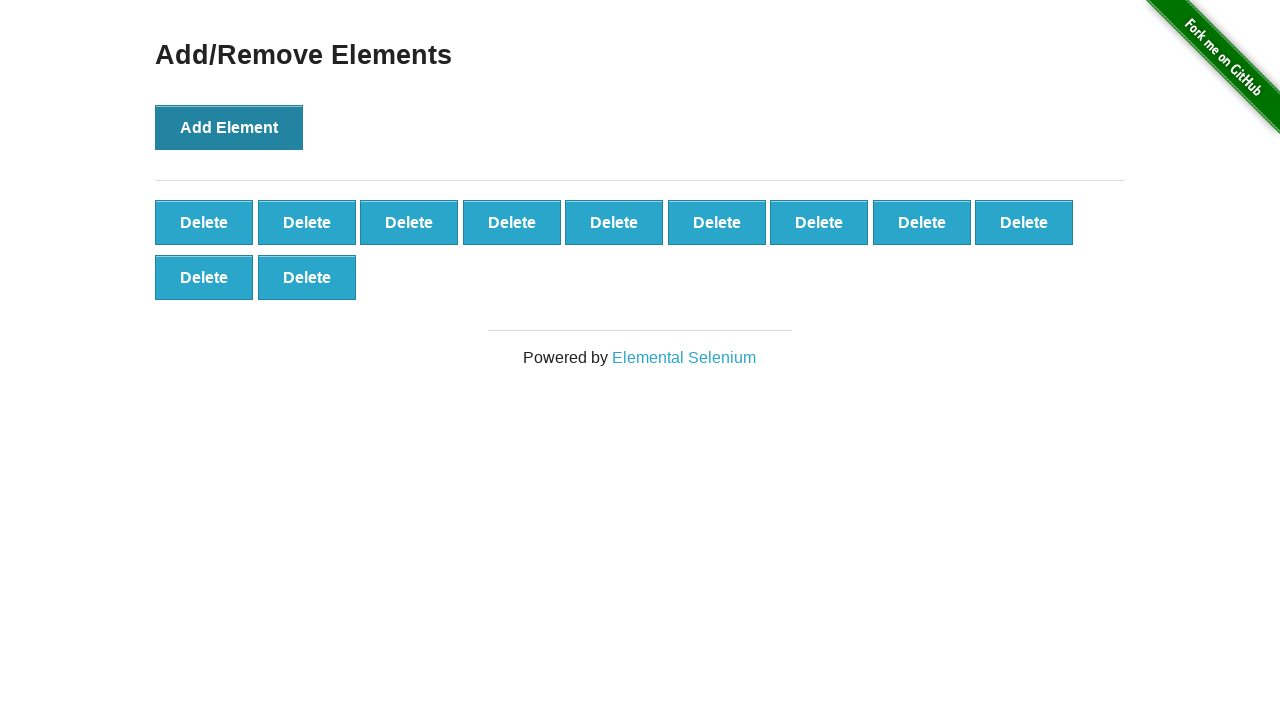

Clicked Add Element button (iteration 12/100) at (229, 127) on button[onclick='addElement()']
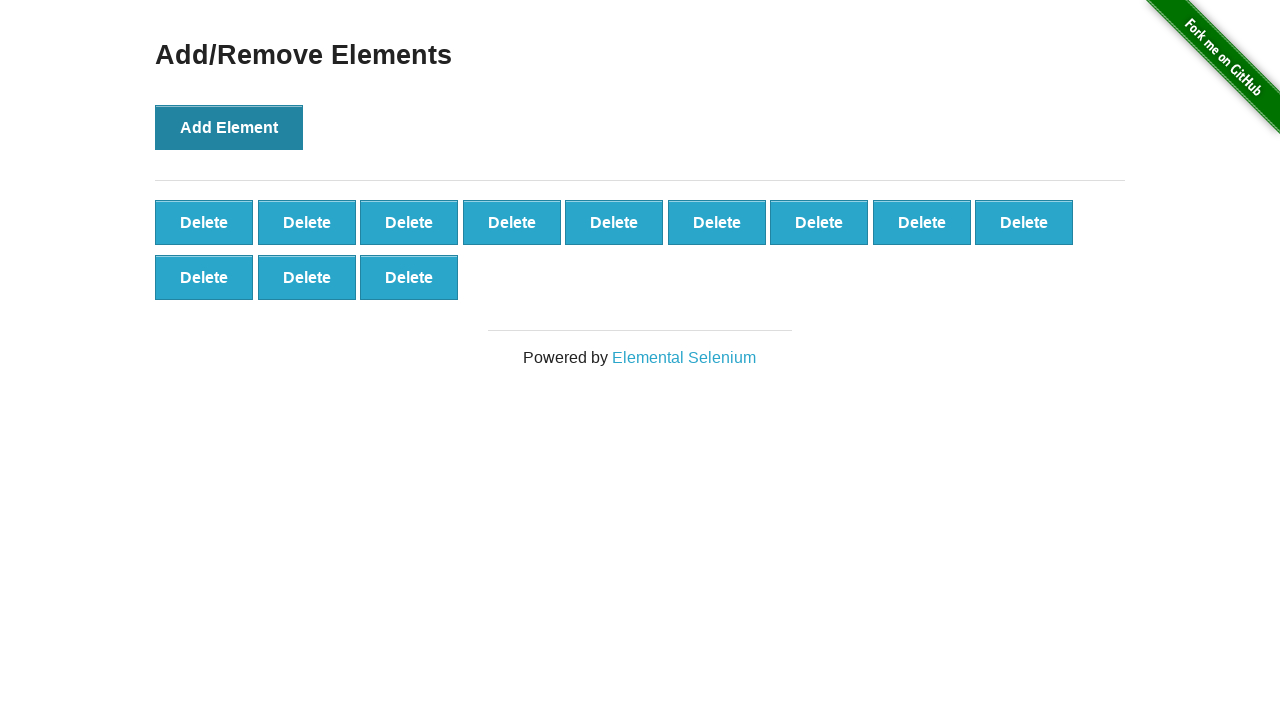

Clicked Add Element button (iteration 13/100) at (229, 127) on button[onclick='addElement()']
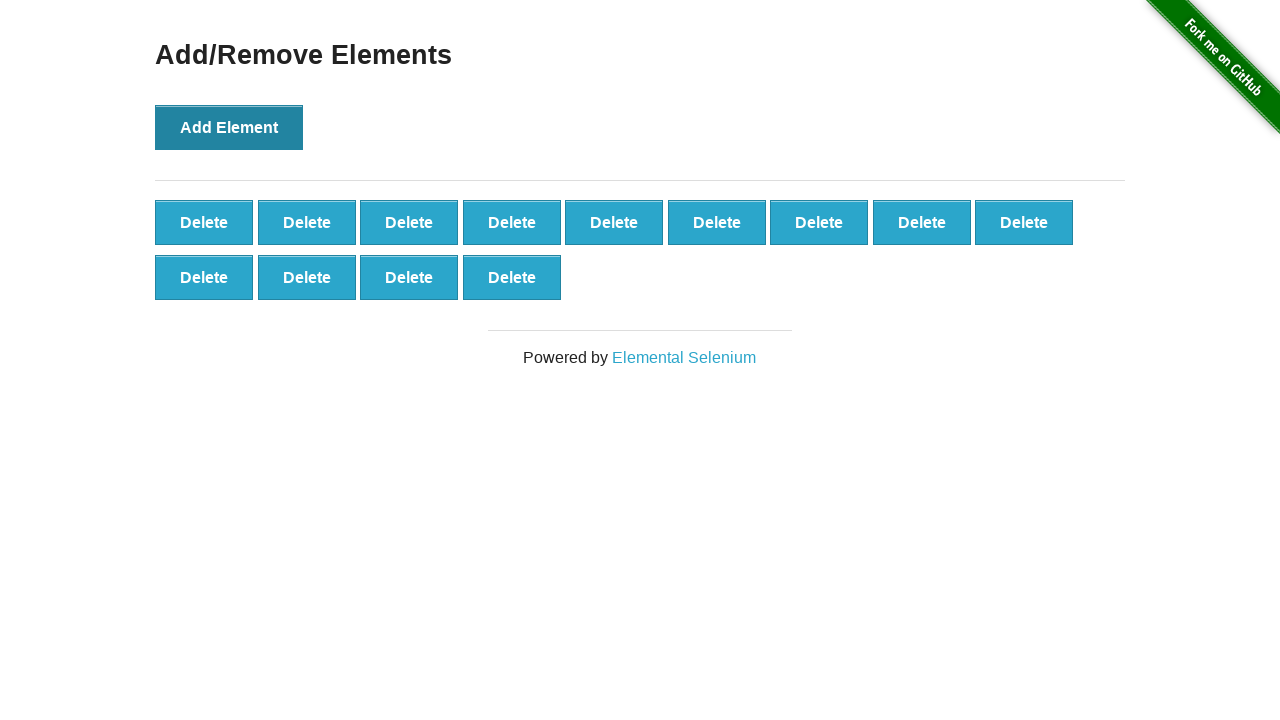

Clicked Add Element button (iteration 14/100) at (229, 127) on button[onclick='addElement()']
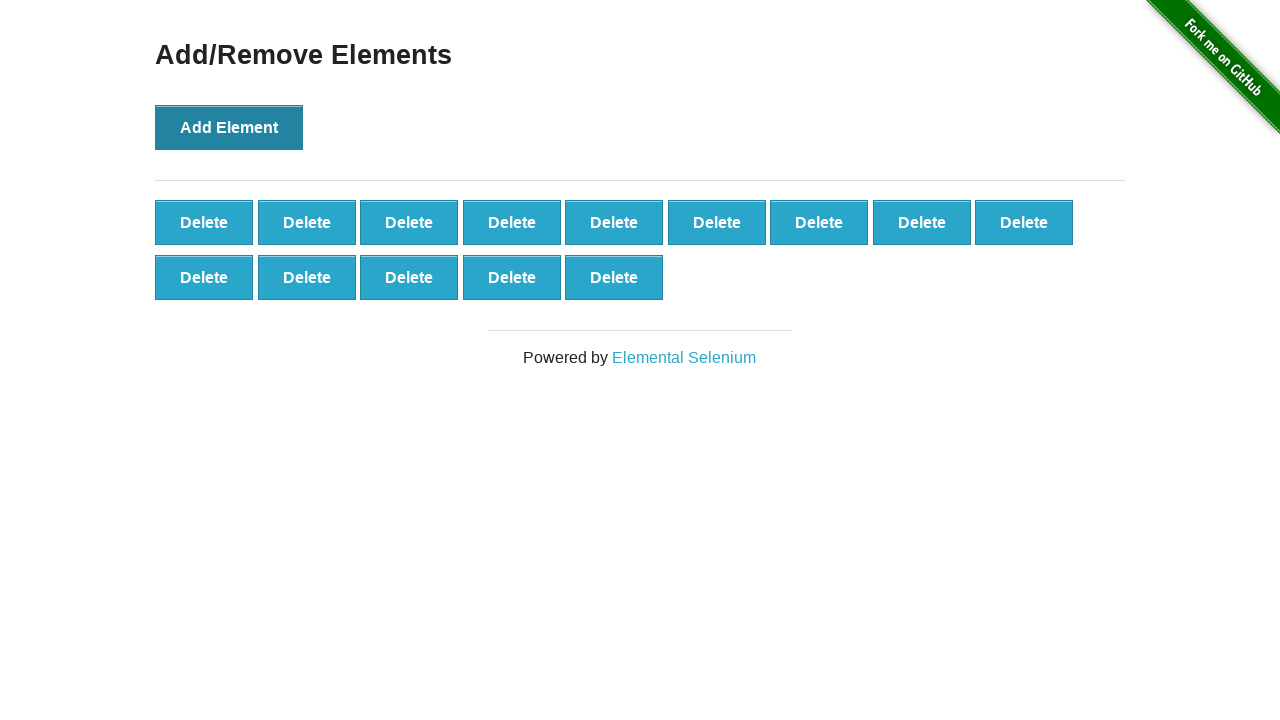

Clicked Add Element button (iteration 15/100) at (229, 127) on button[onclick='addElement()']
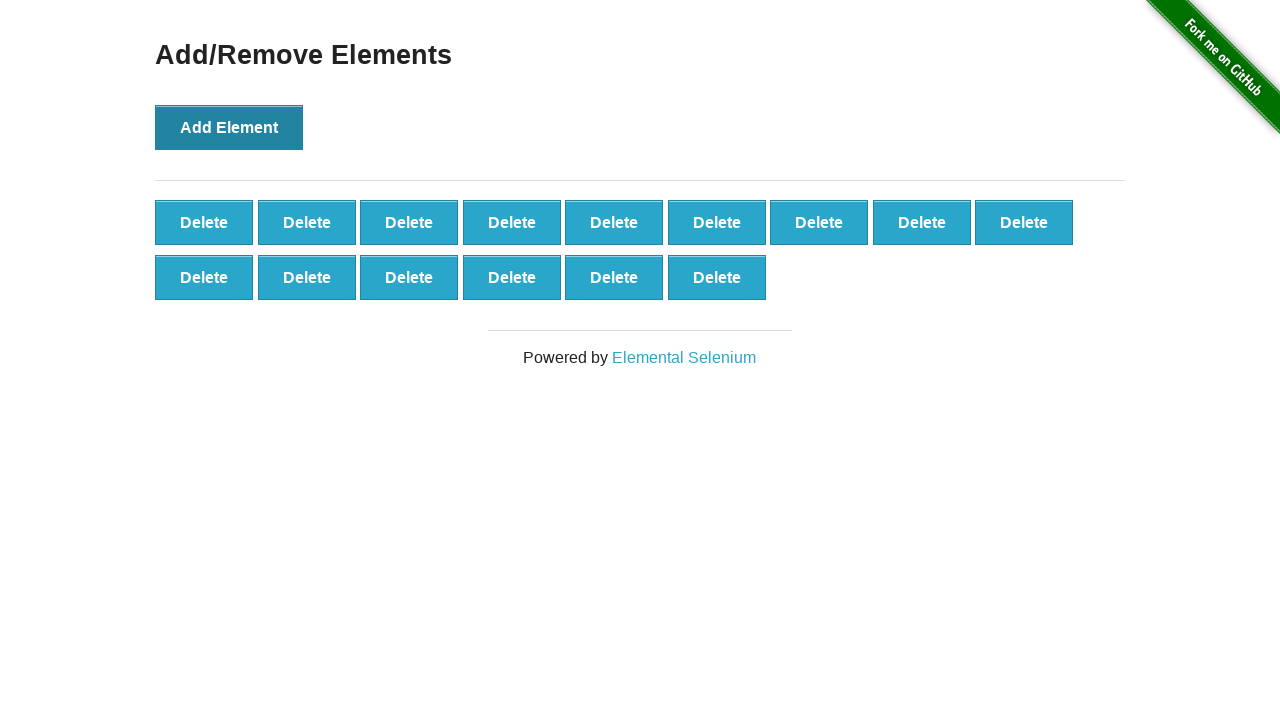

Clicked Add Element button (iteration 16/100) at (229, 127) on button[onclick='addElement()']
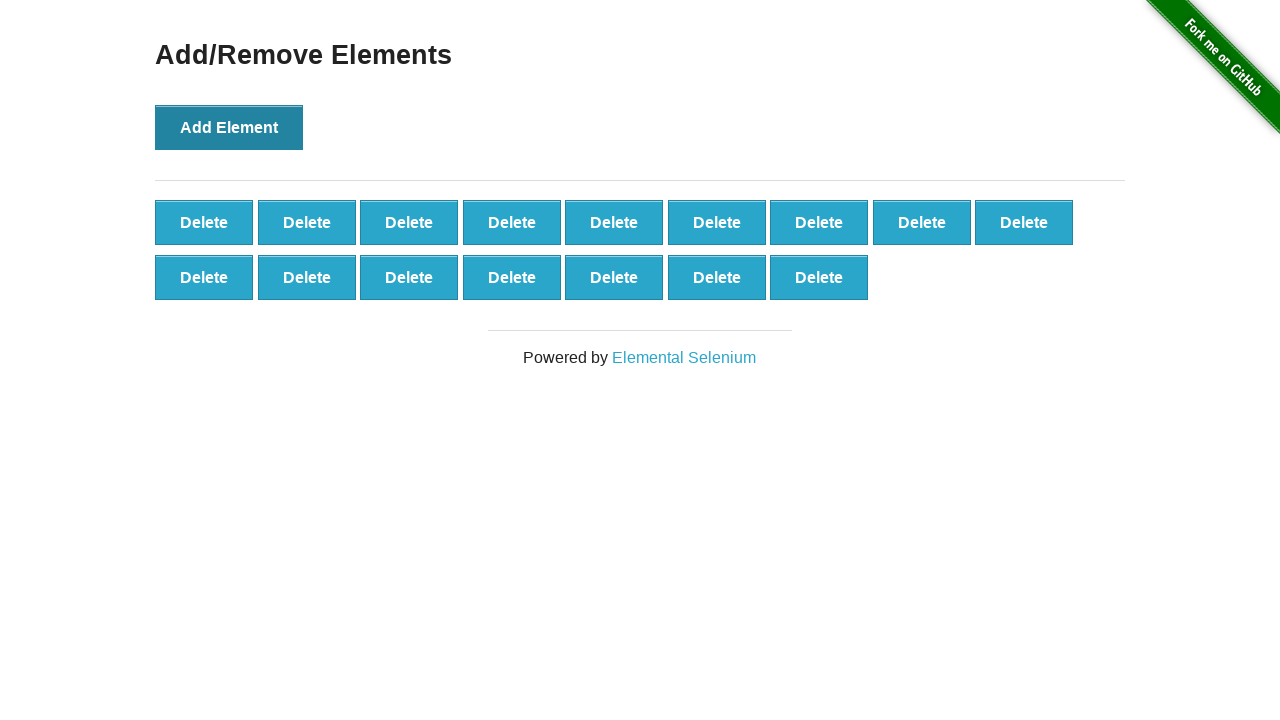

Clicked Add Element button (iteration 17/100) at (229, 127) on button[onclick='addElement()']
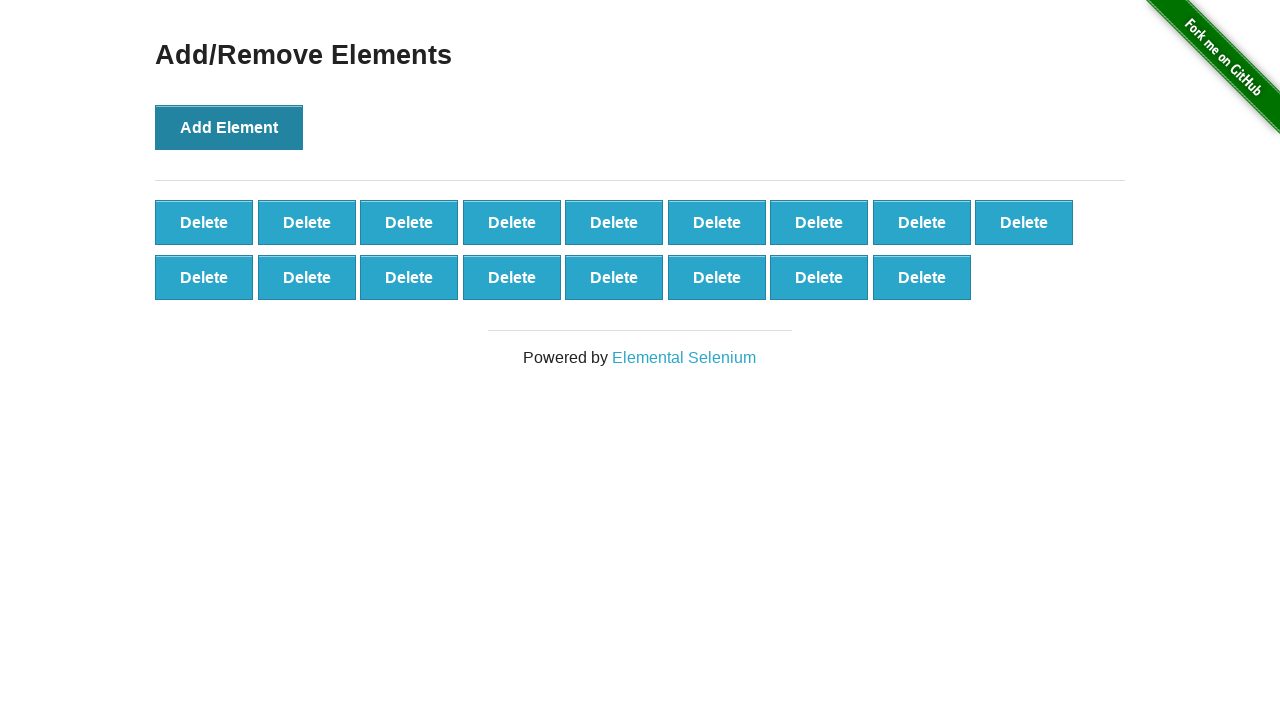

Clicked Add Element button (iteration 18/100) at (229, 127) on button[onclick='addElement()']
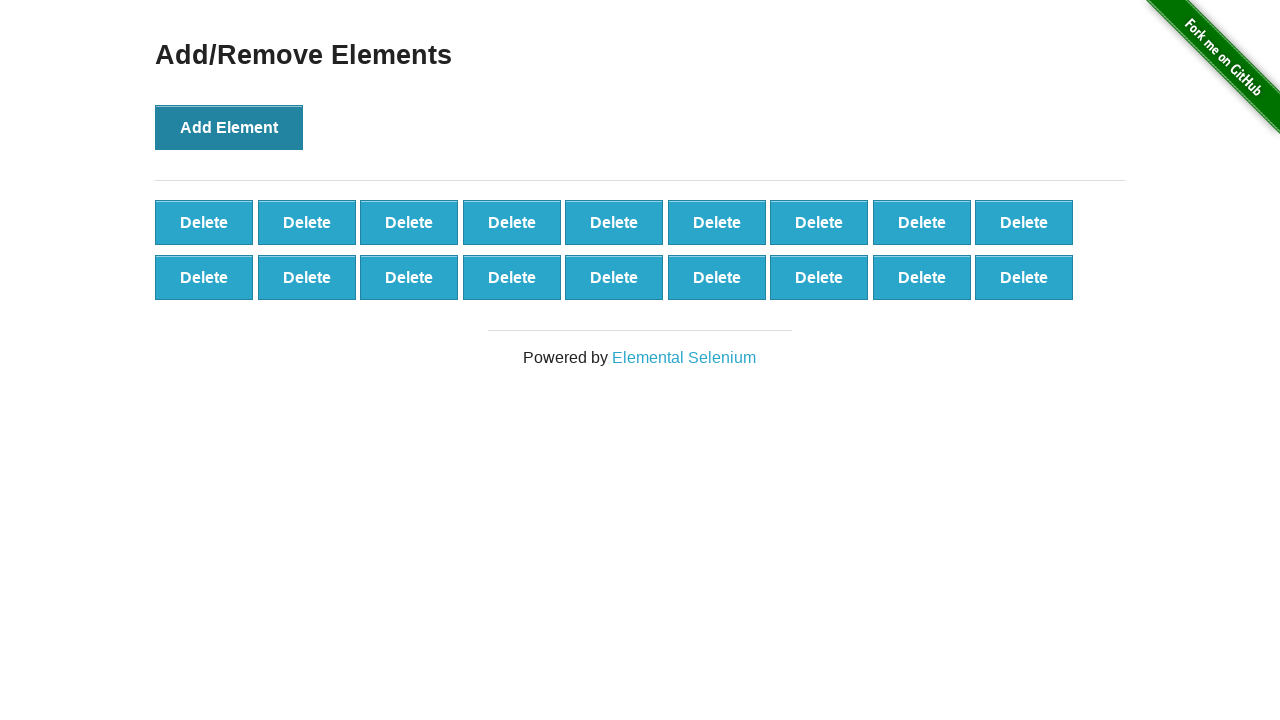

Clicked Add Element button (iteration 19/100) at (229, 127) on button[onclick='addElement()']
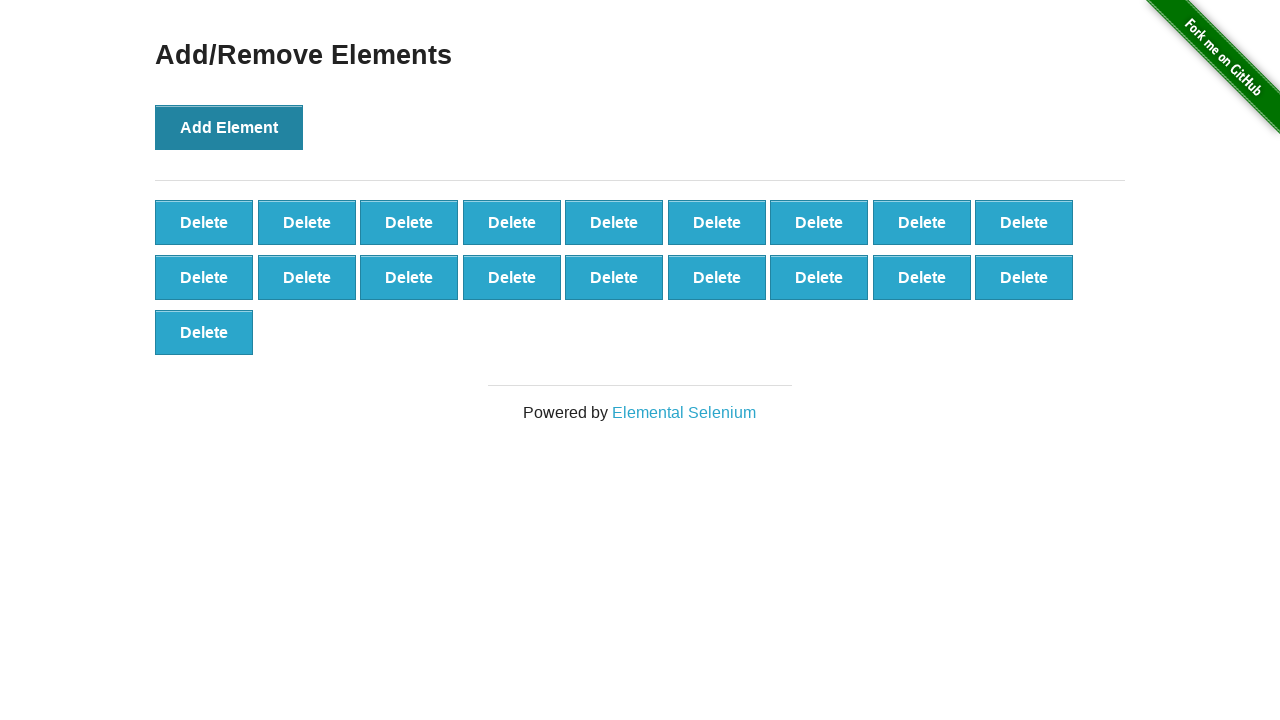

Clicked Add Element button (iteration 20/100) at (229, 127) on button[onclick='addElement()']
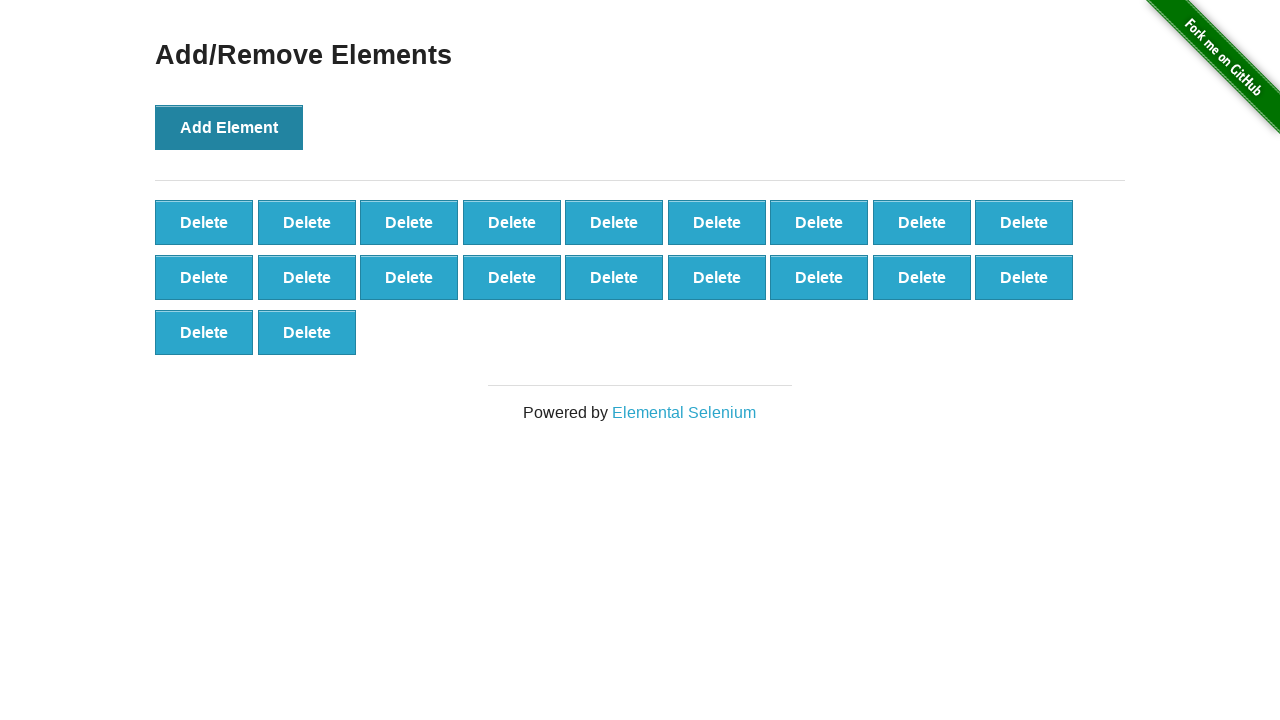

Clicked Add Element button (iteration 21/100) at (229, 127) on button[onclick='addElement()']
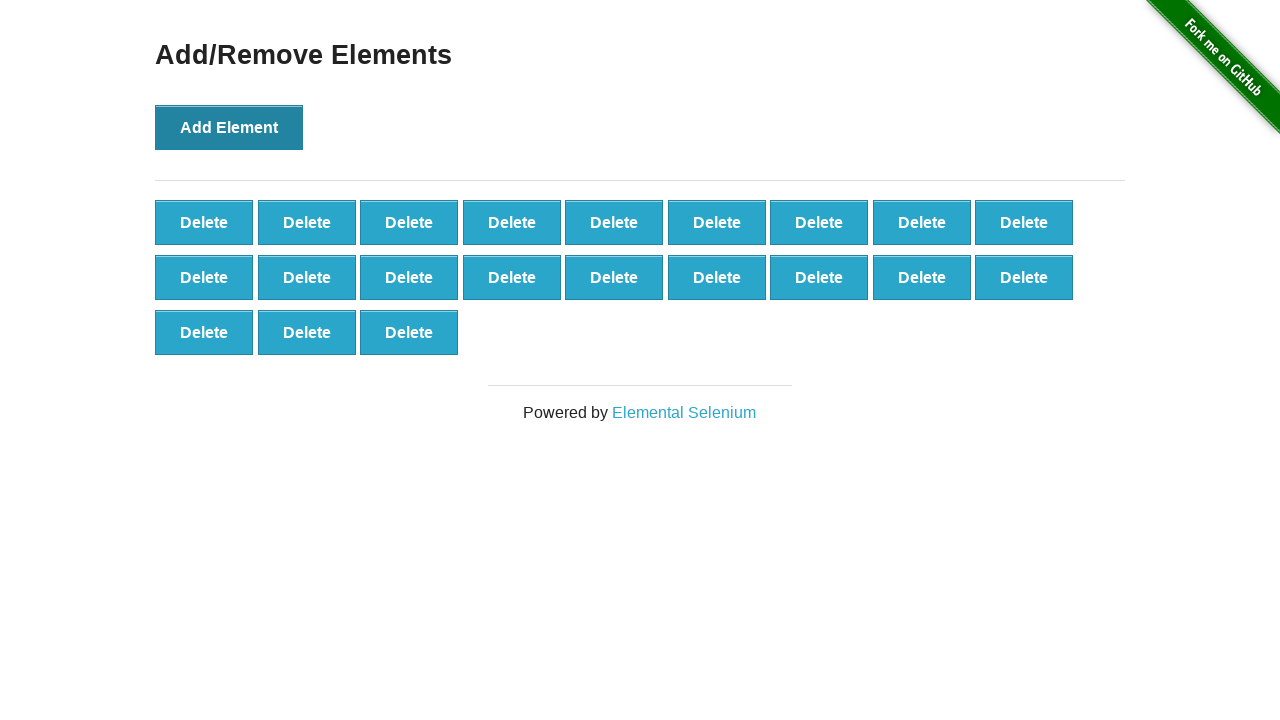

Clicked Add Element button (iteration 22/100) at (229, 127) on button[onclick='addElement()']
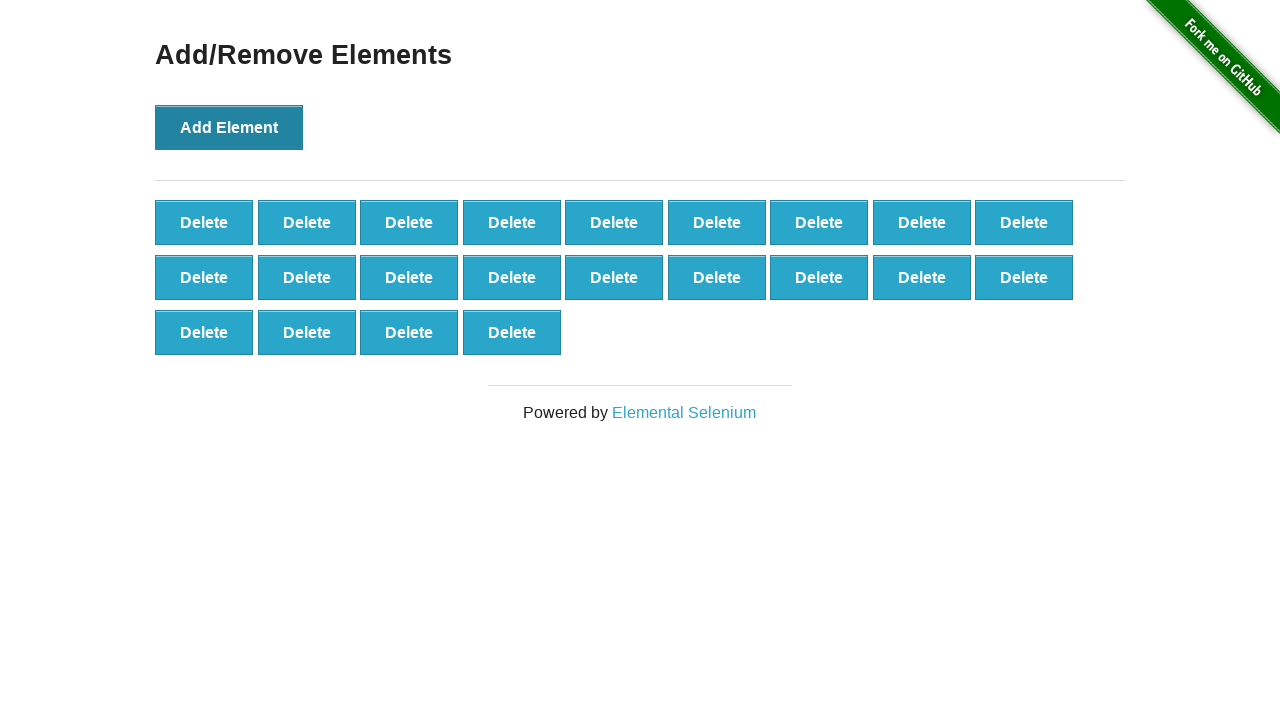

Clicked Add Element button (iteration 23/100) at (229, 127) on button[onclick='addElement()']
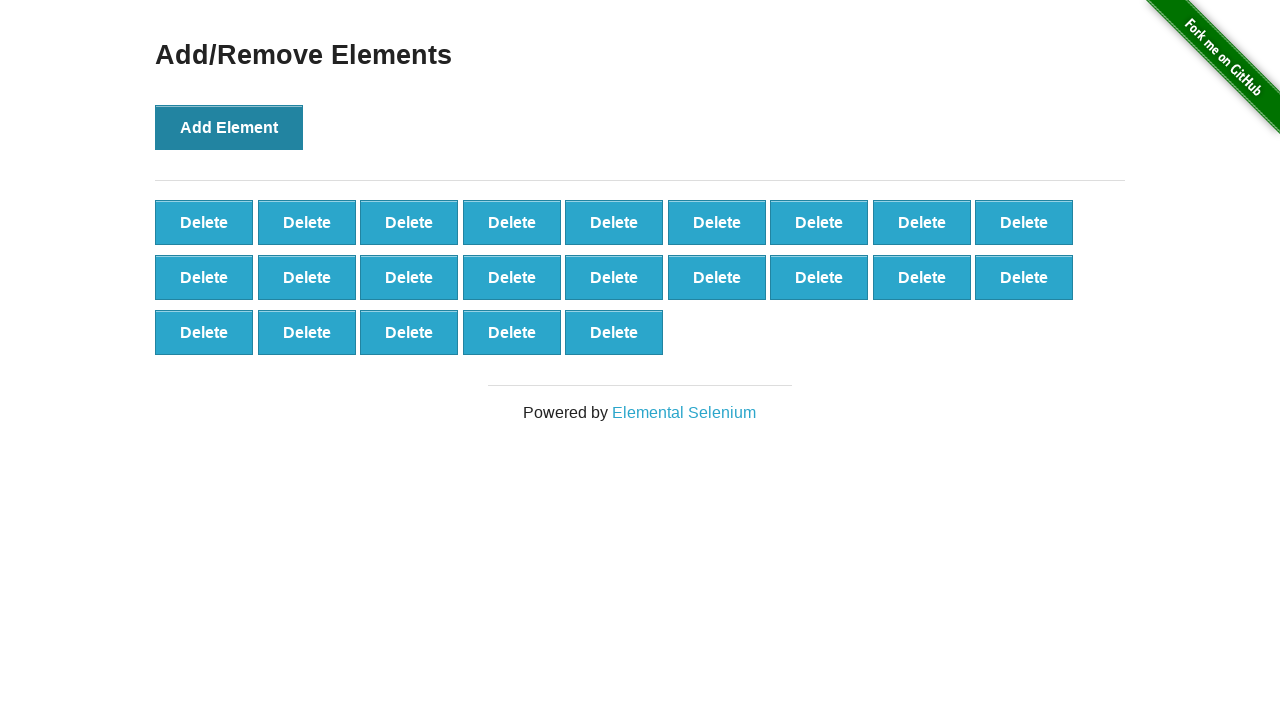

Clicked Add Element button (iteration 24/100) at (229, 127) on button[onclick='addElement()']
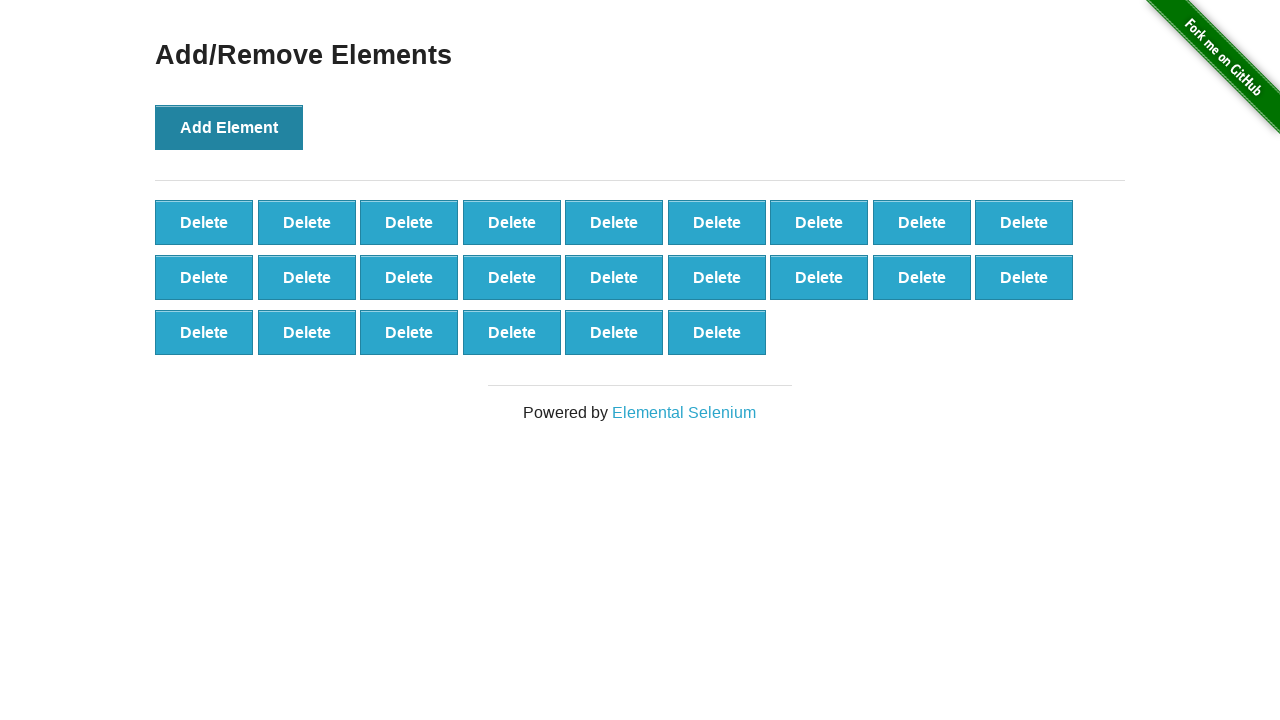

Clicked Add Element button (iteration 25/100) at (229, 127) on button[onclick='addElement()']
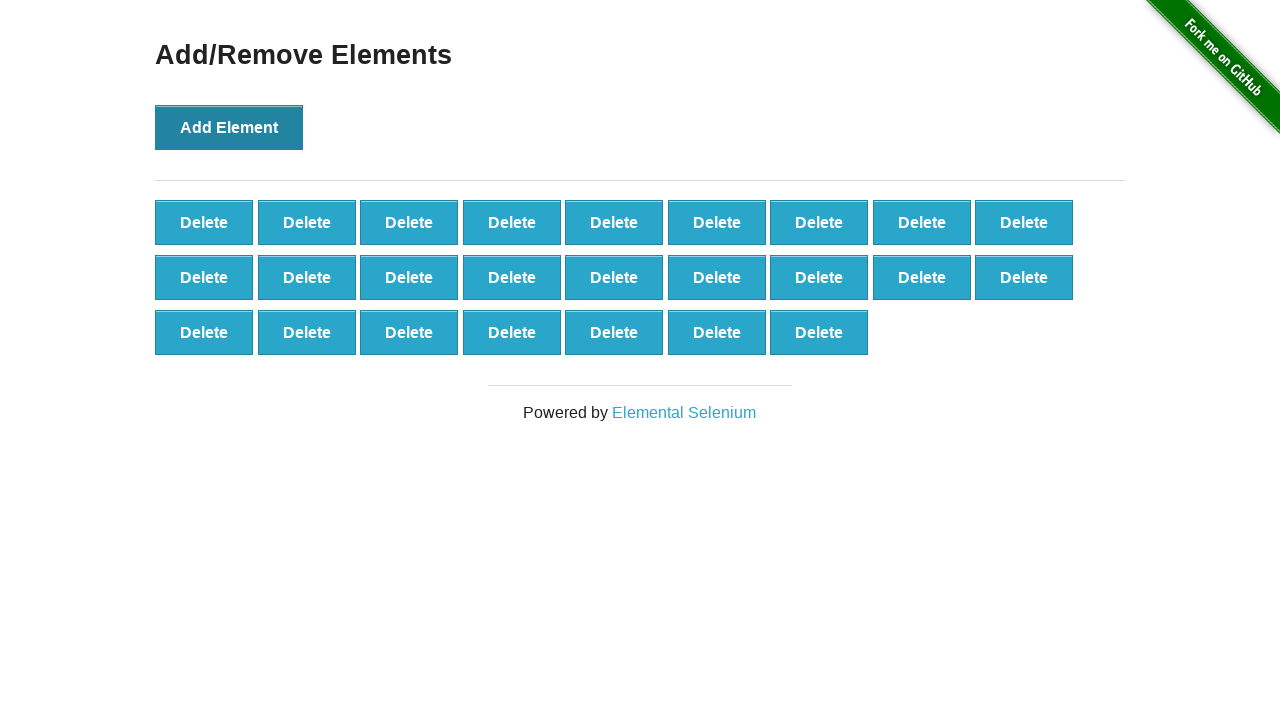

Clicked Add Element button (iteration 26/100) at (229, 127) on button[onclick='addElement()']
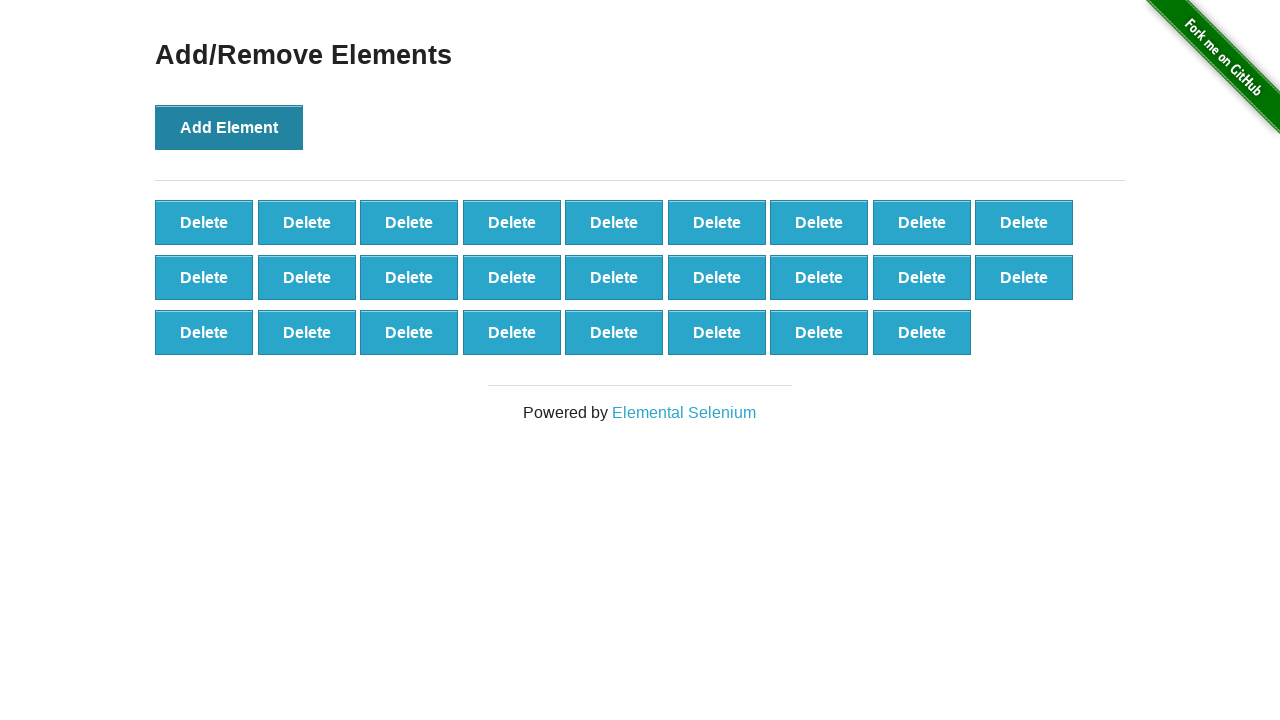

Clicked Add Element button (iteration 27/100) at (229, 127) on button[onclick='addElement()']
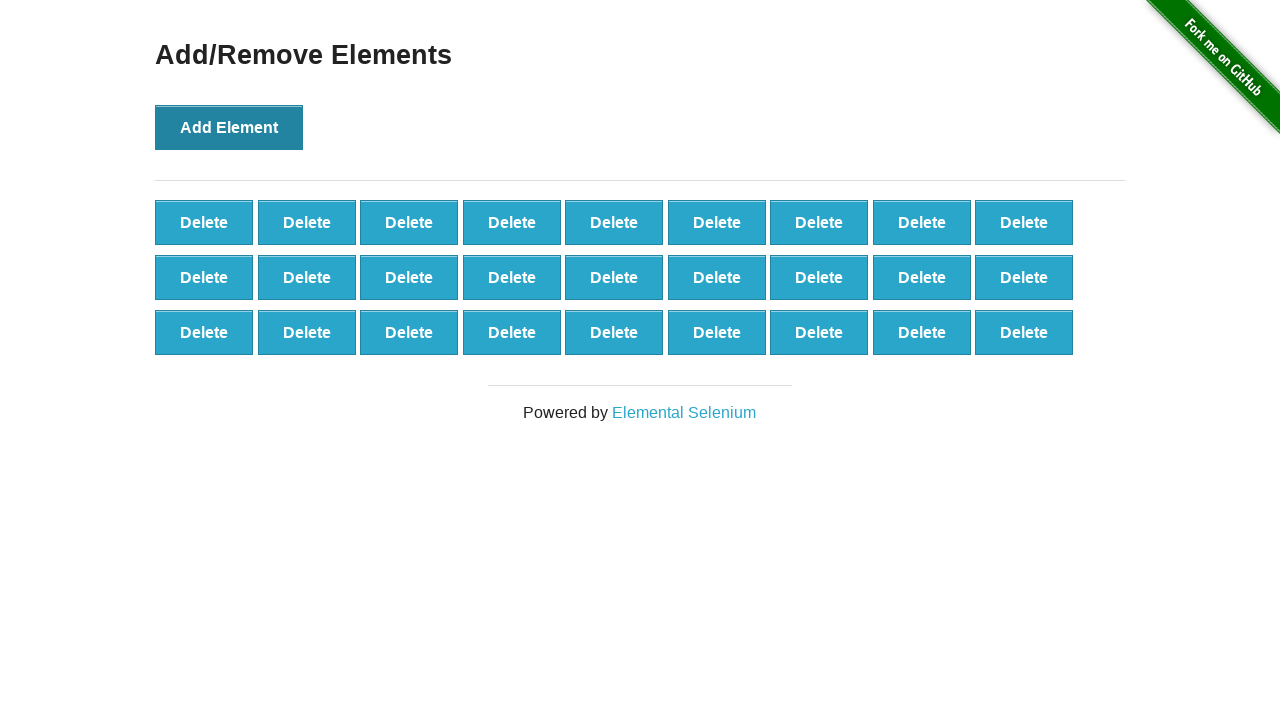

Clicked Add Element button (iteration 28/100) at (229, 127) on button[onclick='addElement()']
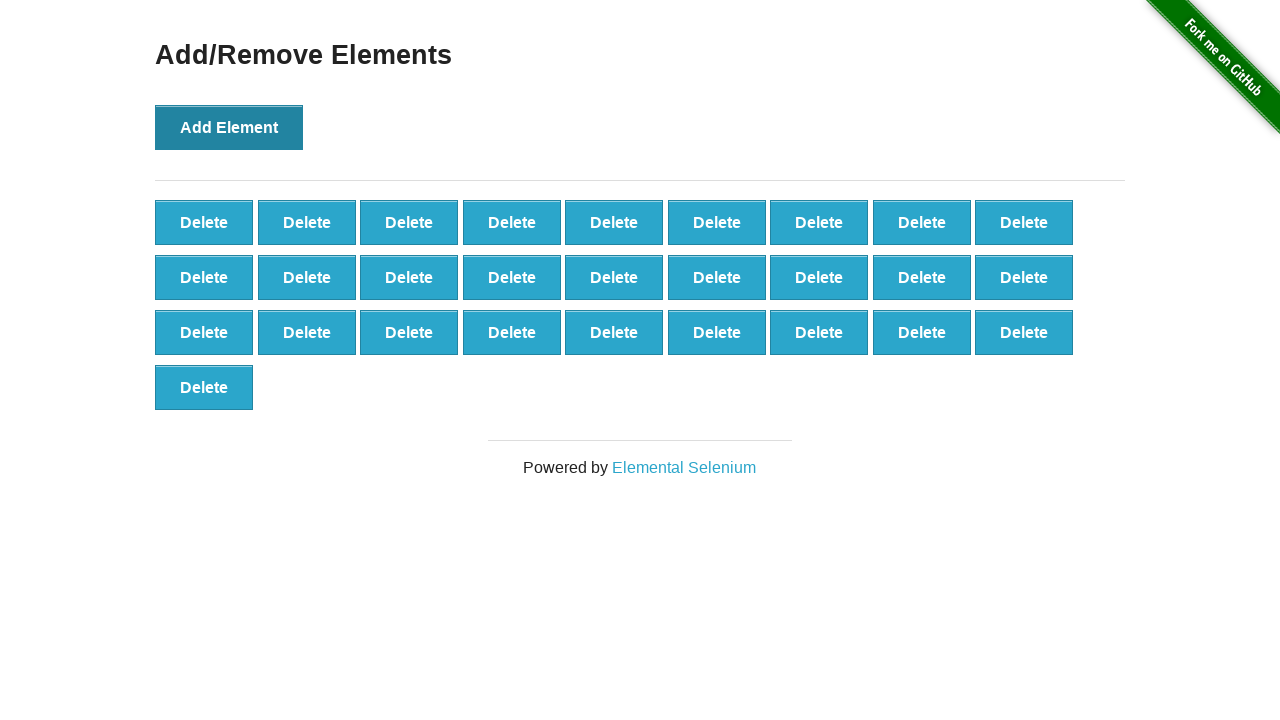

Clicked Add Element button (iteration 29/100) at (229, 127) on button[onclick='addElement()']
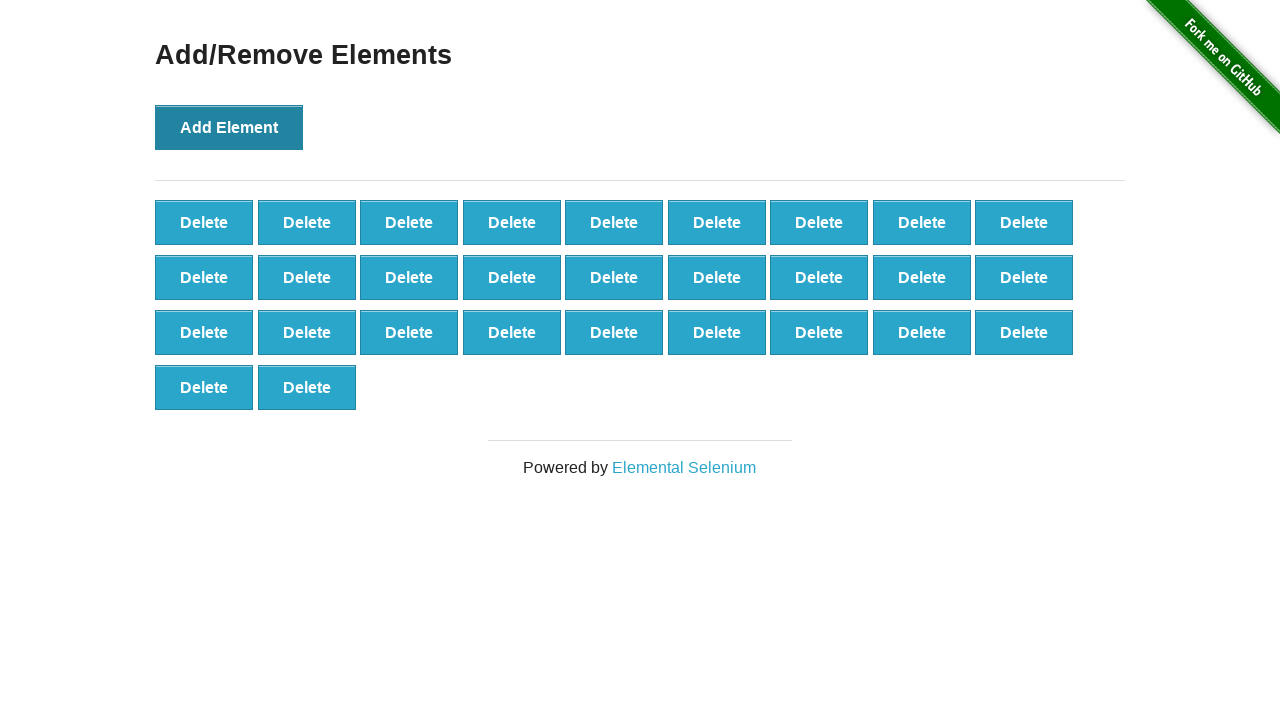

Clicked Add Element button (iteration 30/100) at (229, 127) on button[onclick='addElement()']
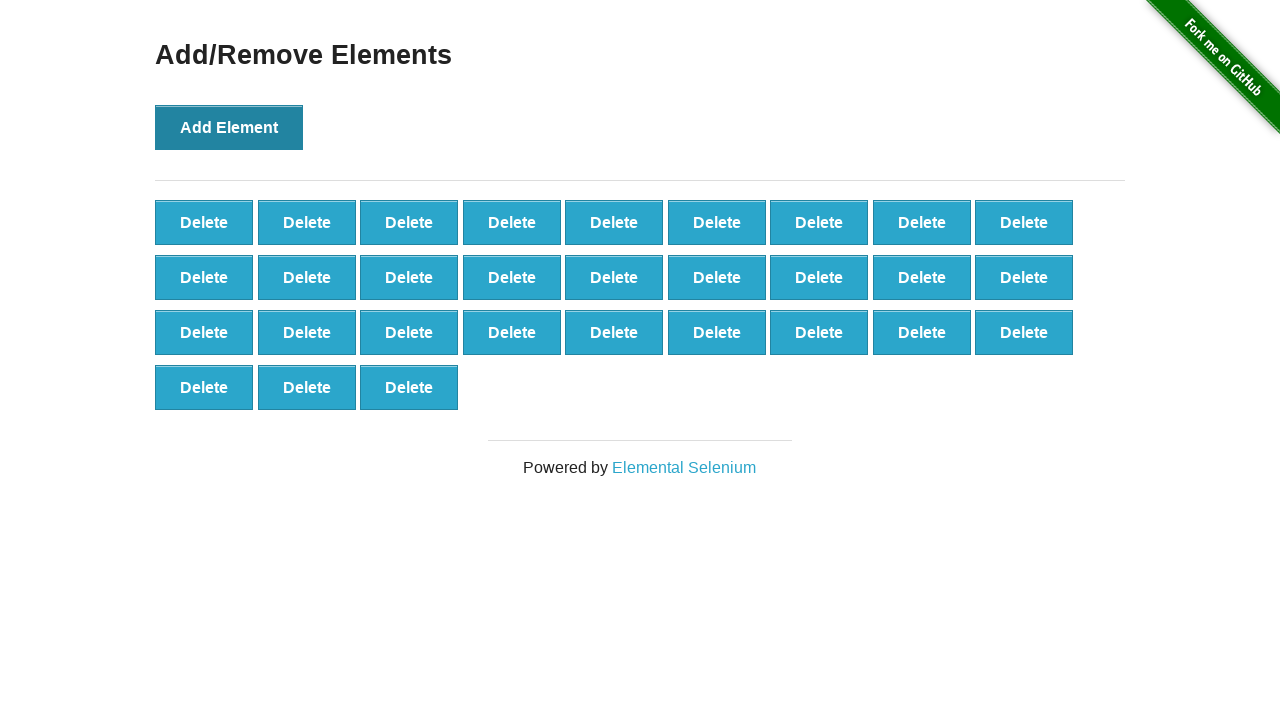

Clicked Add Element button (iteration 31/100) at (229, 127) on button[onclick='addElement()']
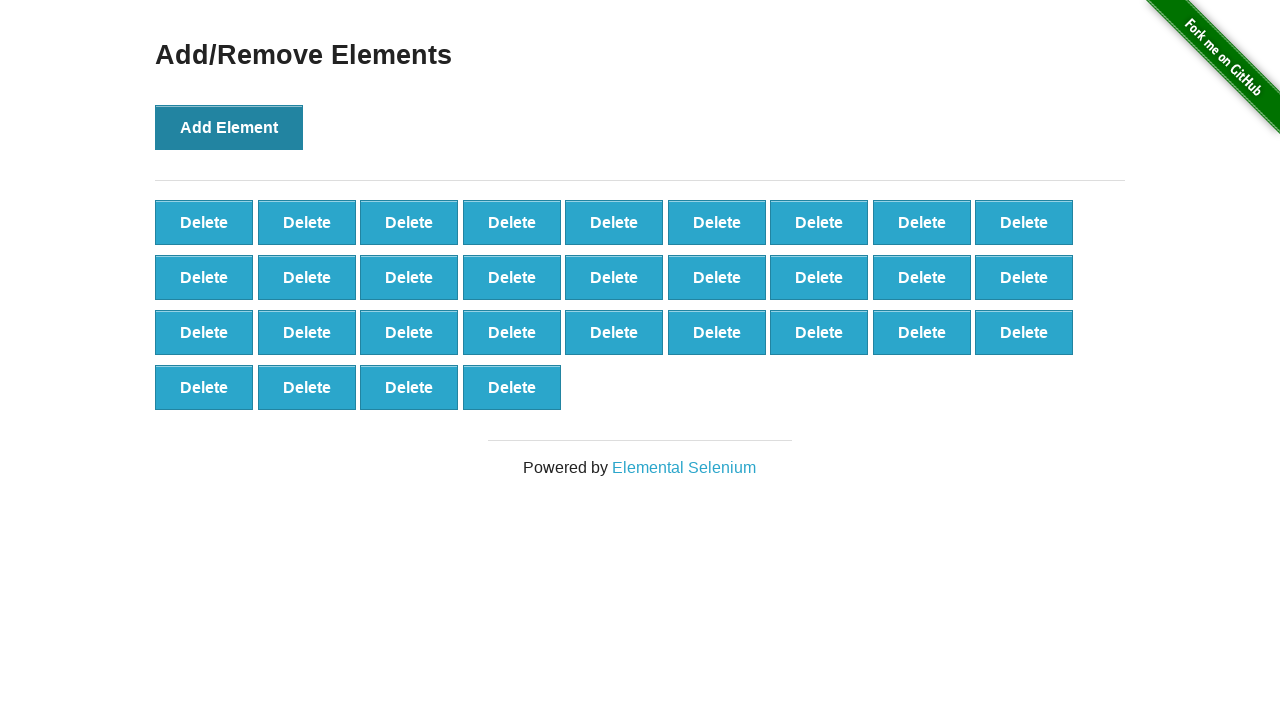

Clicked Add Element button (iteration 32/100) at (229, 127) on button[onclick='addElement()']
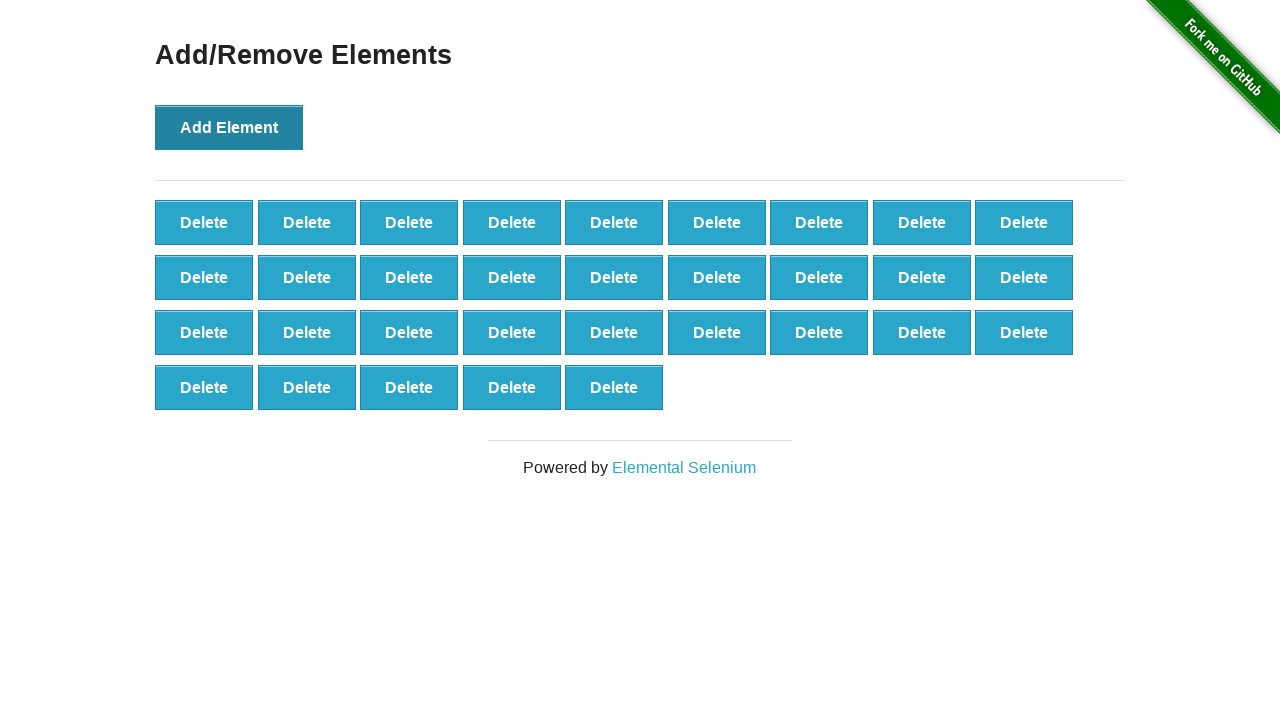

Clicked Add Element button (iteration 33/100) at (229, 127) on button[onclick='addElement()']
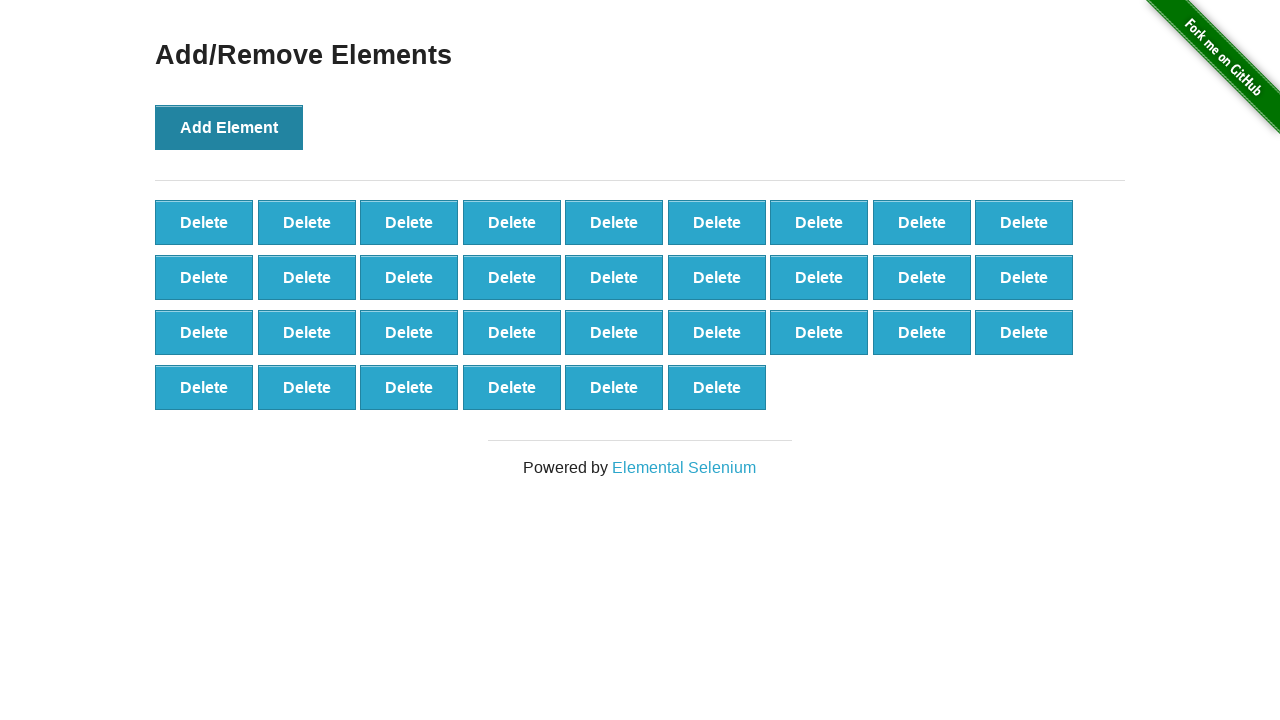

Clicked Add Element button (iteration 34/100) at (229, 127) on button[onclick='addElement()']
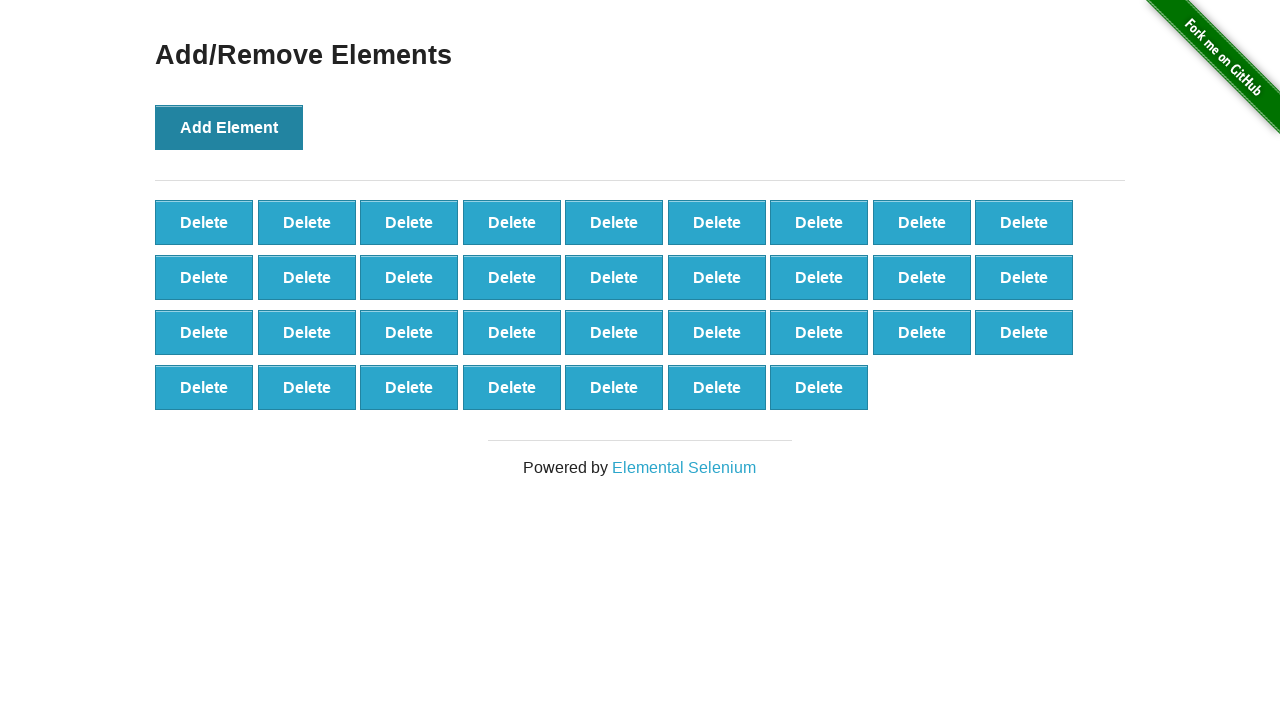

Clicked Add Element button (iteration 35/100) at (229, 127) on button[onclick='addElement()']
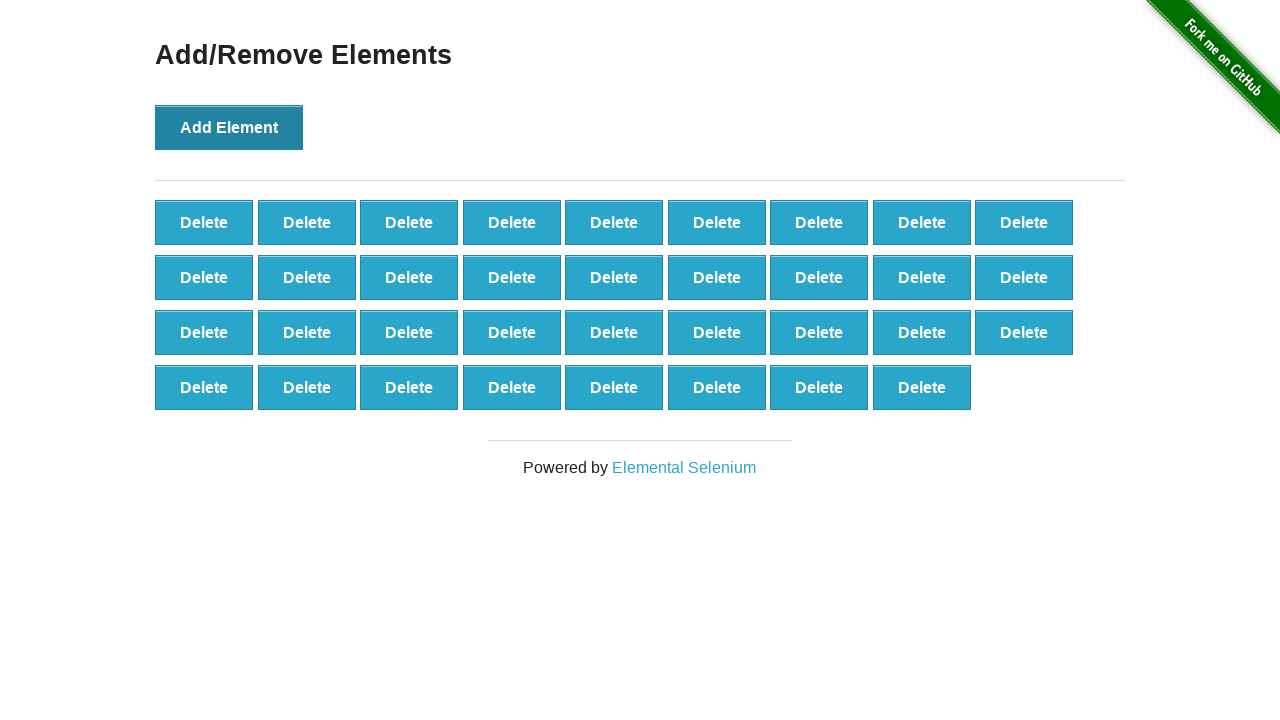

Clicked Add Element button (iteration 36/100) at (229, 127) on button[onclick='addElement()']
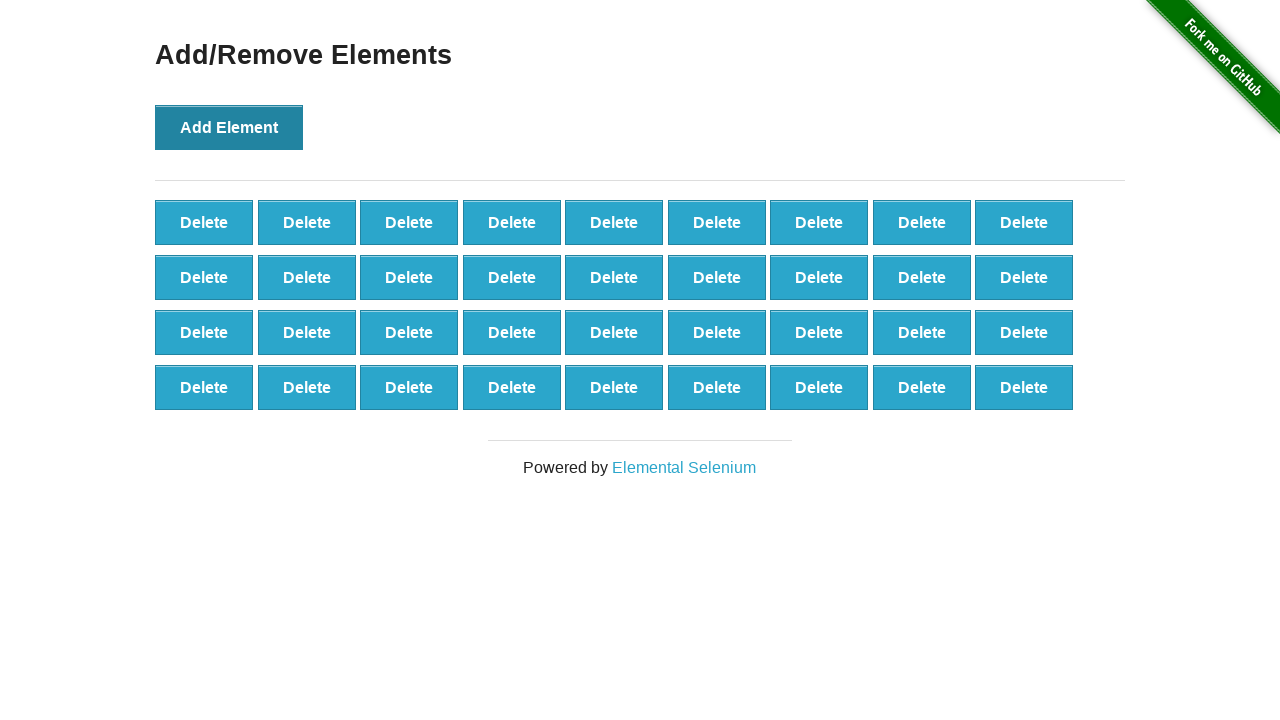

Clicked Add Element button (iteration 37/100) at (229, 127) on button[onclick='addElement()']
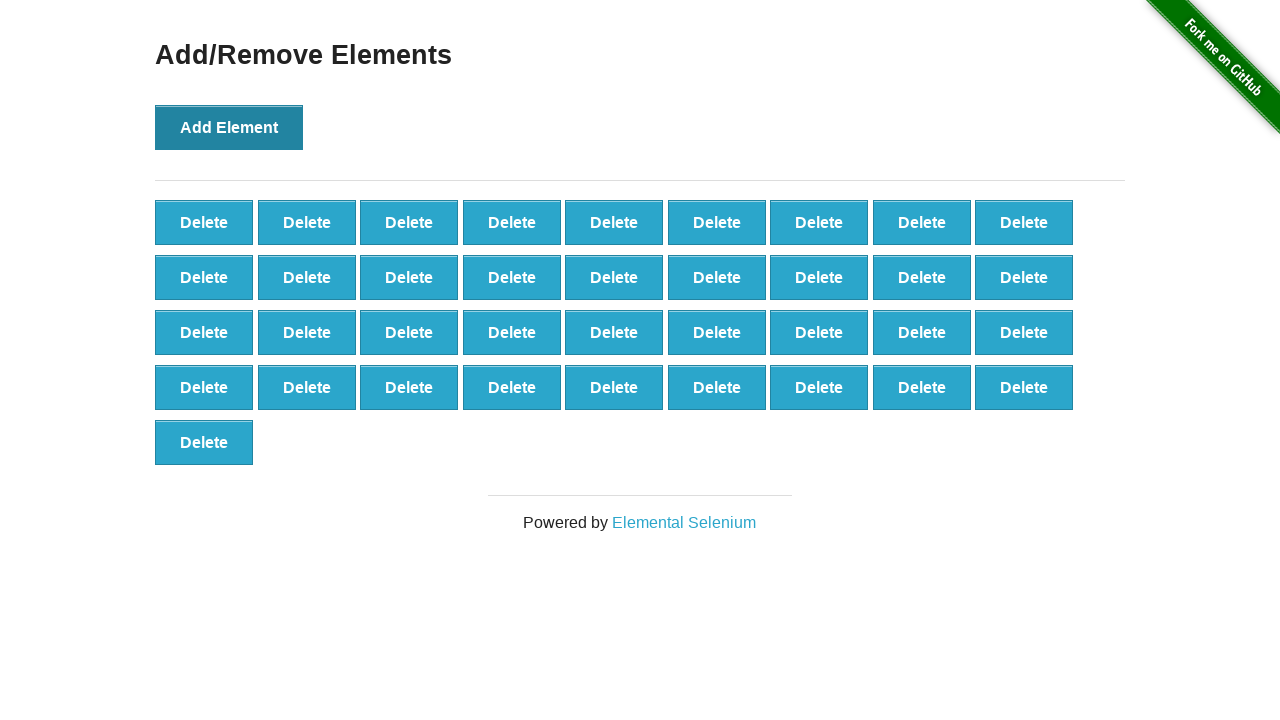

Clicked Add Element button (iteration 38/100) at (229, 127) on button[onclick='addElement()']
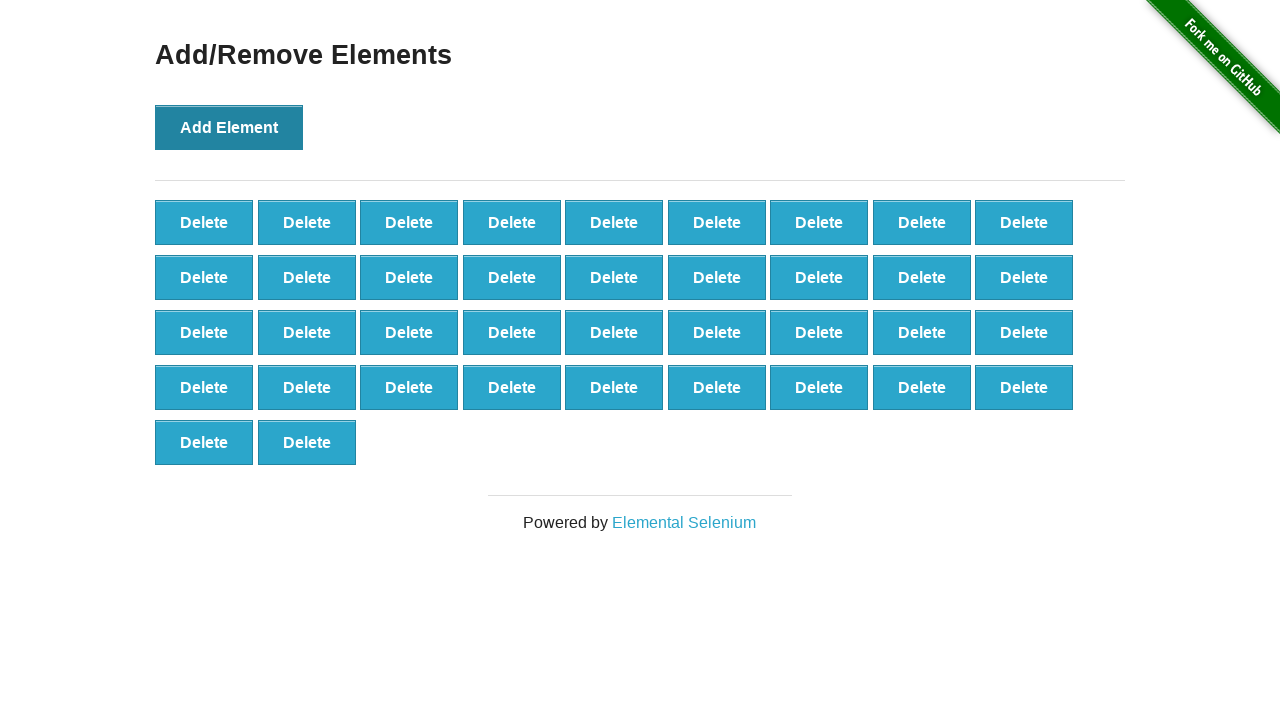

Clicked Add Element button (iteration 39/100) at (229, 127) on button[onclick='addElement()']
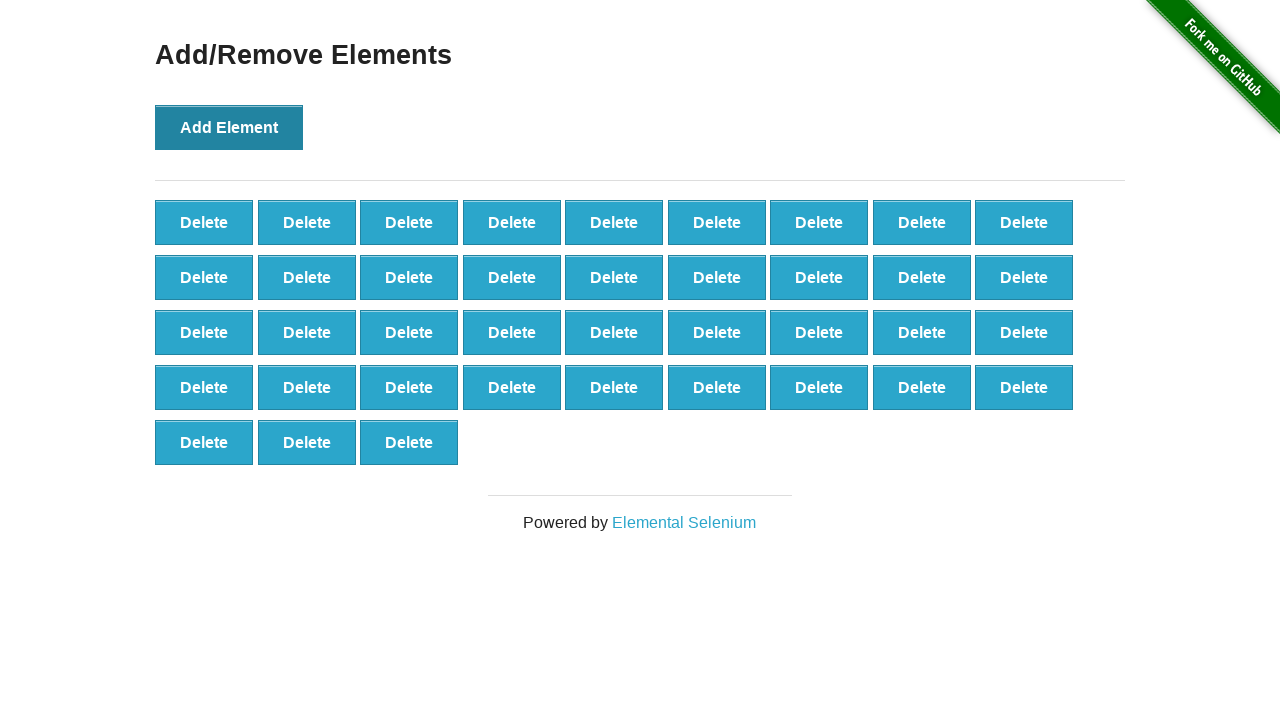

Clicked Add Element button (iteration 40/100) at (229, 127) on button[onclick='addElement()']
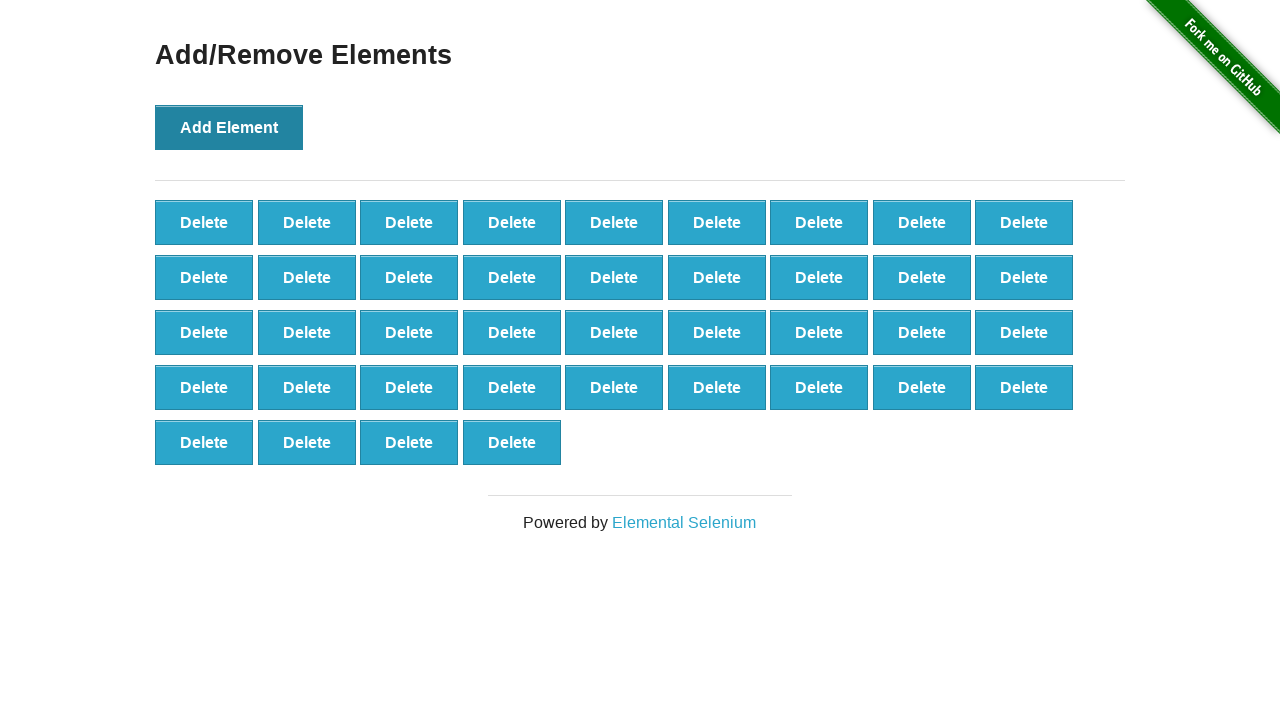

Clicked Add Element button (iteration 41/100) at (229, 127) on button[onclick='addElement()']
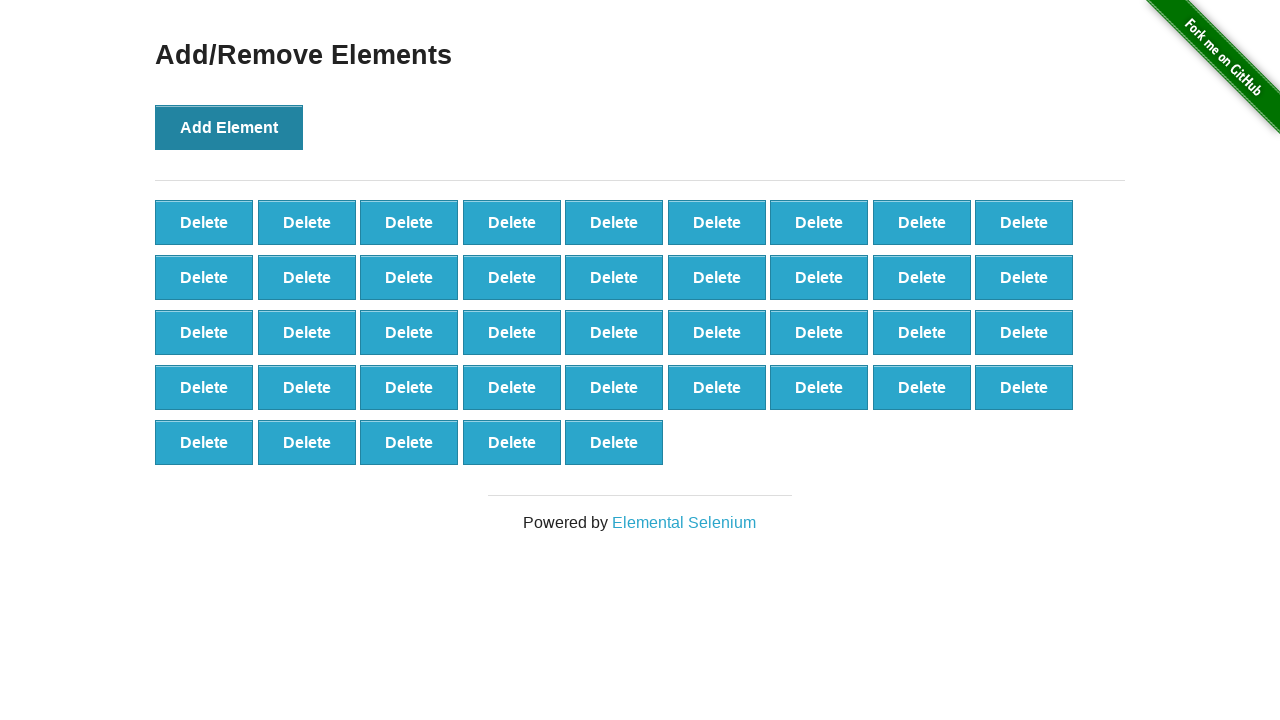

Clicked Add Element button (iteration 42/100) at (229, 127) on button[onclick='addElement()']
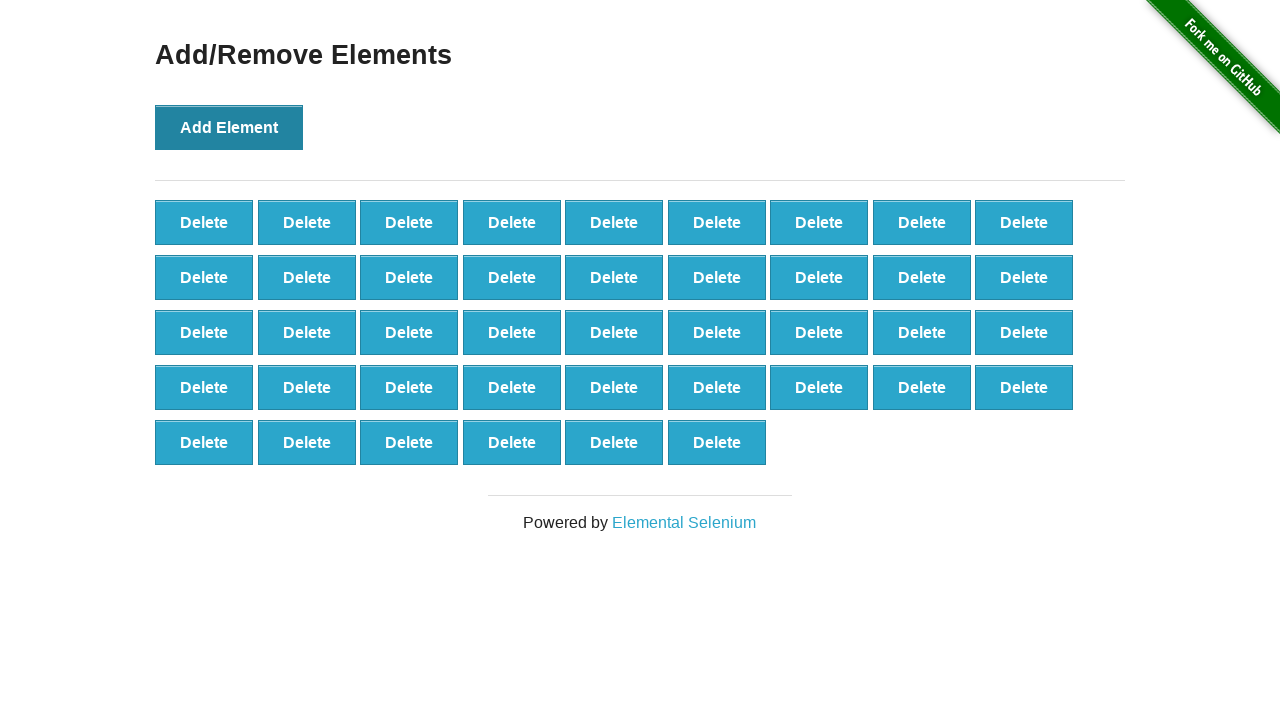

Clicked Add Element button (iteration 43/100) at (229, 127) on button[onclick='addElement()']
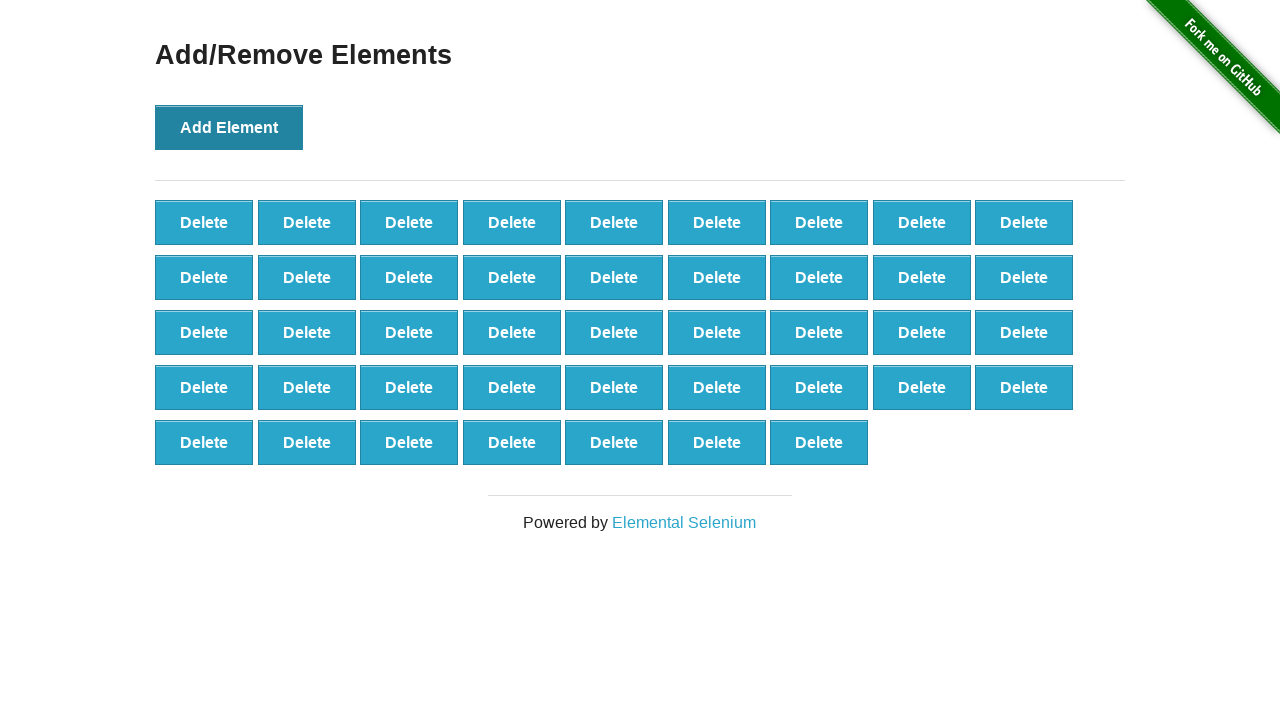

Clicked Add Element button (iteration 44/100) at (229, 127) on button[onclick='addElement()']
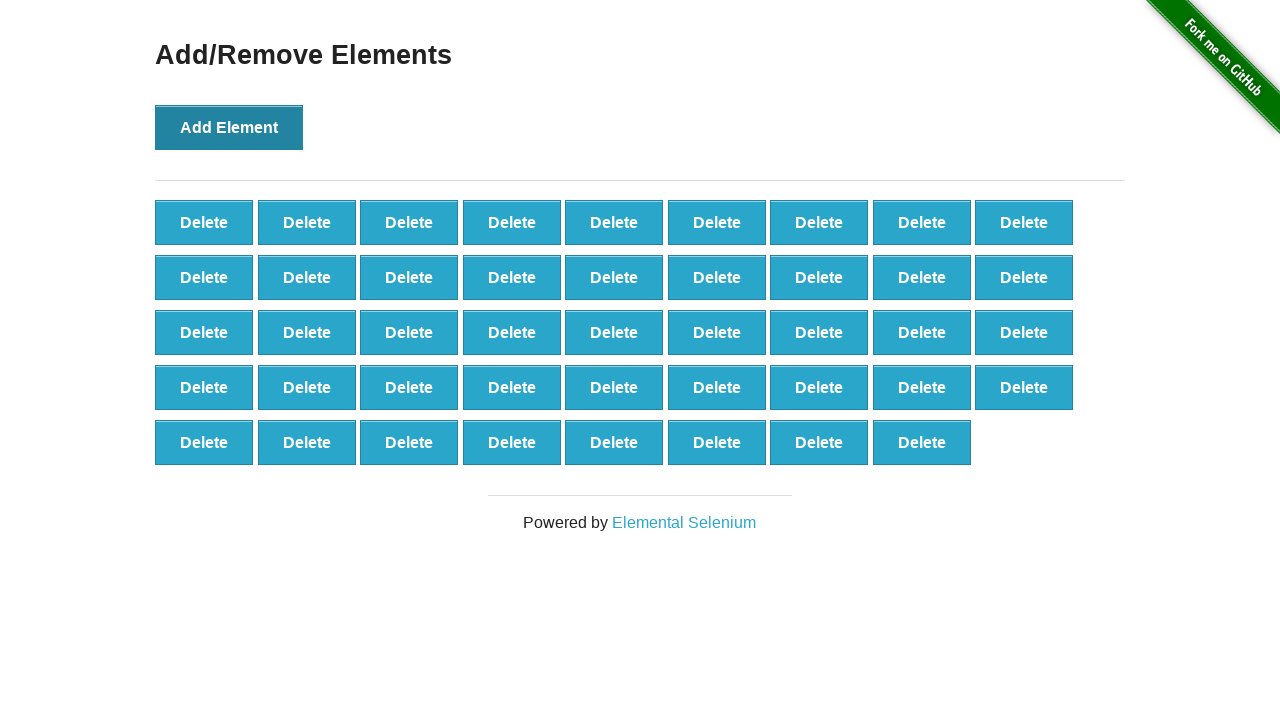

Clicked Add Element button (iteration 45/100) at (229, 127) on button[onclick='addElement()']
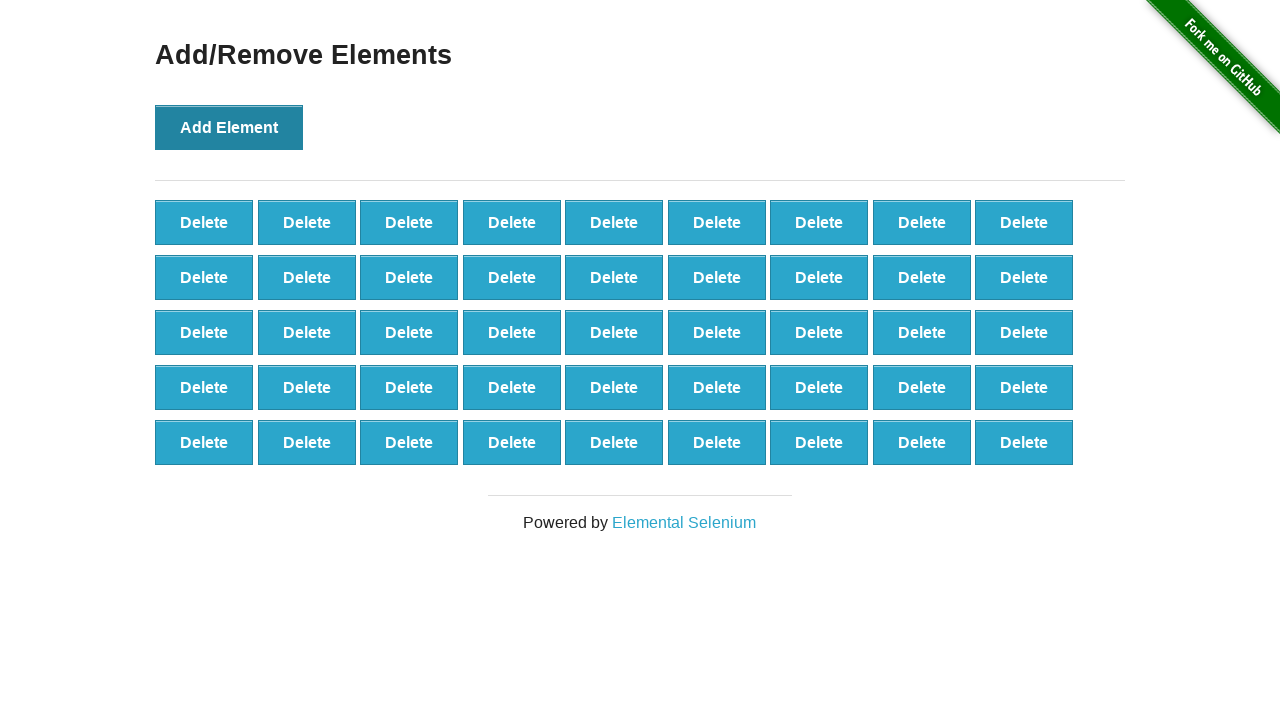

Clicked Add Element button (iteration 46/100) at (229, 127) on button[onclick='addElement()']
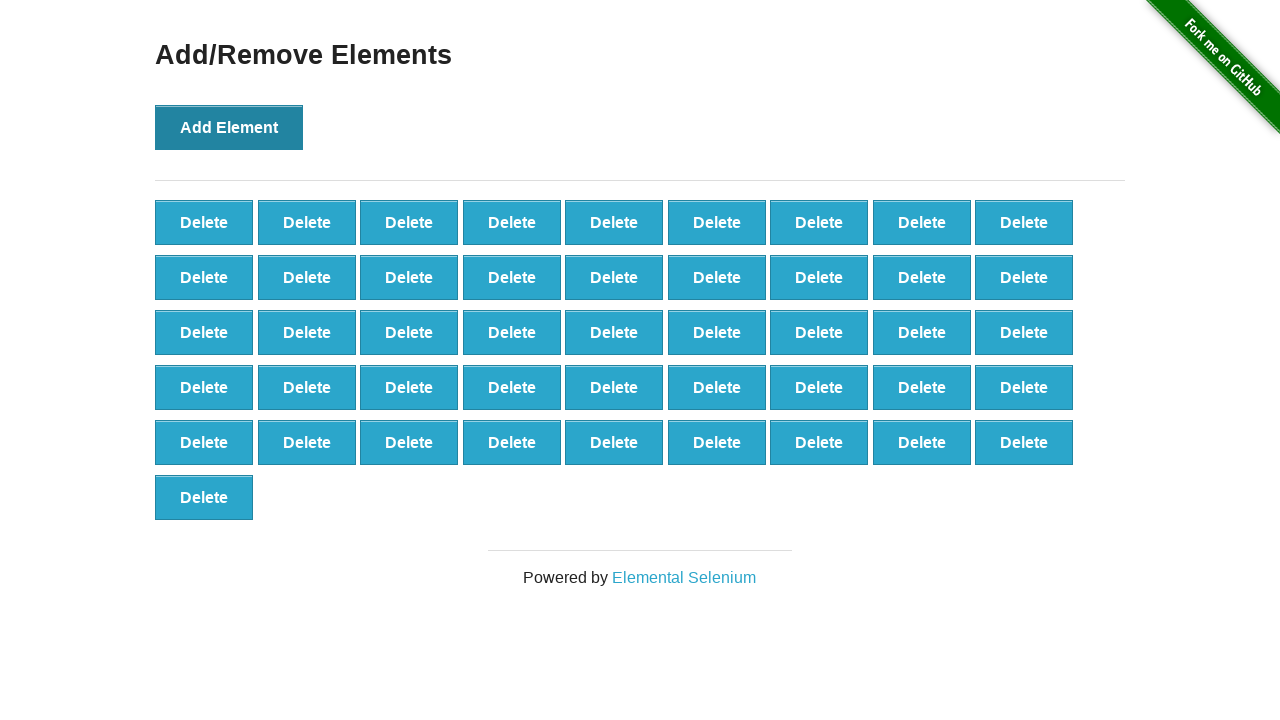

Clicked Add Element button (iteration 47/100) at (229, 127) on button[onclick='addElement()']
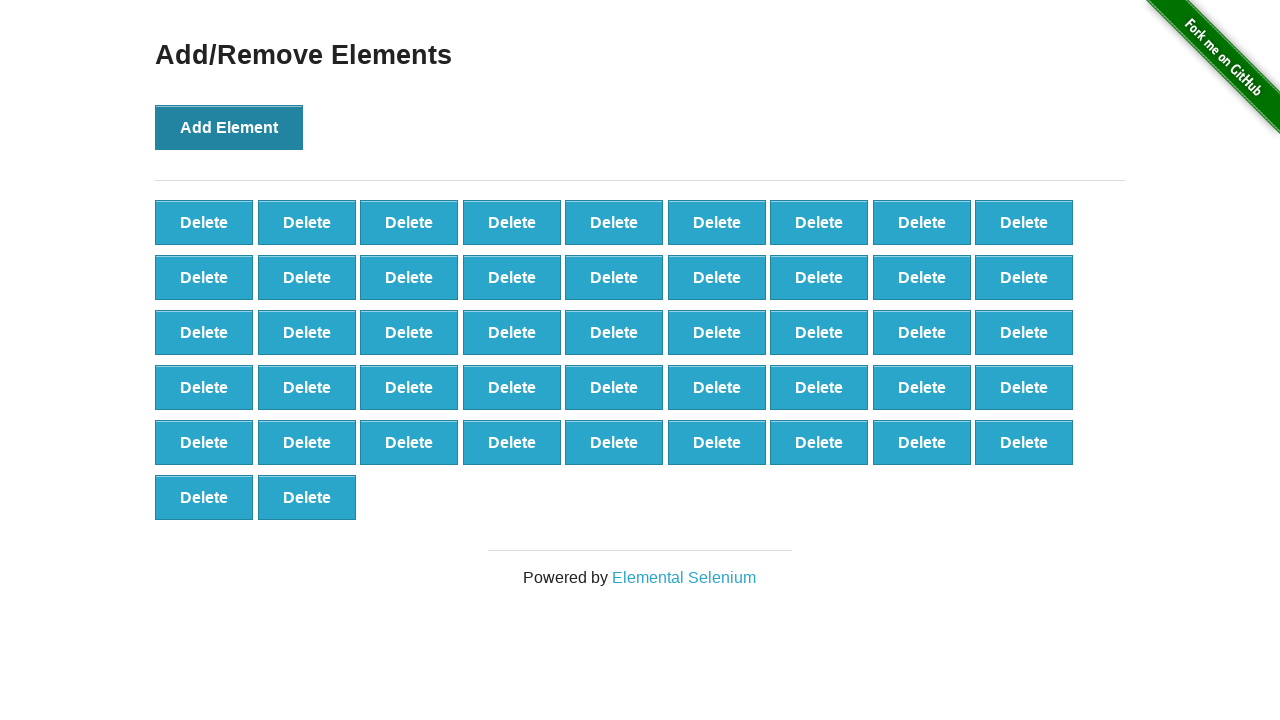

Clicked Add Element button (iteration 48/100) at (229, 127) on button[onclick='addElement()']
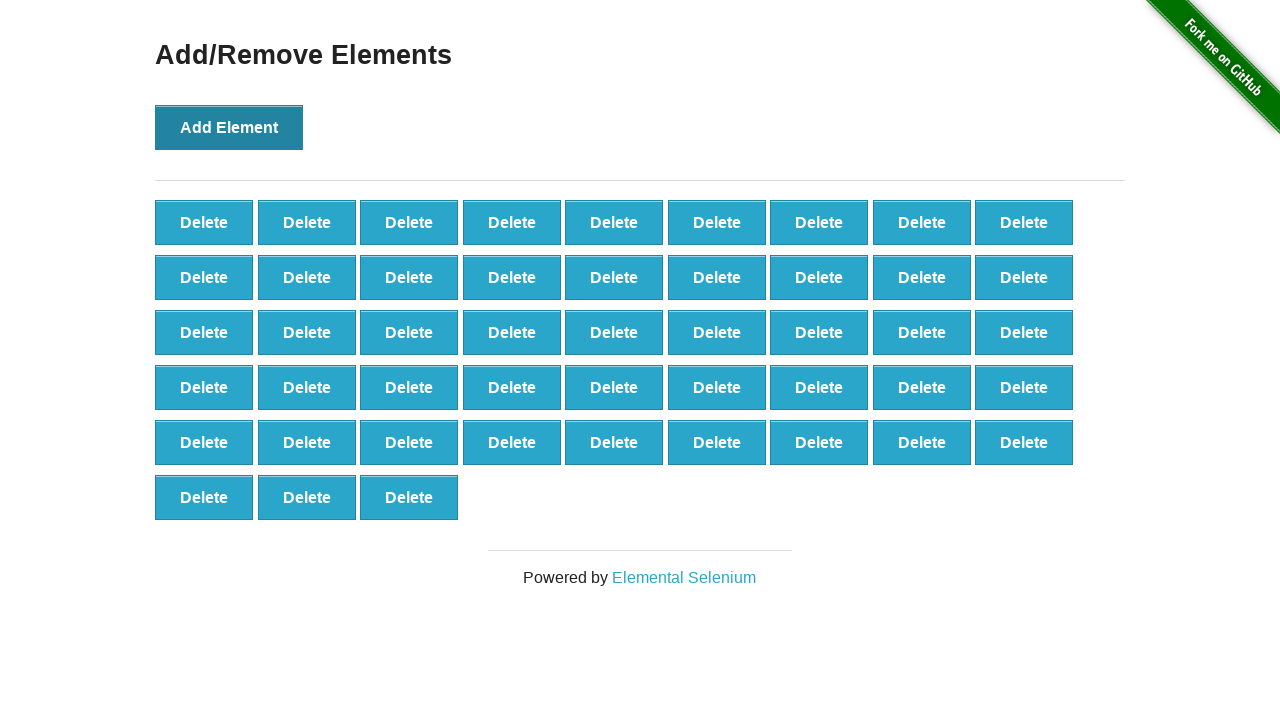

Clicked Add Element button (iteration 49/100) at (229, 127) on button[onclick='addElement()']
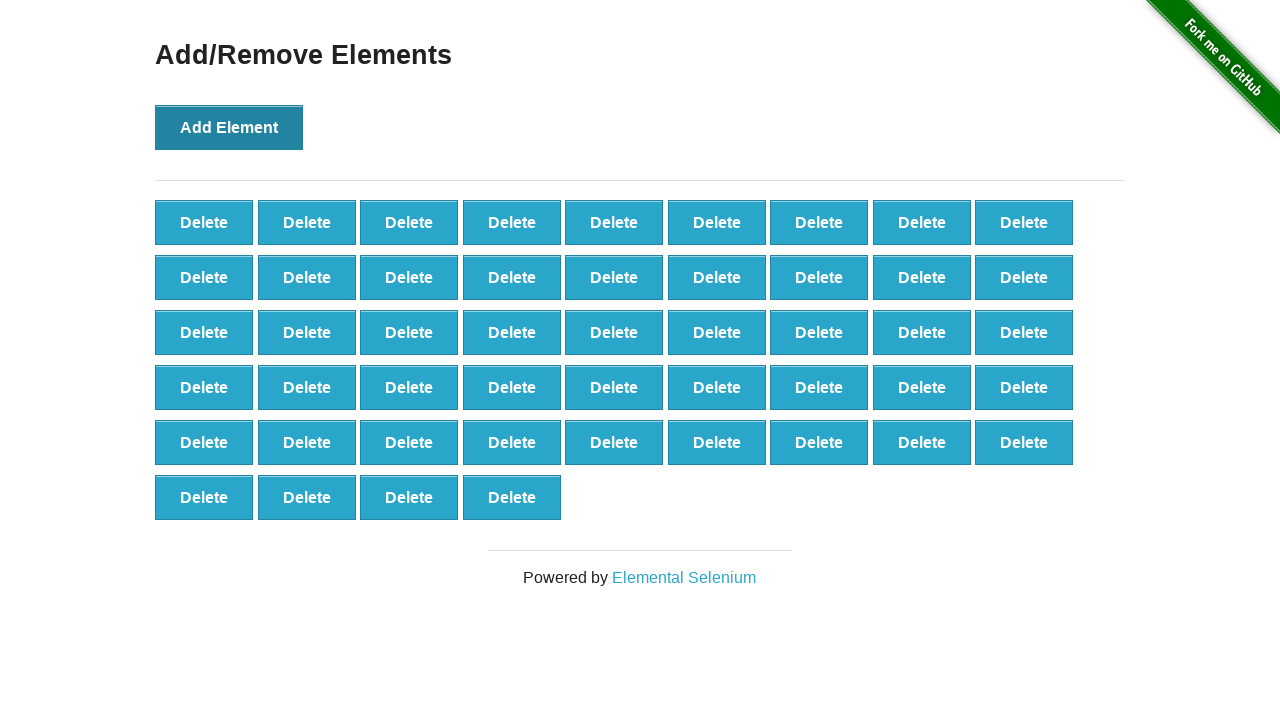

Clicked Add Element button (iteration 50/100) at (229, 127) on button[onclick='addElement()']
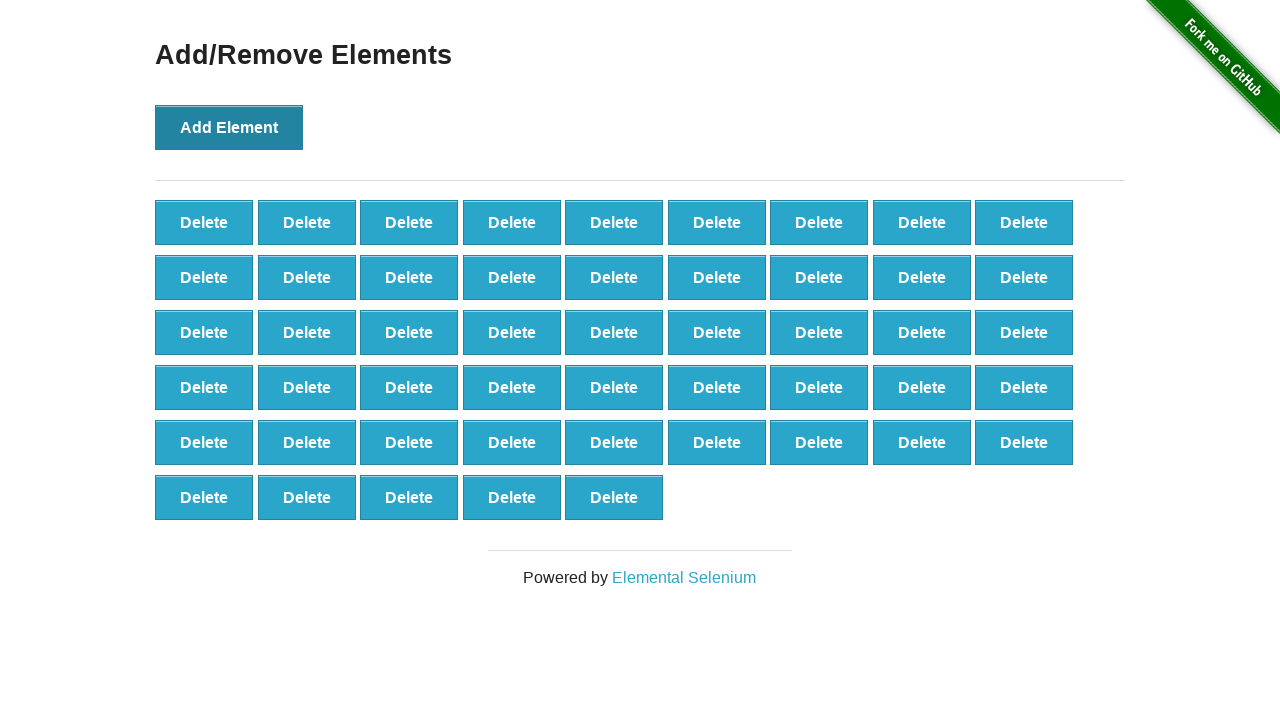

Clicked Add Element button (iteration 51/100) at (229, 127) on button[onclick='addElement()']
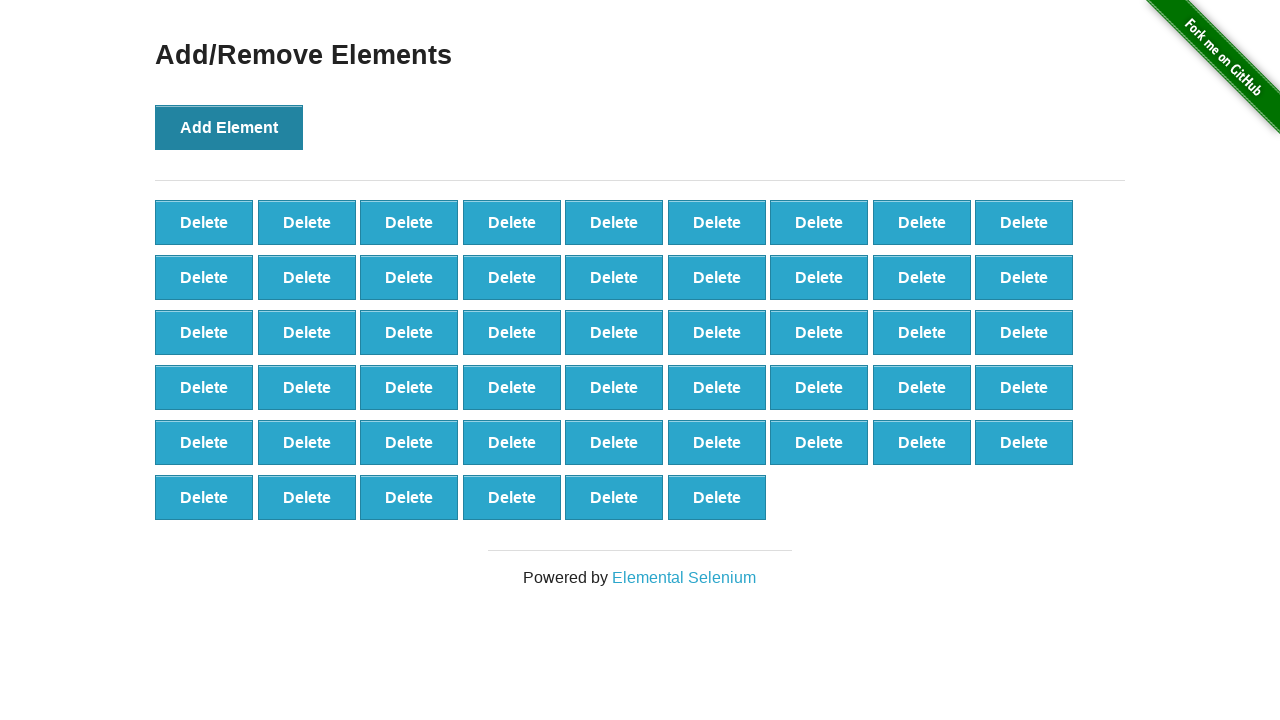

Clicked Add Element button (iteration 52/100) at (229, 127) on button[onclick='addElement()']
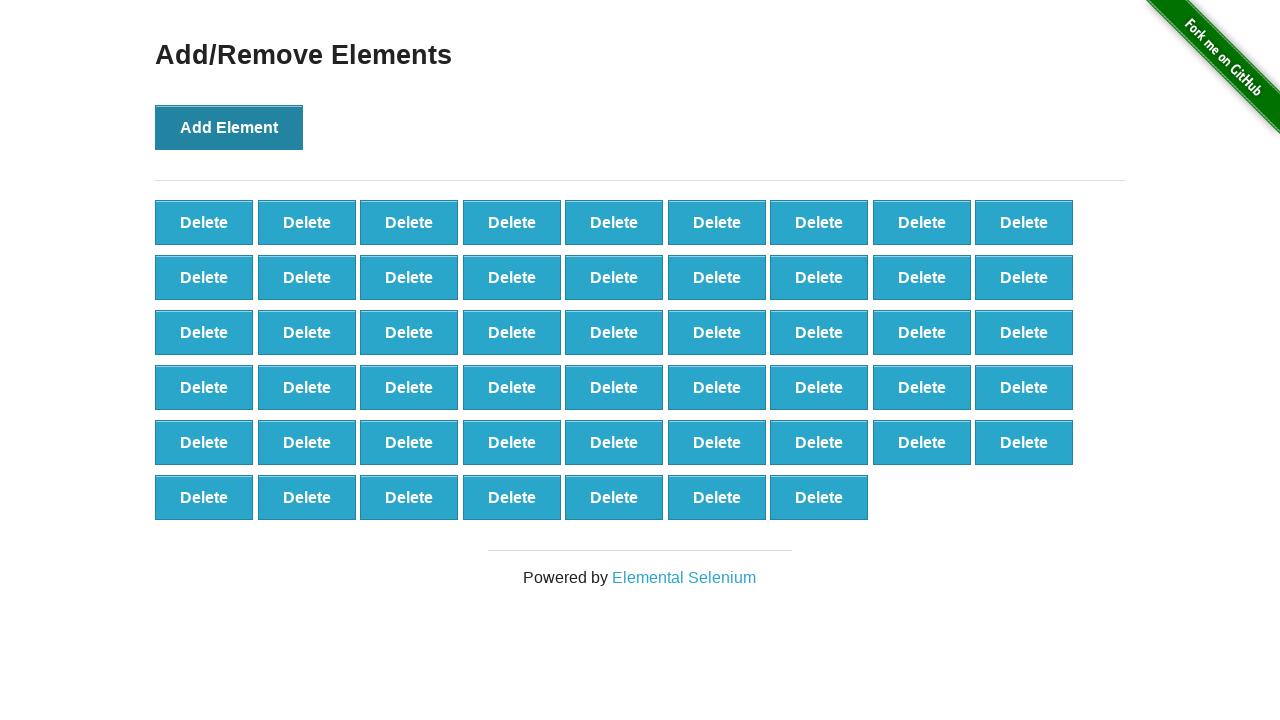

Clicked Add Element button (iteration 53/100) at (229, 127) on button[onclick='addElement()']
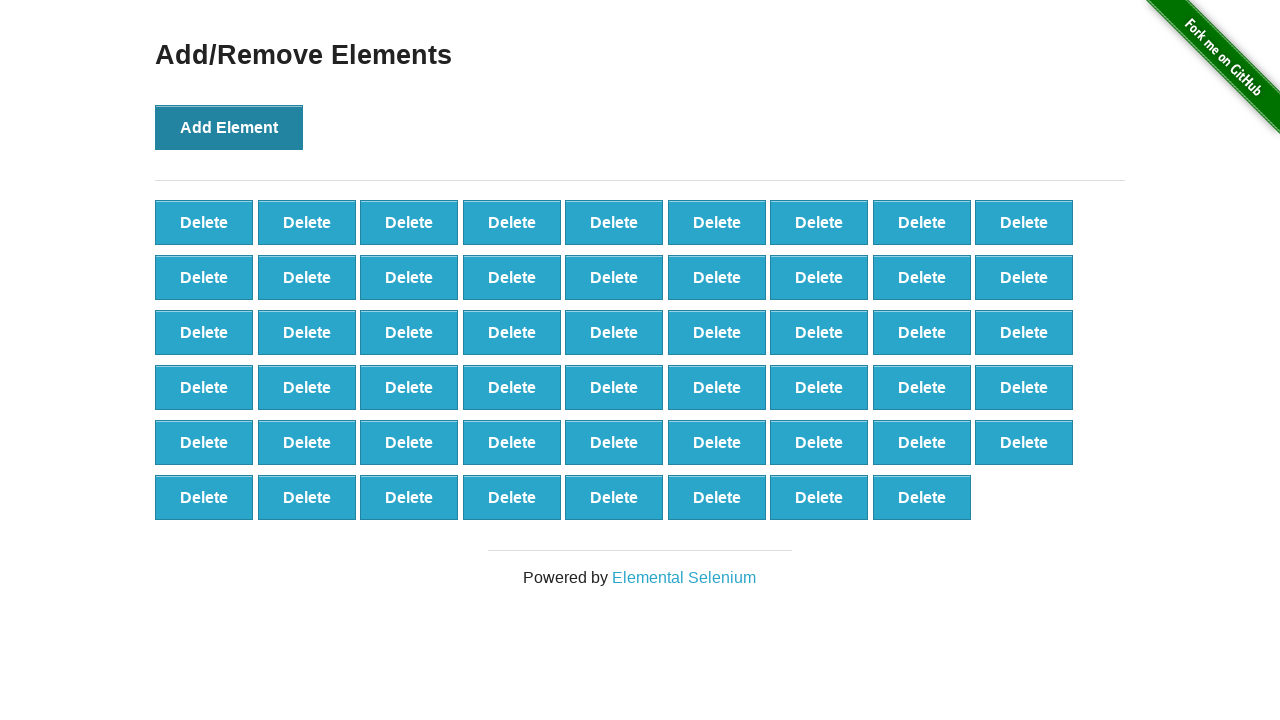

Clicked Add Element button (iteration 54/100) at (229, 127) on button[onclick='addElement()']
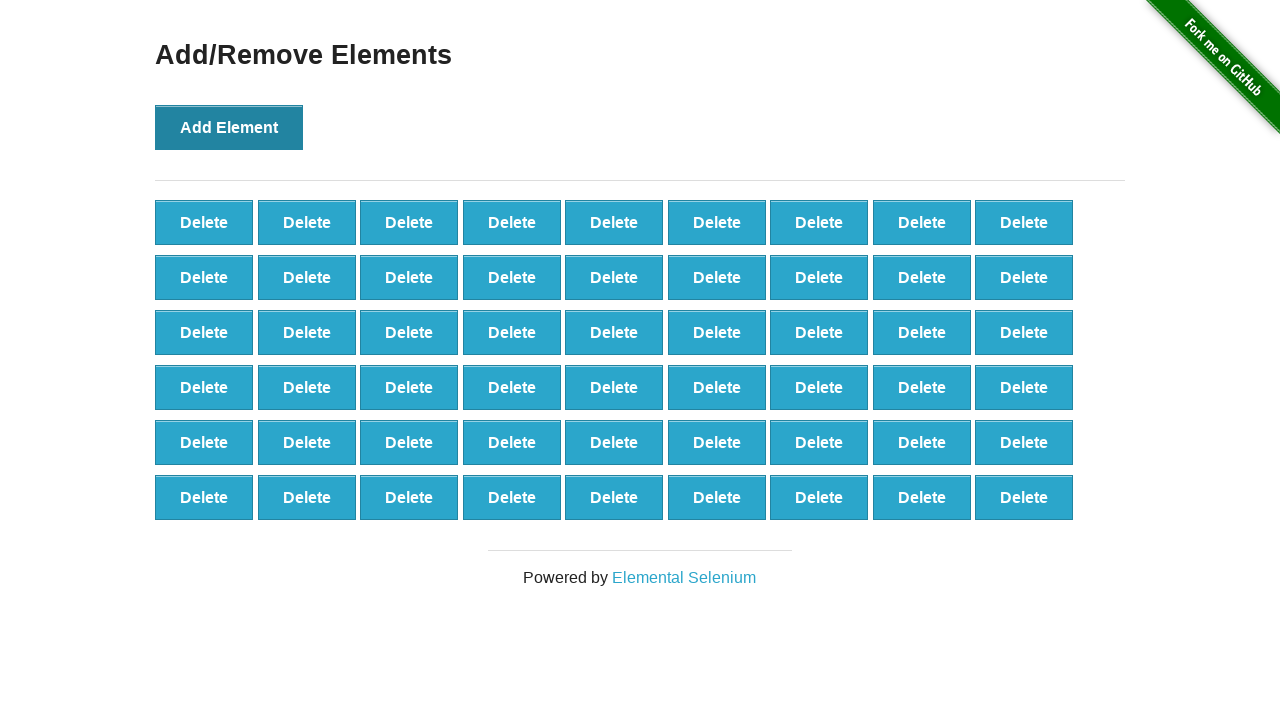

Clicked Add Element button (iteration 55/100) at (229, 127) on button[onclick='addElement()']
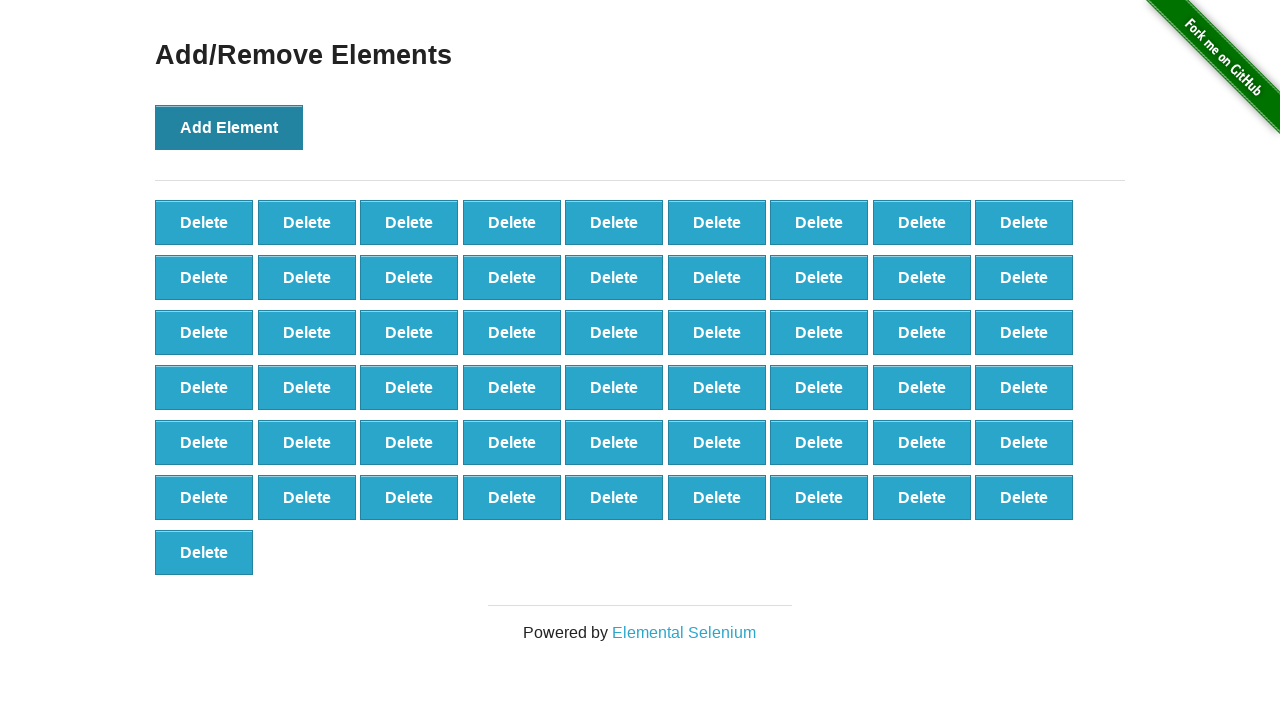

Clicked Add Element button (iteration 56/100) at (229, 127) on button[onclick='addElement()']
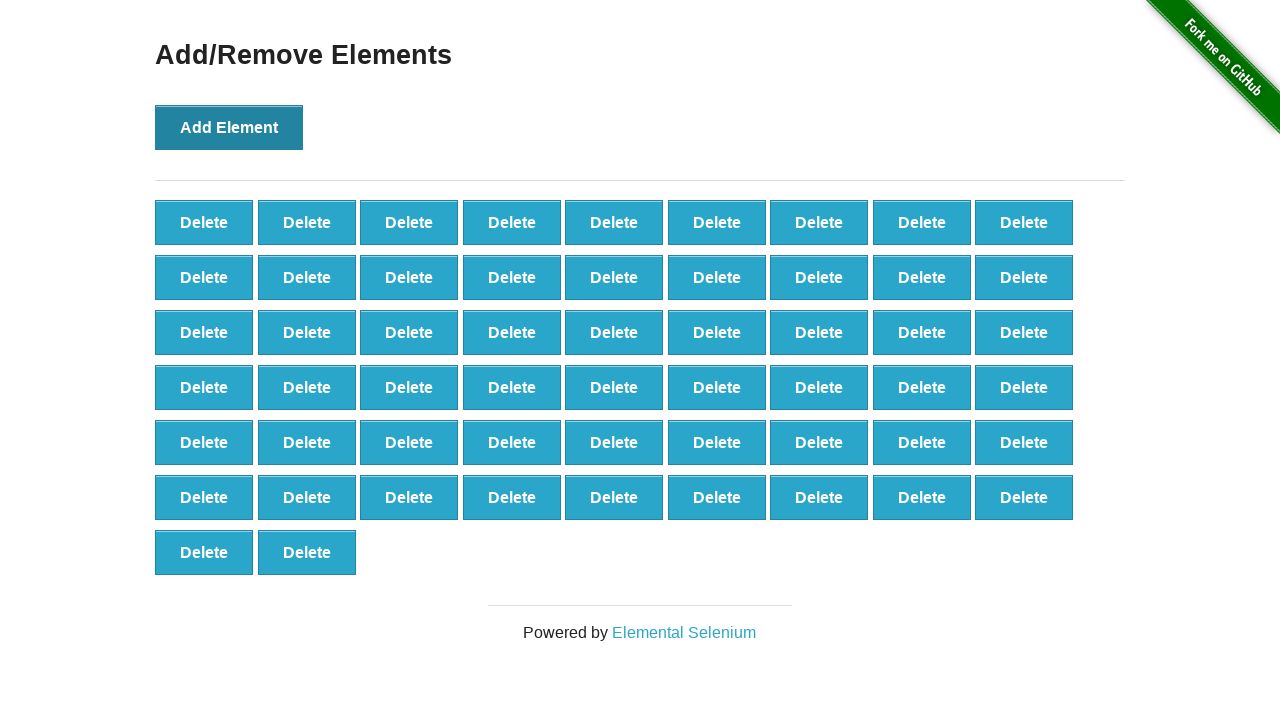

Clicked Add Element button (iteration 57/100) at (229, 127) on button[onclick='addElement()']
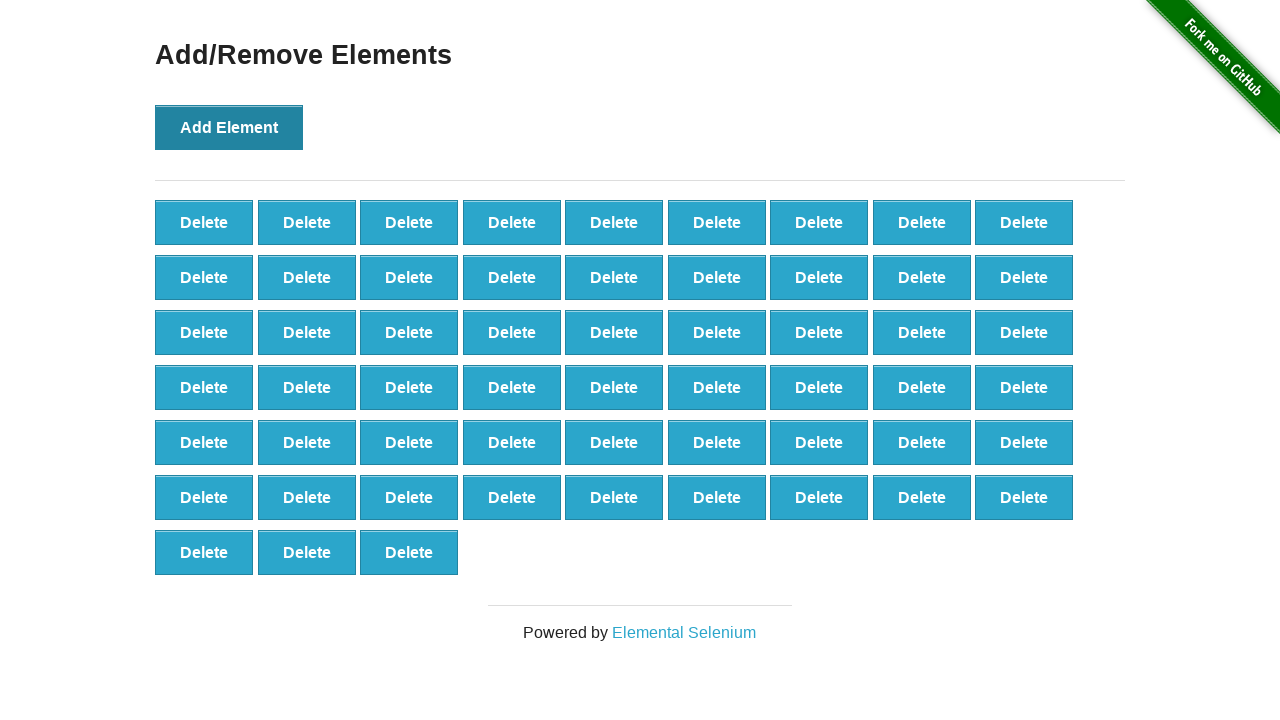

Clicked Add Element button (iteration 58/100) at (229, 127) on button[onclick='addElement()']
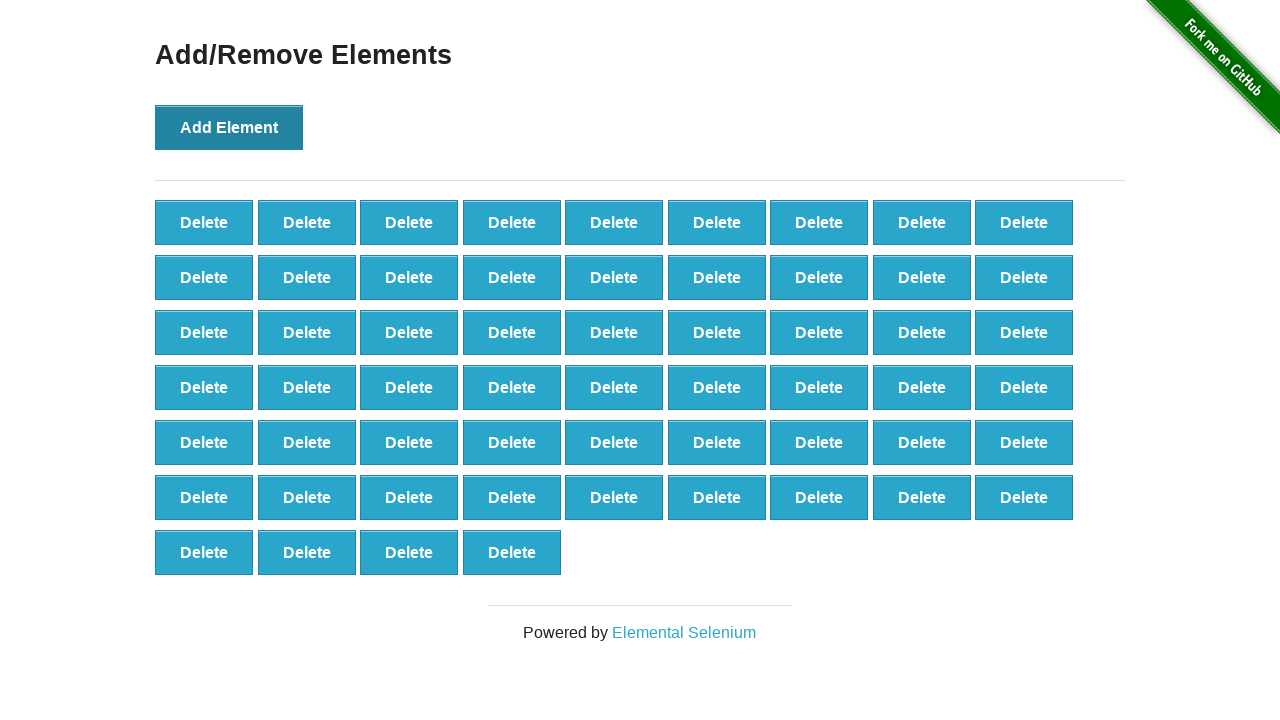

Clicked Add Element button (iteration 59/100) at (229, 127) on button[onclick='addElement()']
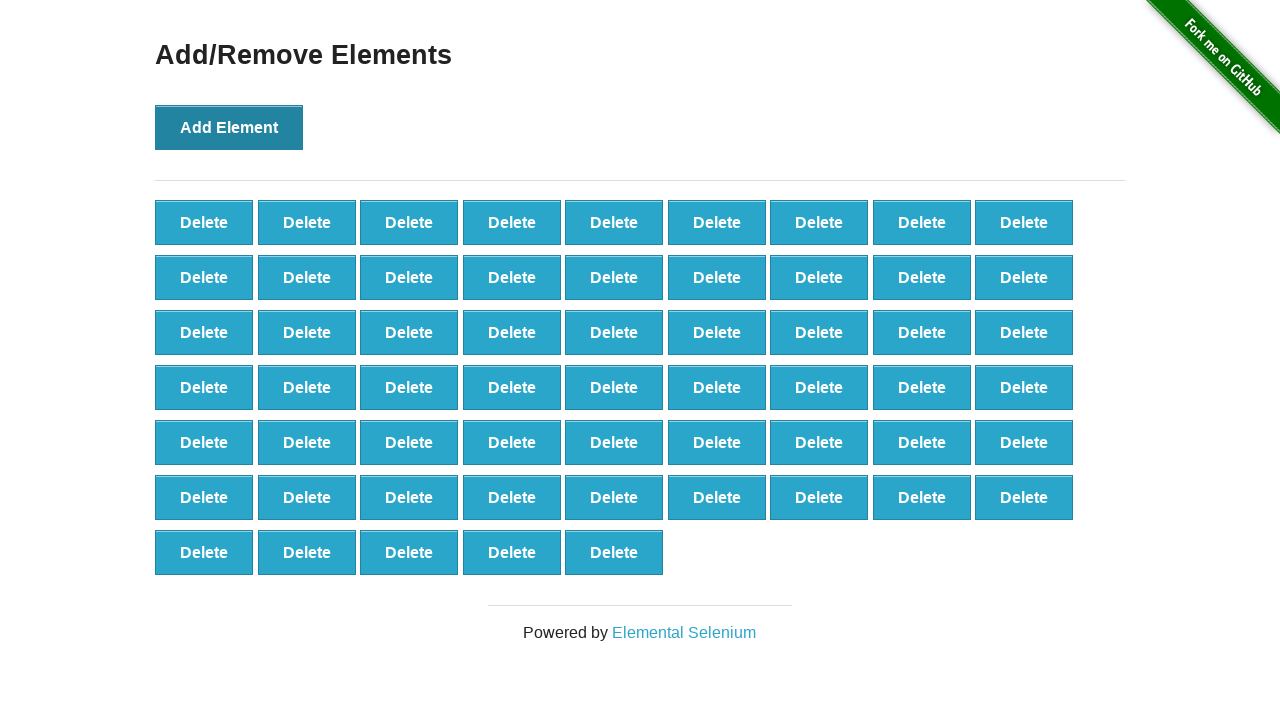

Clicked Add Element button (iteration 60/100) at (229, 127) on button[onclick='addElement()']
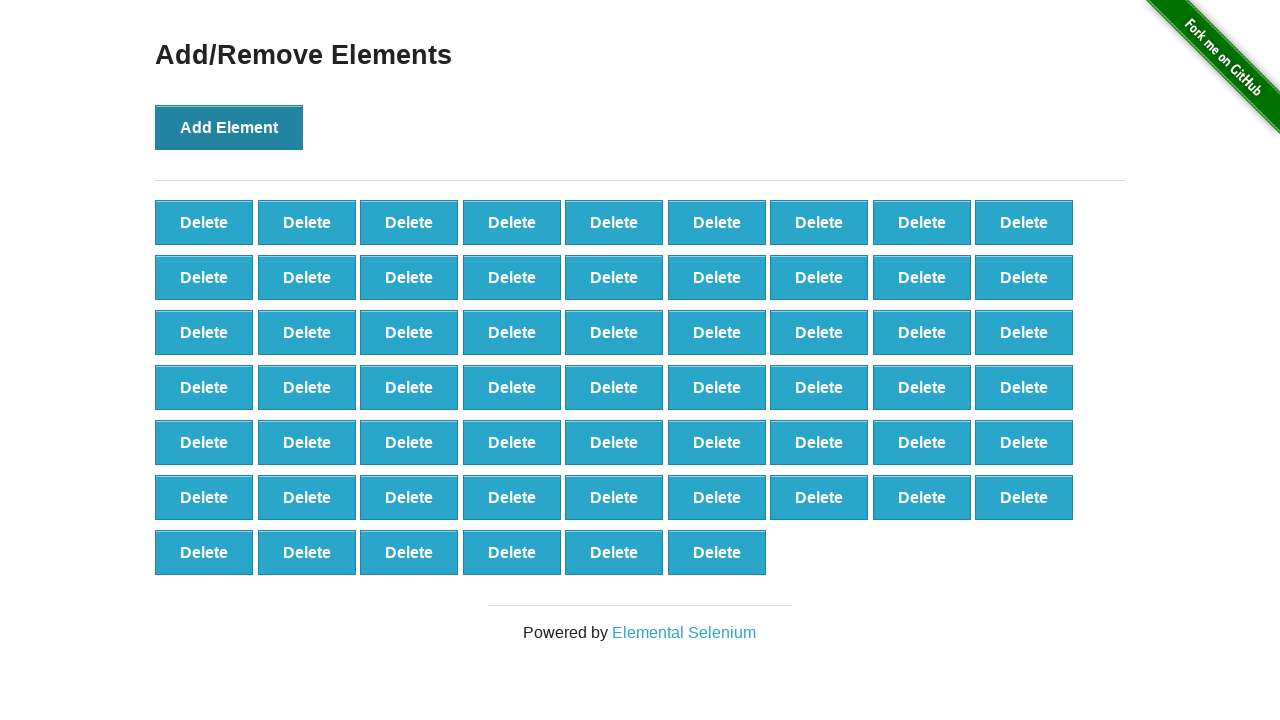

Clicked Add Element button (iteration 61/100) at (229, 127) on button[onclick='addElement()']
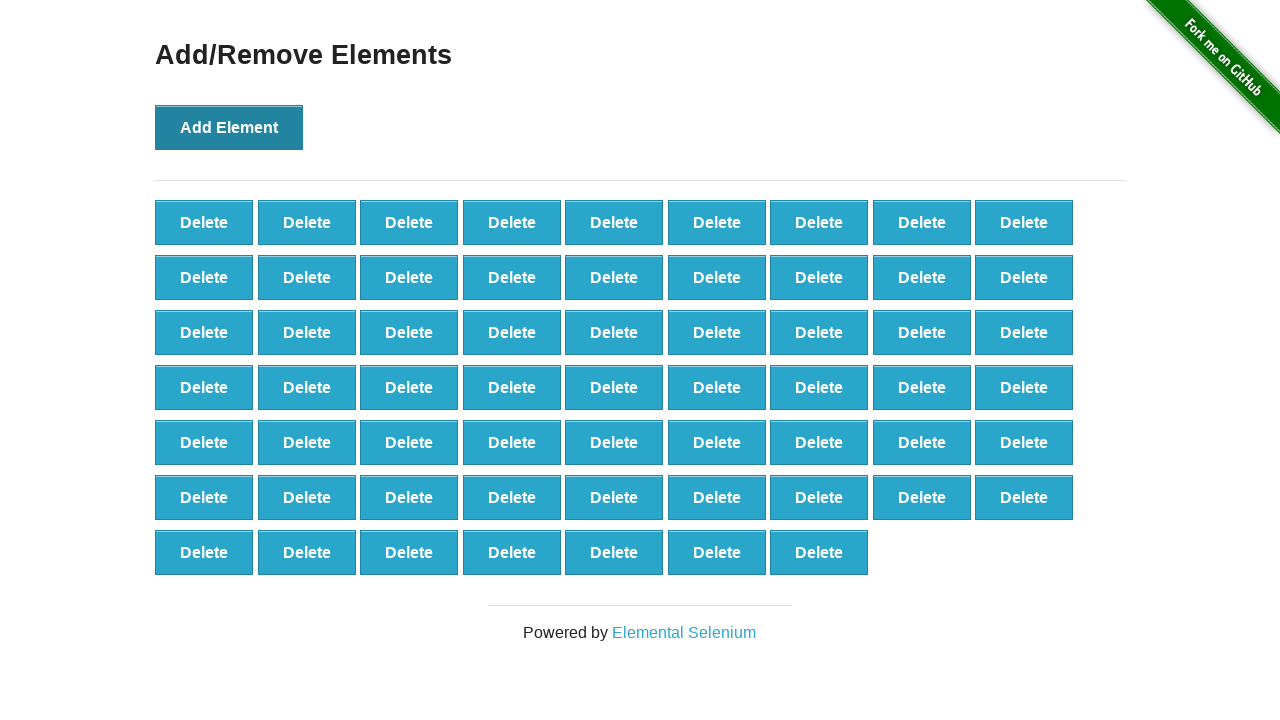

Clicked Add Element button (iteration 62/100) at (229, 127) on button[onclick='addElement()']
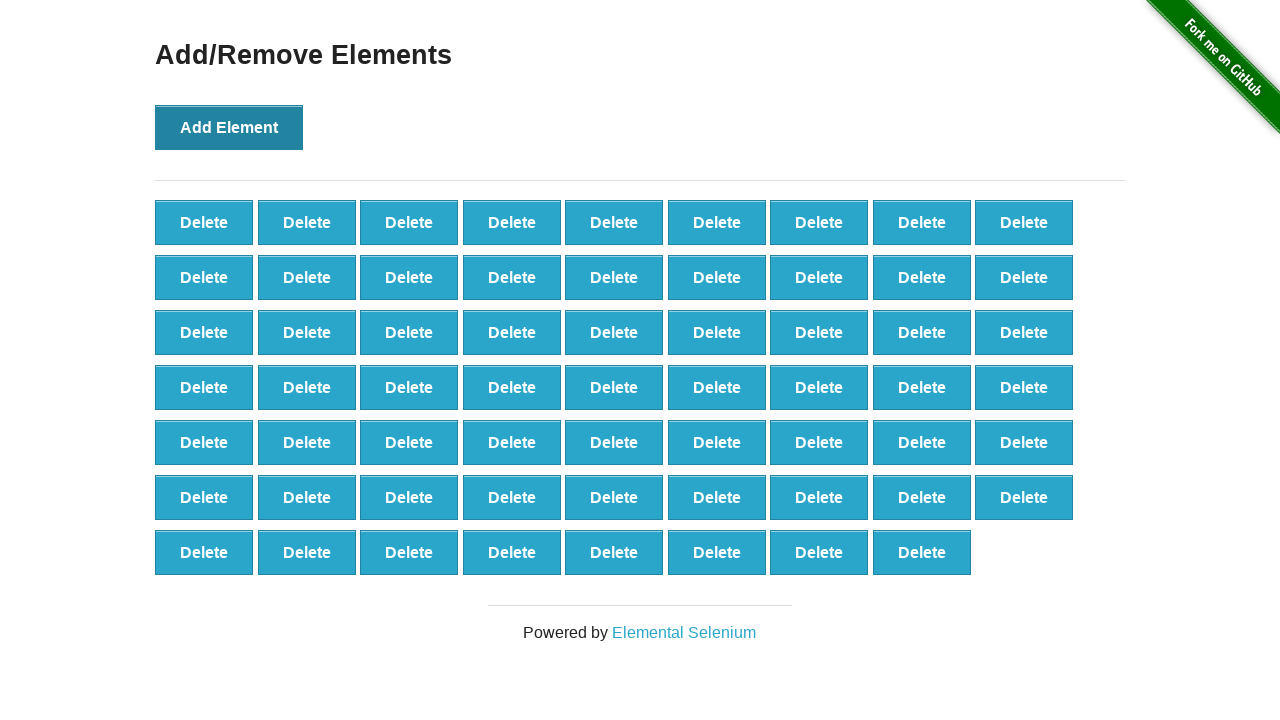

Clicked Add Element button (iteration 63/100) at (229, 127) on button[onclick='addElement()']
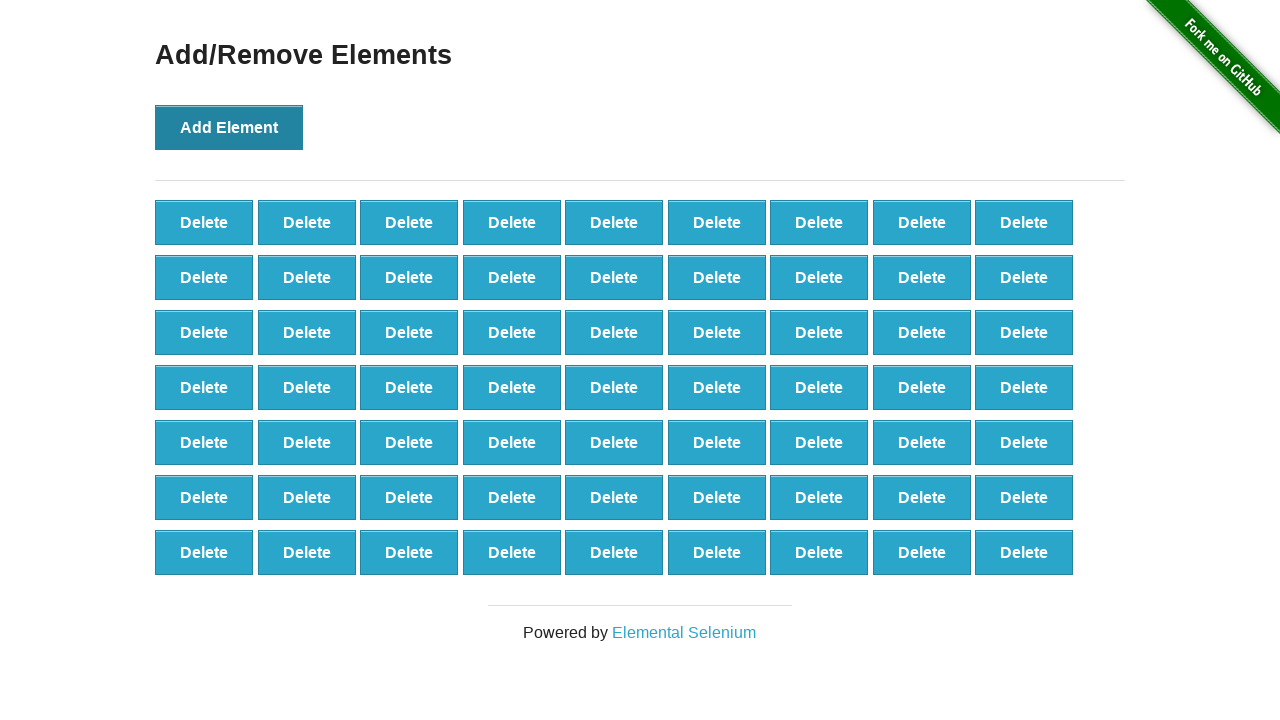

Clicked Add Element button (iteration 64/100) at (229, 127) on button[onclick='addElement()']
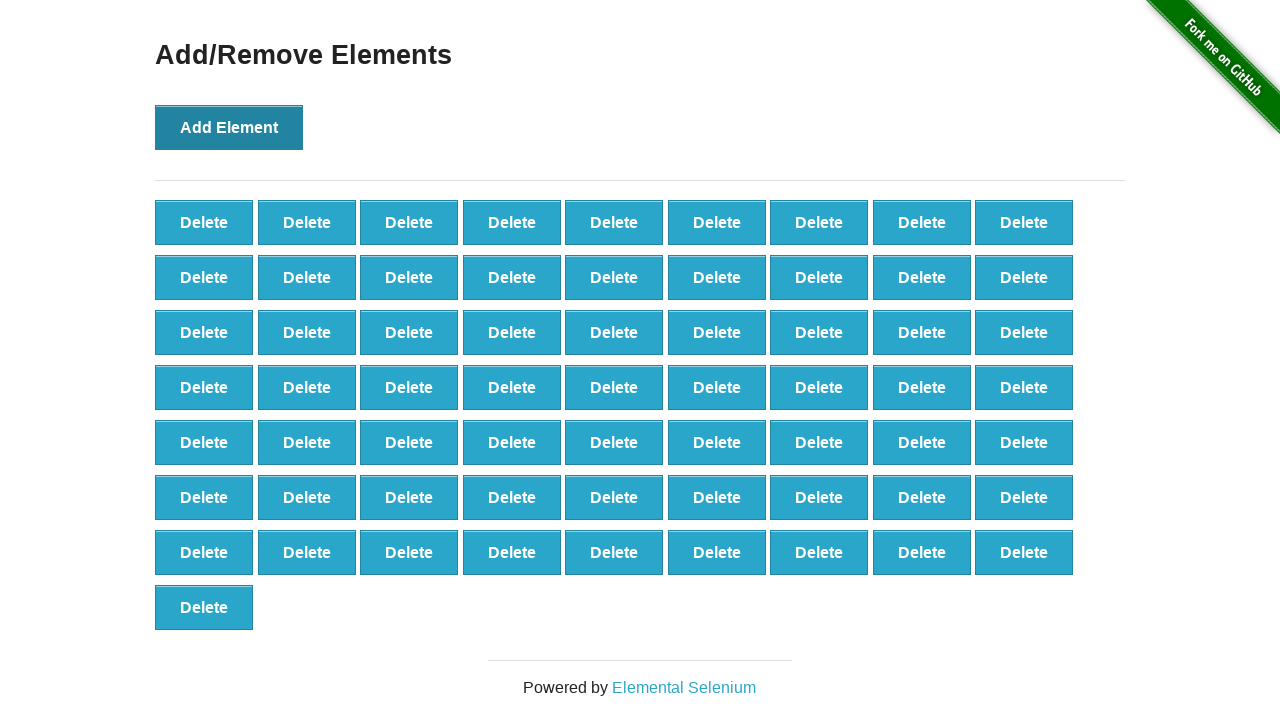

Clicked Add Element button (iteration 65/100) at (229, 127) on button[onclick='addElement()']
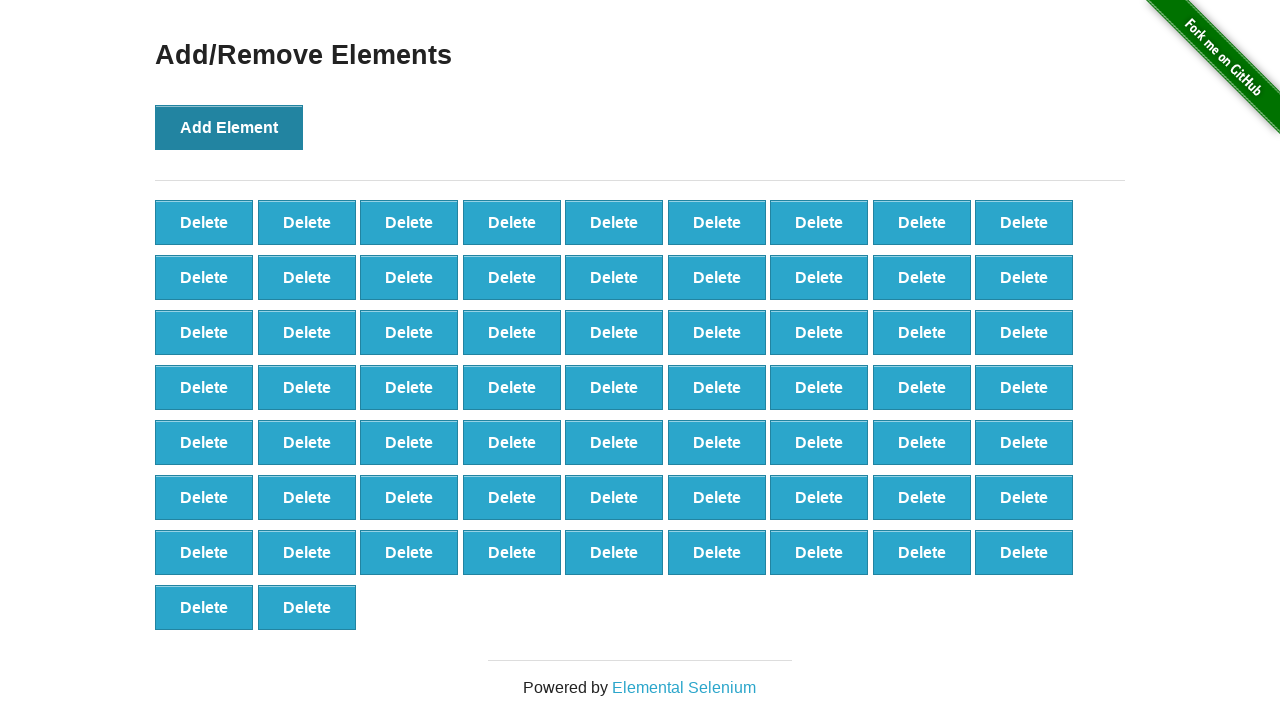

Clicked Add Element button (iteration 66/100) at (229, 127) on button[onclick='addElement()']
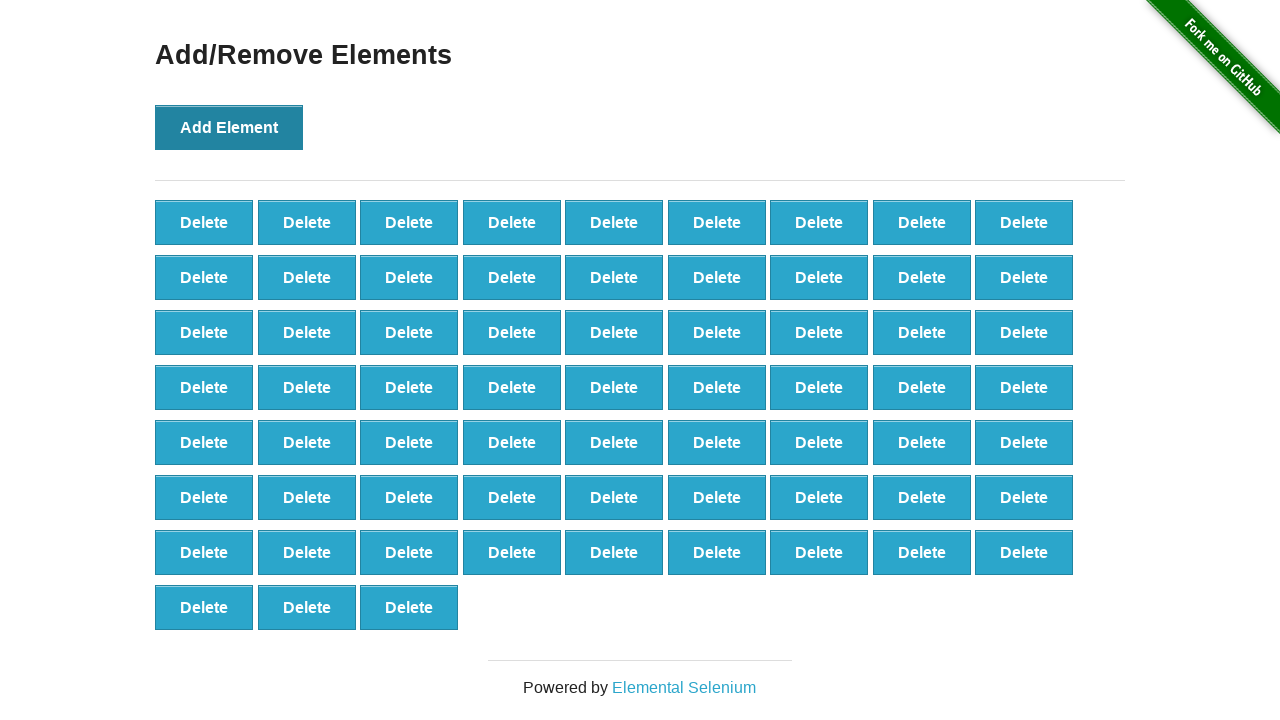

Clicked Add Element button (iteration 67/100) at (229, 127) on button[onclick='addElement()']
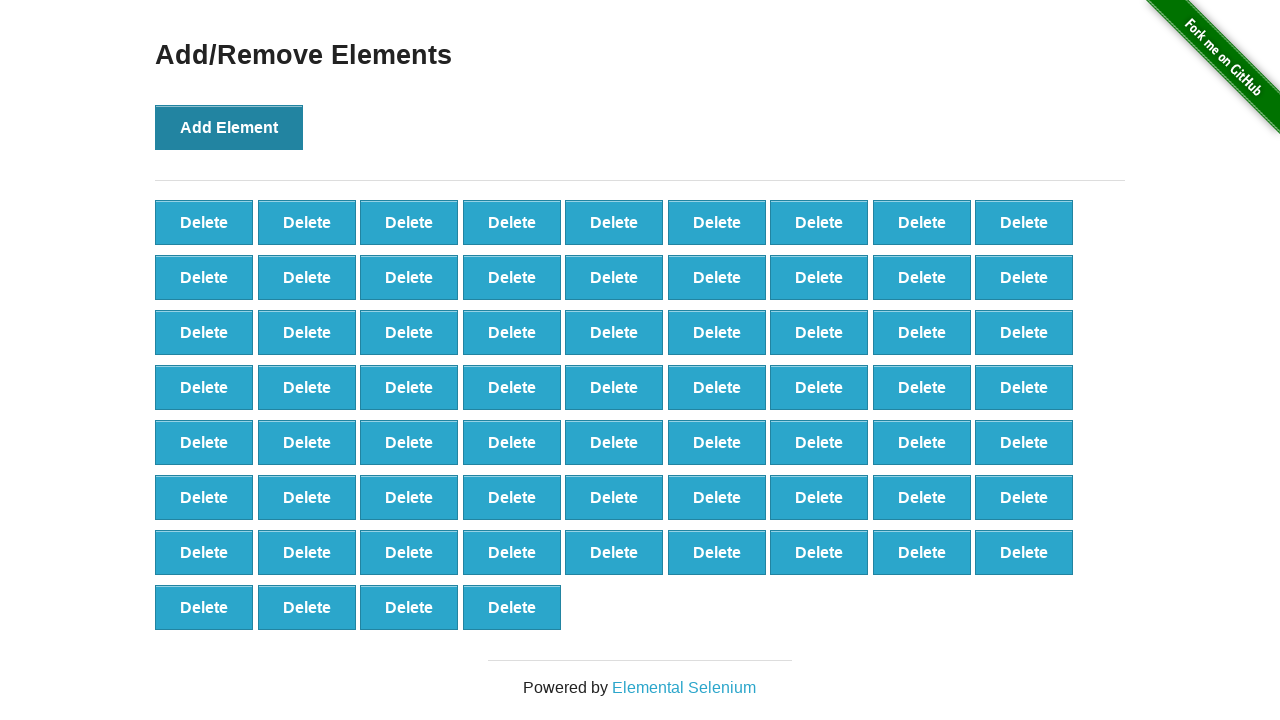

Clicked Add Element button (iteration 68/100) at (229, 127) on button[onclick='addElement()']
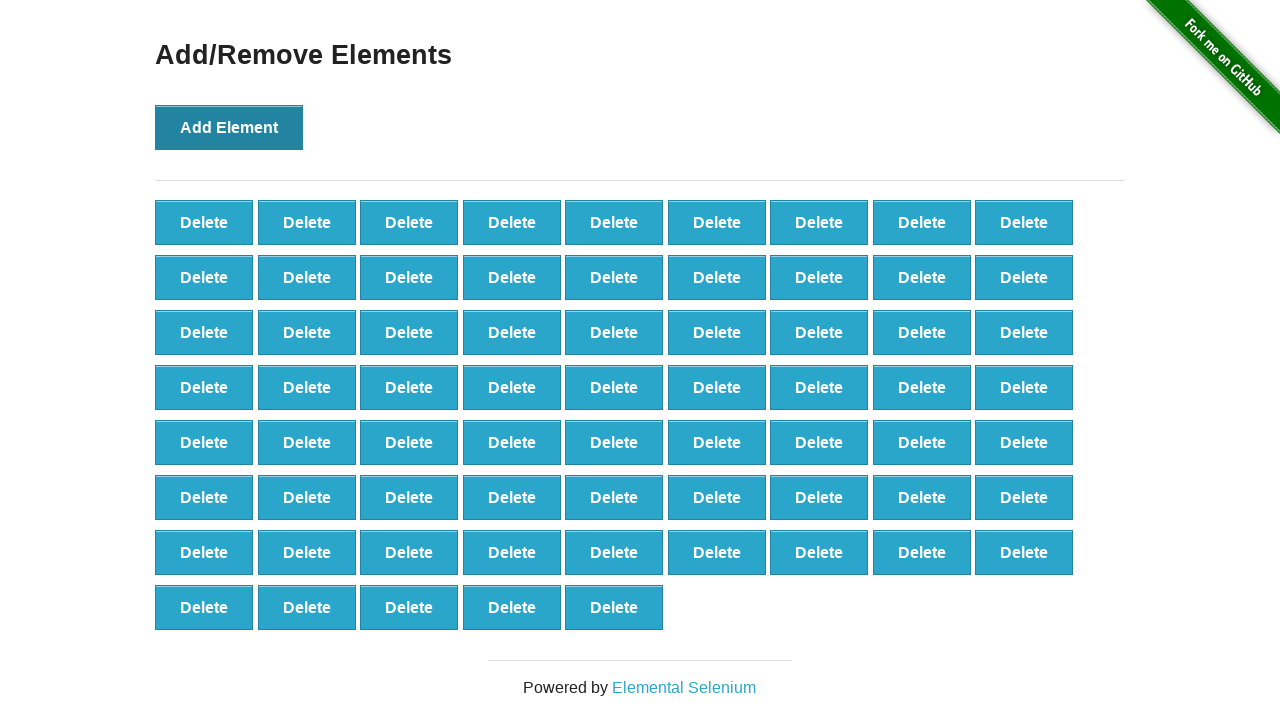

Clicked Add Element button (iteration 69/100) at (229, 127) on button[onclick='addElement()']
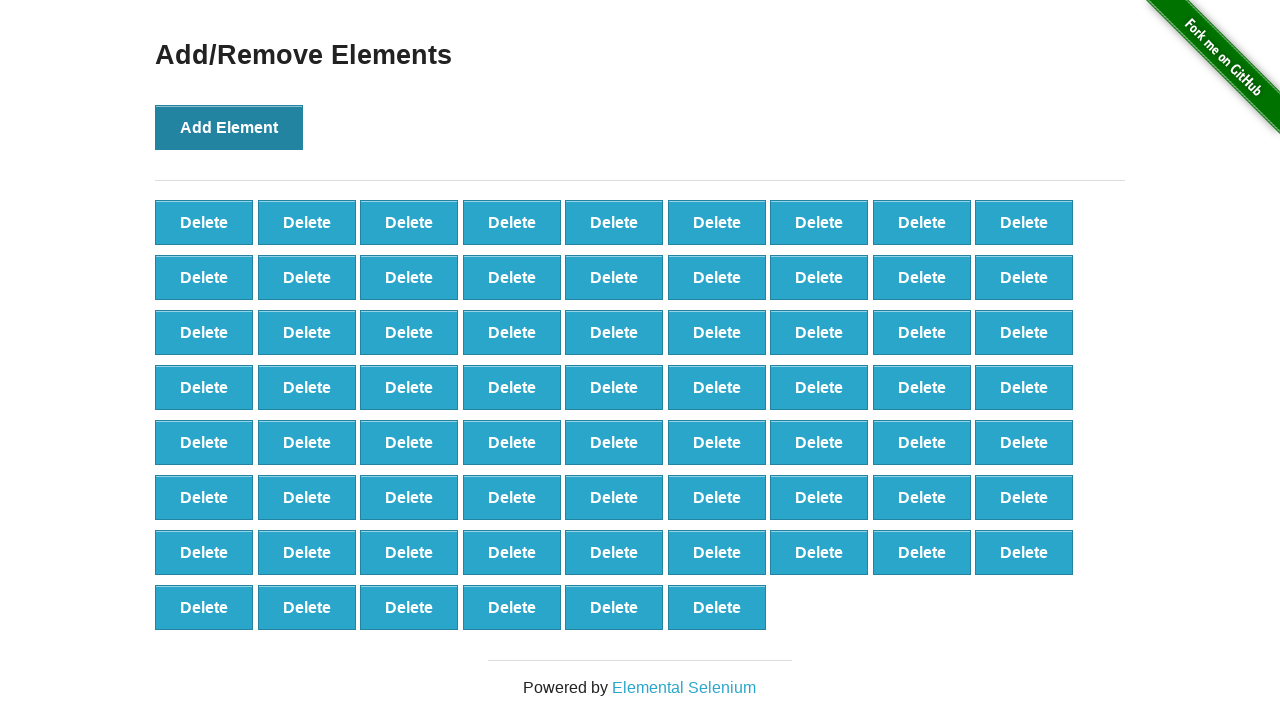

Clicked Add Element button (iteration 70/100) at (229, 127) on button[onclick='addElement()']
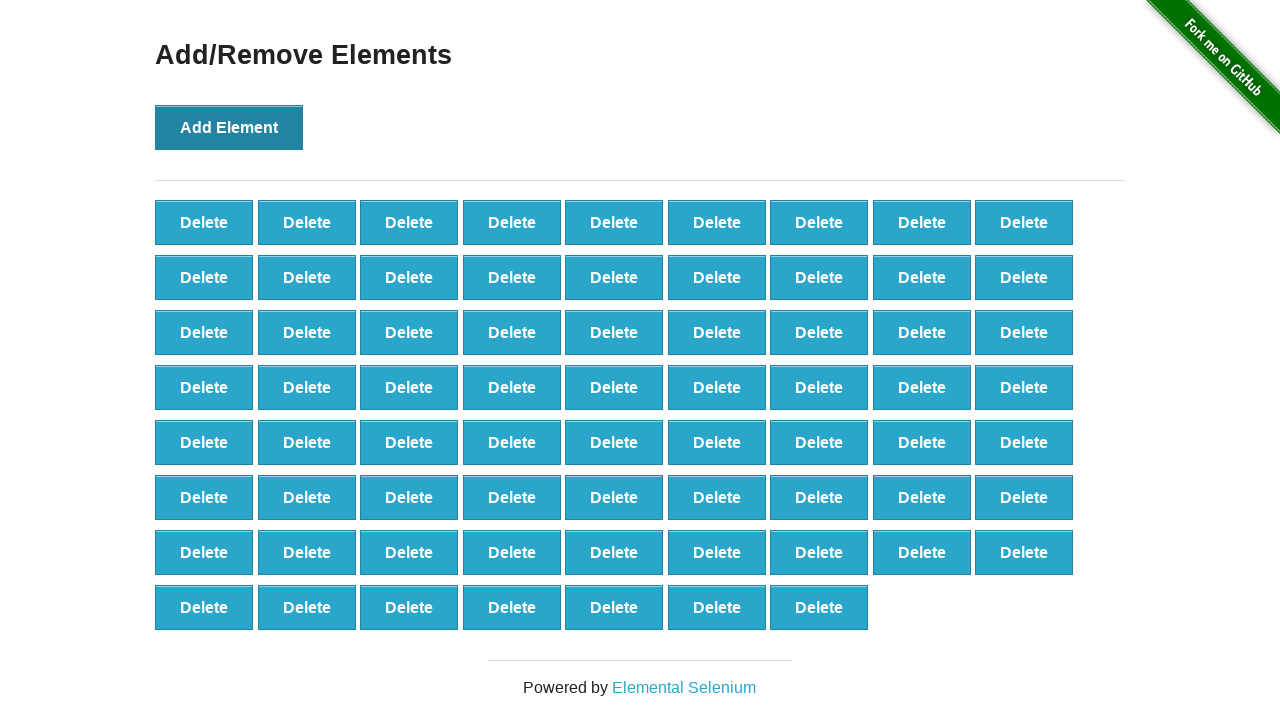

Clicked Add Element button (iteration 71/100) at (229, 127) on button[onclick='addElement()']
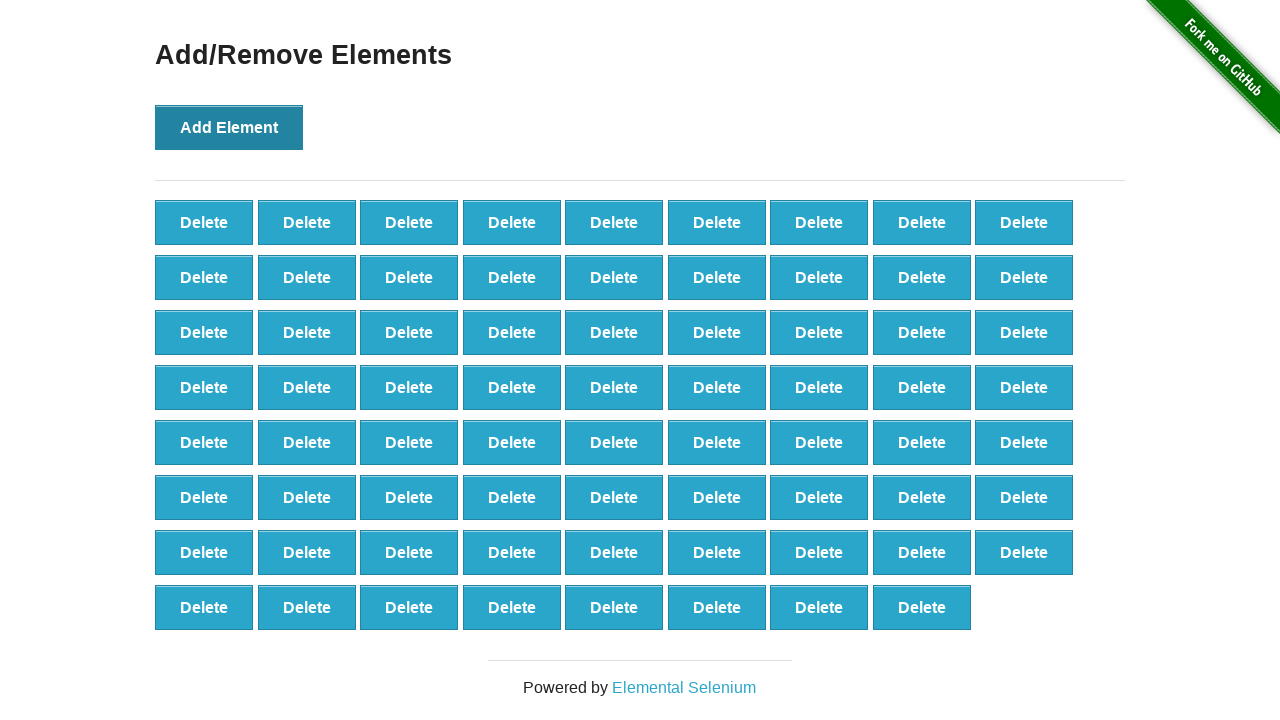

Clicked Add Element button (iteration 72/100) at (229, 127) on button[onclick='addElement()']
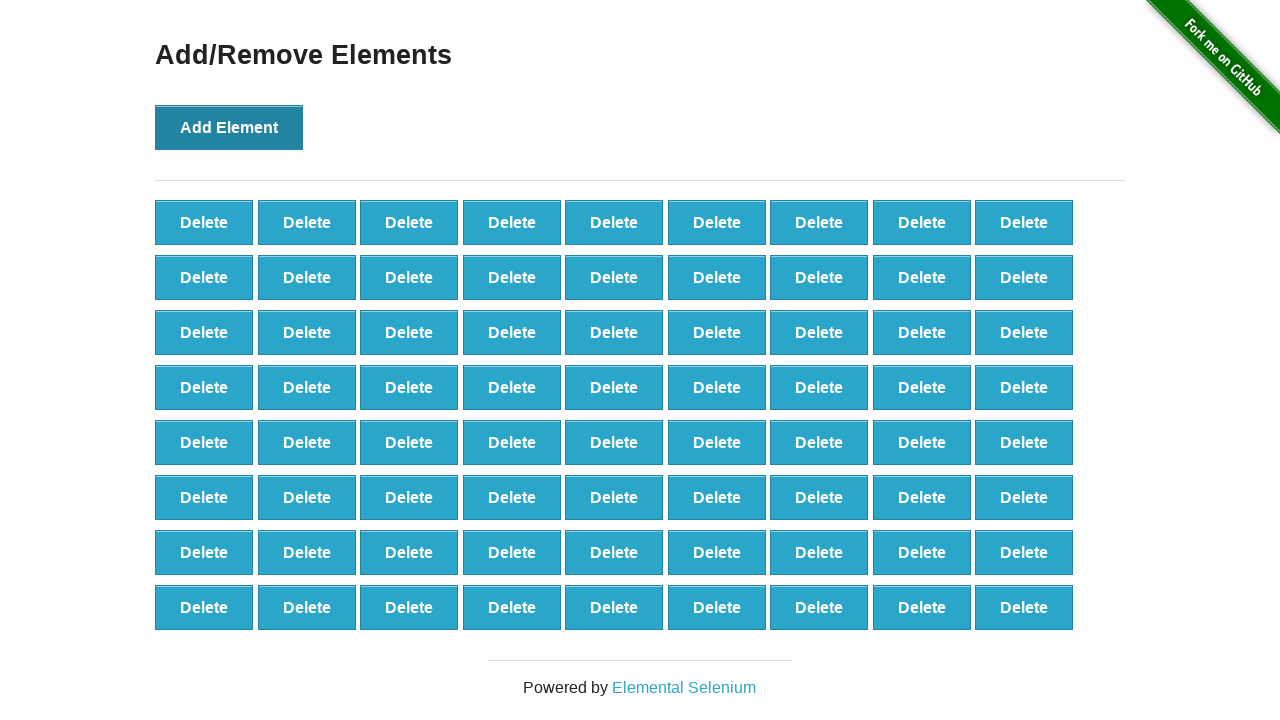

Clicked Add Element button (iteration 73/100) at (229, 127) on button[onclick='addElement()']
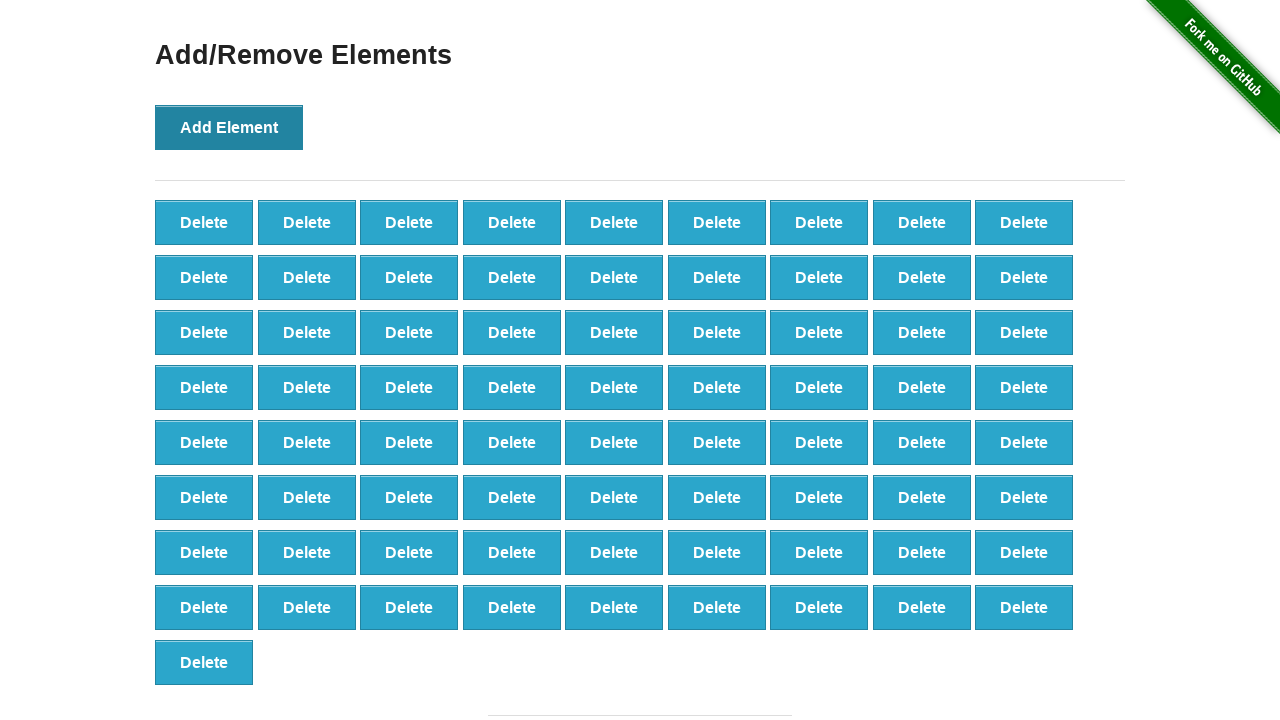

Clicked Add Element button (iteration 74/100) at (229, 127) on button[onclick='addElement()']
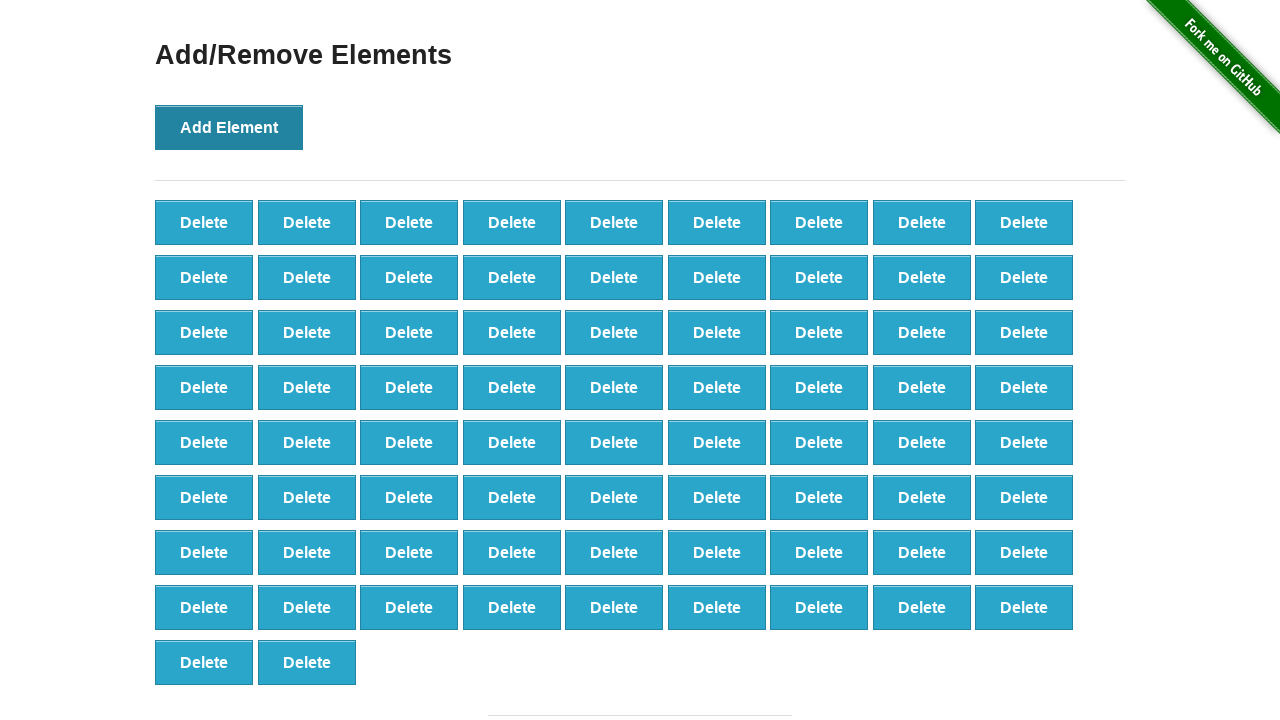

Clicked Add Element button (iteration 75/100) at (229, 127) on button[onclick='addElement()']
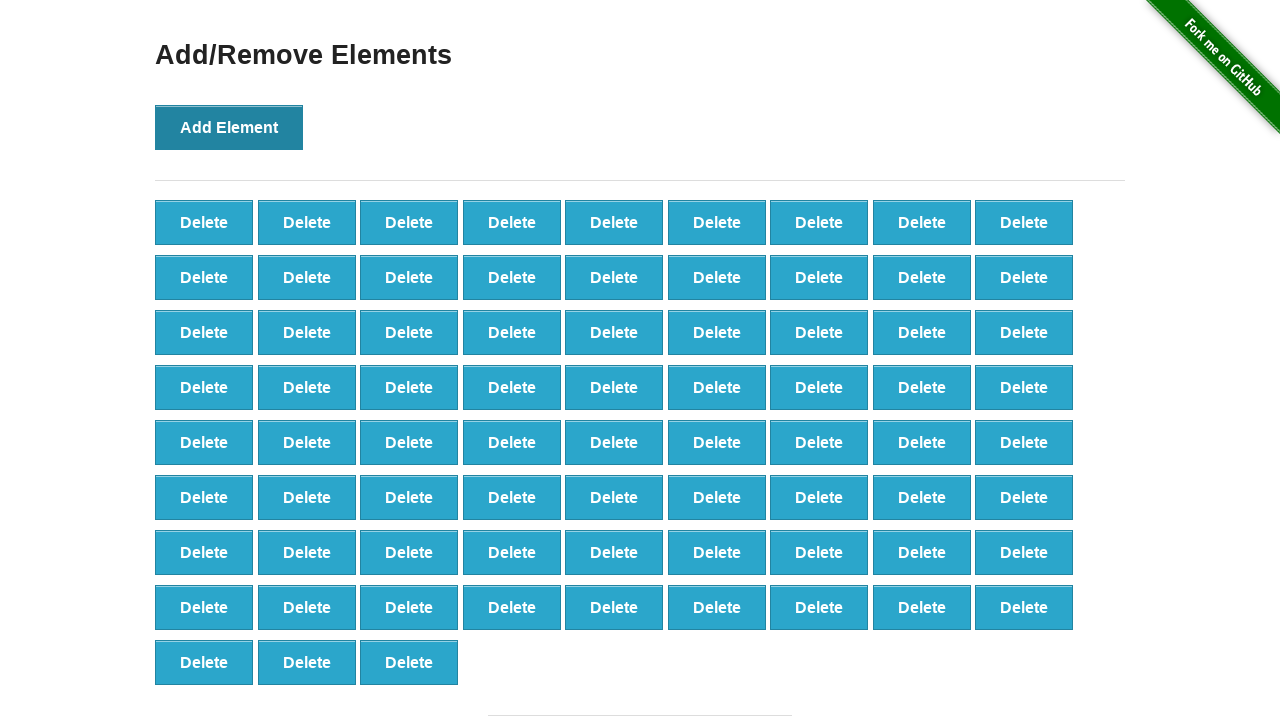

Clicked Add Element button (iteration 76/100) at (229, 127) on button[onclick='addElement()']
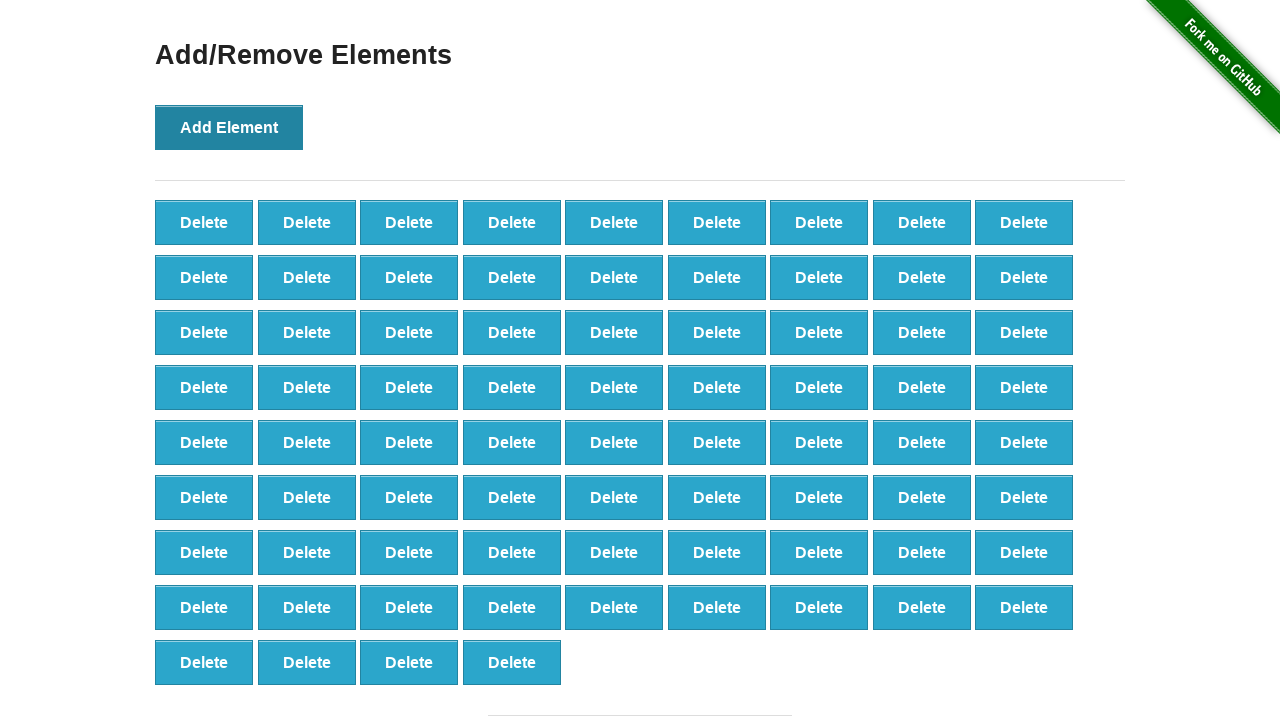

Clicked Add Element button (iteration 77/100) at (229, 127) on button[onclick='addElement()']
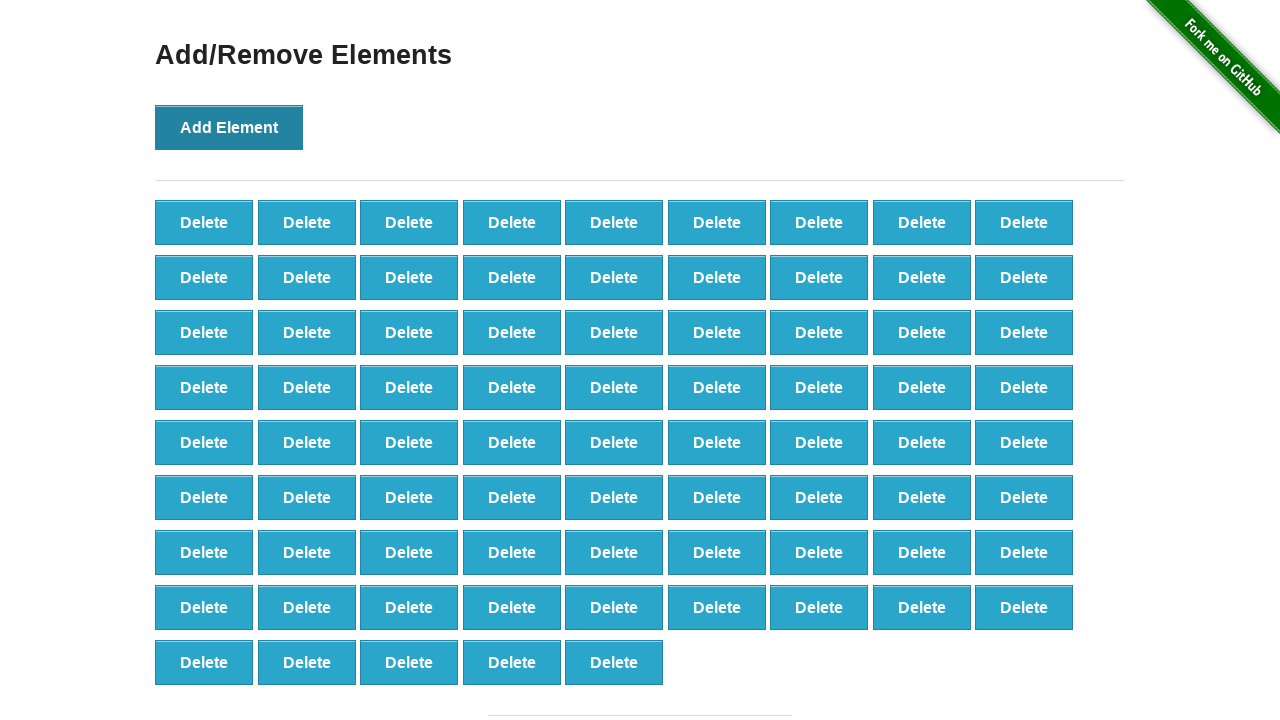

Clicked Add Element button (iteration 78/100) at (229, 127) on button[onclick='addElement()']
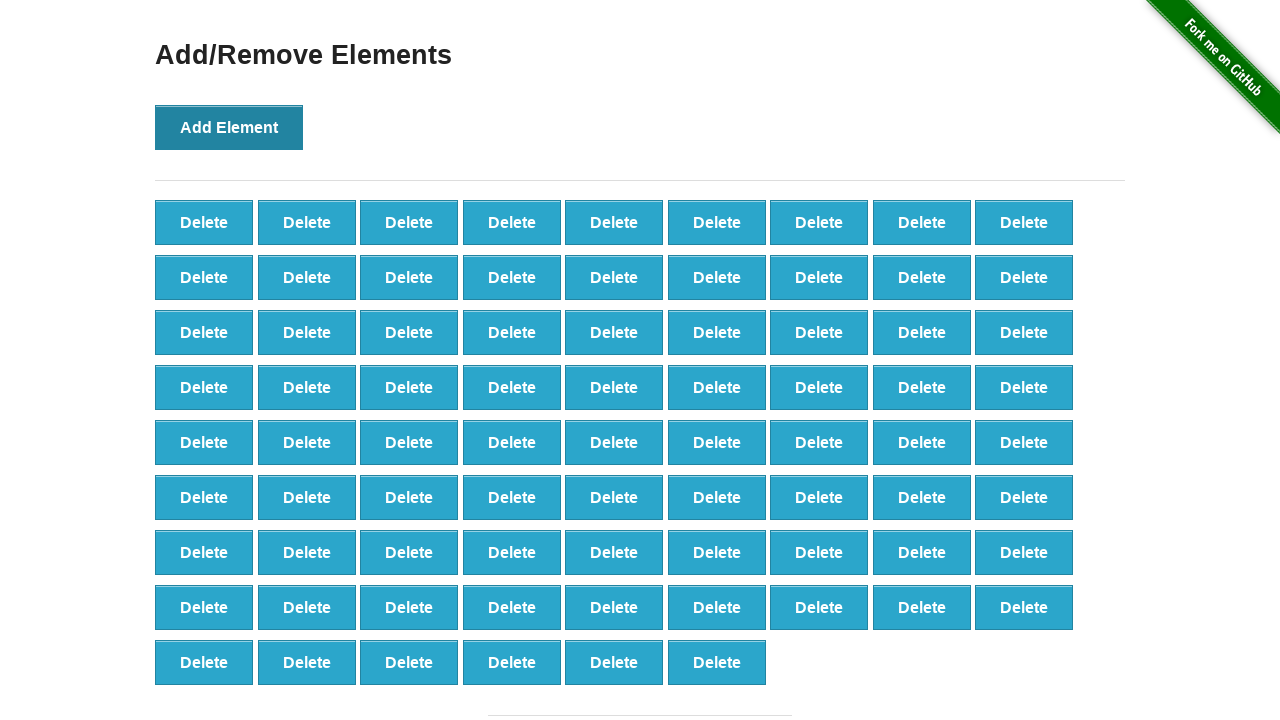

Clicked Add Element button (iteration 79/100) at (229, 127) on button[onclick='addElement()']
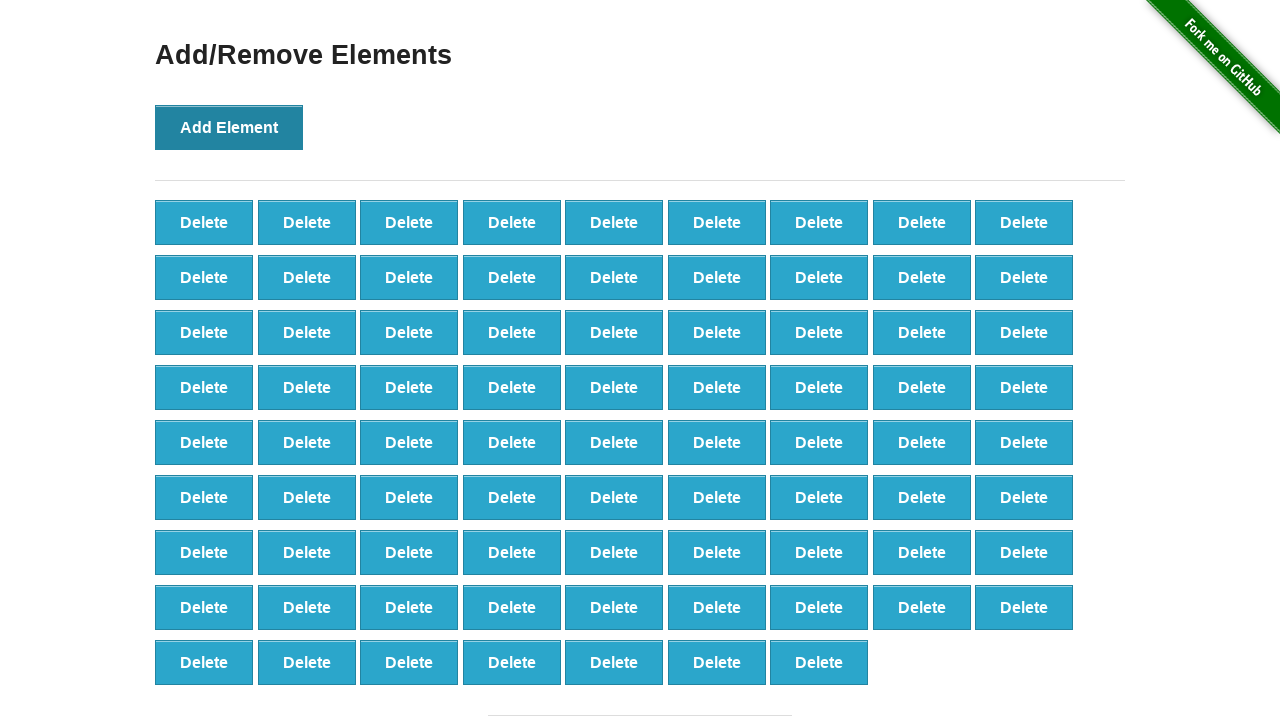

Clicked Add Element button (iteration 80/100) at (229, 127) on button[onclick='addElement()']
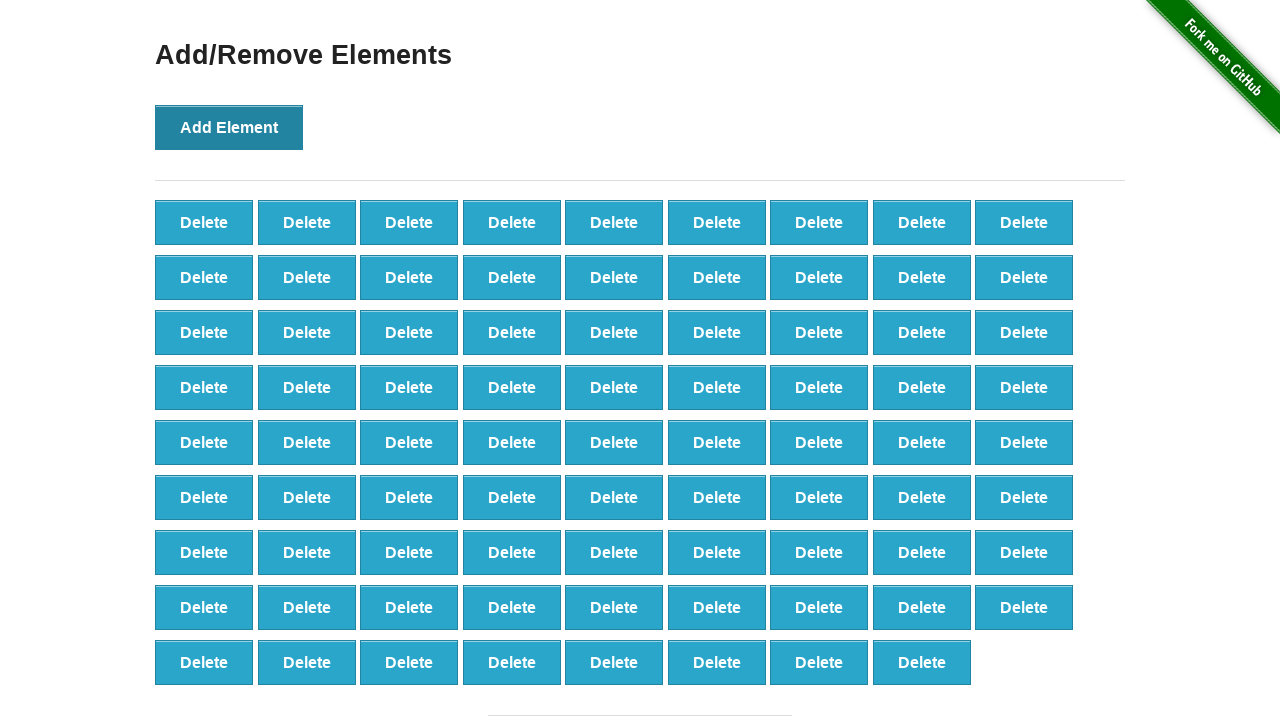

Clicked Add Element button (iteration 81/100) at (229, 127) on button[onclick='addElement()']
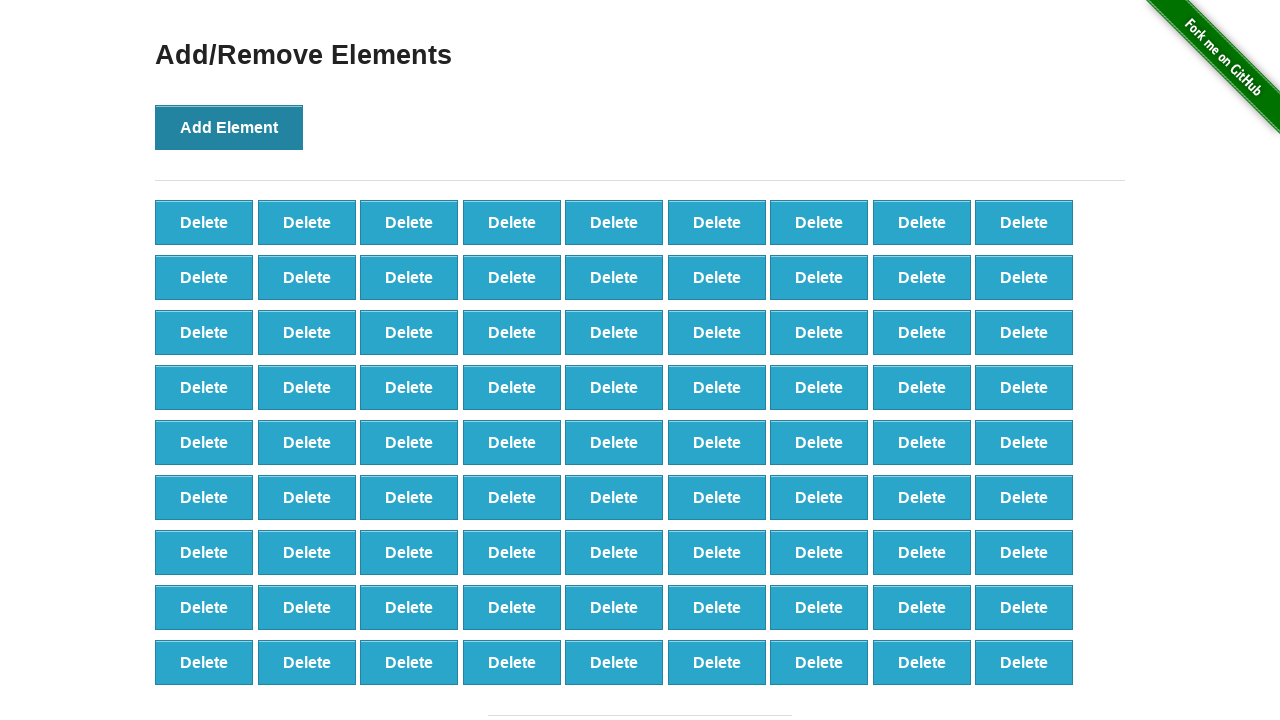

Clicked Add Element button (iteration 82/100) at (229, 127) on button[onclick='addElement()']
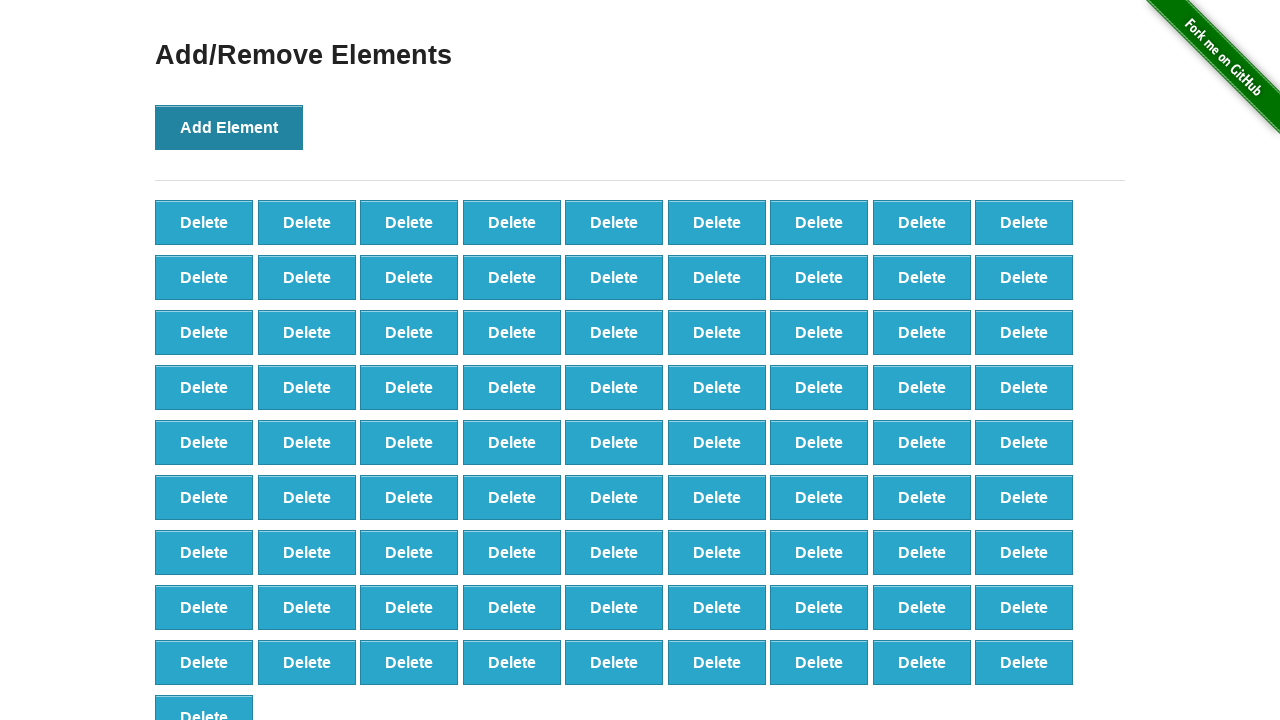

Clicked Add Element button (iteration 83/100) at (229, 127) on button[onclick='addElement()']
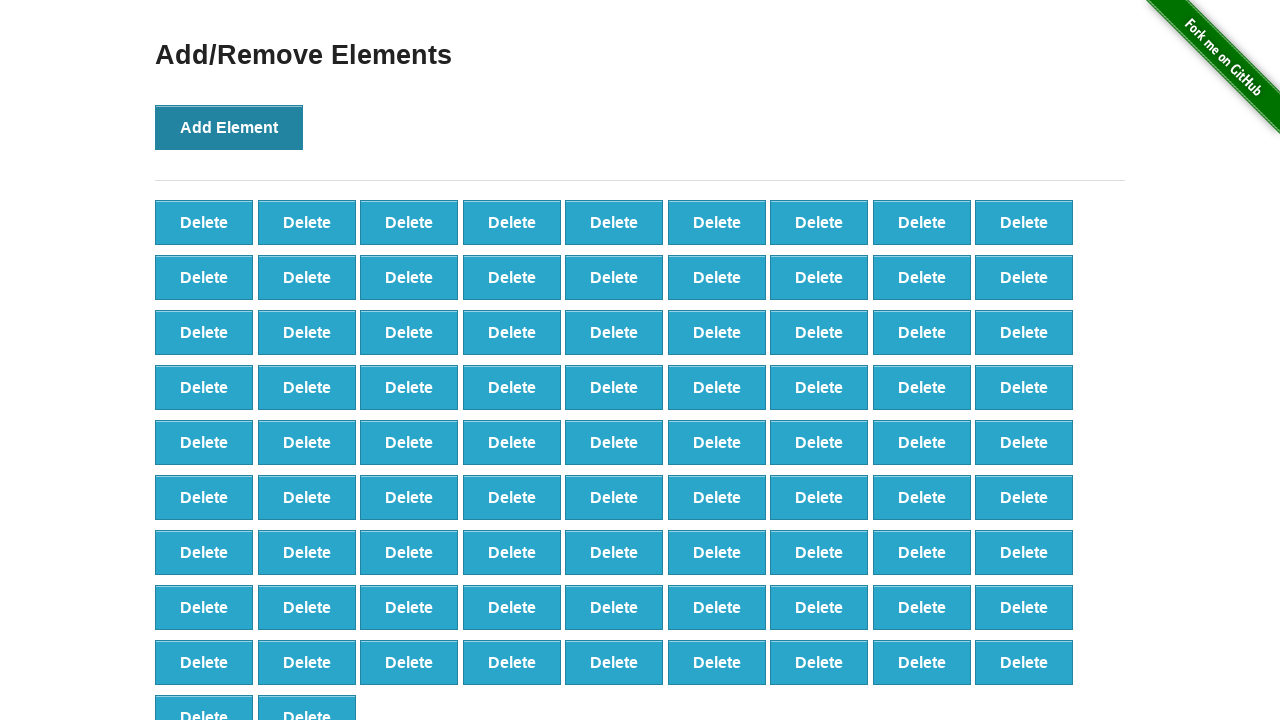

Clicked Add Element button (iteration 84/100) at (229, 127) on button[onclick='addElement()']
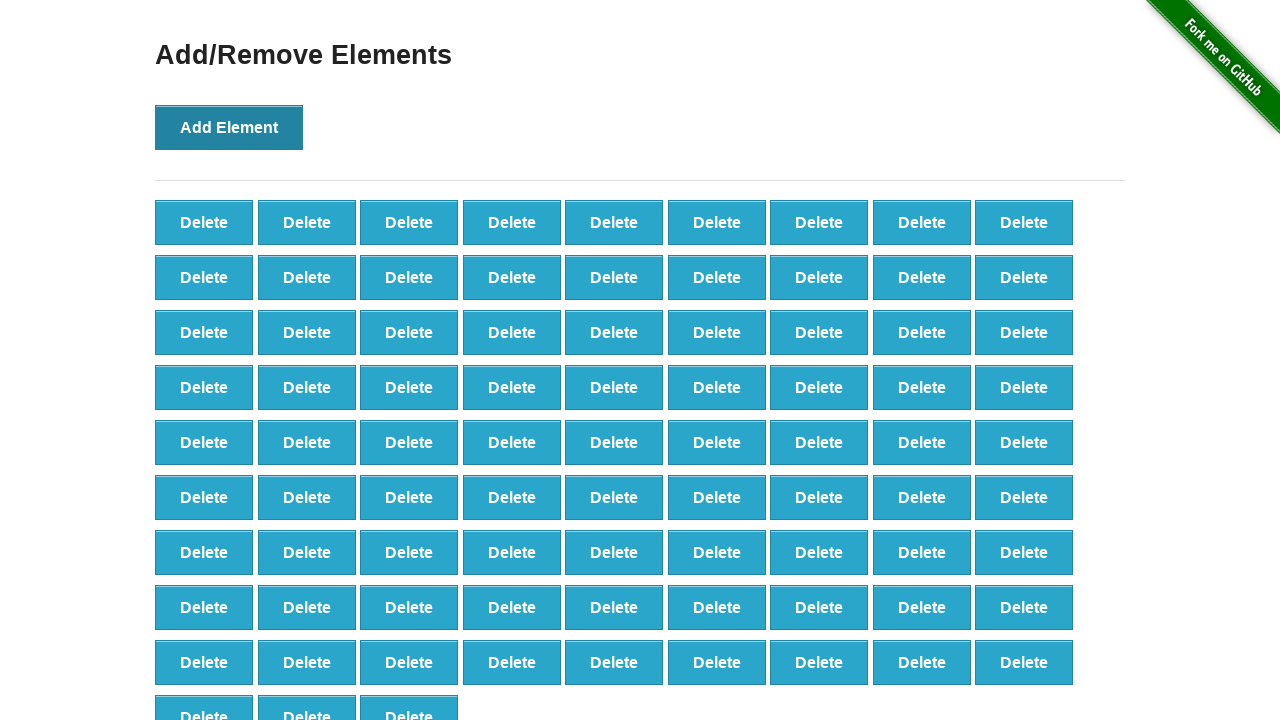

Clicked Add Element button (iteration 85/100) at (229, 127) on button[onclick='addElement()']
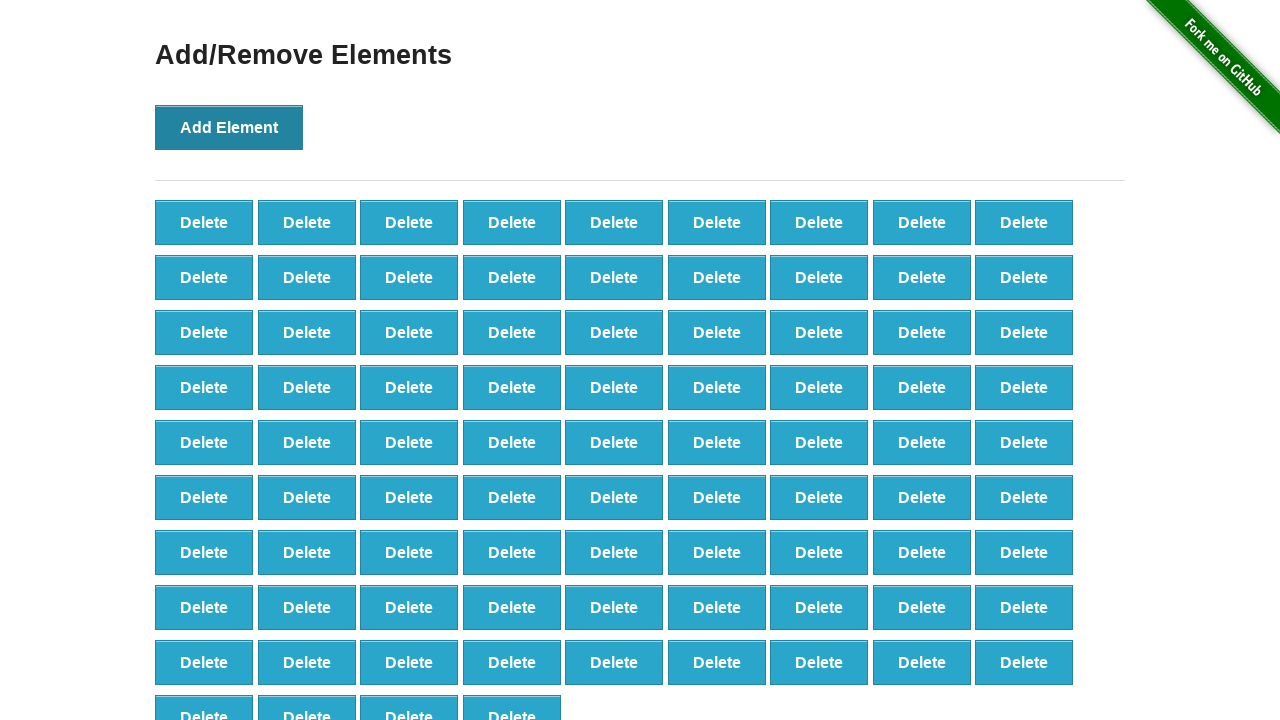

Clicked Add Element button (iteration 86/100) at (229, 127) on button[onclick='addElement()']
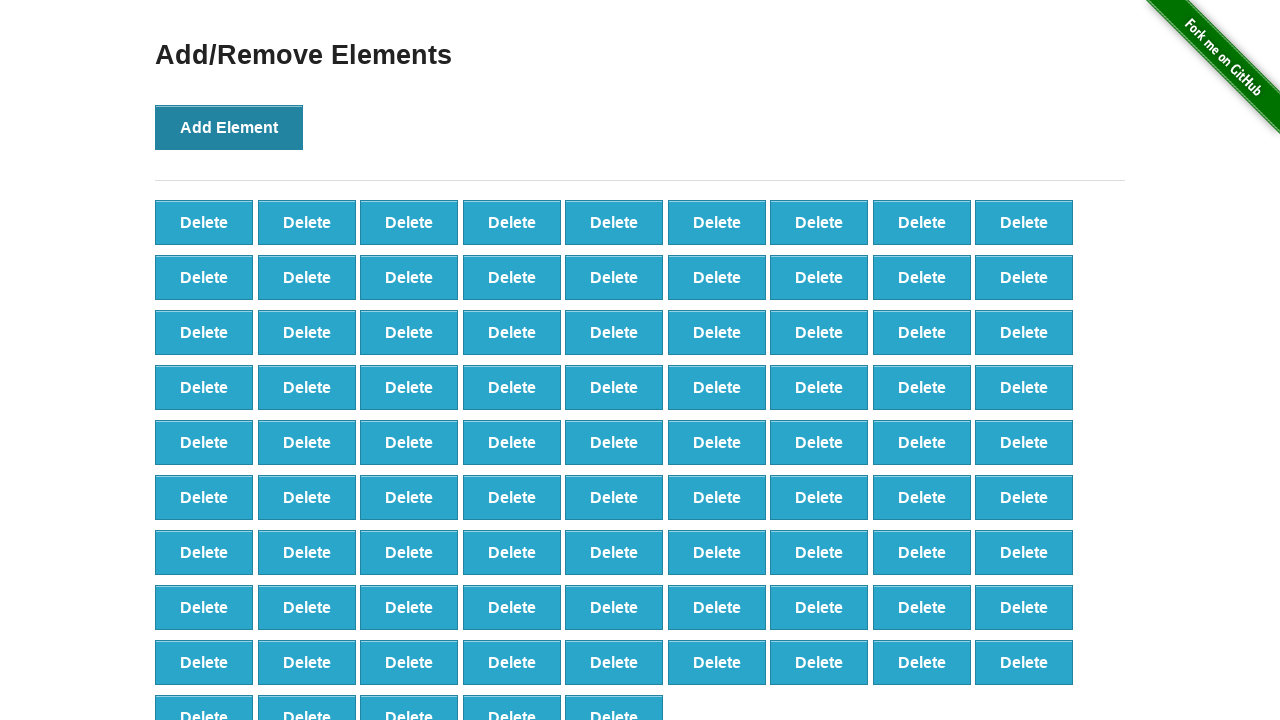

Clicked Add Element button (iteration 87/100) at (229, 127) on button[onclick='addElement()']
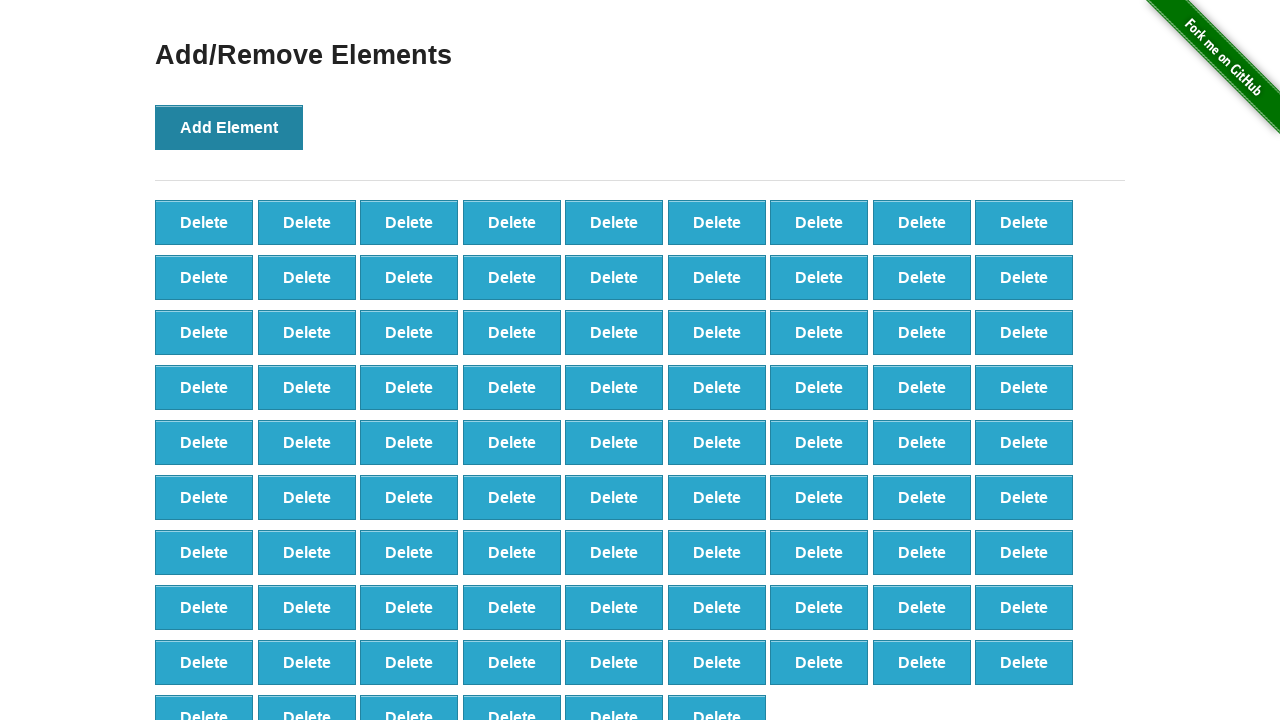

Clicked Add Element button (iteration 88/100) at (229, 127) on button[onclick='addElement()']
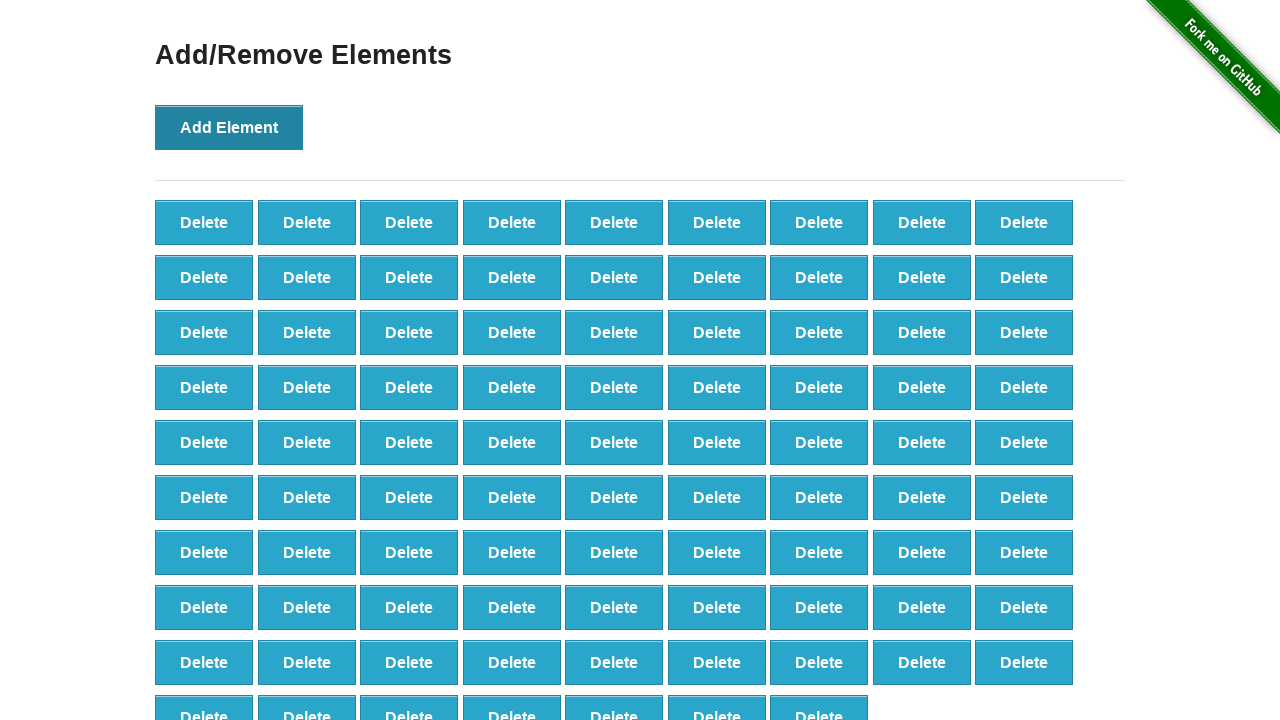

Clicked Add Element button (iteration 89/100) at (229, 127) on button[onclick='addElement()']
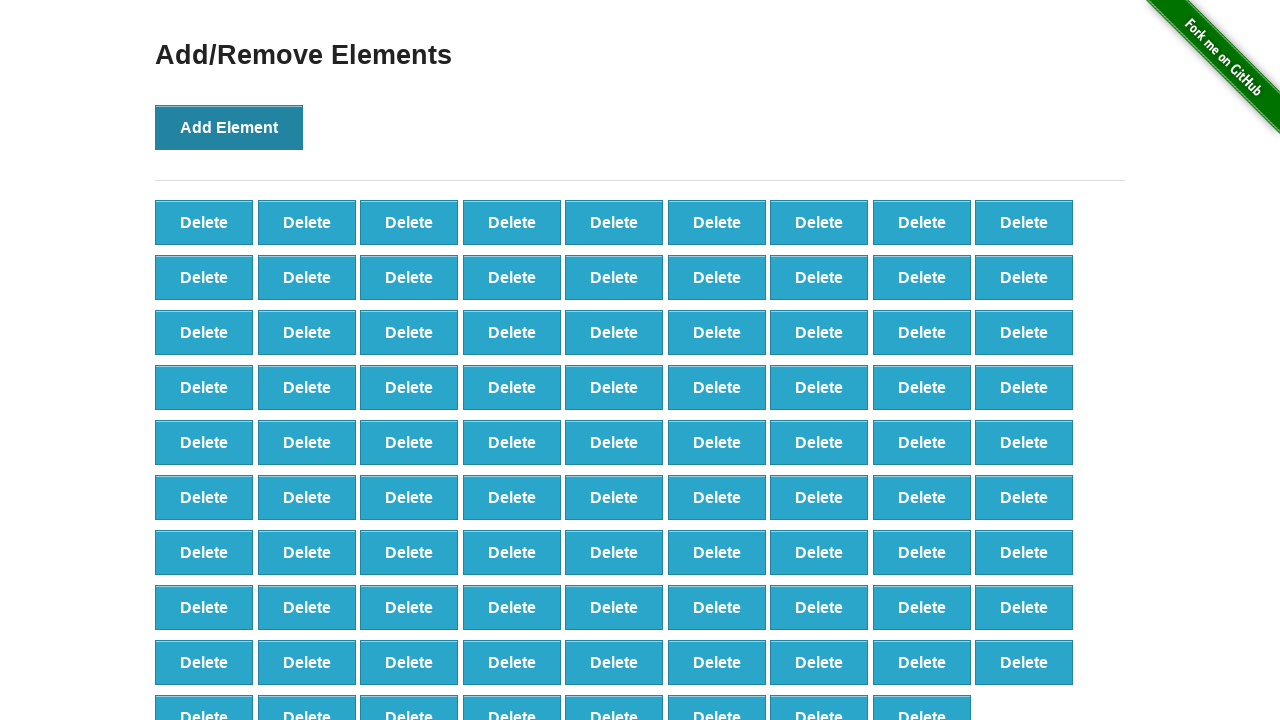

Clicked Add Element button (iteration 90/100) at (229, 127) on button[onclick='addElement()']
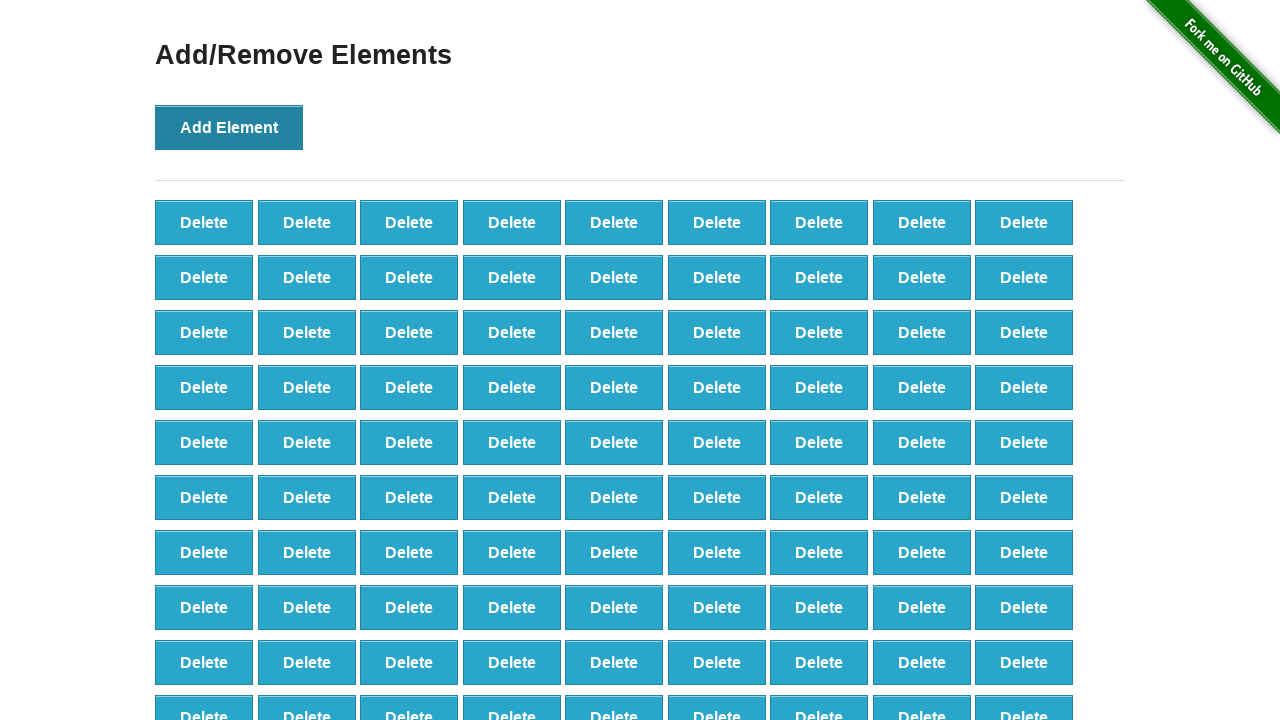

Clicked Add Element button (iteration 91/100) at (229, 127) on button[onclick='addElement()']
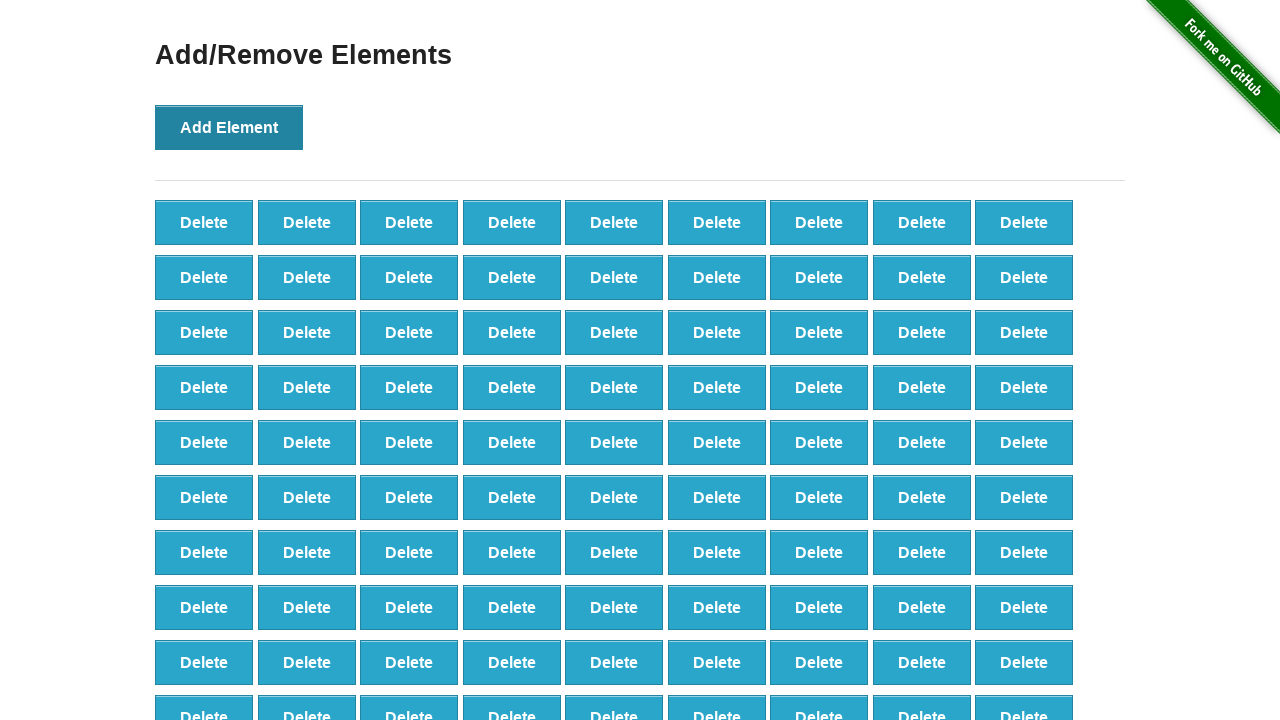

Clicked Add Element button (iteration 92/100) at (229, 127) on button[onclick='addElement()']
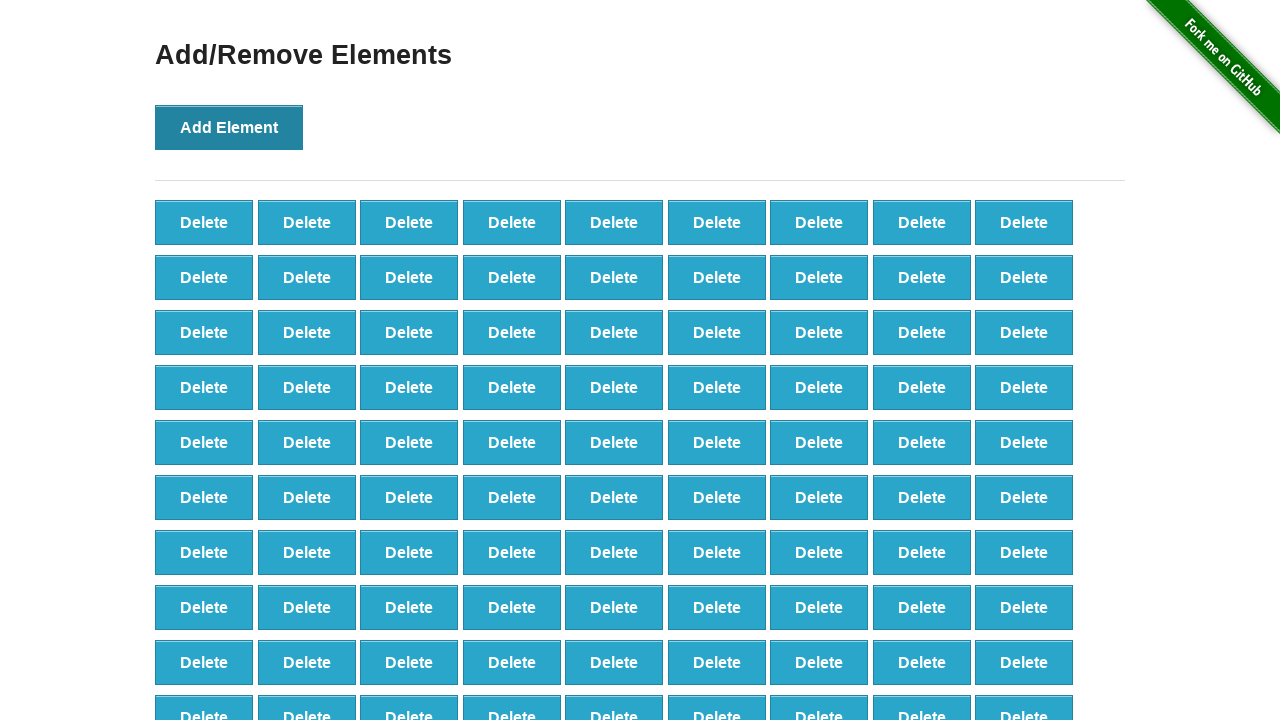

Clicked Add Element button (iteration 93/100) at (229, 127) on button[onclick='addElement()']
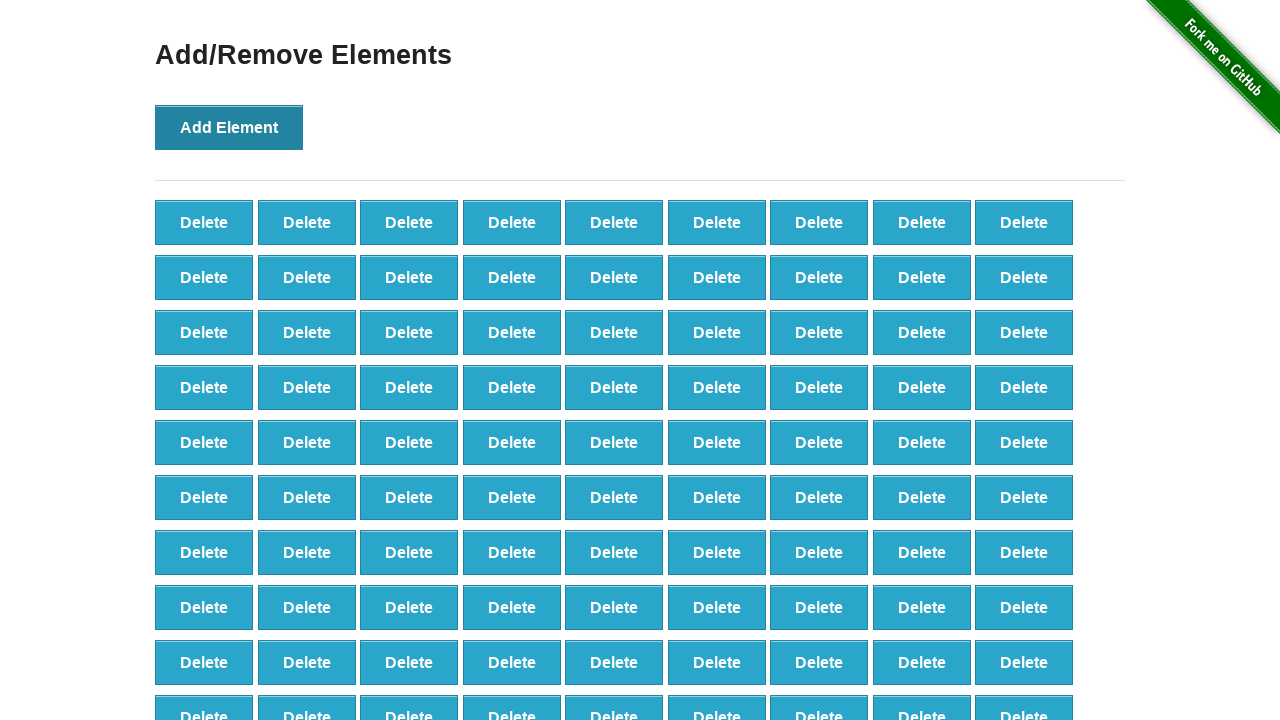

Clicked Add Element button (iteration 94/100) at (229, 127) on button[onclick='addElement()']
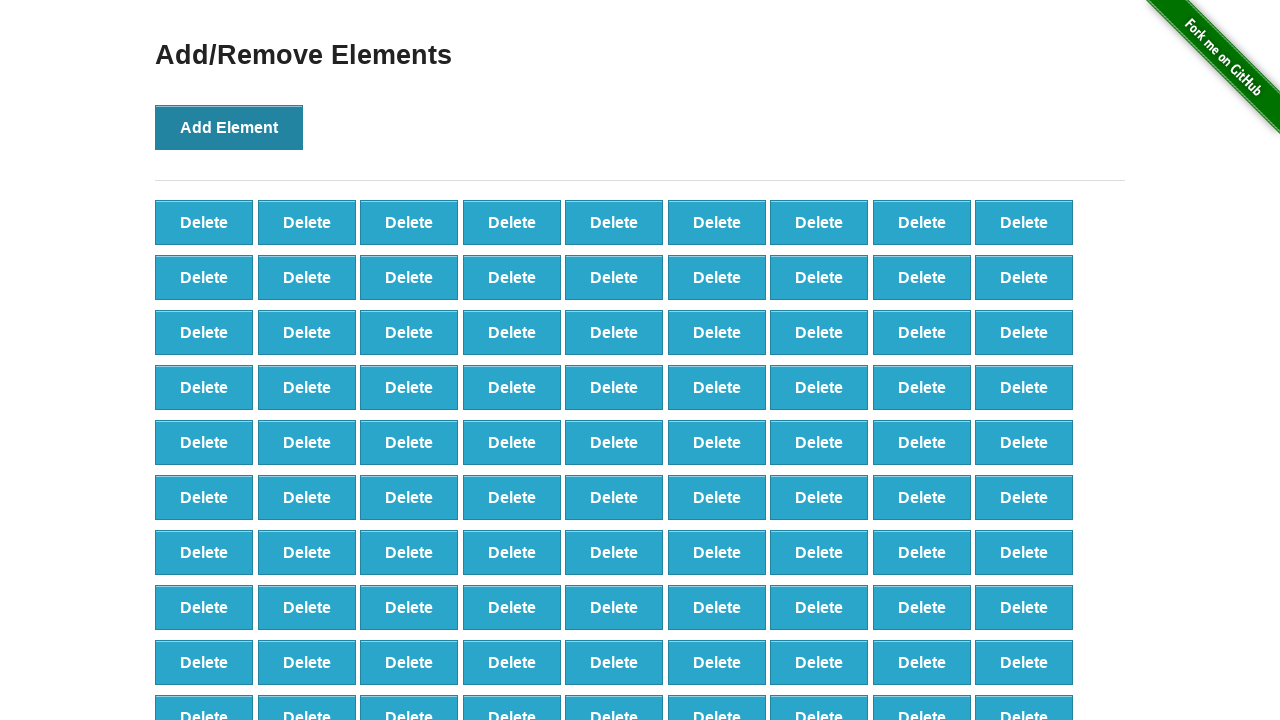

Clicked Add Element button (iteration 95/100) at (229, 127) on button[onclick='addElement()']
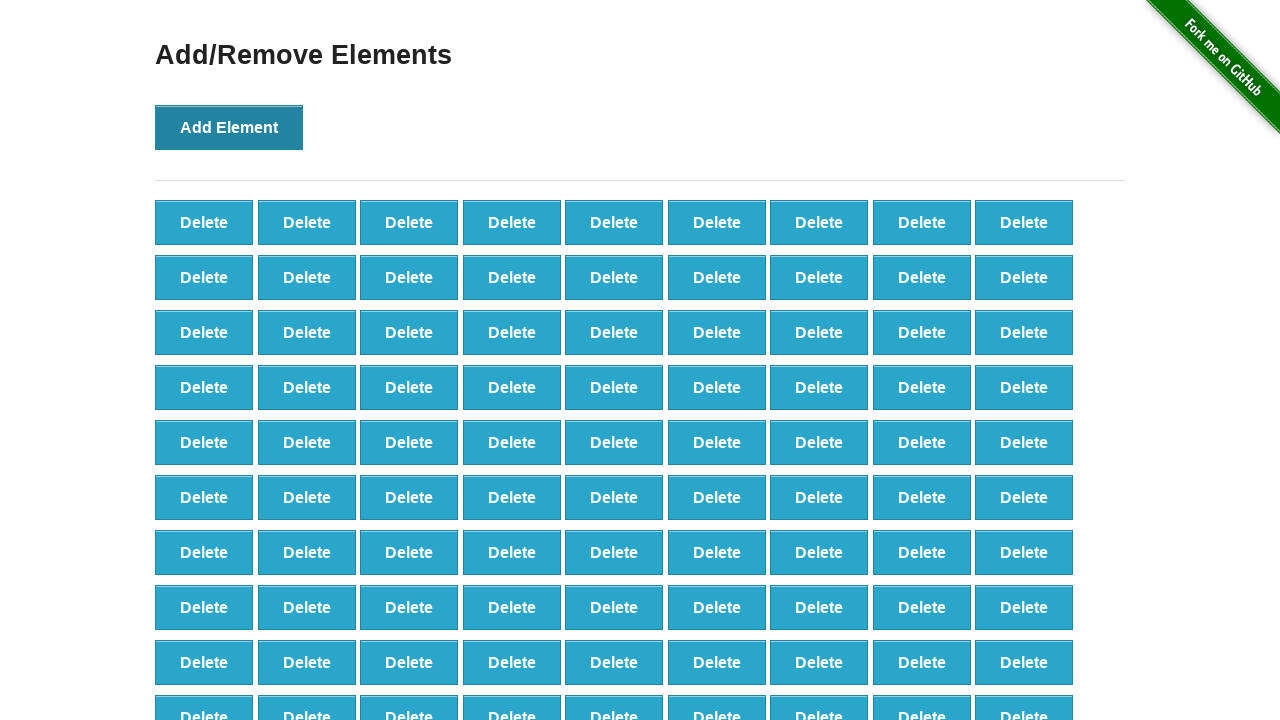

Clicked Add Element button (iteration 96/100) at (229, 127) on button[onclick='addElement()']
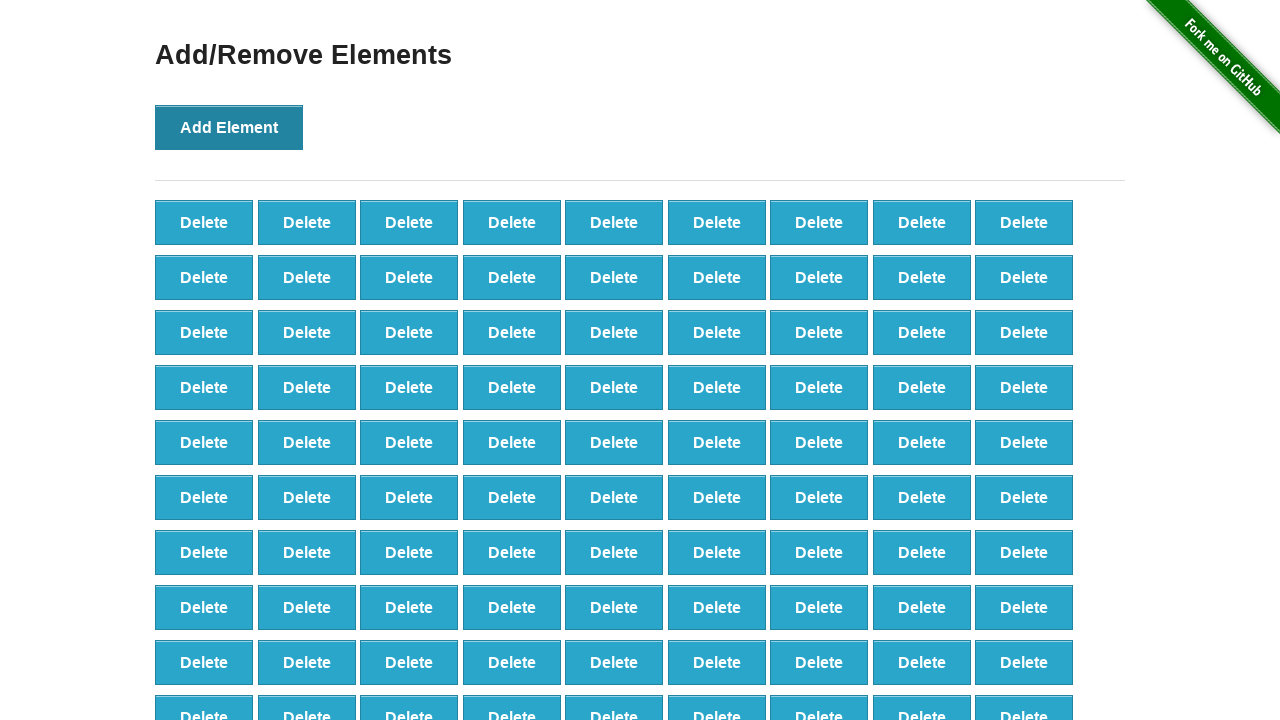

Clicked Add Element button (iteration 97/100) at (229, 127) on button[onclick='addElement()']
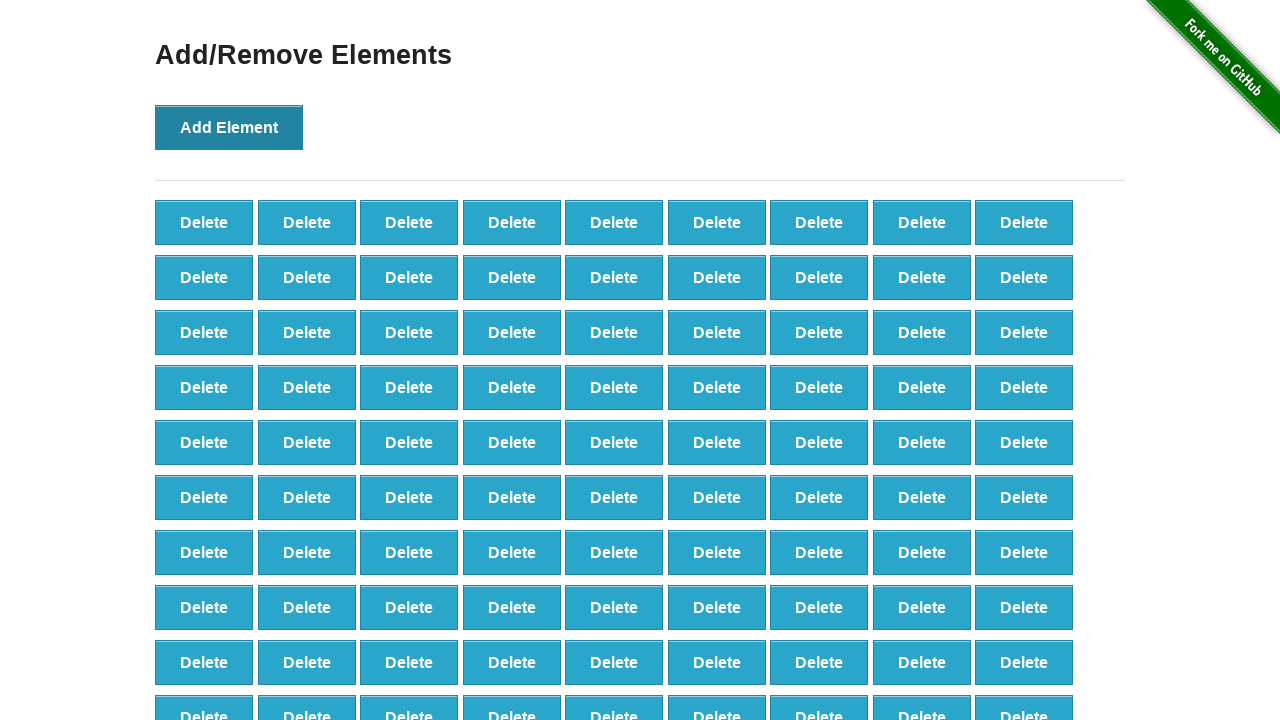

Clicked Add Element button (iteration 98/100) at (229, 127) on button[onclick='addElement()']
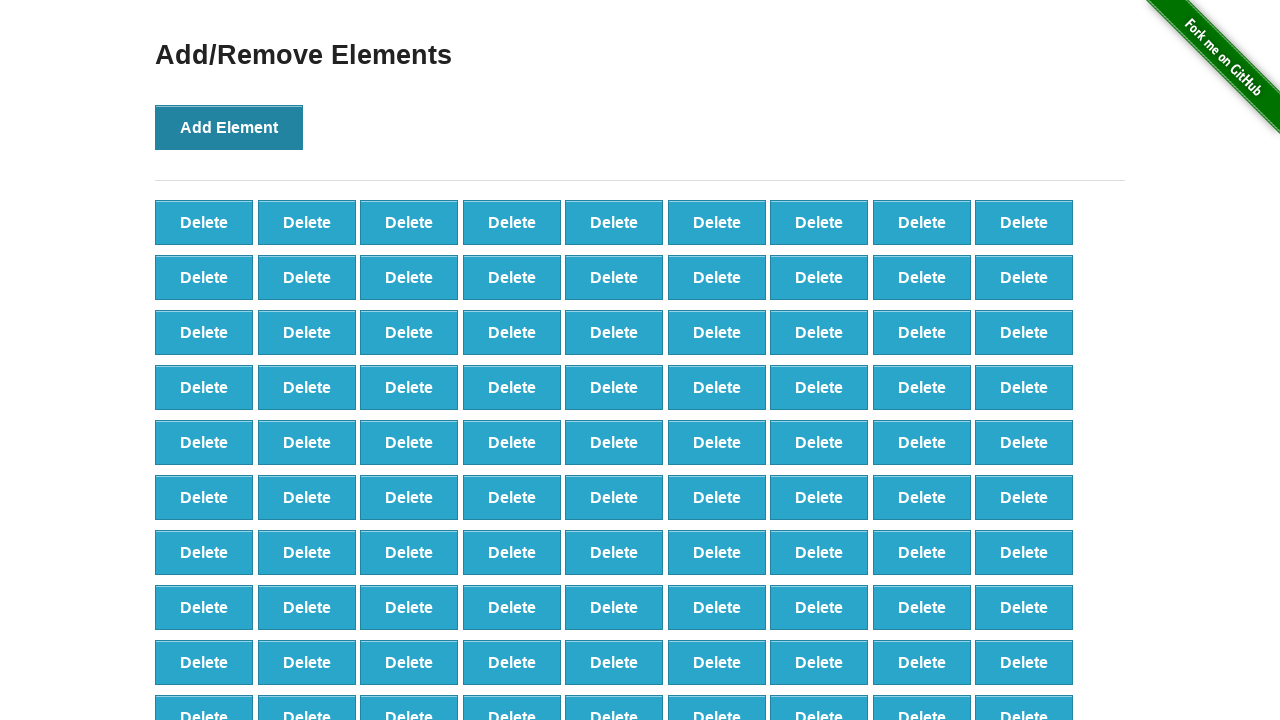

Clicked Add Element button (iteration 99/100) at (229, 127) on button[onclick='addElement()']
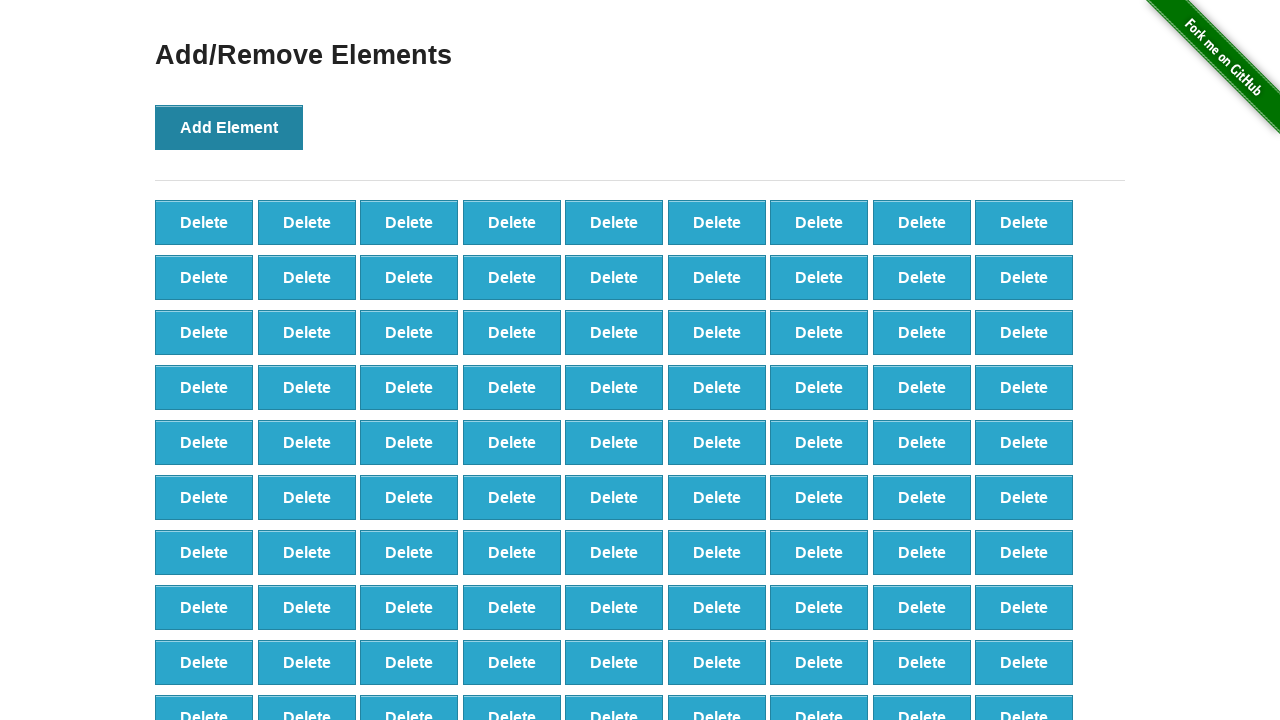

Clicked Add Element button (iteration 100/100) at (229, 127) on button[onclick='addElement()']
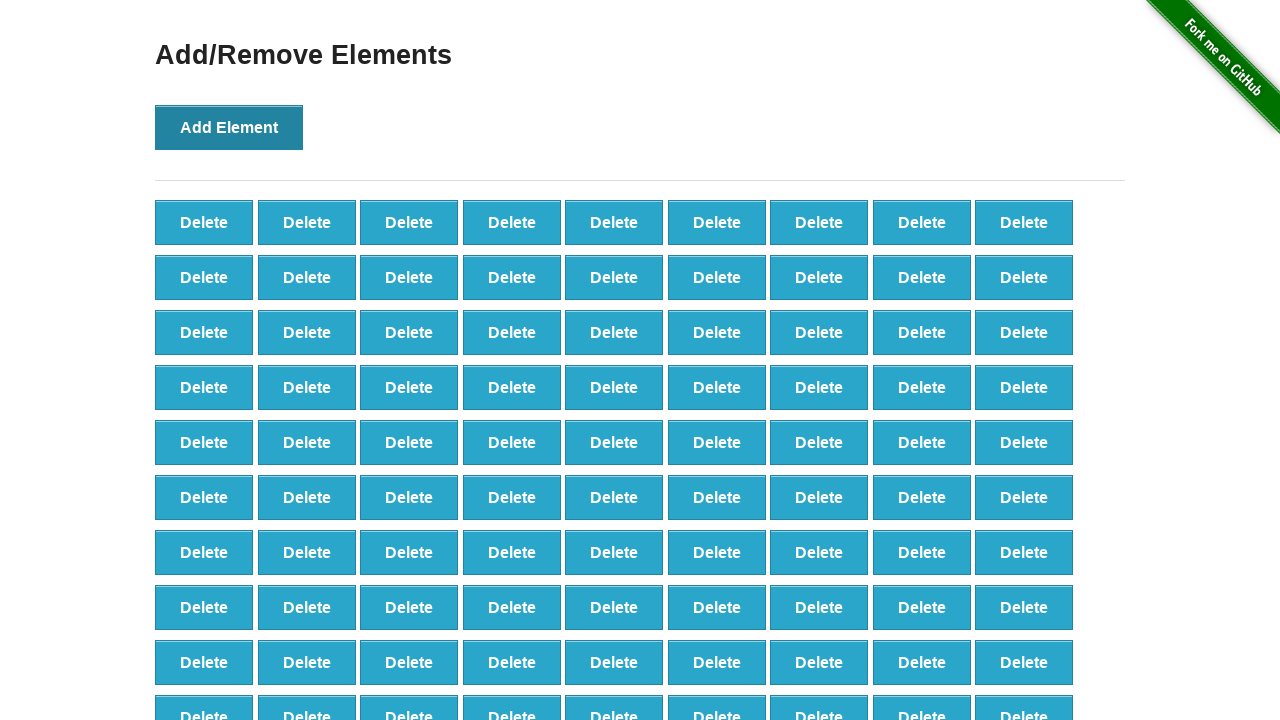

Counted 100 delete buttons after adding 100 elements
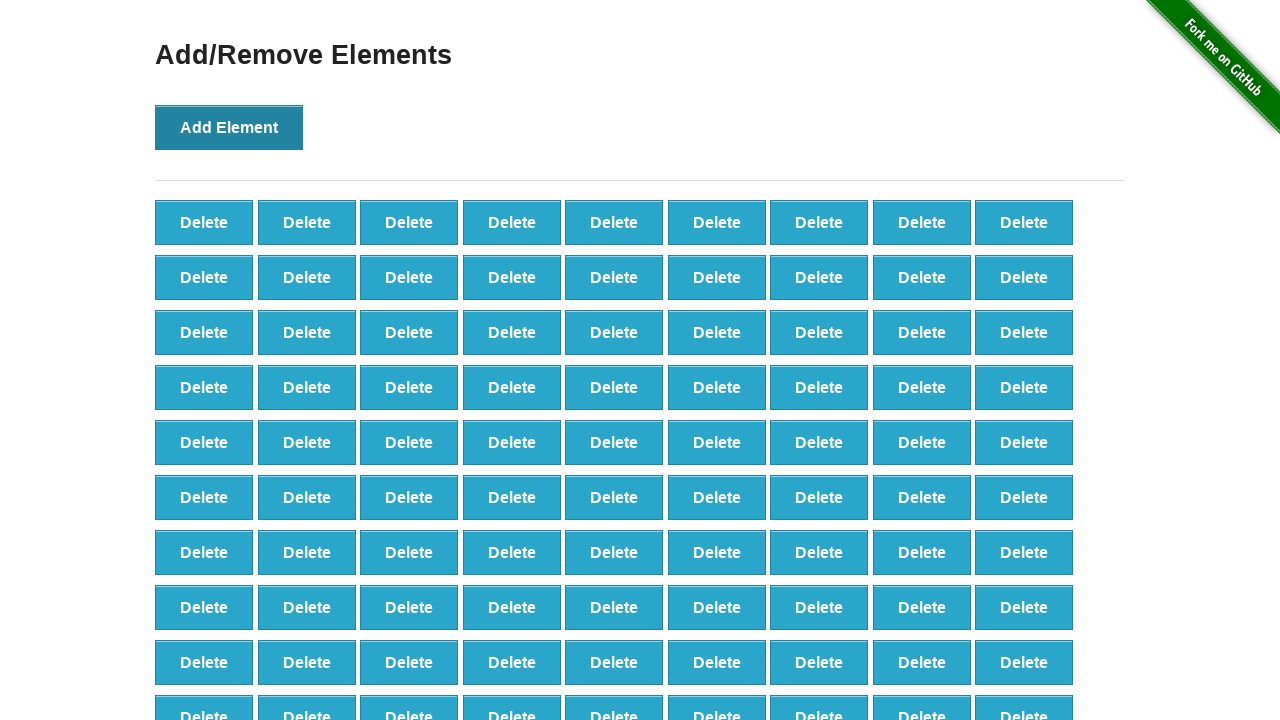

Verified that 100 delete buttons are present
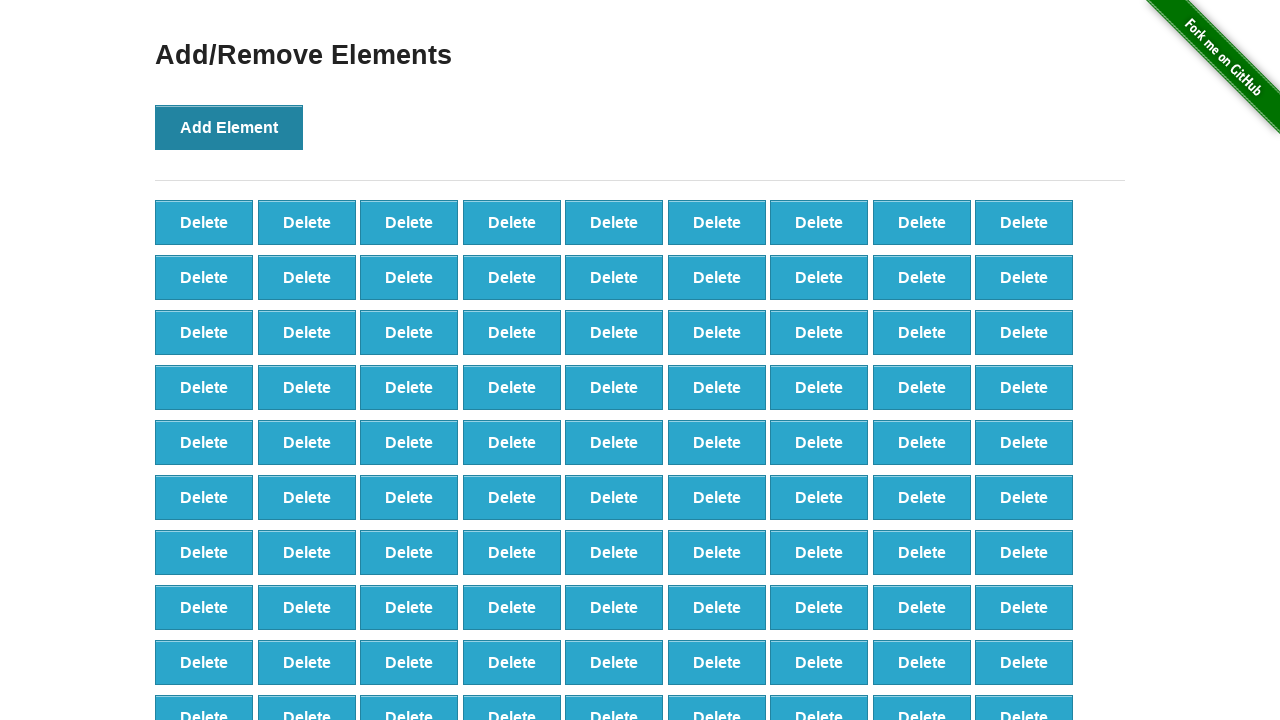

Clicked Delete button (iteration 1/90) at (204, 222) on button[onclick='deleteElement()']
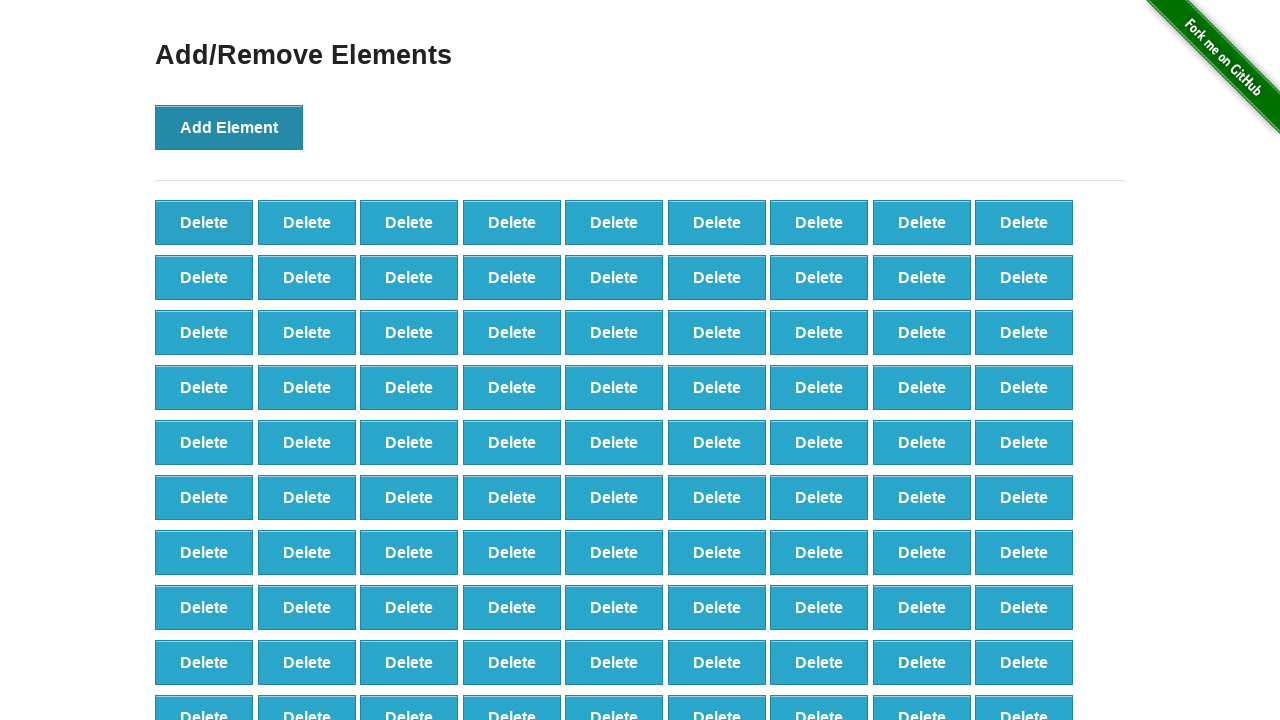

Clicked Delete button (iteration 2/90) at (204, 222) on button[onclick='deleteElement()']
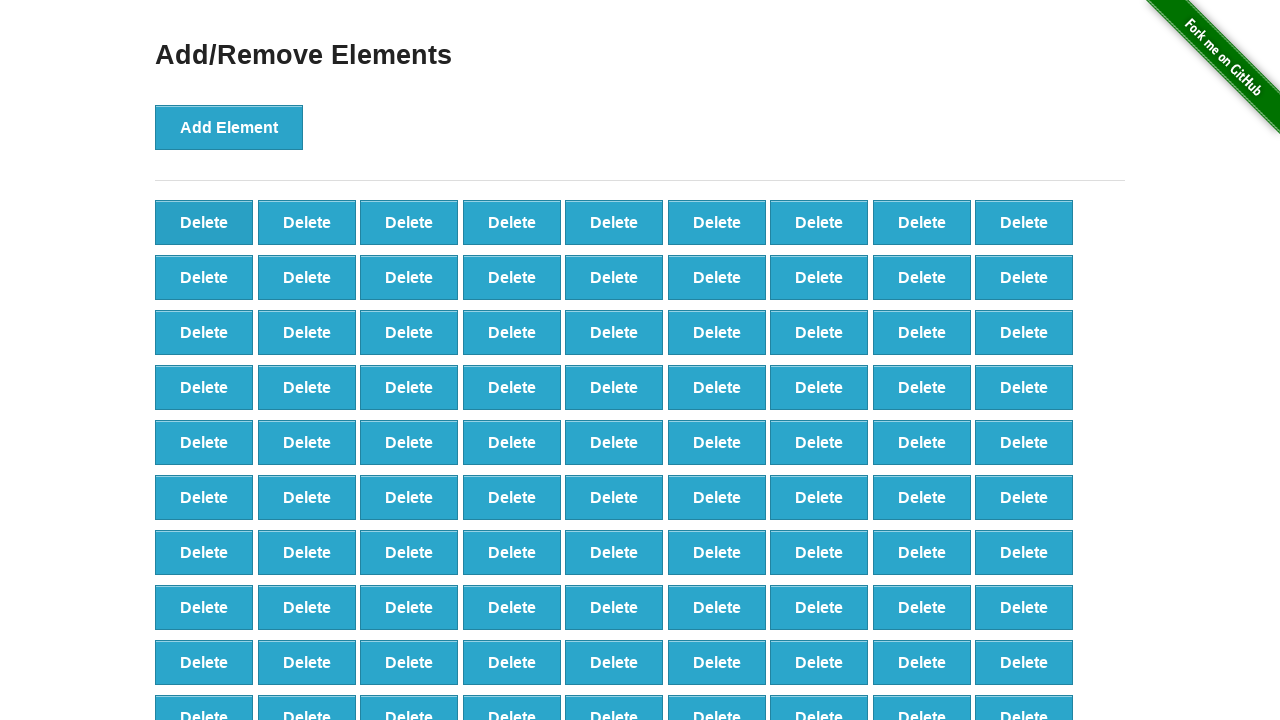

Clicked Delete button (iteration 3/90) at (204, 222) on button[onclick='deleteElement()']
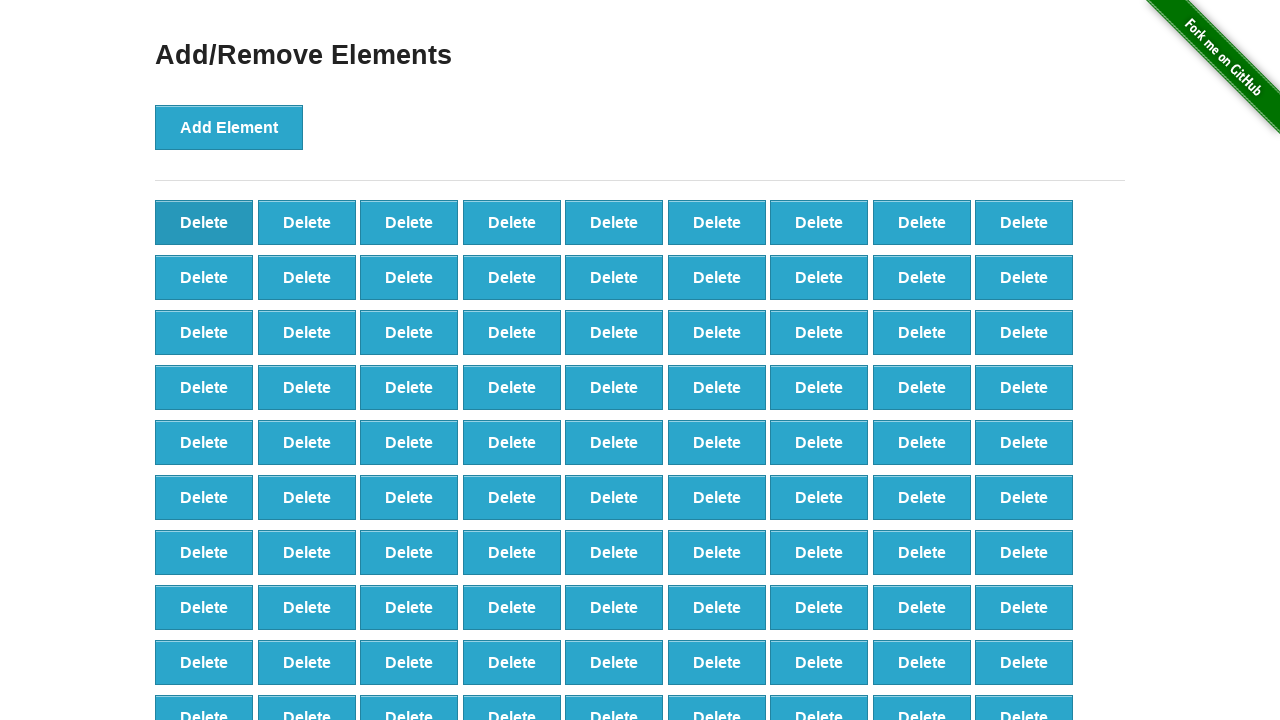

Clicked Delete button (iteration 4/90) at (204, 222) on button[onclick='deleteElement()']
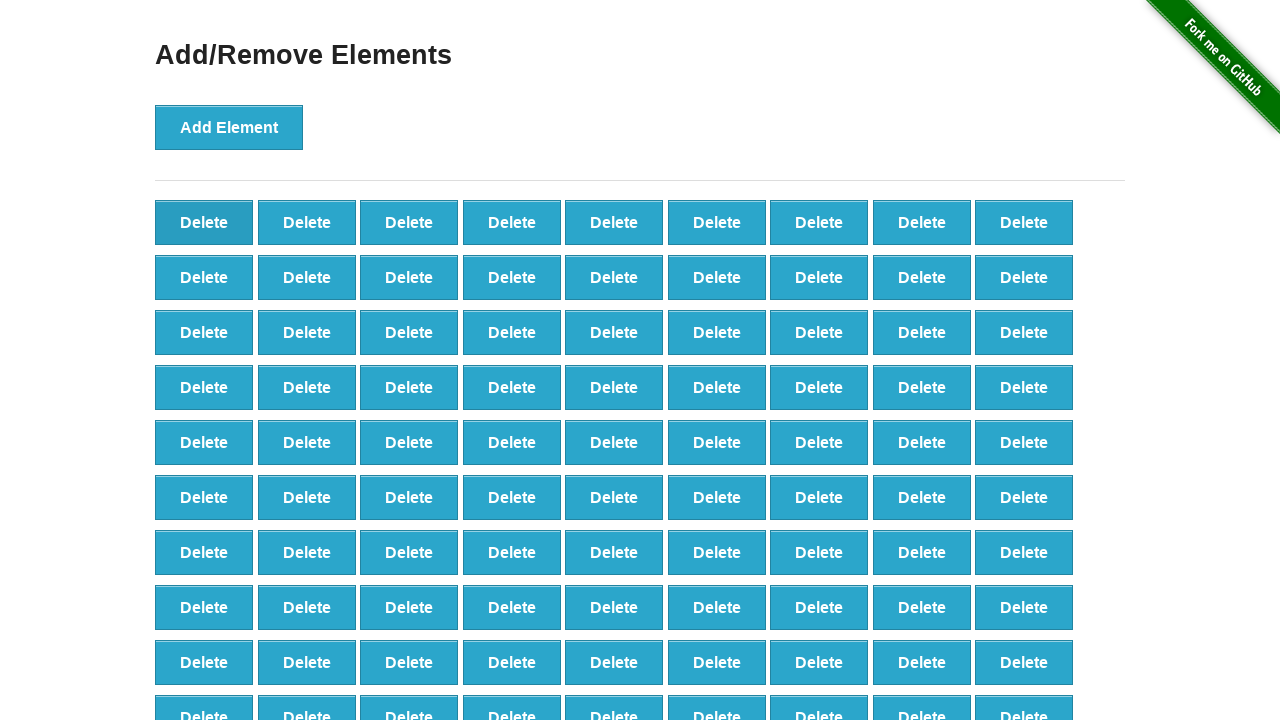

Clicked Delete button (iteration 5/90) at (204, 222) on button[onclick='deleteElement()']
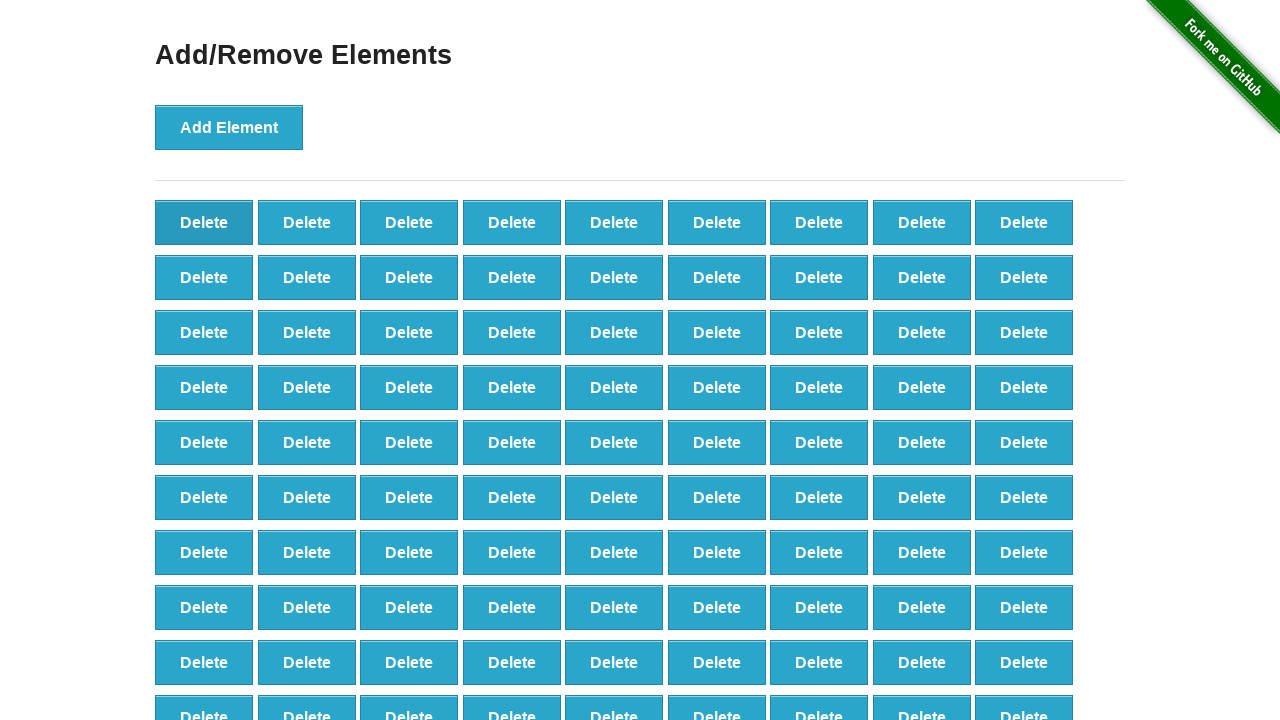

Clicked Delete button (iteration 6/90) at (204, 222) on button[onclick='deleteElement()']
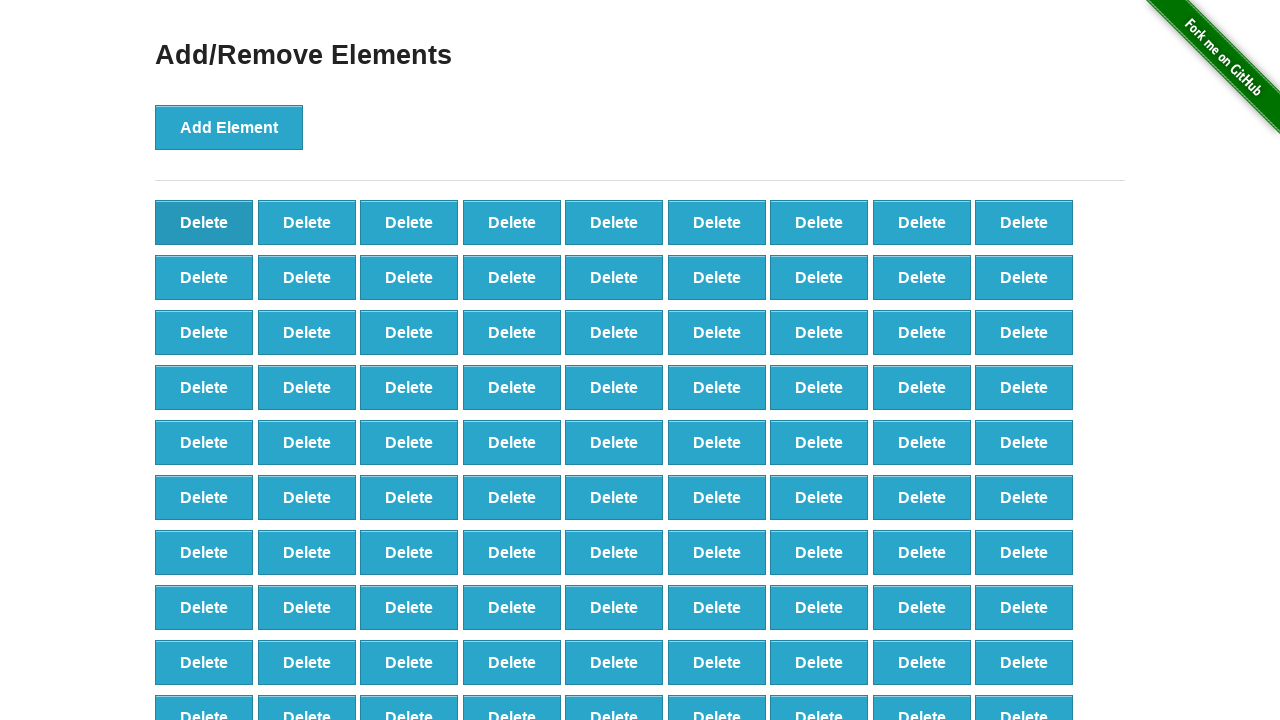

Clicked Delete button (iteration 7/90) at (204, 222) on button[onclick='deleteElement()']
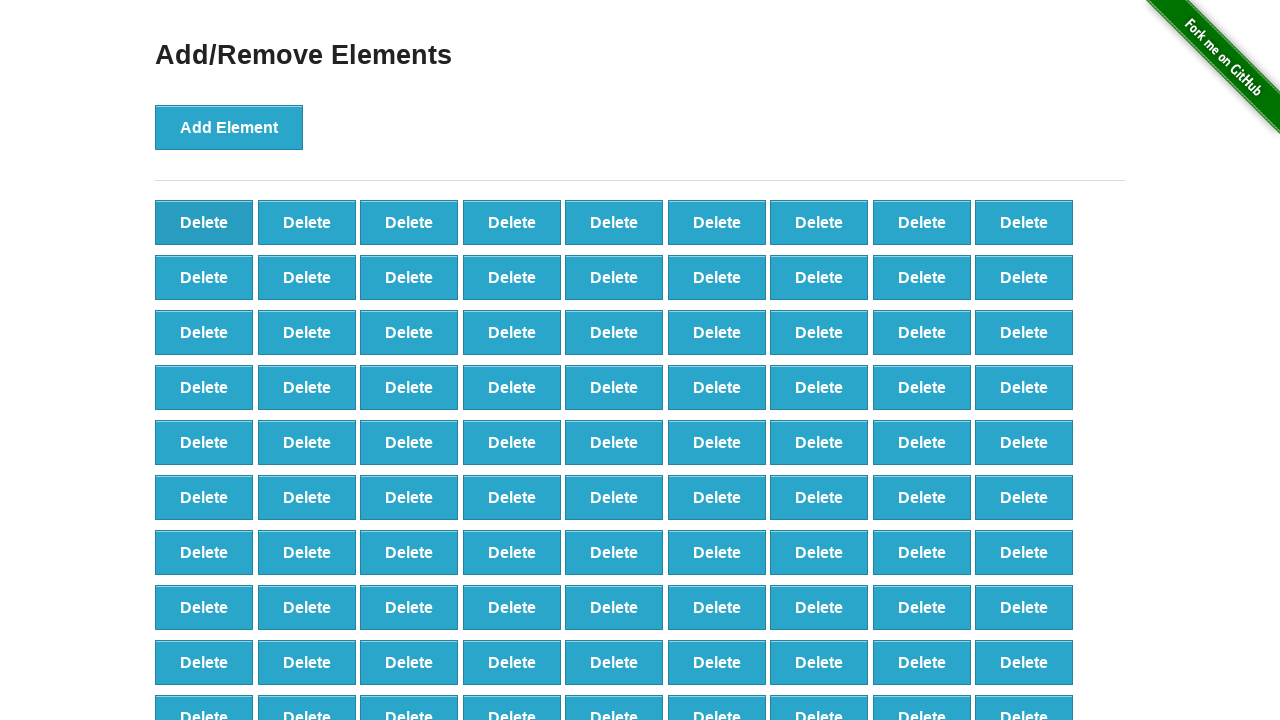

Clicked Delete button (iteration 8/90) at (204, 222) on button[onclick='deleteElement()']
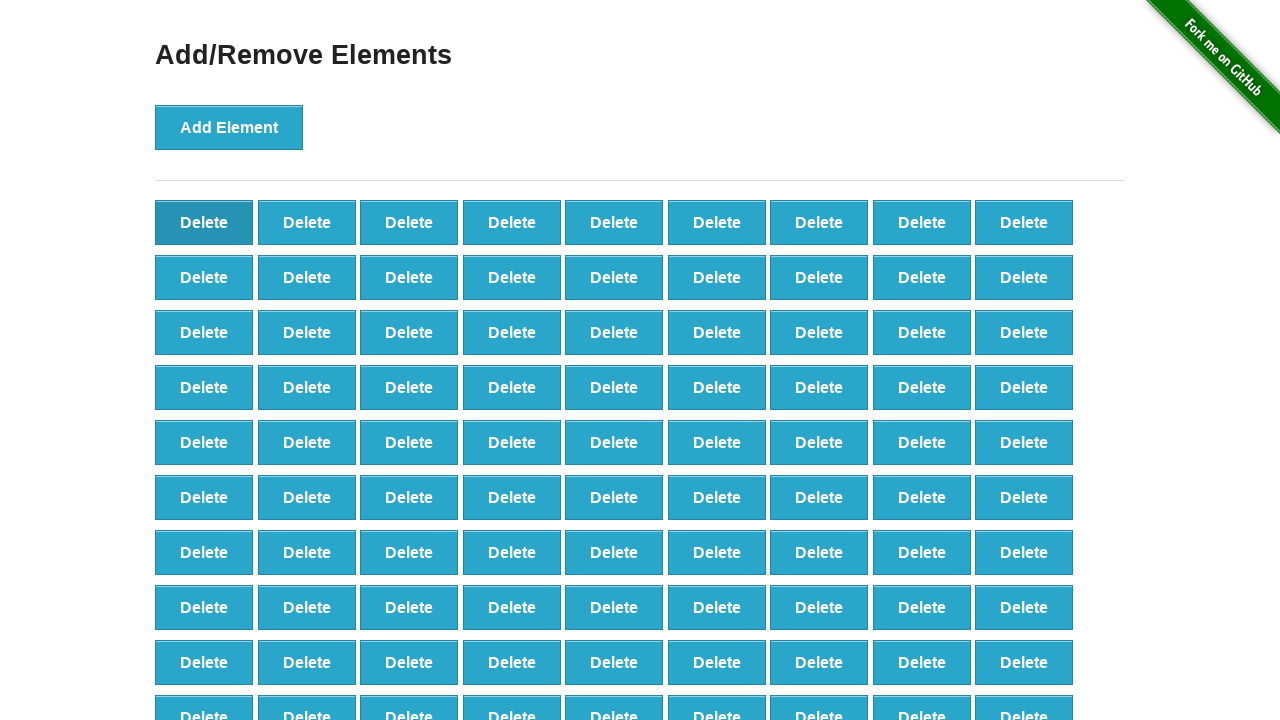

Clicked Delete button (iteration 9/90) at (204, 222) on button[onclick='deleteElement()']
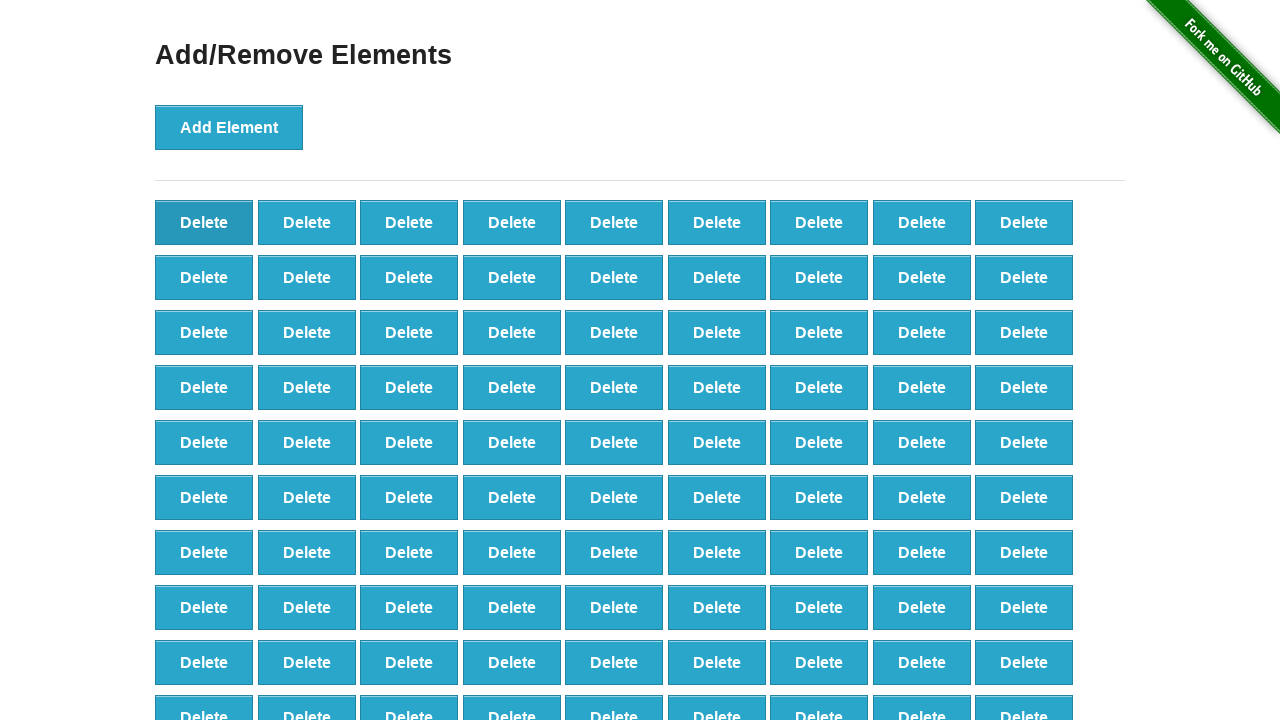

Clicked Delete button (iteration 10/90) at (204, 222) on button[onclick='deleteElement()']
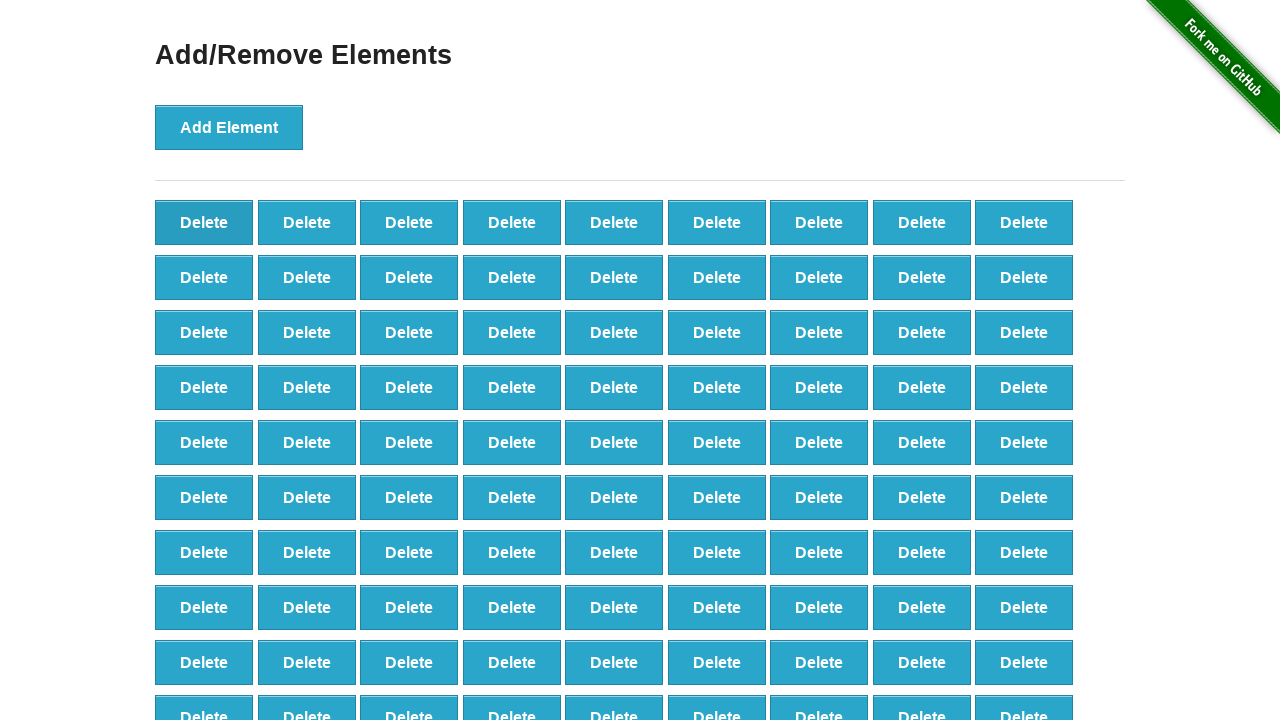

Clicked Delete button (iteration 11/90) at (204, 222) on button[onclick='deleteElement()']
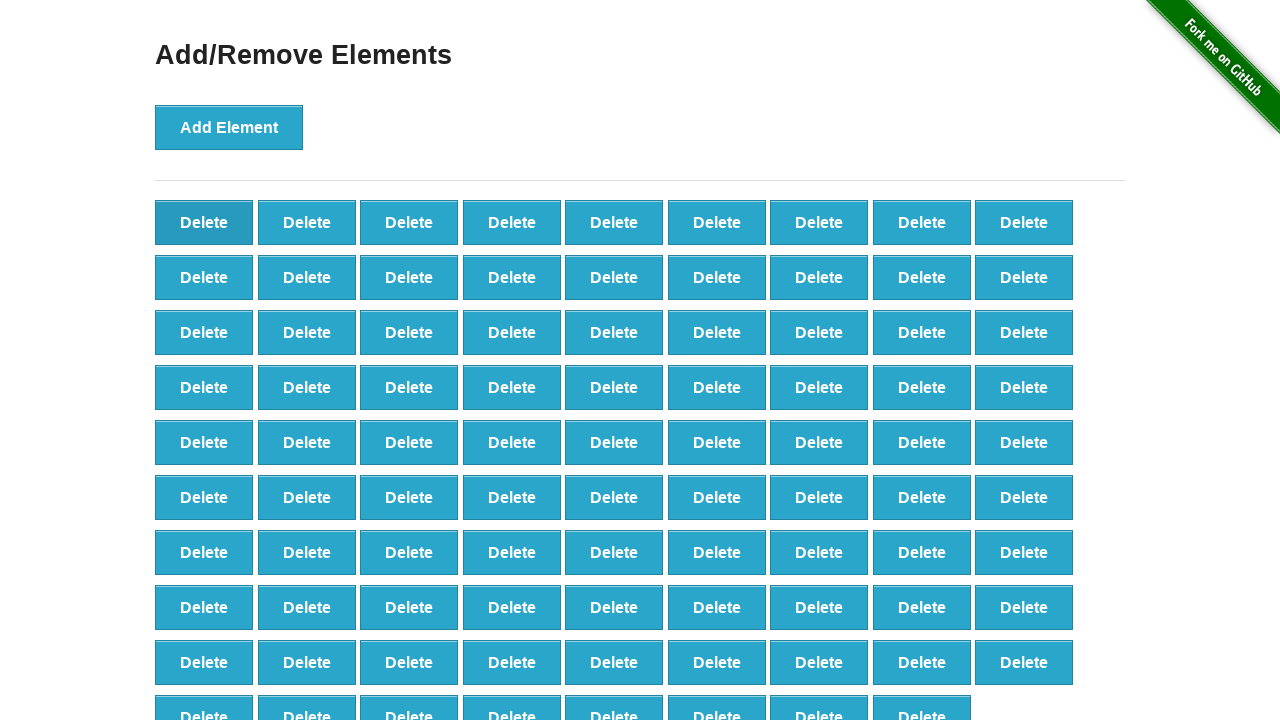

Clicked Delete button (iteration 12/90) at (204, 222) on button[onclick='deleteElement()']
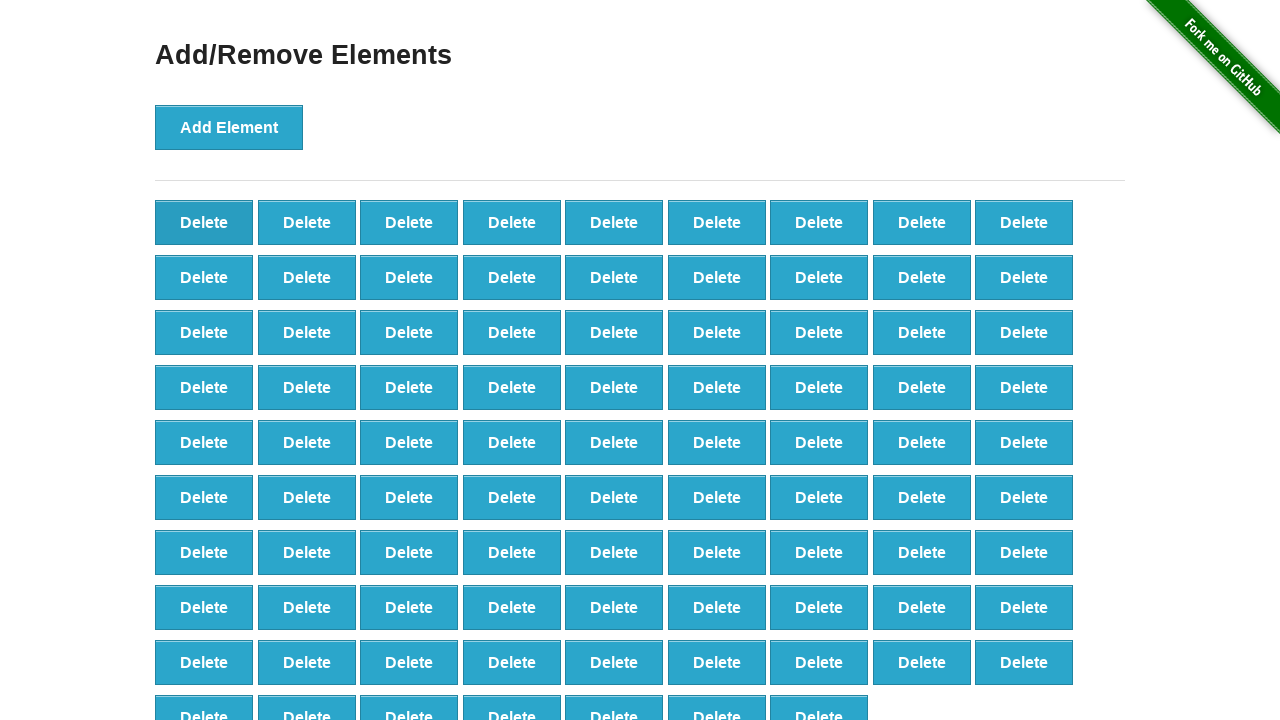

Clicked Delete button (iteration 13/90) at (204, 222) on button[onclick='deleteElement()']
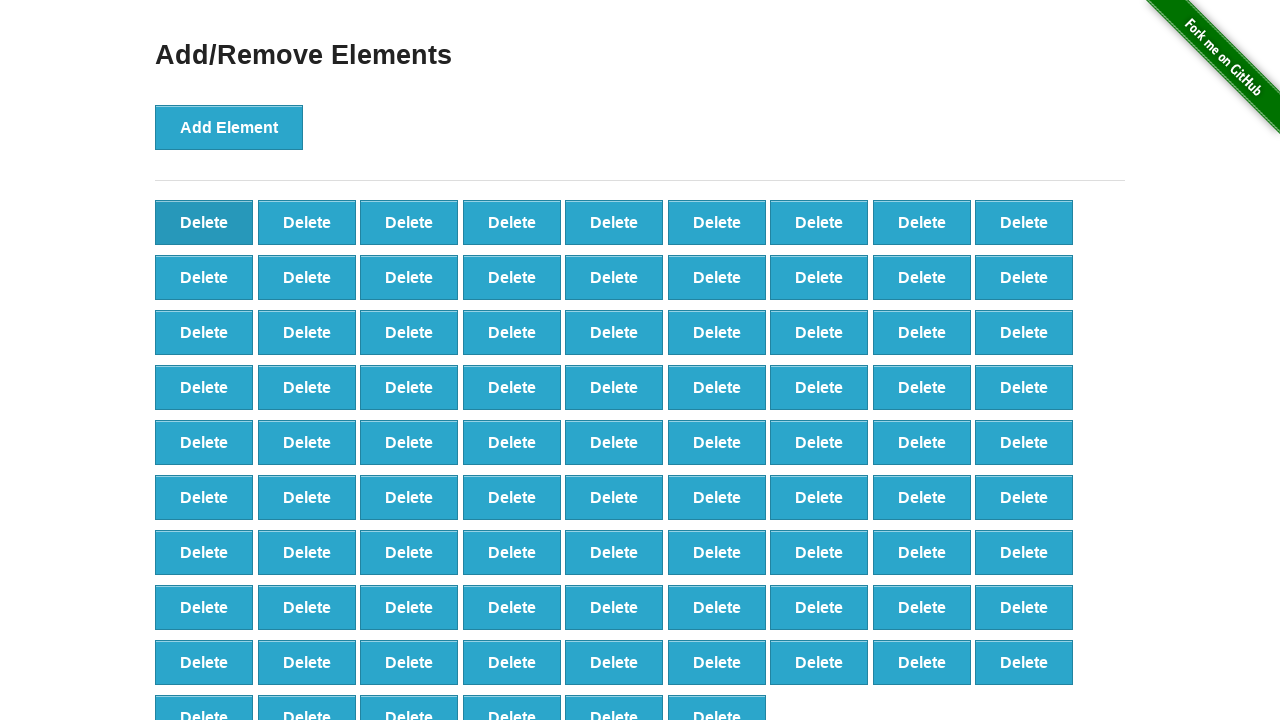

Clicked Delete button (iteration 14/90) at (204, 222) on button[onclick='deleteElement()']
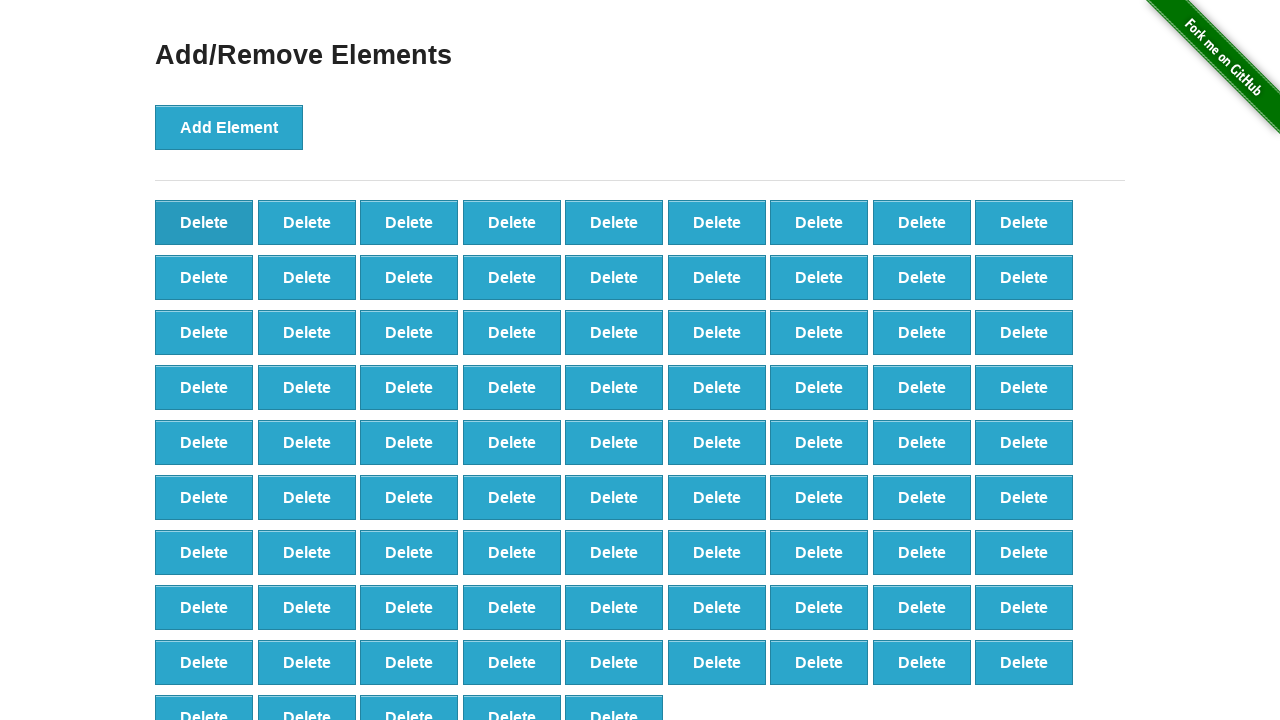

Clicked Delete button (iteration 15/90) at (204, 222) on button[onclick='deleteElement()']
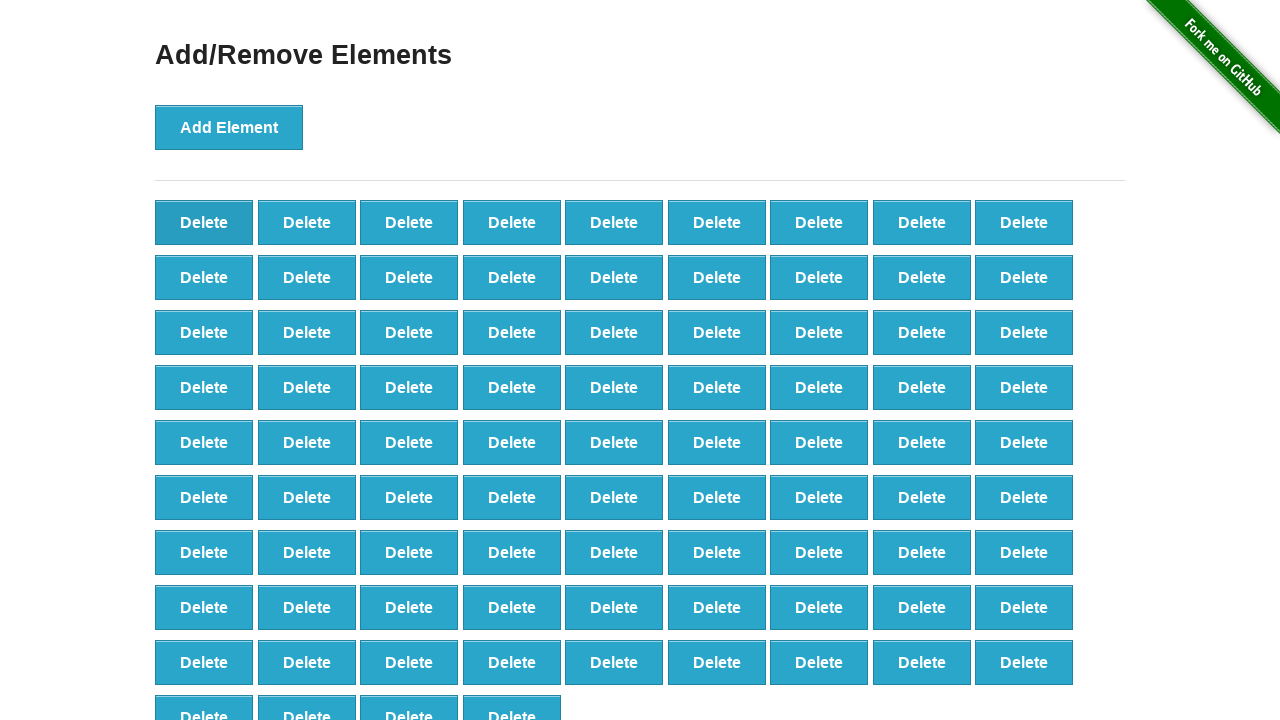

Clicked Delete button (iteration 16/90) at (204, 222) on button[onclick='deleteElement()']
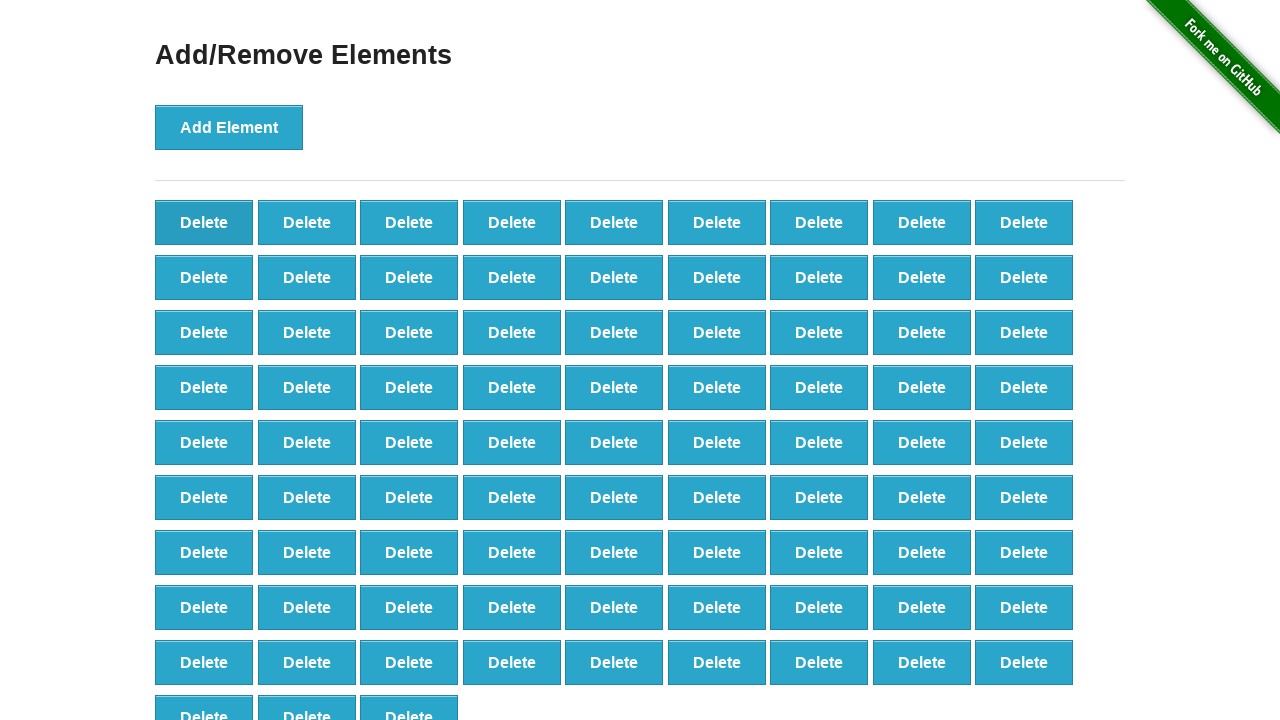

Clicked Delete button (iteration 17/90) at (204, 222) on button[onclick='deleteElement()']
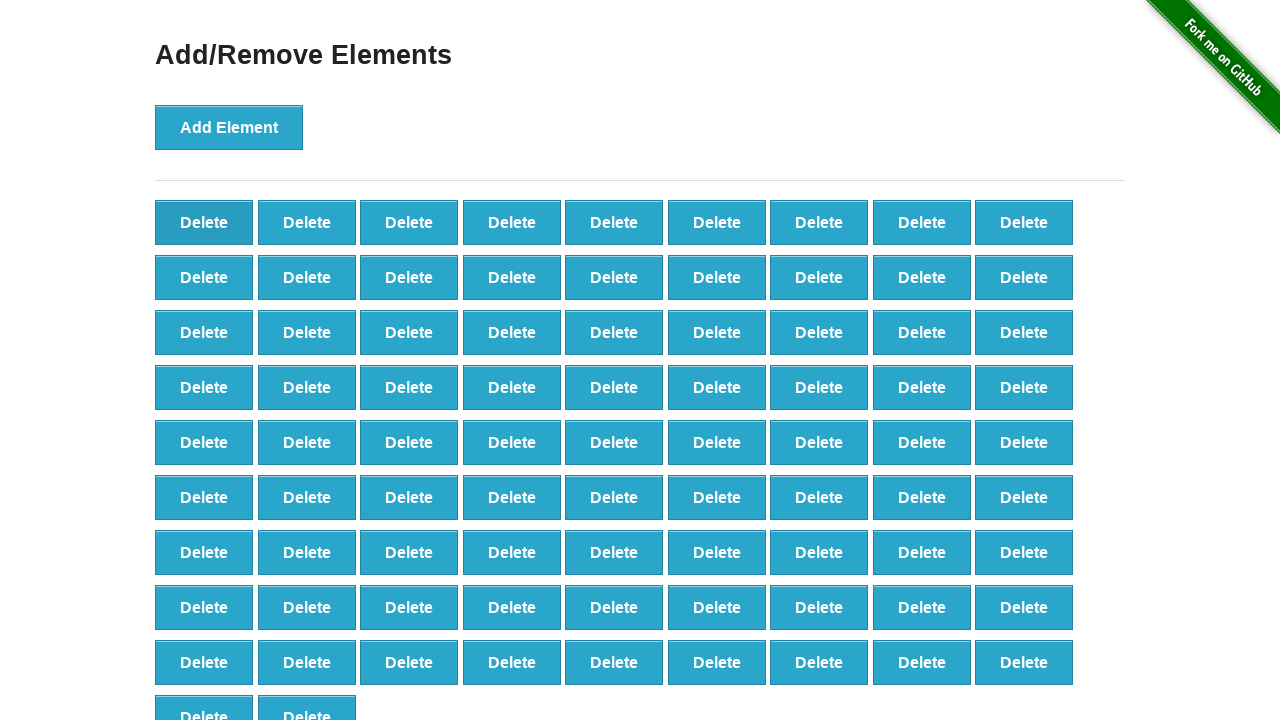

Clicked Delete button (iteration 18/90) at (204, 222) on button[onclick='deleteElement()']
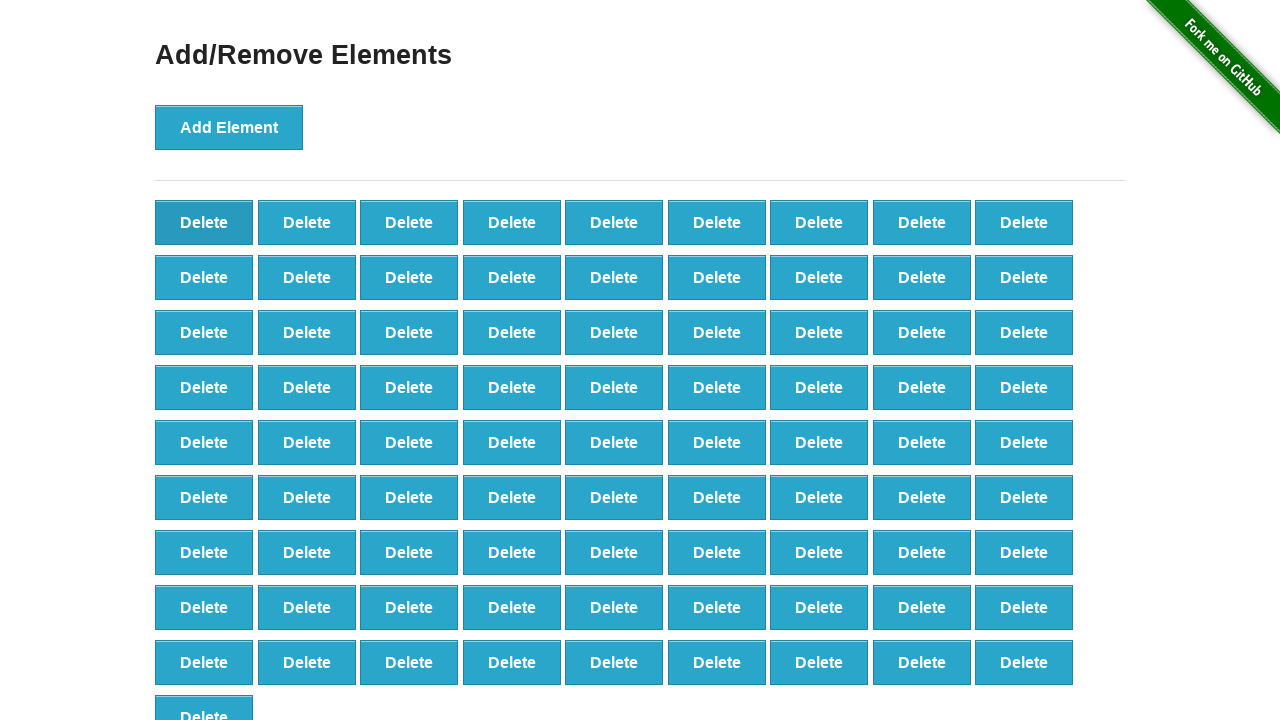

Clicked Delete button (iteration 19/90) at (204, 222) on button[onclick='deleteElement()']
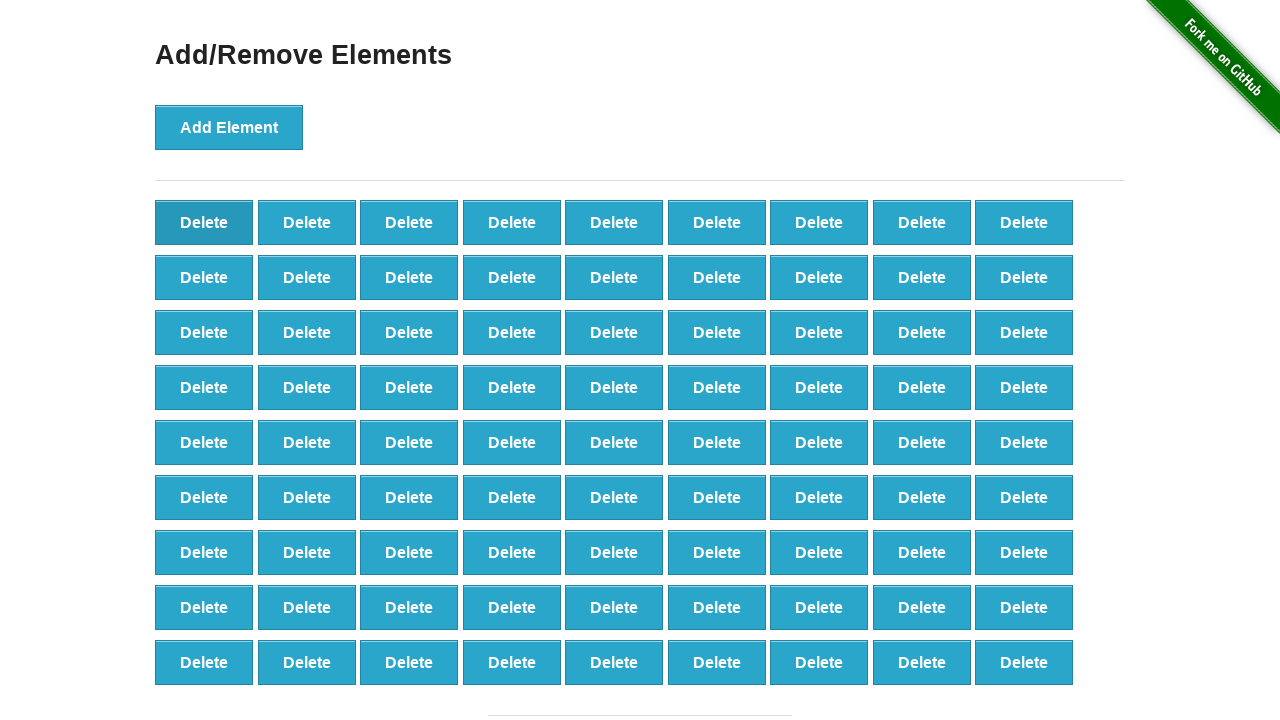

Clicked Delete button (iteration 20/90) at (204, 222) on button[onclick='deleteElement()']
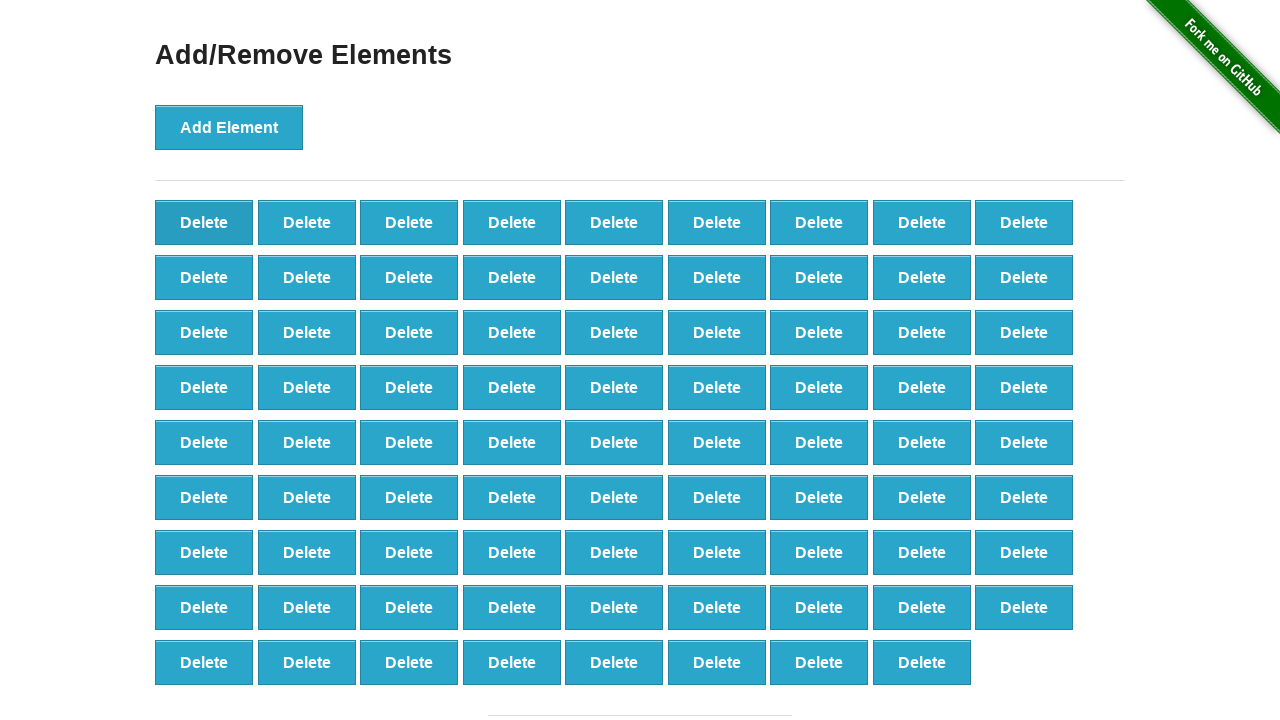

Clicked Delete button (iteration 21/90) at (204, 222) on button[onclick='deleteElement()']
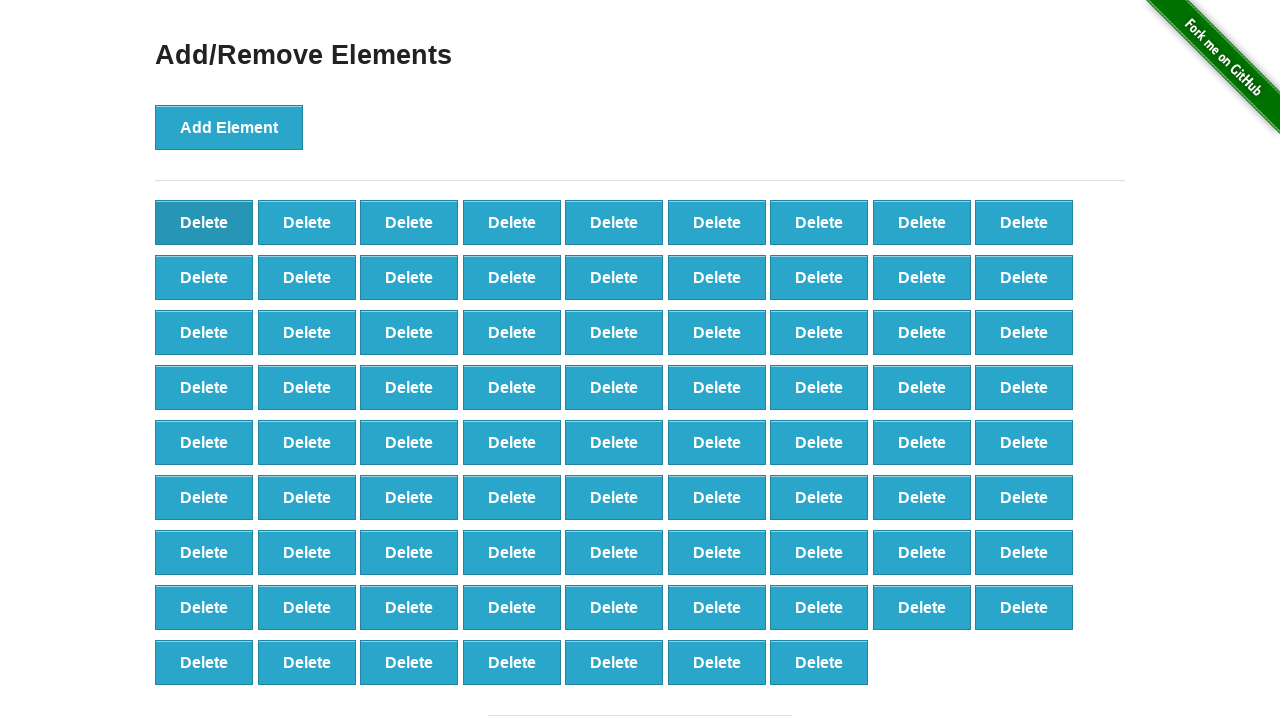

Clicked Delete button (iteration 22/90) at (204, 222) on button[onclick='deleteElement()']
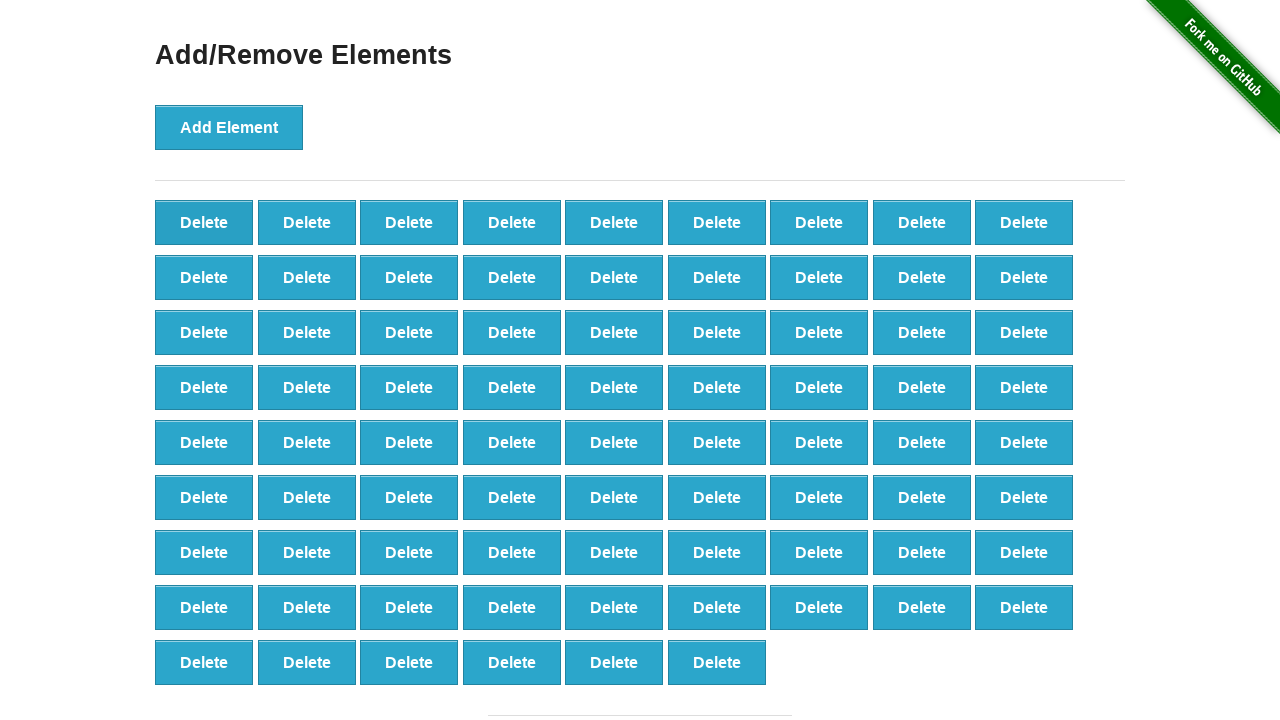

Clicked Delete button (iteration 23/90) at (204, 222) on button[onclick='deleteElement()']
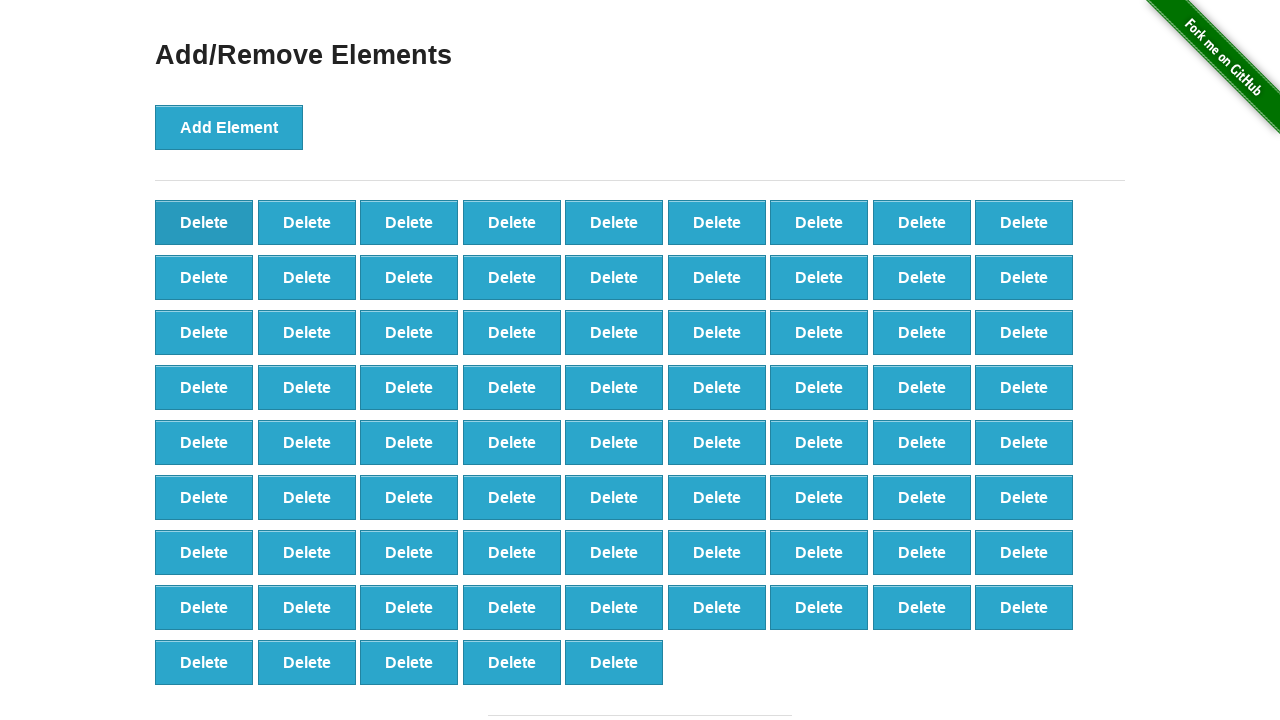

Clicked Delete button (iteration 24/90) at (204, 222) on button[onclick='deleteElement()']
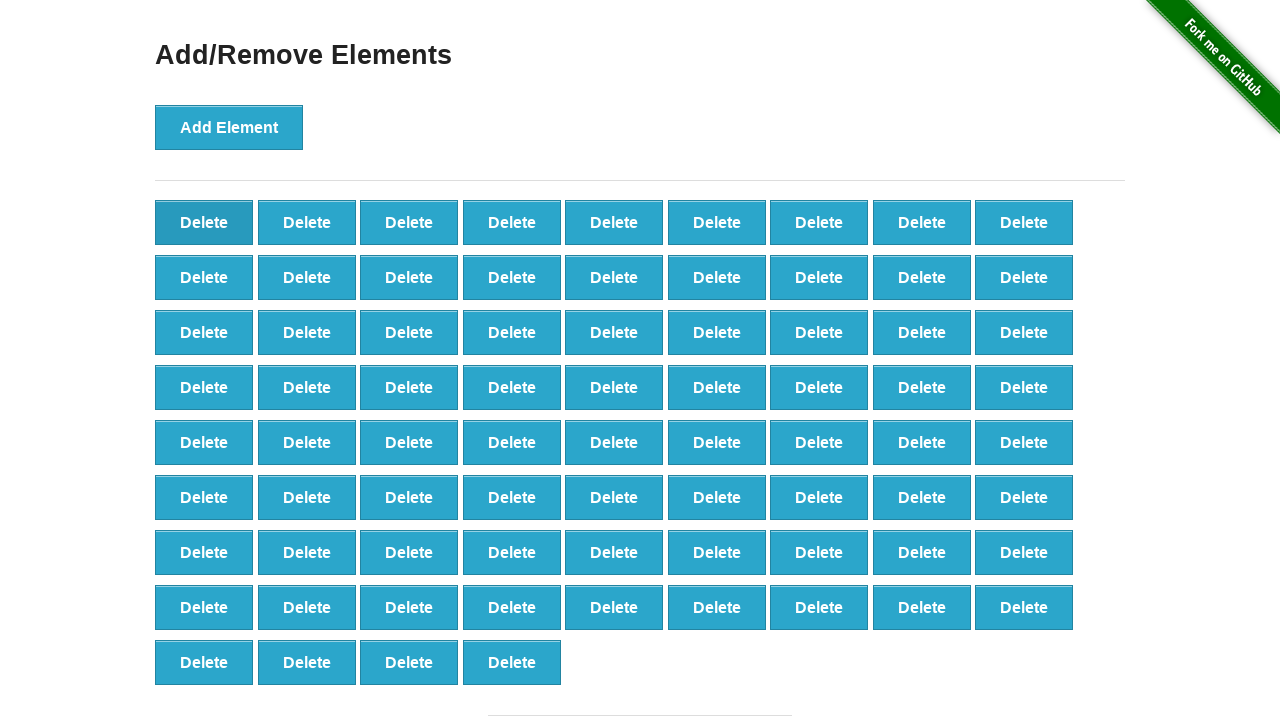

Clicked Delete button (iteration 25/90) at (204, 222) on button[onclick='deleteElement()']
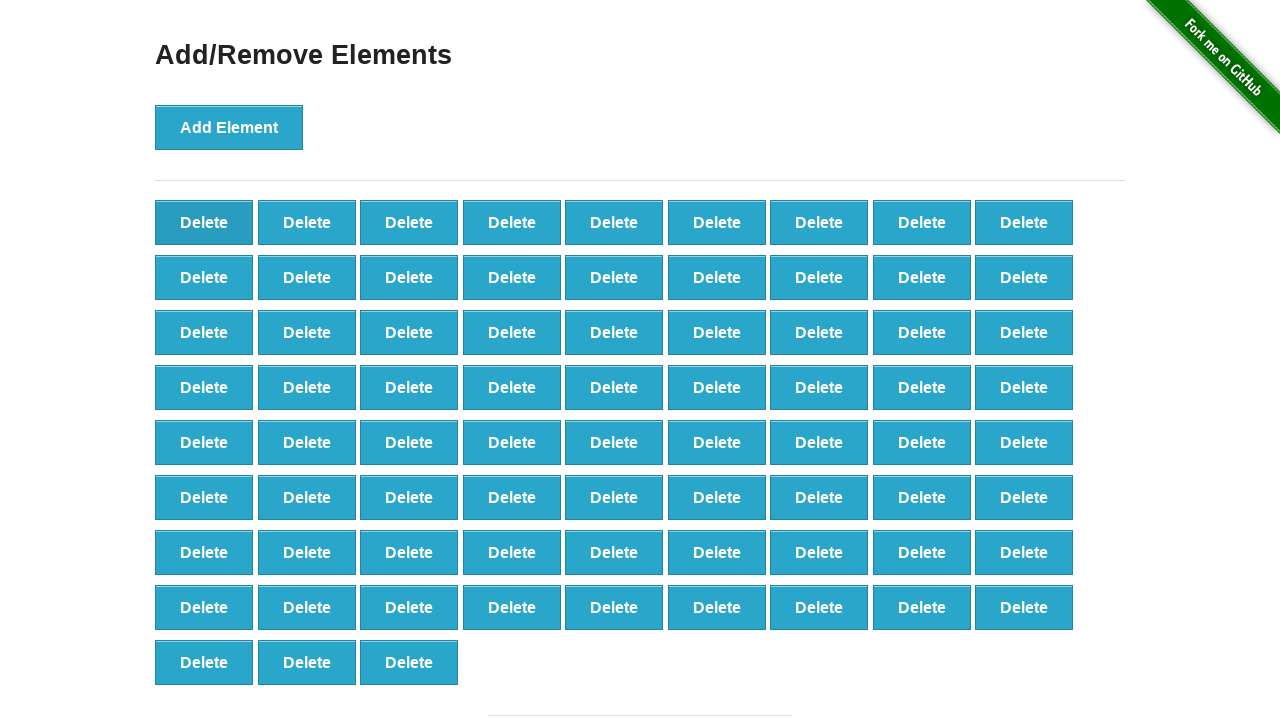

Clicked Delete button (iteration 26/90) at (204, 222) on button[onclick='deleteElement()']
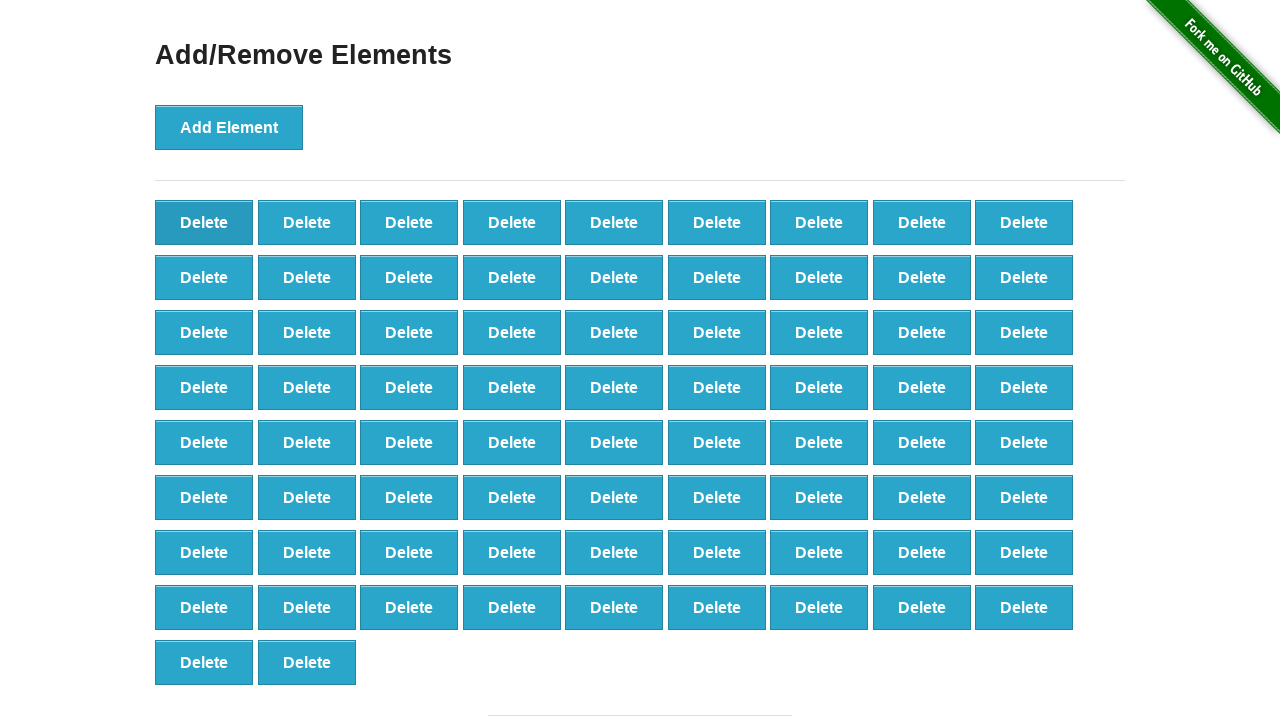

Clicked Delete button (iteration 27/90) at (204, 222) on button[onclick='deleteElement()']
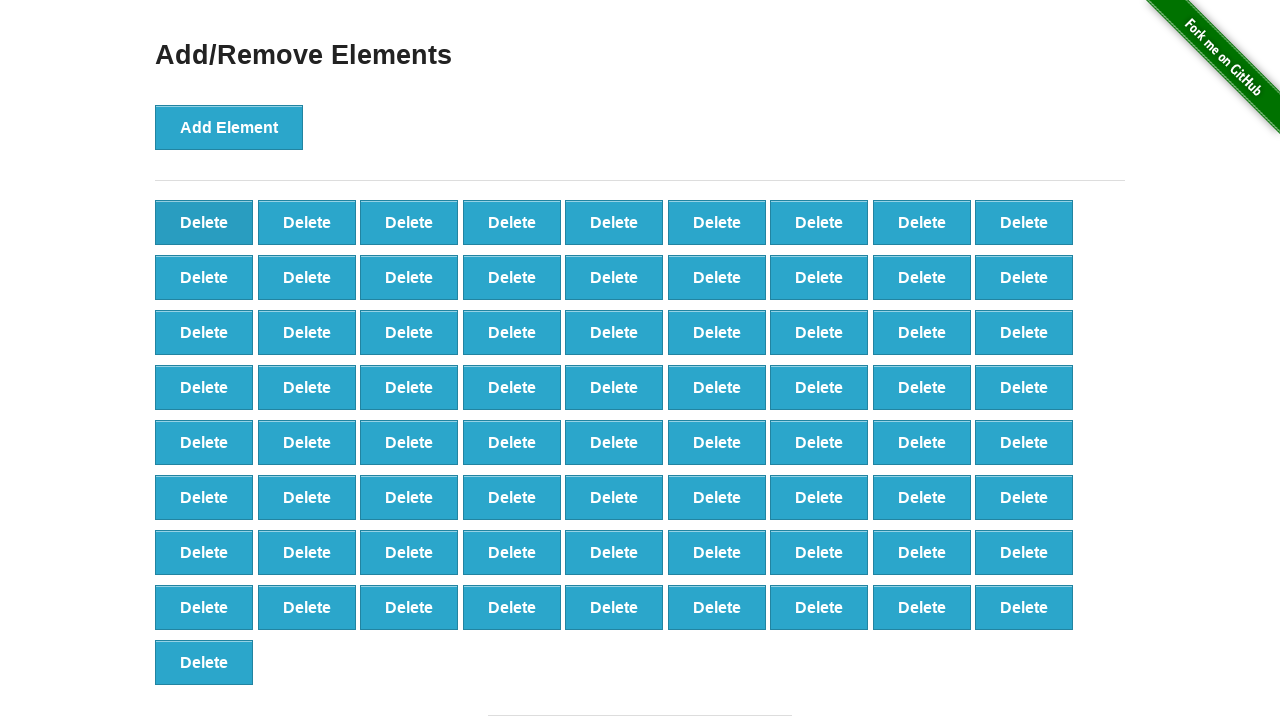

Clicked Delete button (iteration 28/90) at (204, 222) on button[onclick='deleteElement()']
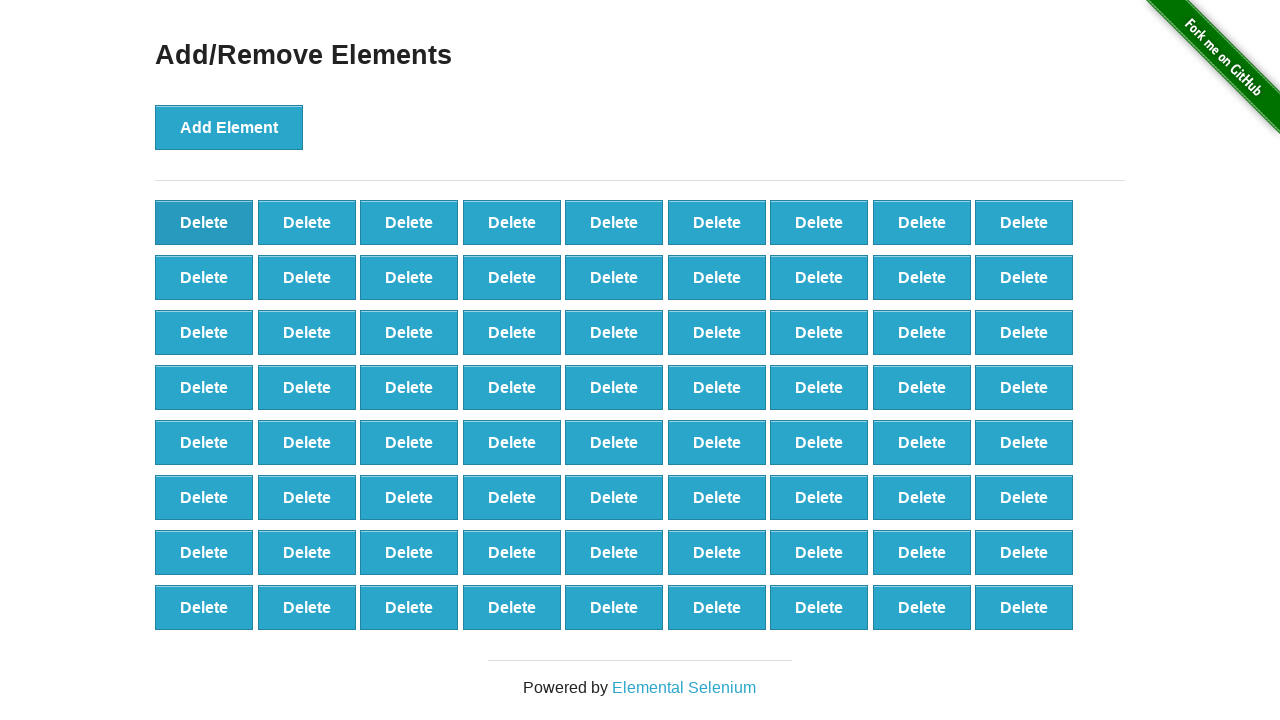

Clicked Delete button (iteration 29/90) at (204, 222) on button[onclick='deleteElement()']
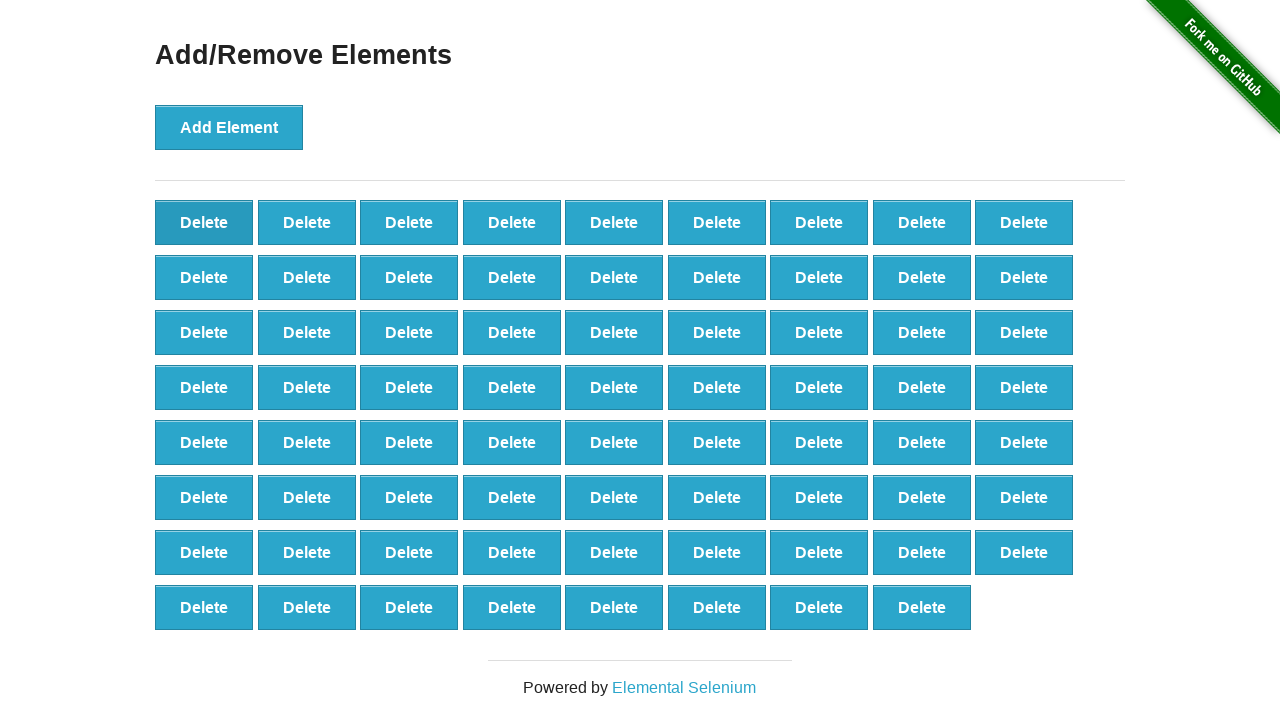

Clicked Delete button (iteration 30/90) at (204, 222) on button[onclick='deleteElement()']
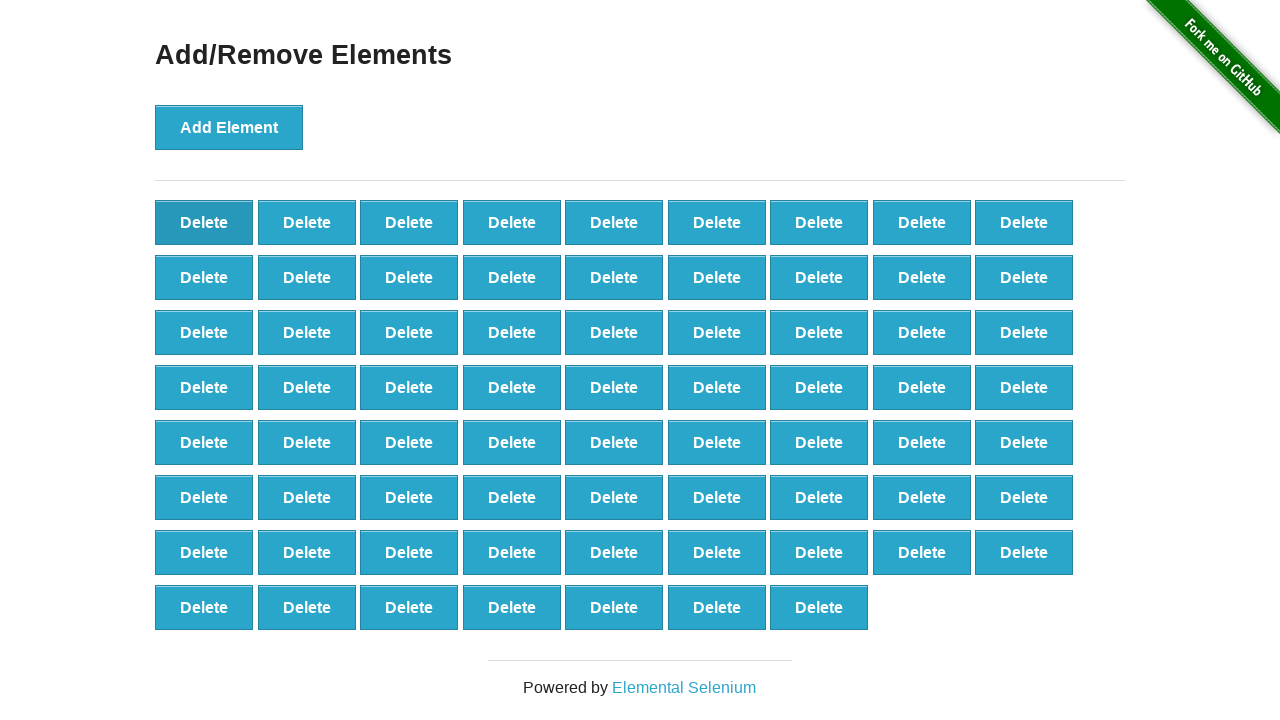

Clicked Delete button (iteration 31/90) at (204, 222) on button[onclick='deleteElement()']
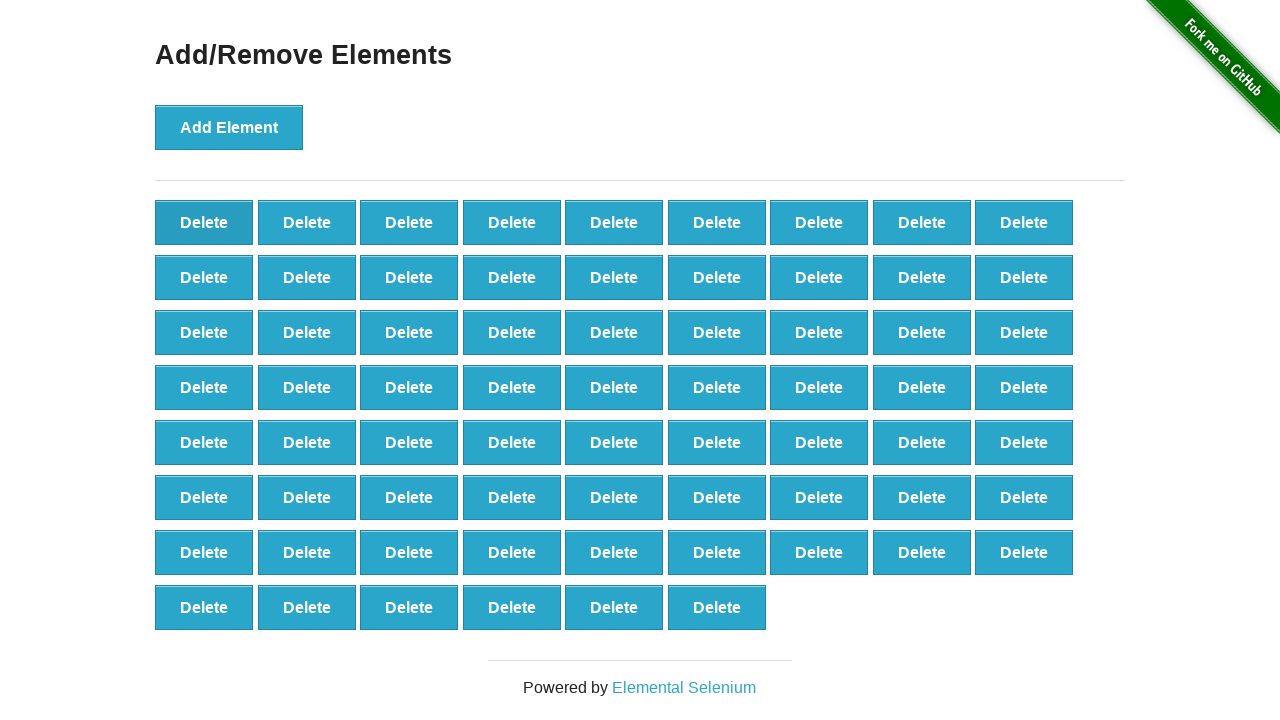

Clicked Delete button (iteration 32/90) at (204, 222) on button[onclick='deleteElement()']
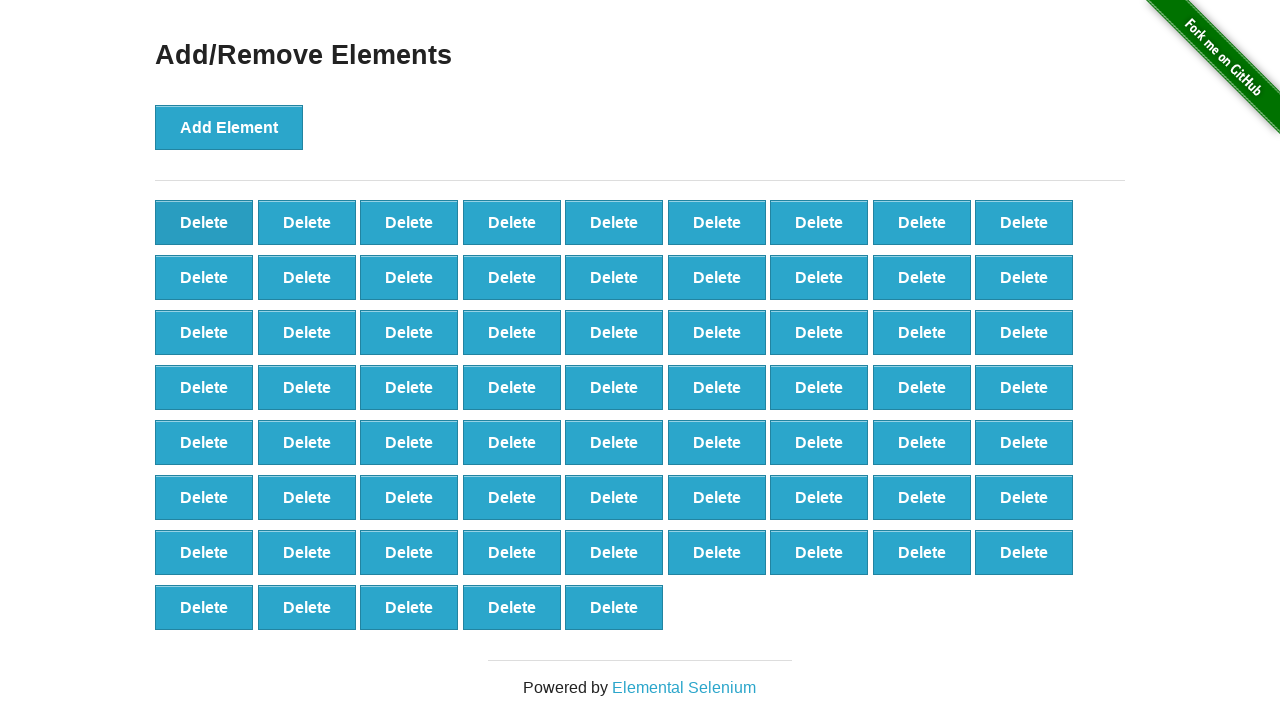

Clicked Delete button (iteration 33/90) at (204, 222) on button[onclick='deleteElement()']
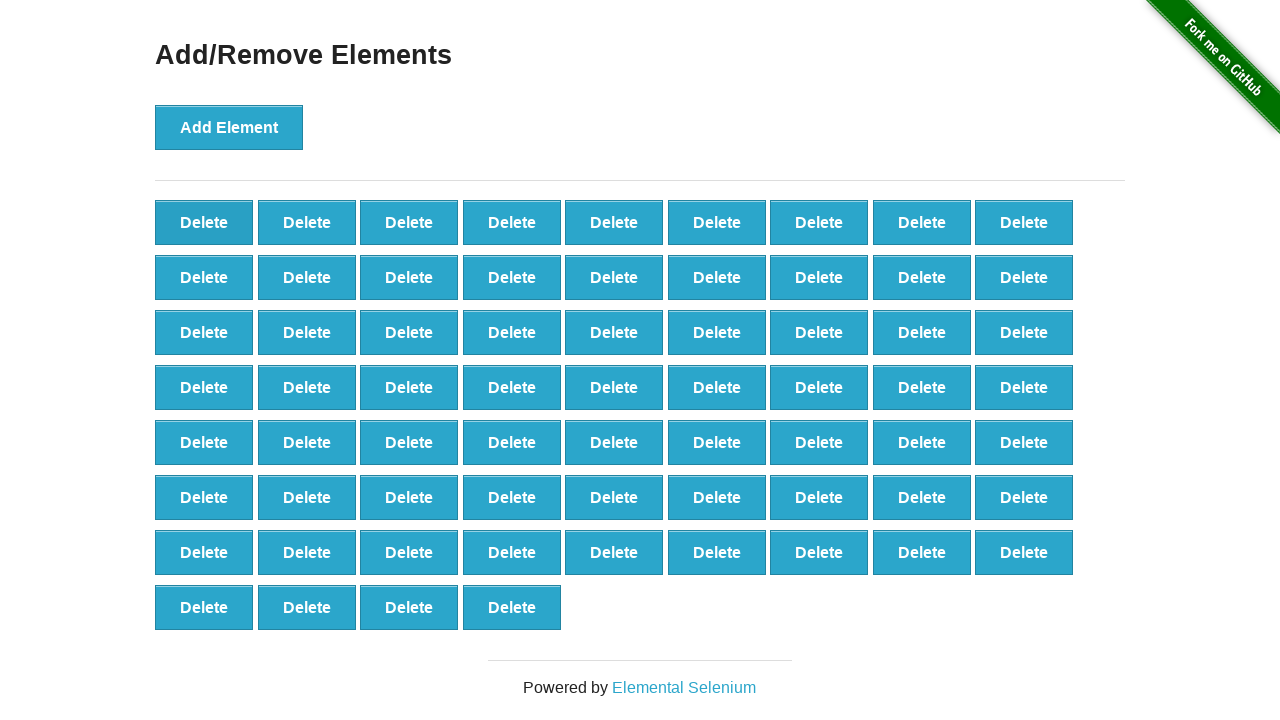

Clicked Delete button (iteration 34/90) at (204, 222) on button[onclick='deleteElement()']
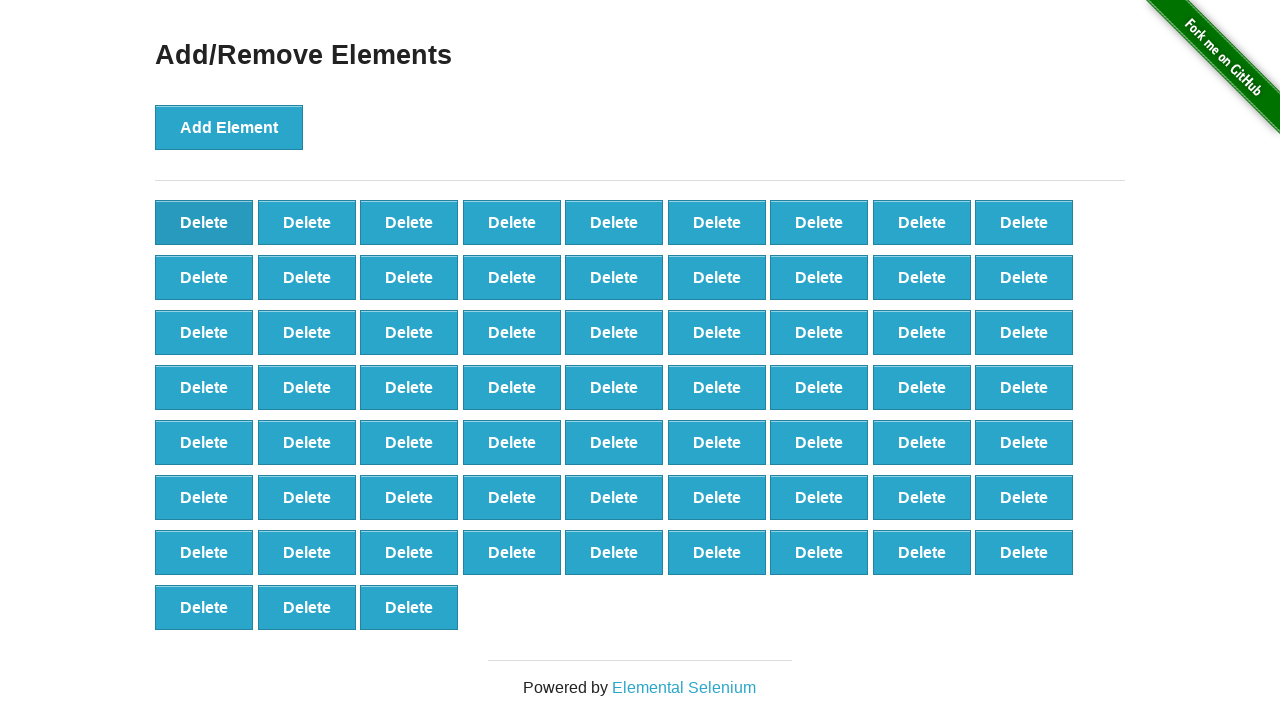

Clicked Delete button (iteration 35/90) at (204, 222) on button[onclick='deleteElement()']
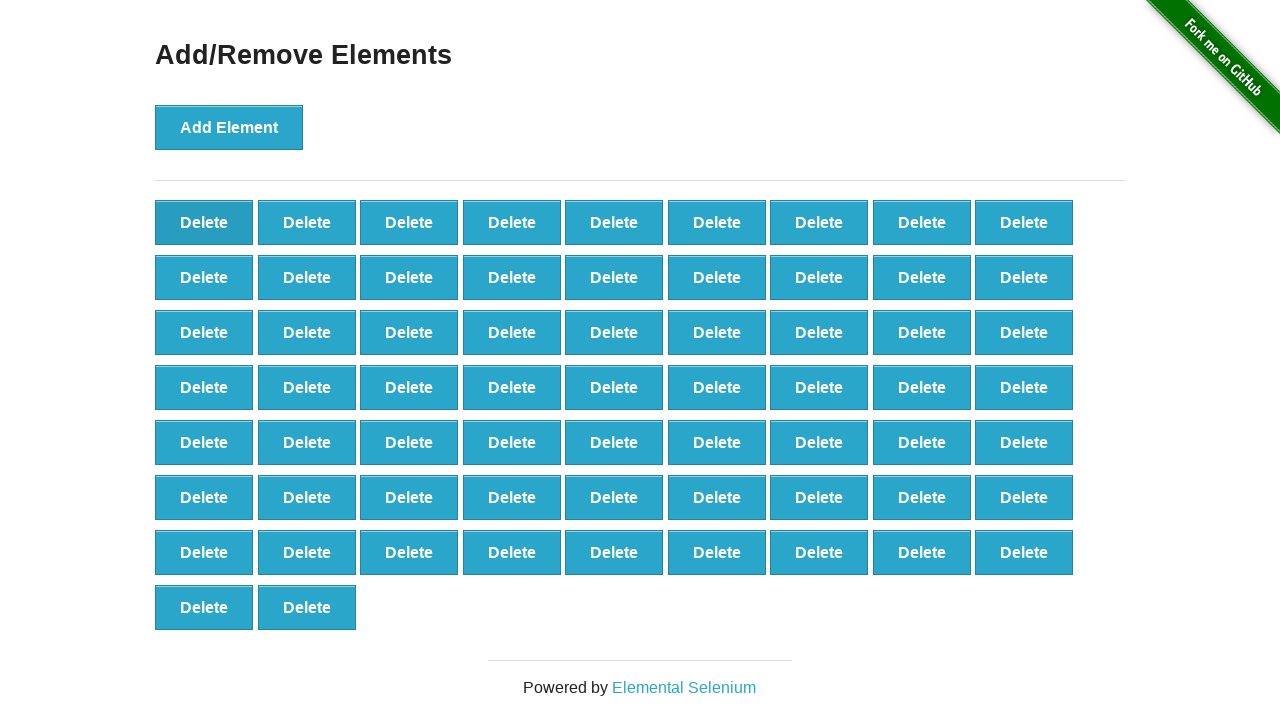

Clicked Delete button (iteration 36/90) at (204, 222) on button[onclick='deleteElement()']
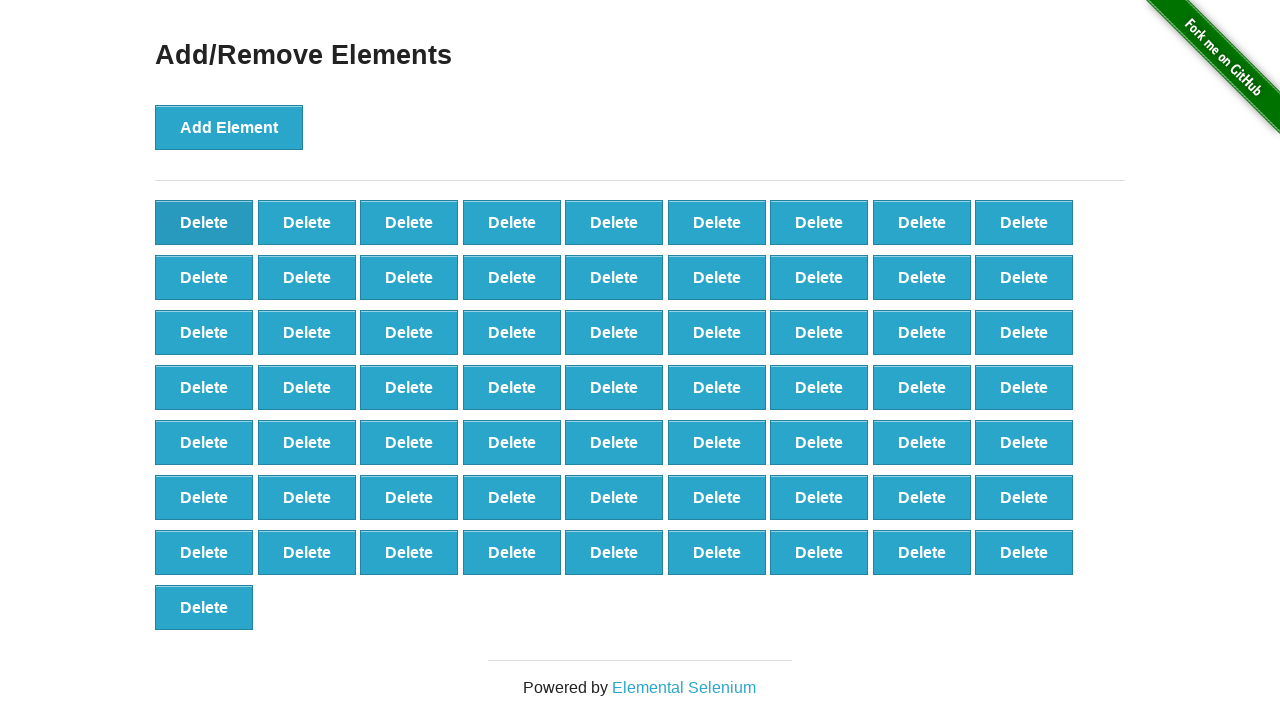

Clicked Delete button (iteration 37/90) at (204, 222) on button[onclick='deleteElement()']
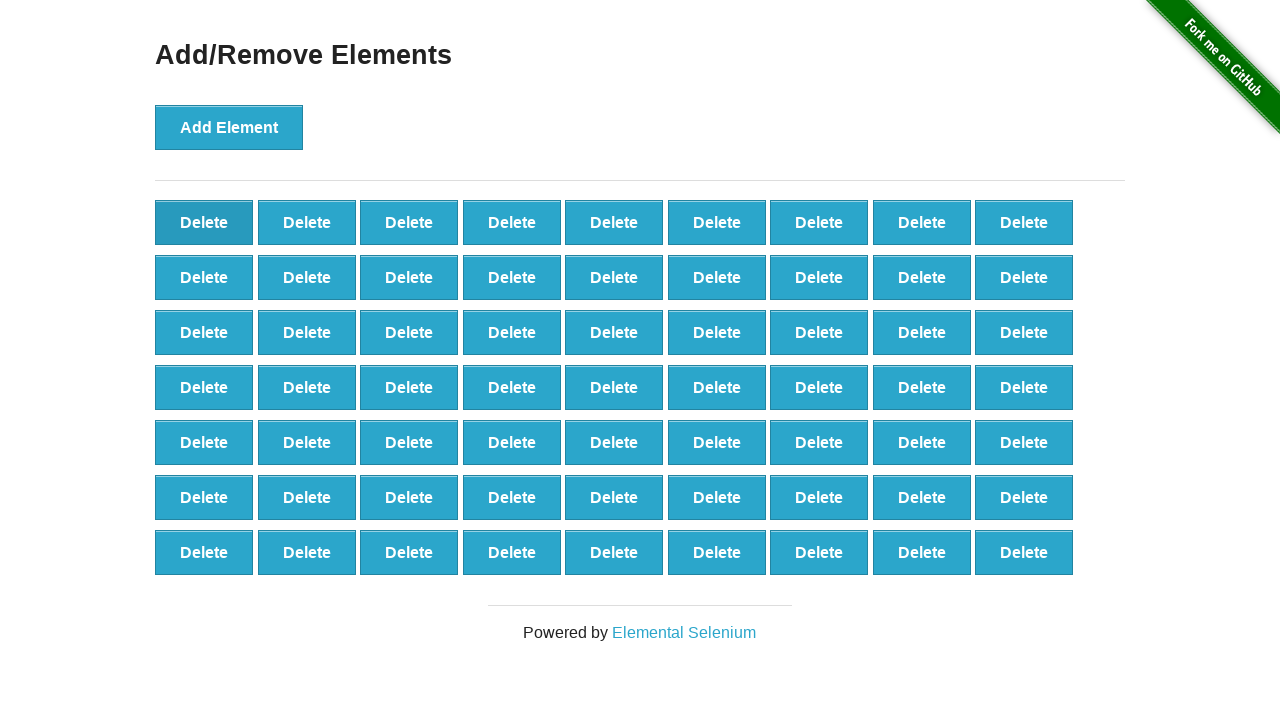

Clicked Delete button (iteration 38/90) at (204, 222) on button[onclick='deleteElement()']
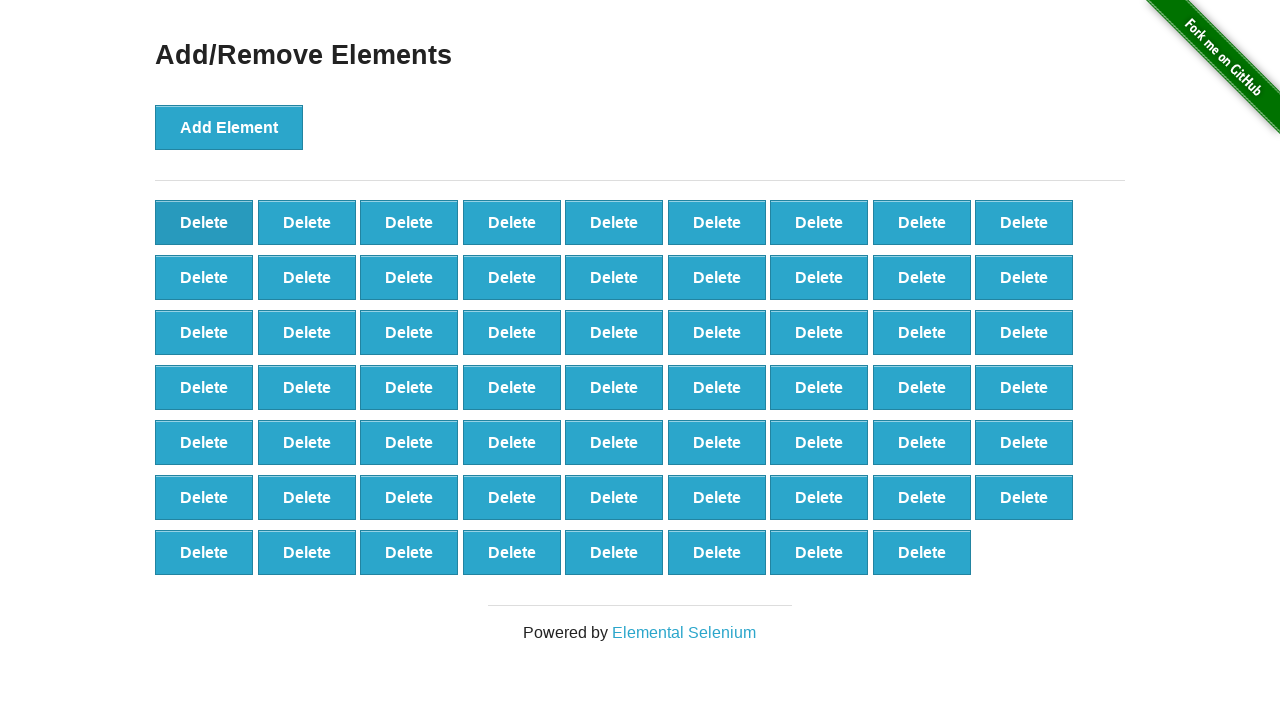

Clicked Delete button (iteration 39/90) at (204, 222) on button[onclick='deleteElement()']
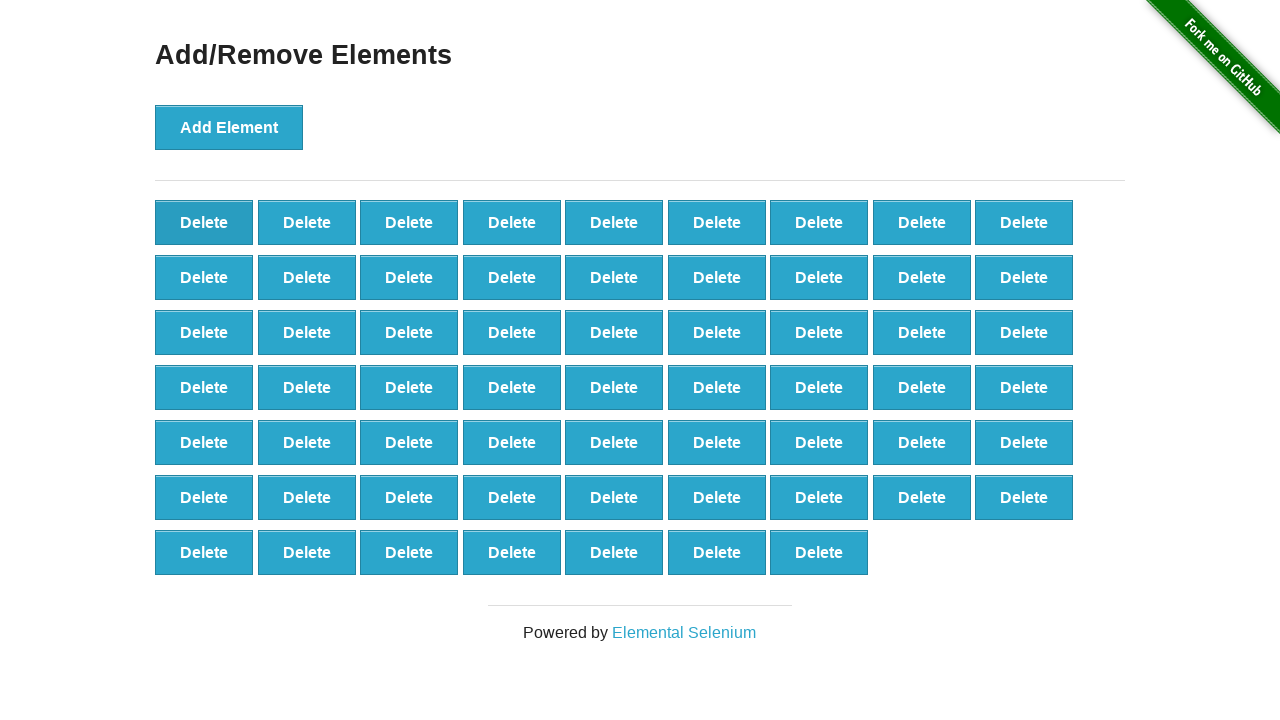

Clicked Delete button (iteration 40/90) at (204, 222) on button[onclick='deleteElement()']
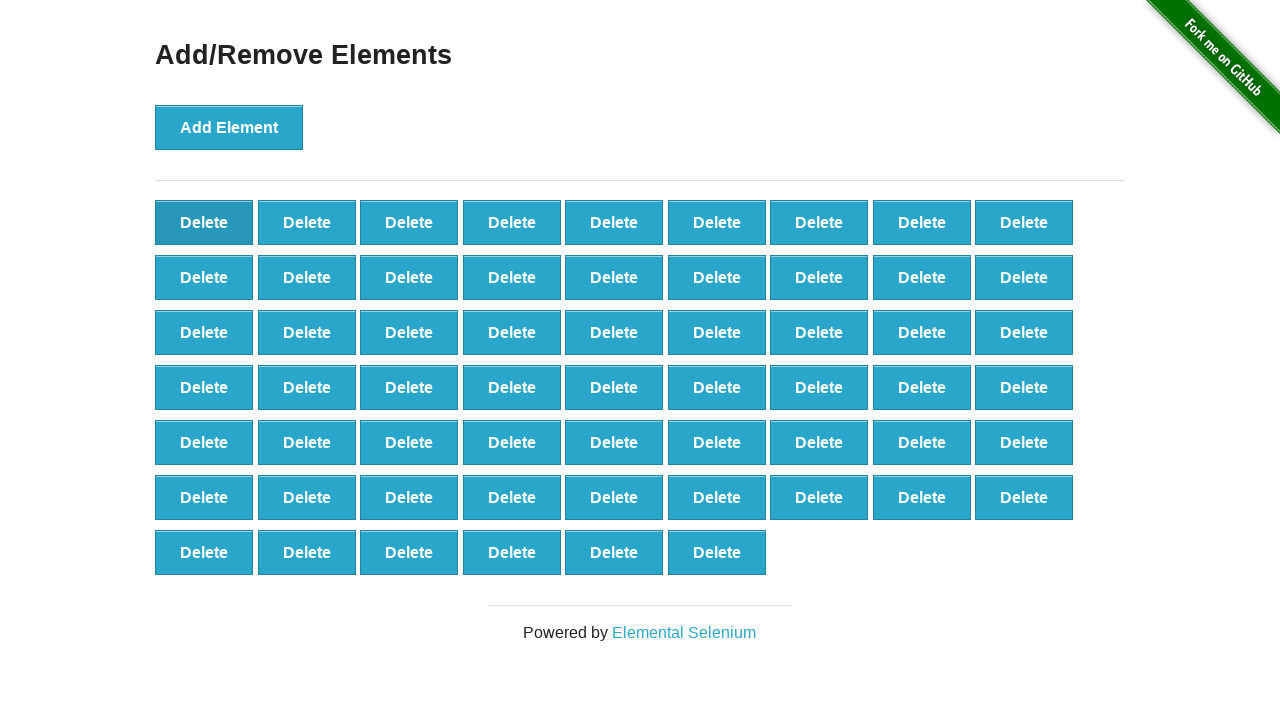

Clicked Delete button (iteration 41/90) at (204, 222) on button[onclick='deleteElement()']
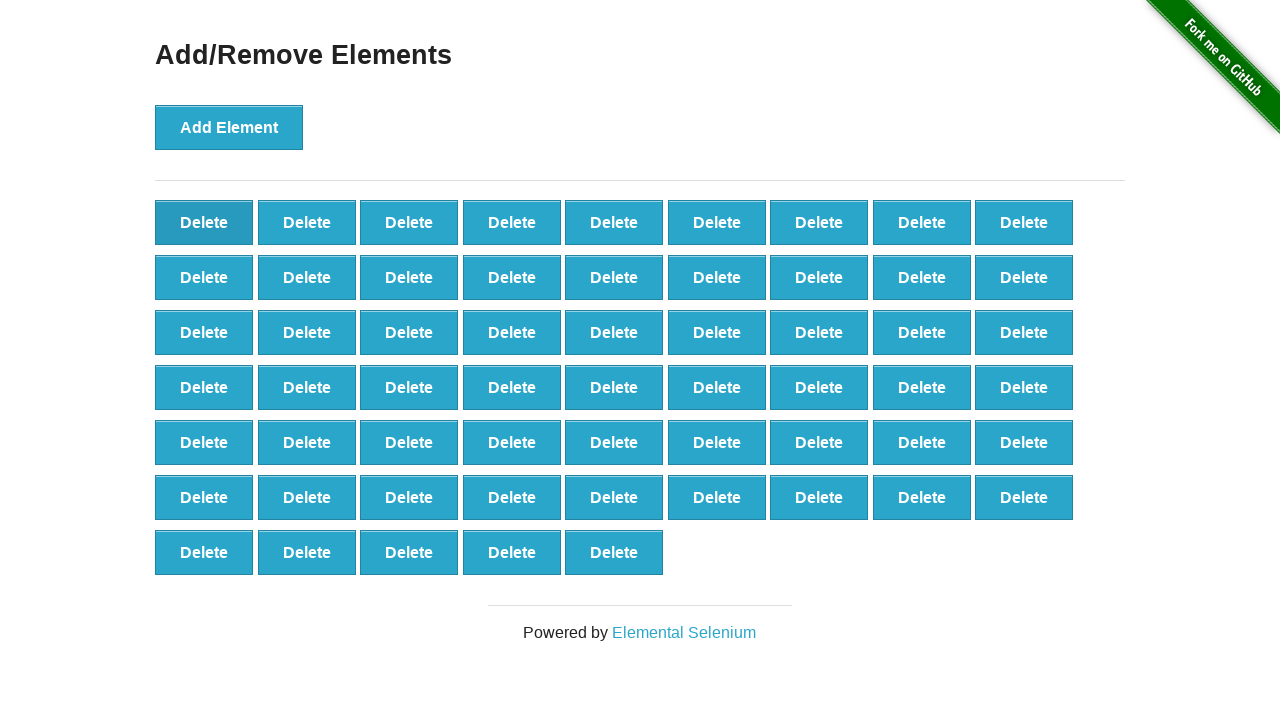

Clicked Delete button (iteration 42/90) at (204, 222) on button[onclick='deleteElement()']
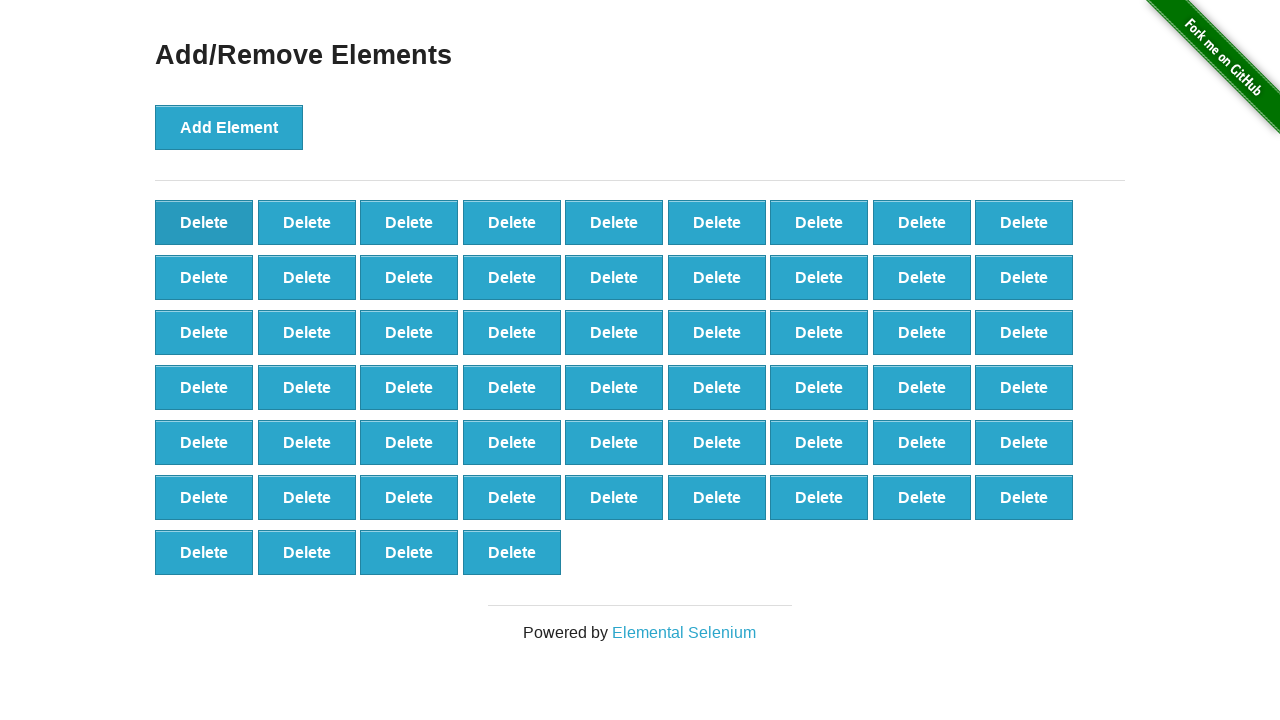

Clicked Delete button (iteration 43/90) at (204, 222) on button[onclick='deleteElement()']
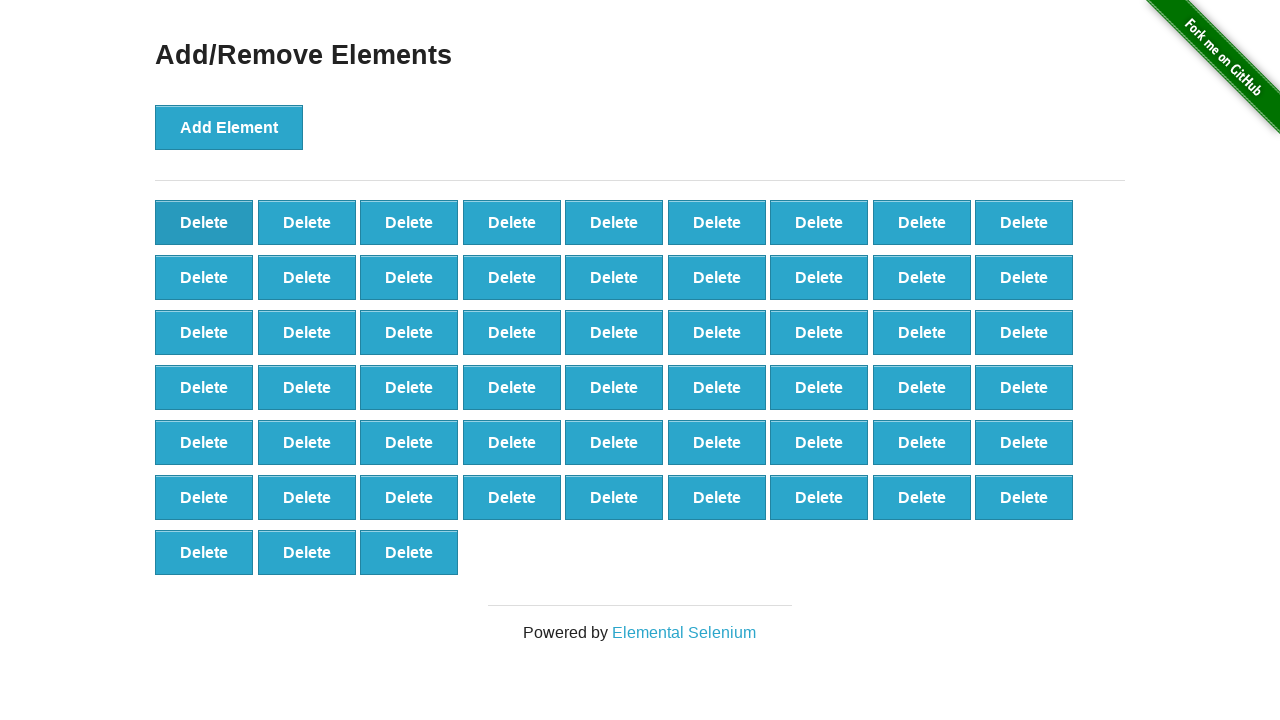

Clicked Delete button (iteration 44/90) at (204, 222) on button[onclick='deleteElement()']
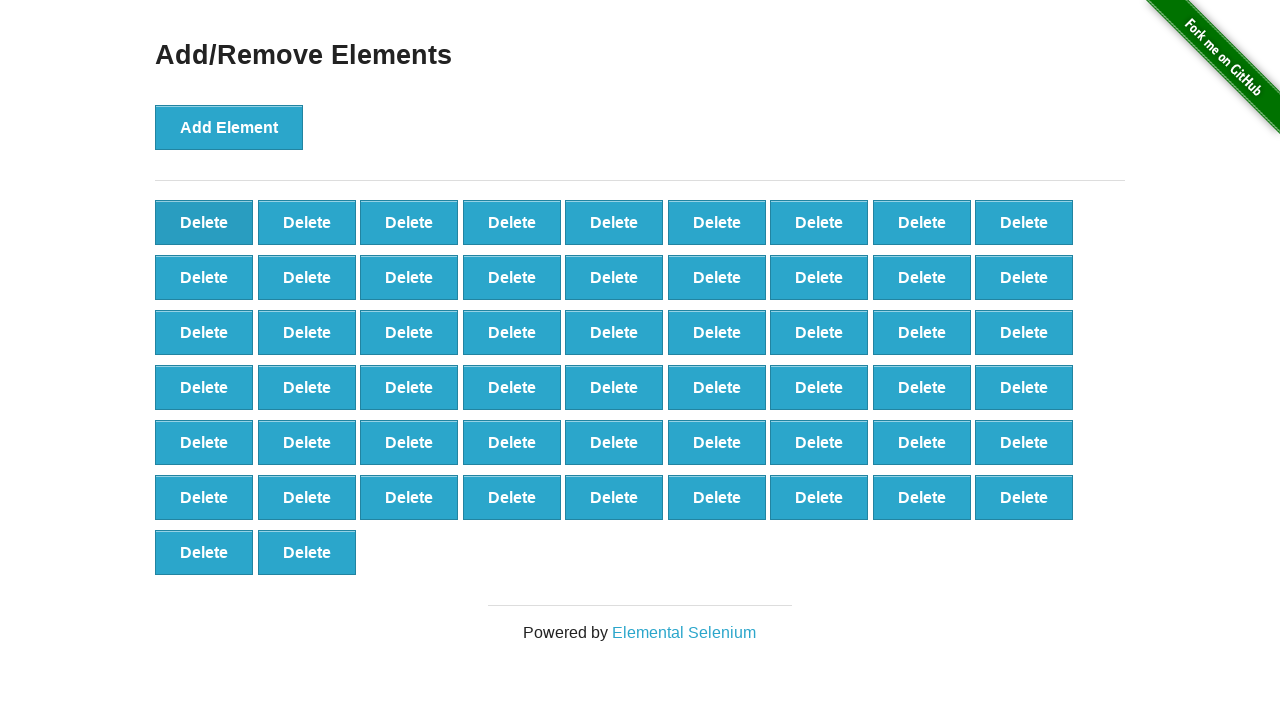

Clicked Delete button (iteration 45/90) at (204, 222) on button[onclick='deleteElement()']
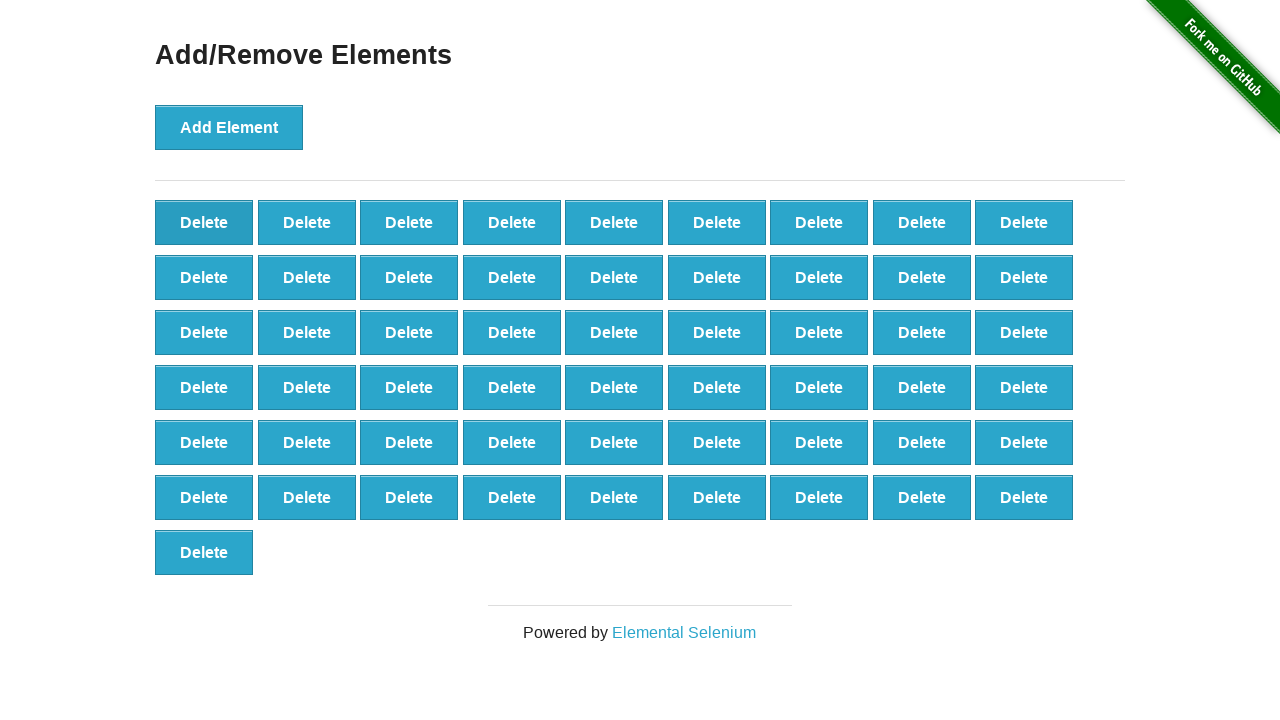

Clicked Delete button (iteration 46/90) at (204, 222) on button[onclick='deleteElement()']
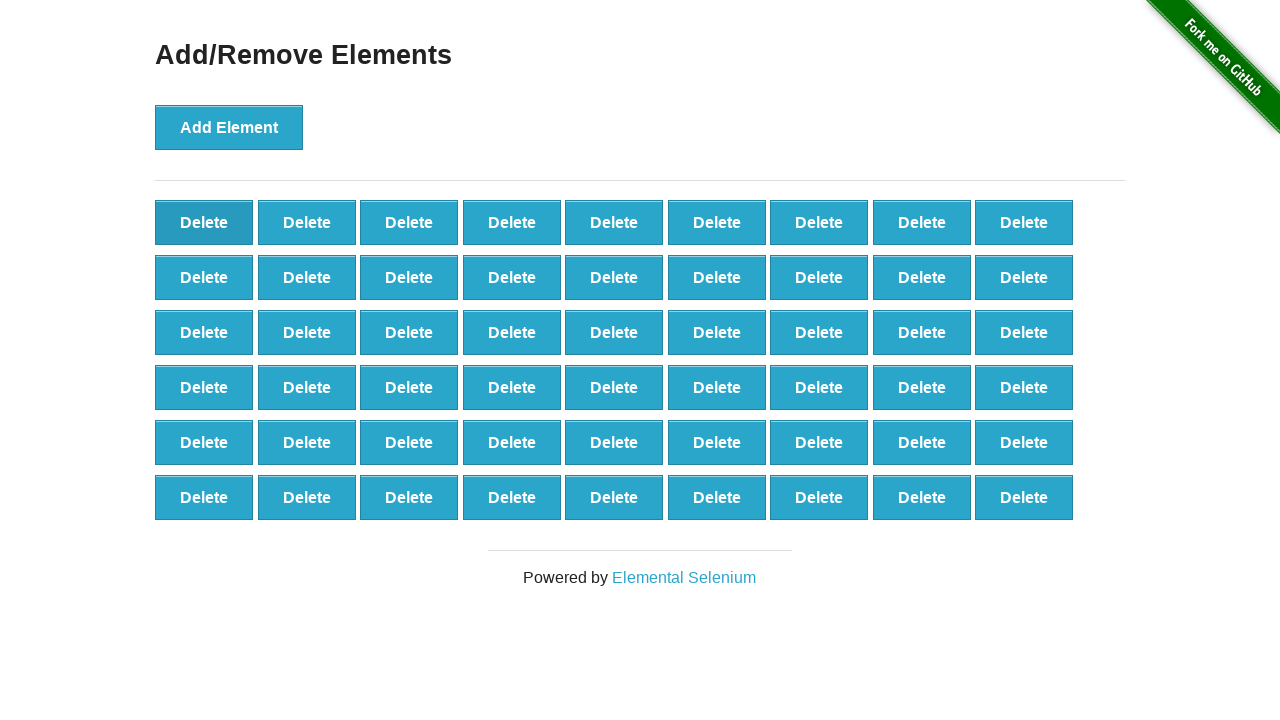

Clicked Delete button (iteration 47/90) at (204, 222) on button[onclick='deleteElement()']
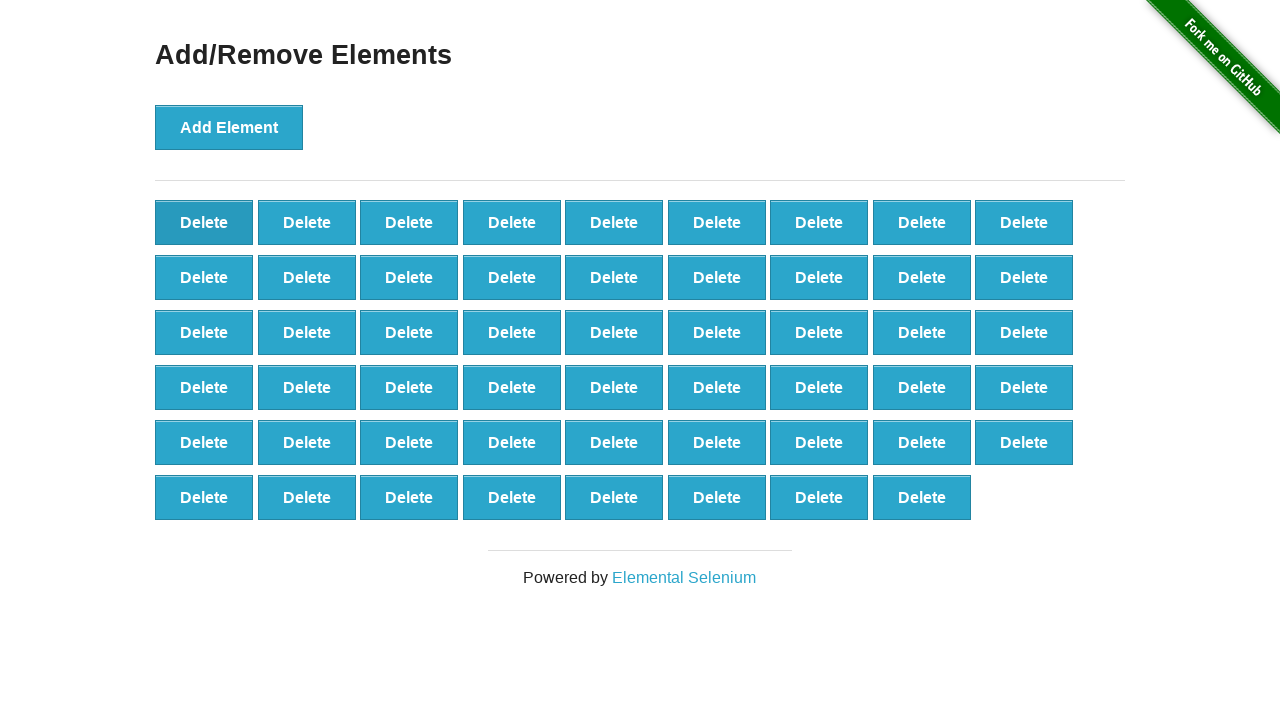

Clicked Delete button (iteration 48/90) at (204, 222) on button[onclick='deleteElement()']
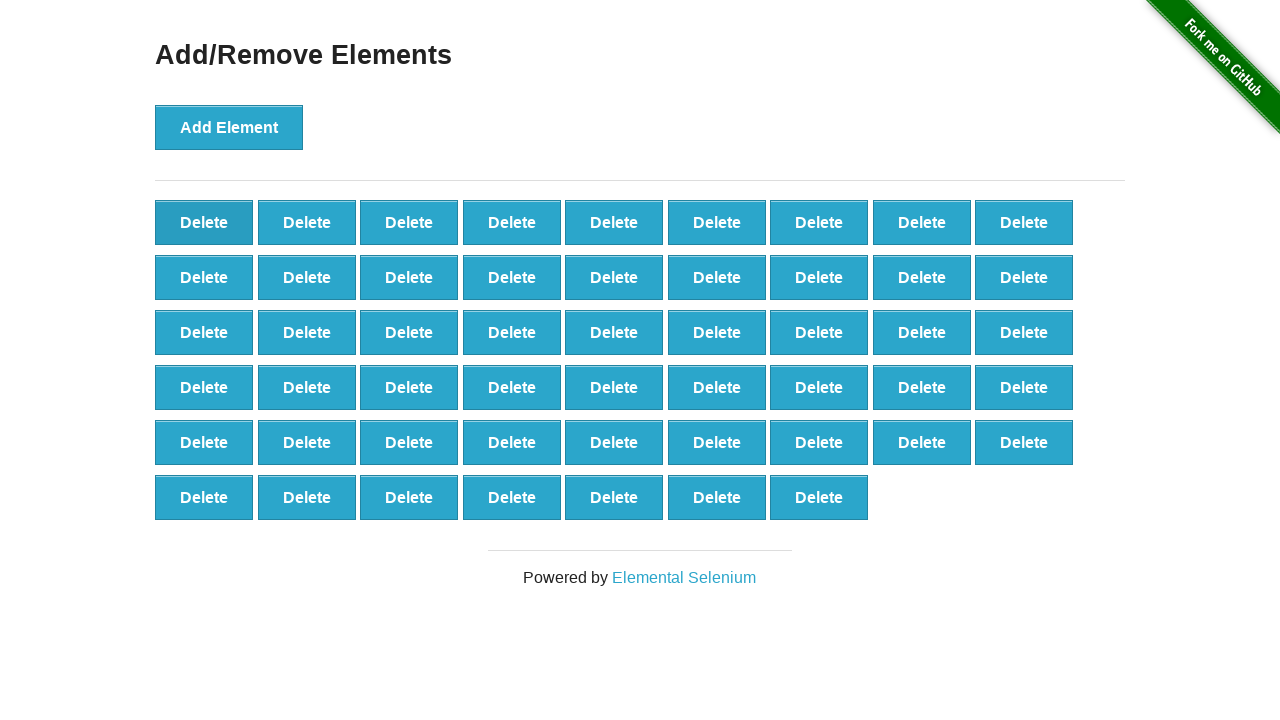

Clicked Delete button (iteration 49/90) at (204, 222) on button[onclick='deleteElement()']
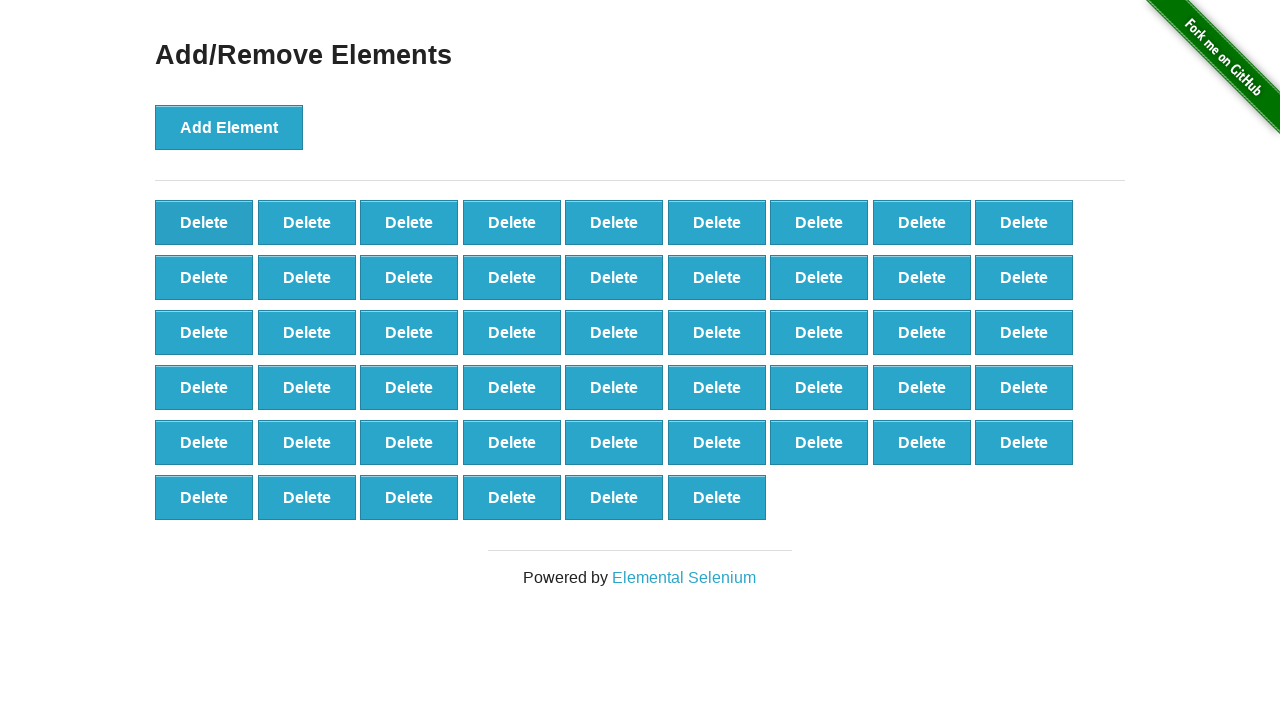

Clicked Delete button (iteration 50/90) at (204, 222) on button[onclick='deleteElement()']
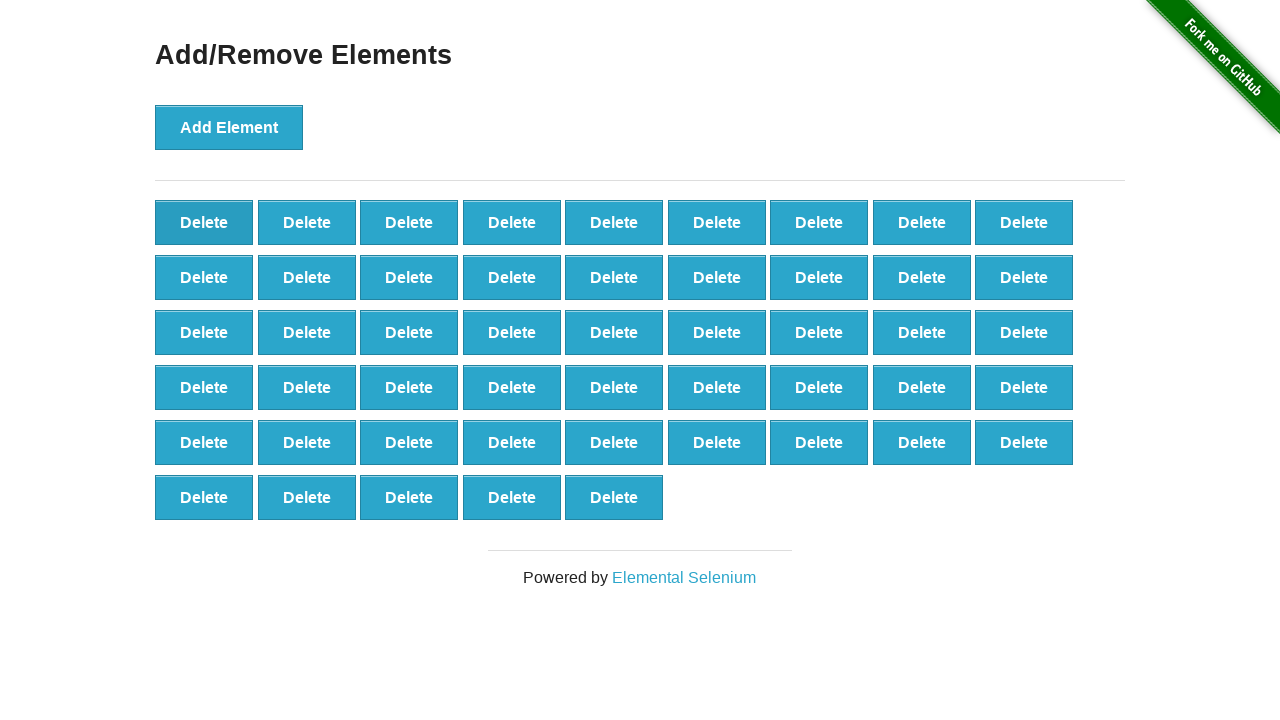

Clicked Delete button (iteration 51/90) at (204, 222) on button[onclick='deleteElement()']
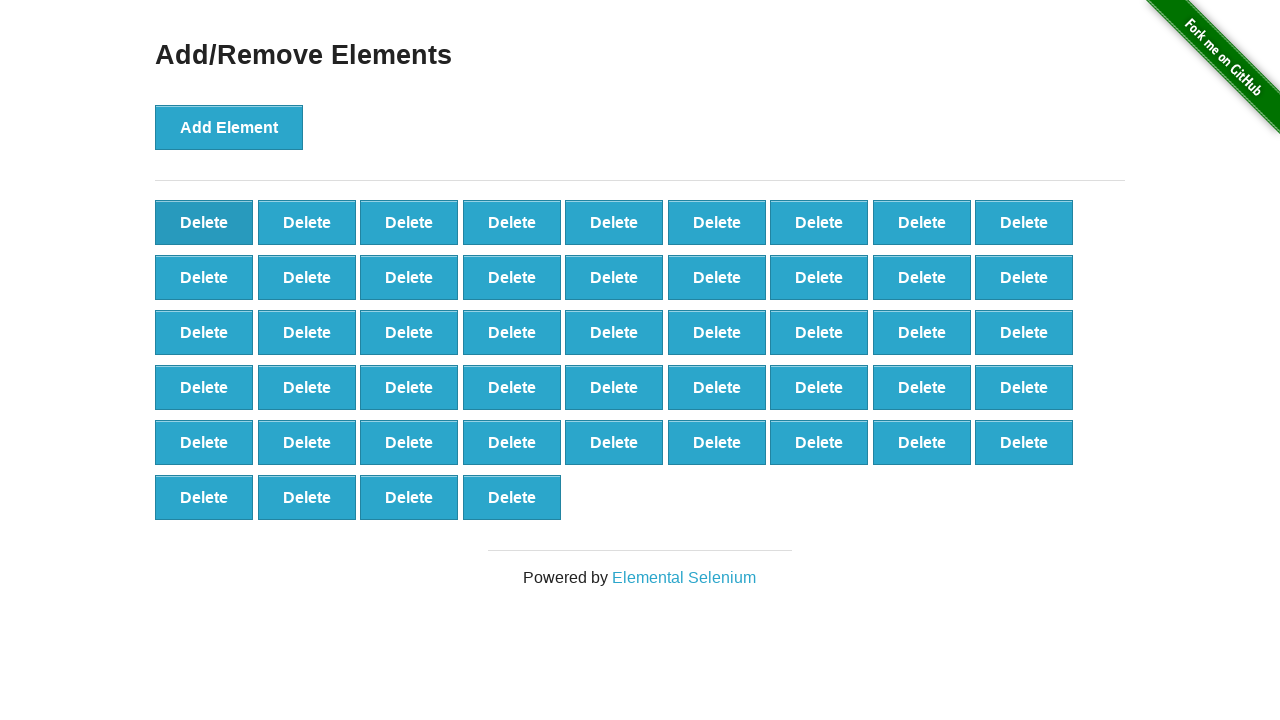

Clicked Delete button (iteration 52/90) at (204, 222) on button[onclick='deleteElement()']
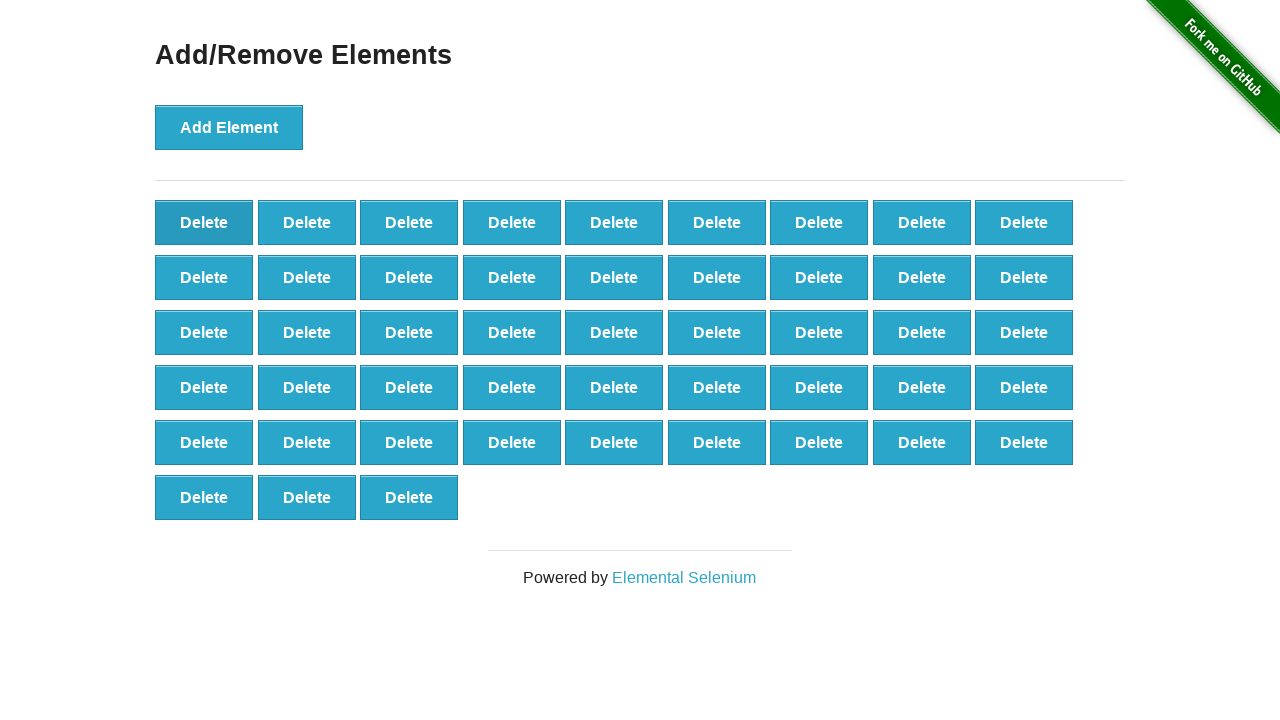

Clicked Delete button (iteration 53/90) at (204, 222) on button[onclick='deleteElement()']
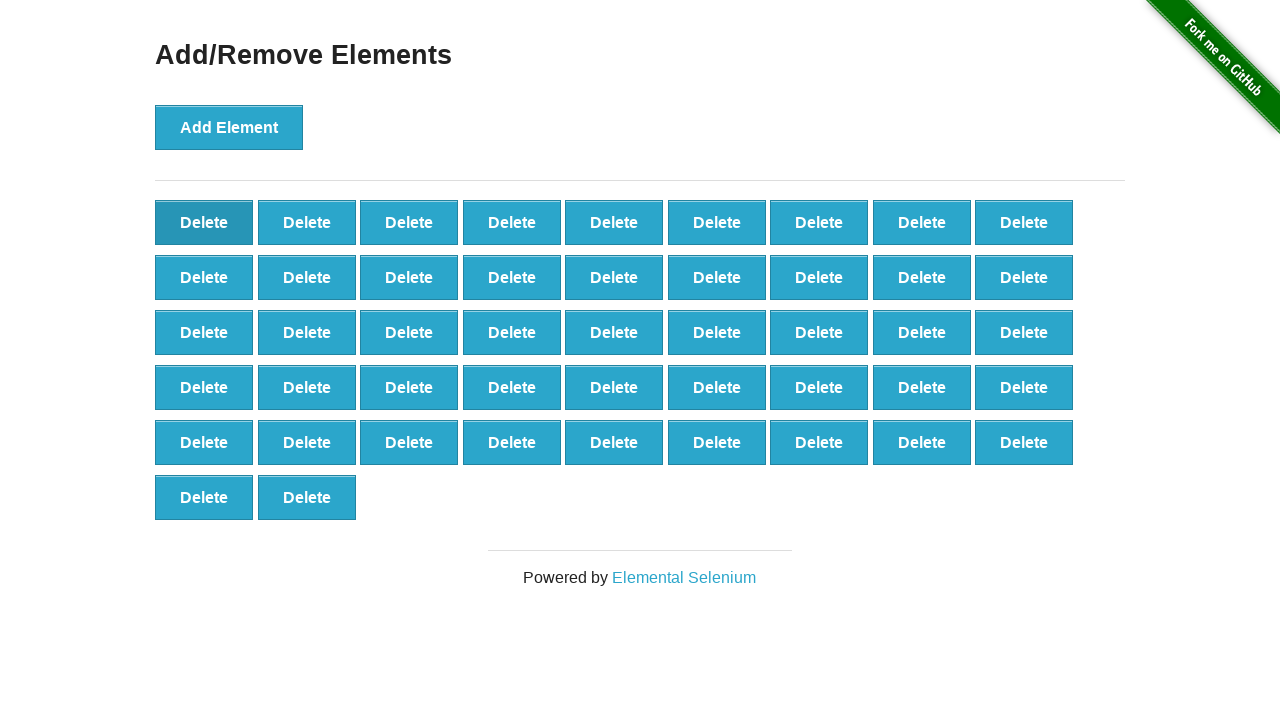

Clicked Delete button (iteration 54/90) at (204, 222) on button[onclick='deleteElement()']
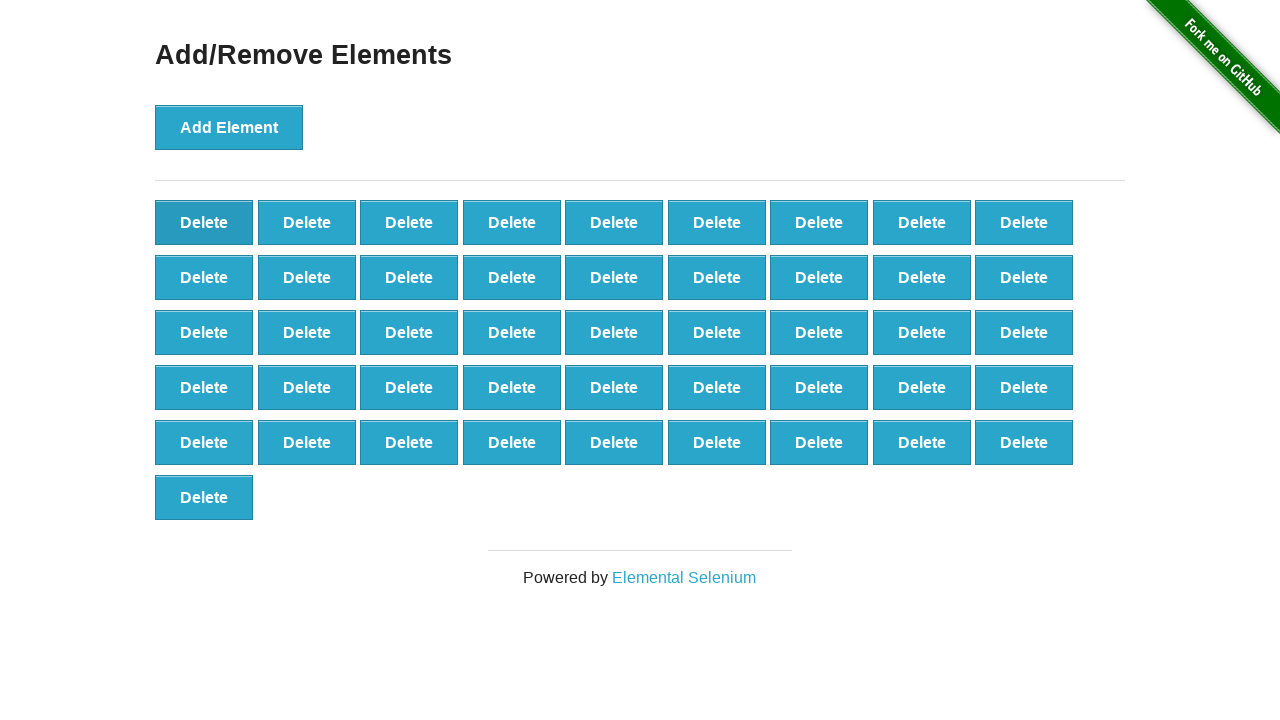

Clicked Delete button (iteration 55/90) at (204, 222) on button[onclick='deleteElement()']
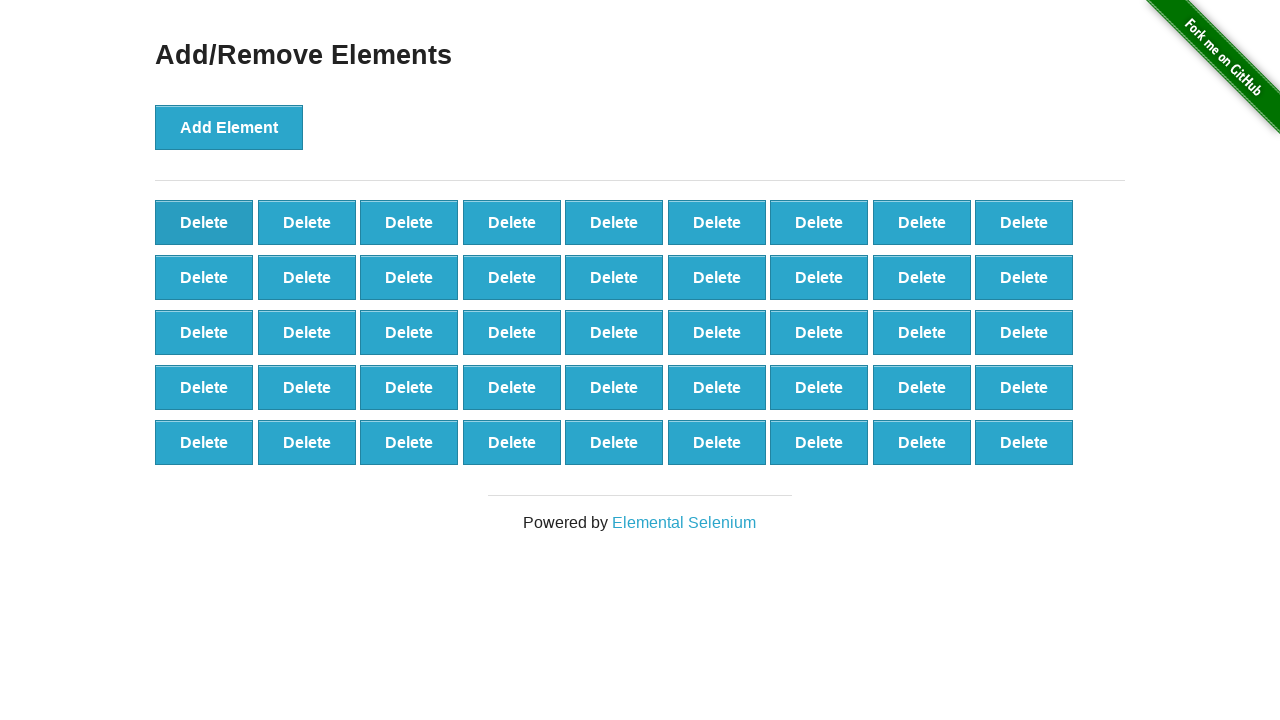

Clicked Delete button (iteration 56/90) at (204, 222) on button[onclick='deleteElement()']
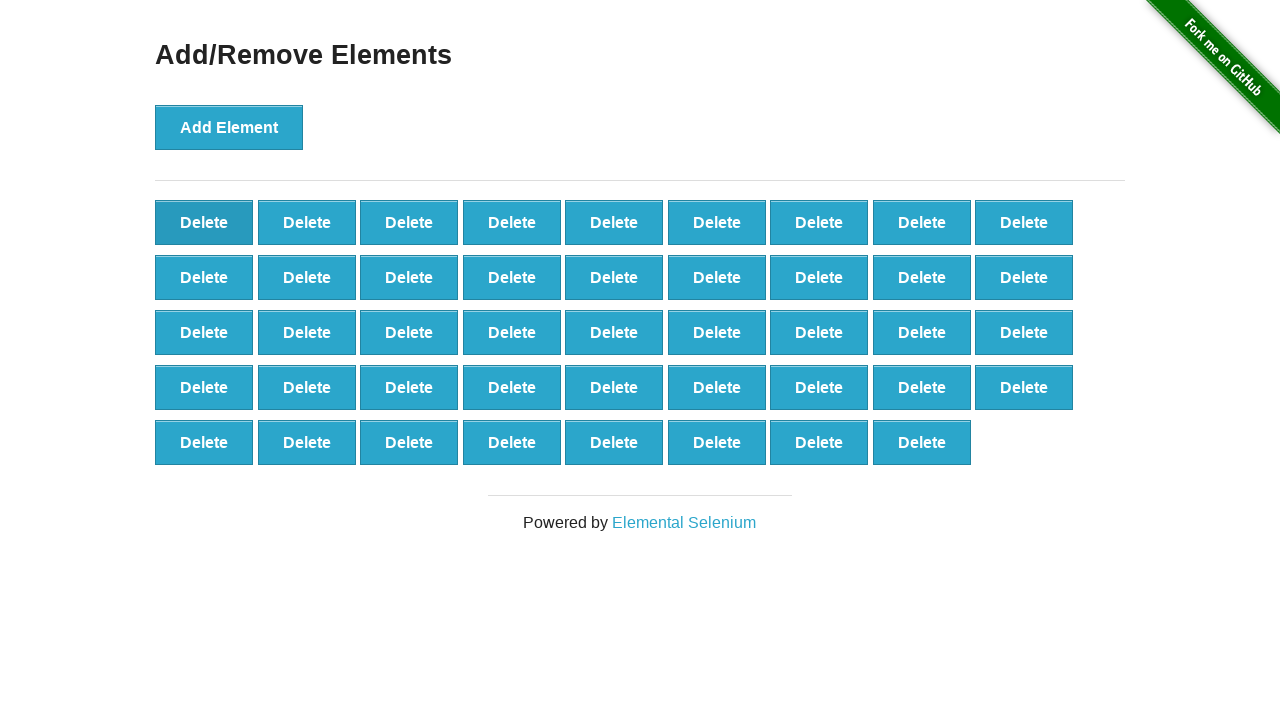

Clicked Delete button (iteration 57/90) at (204, 222) on button[onclick='deleteElement()']
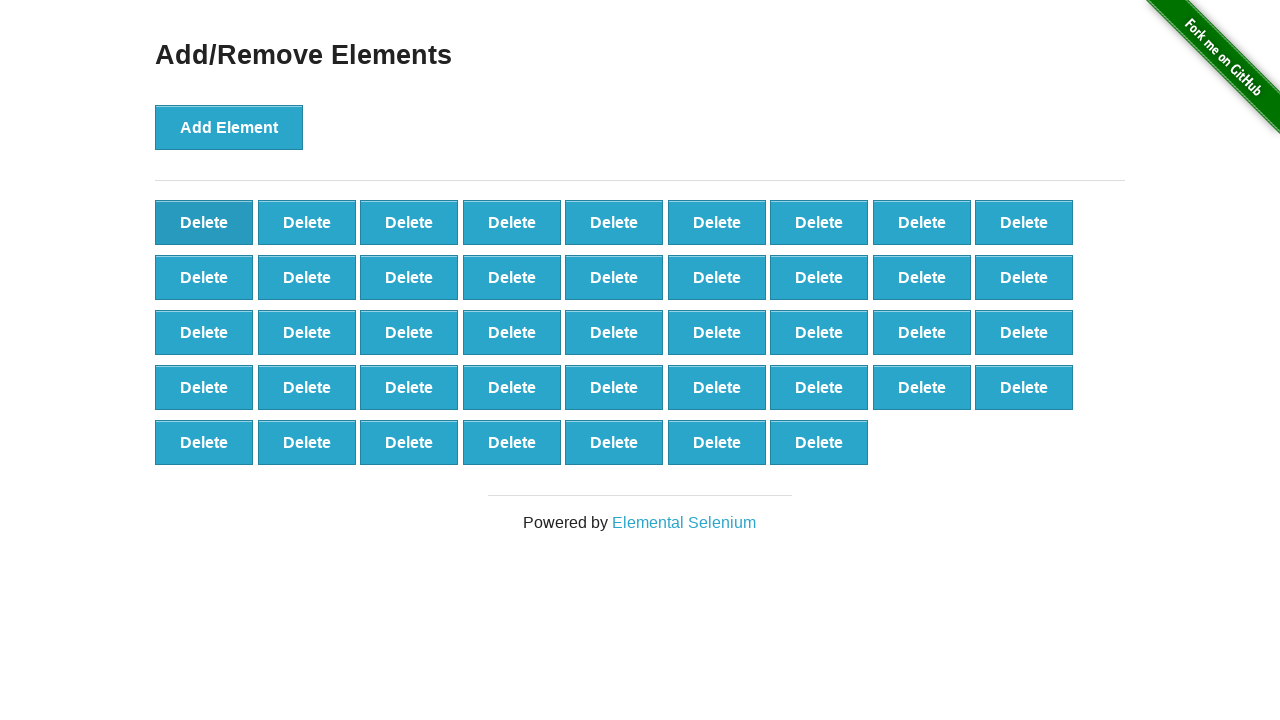

Clicked Delete button (iteration 58/90) at (204, 222) on button[onclick='deleteElement()']
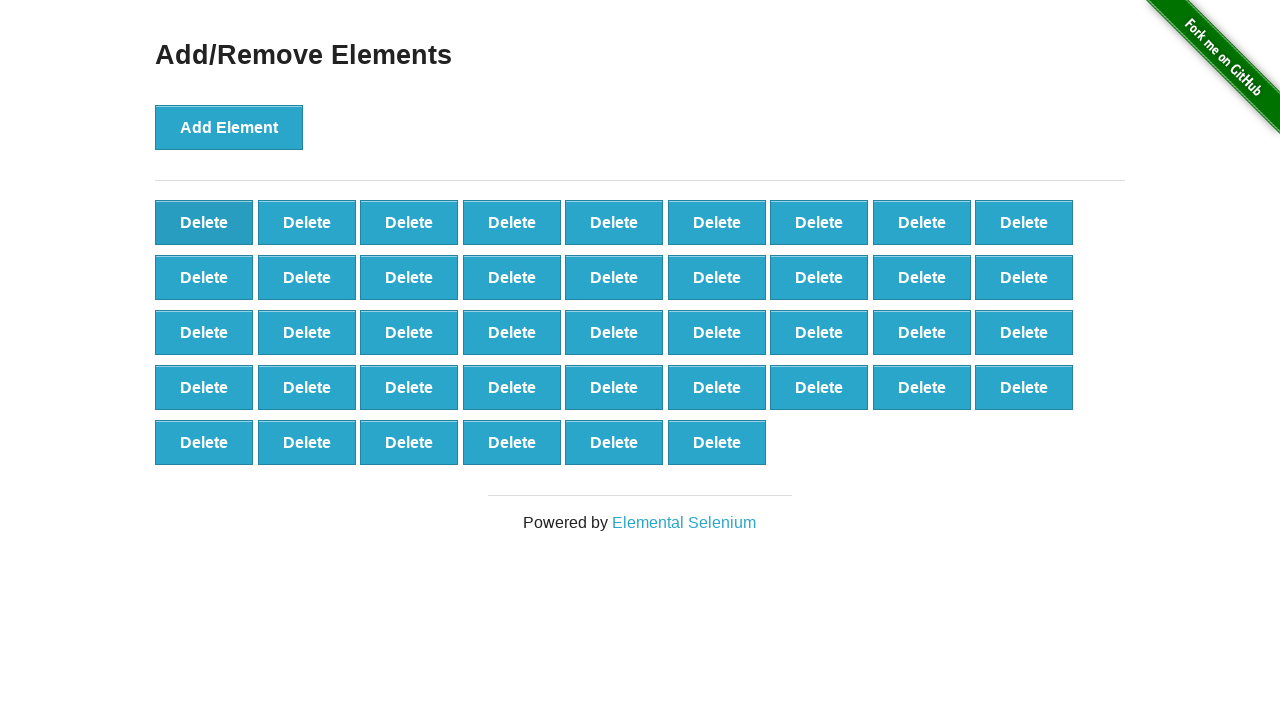

Clicked Delete button (iteration 59/90) at (204, 222) on button[onclick='deleteElement()']
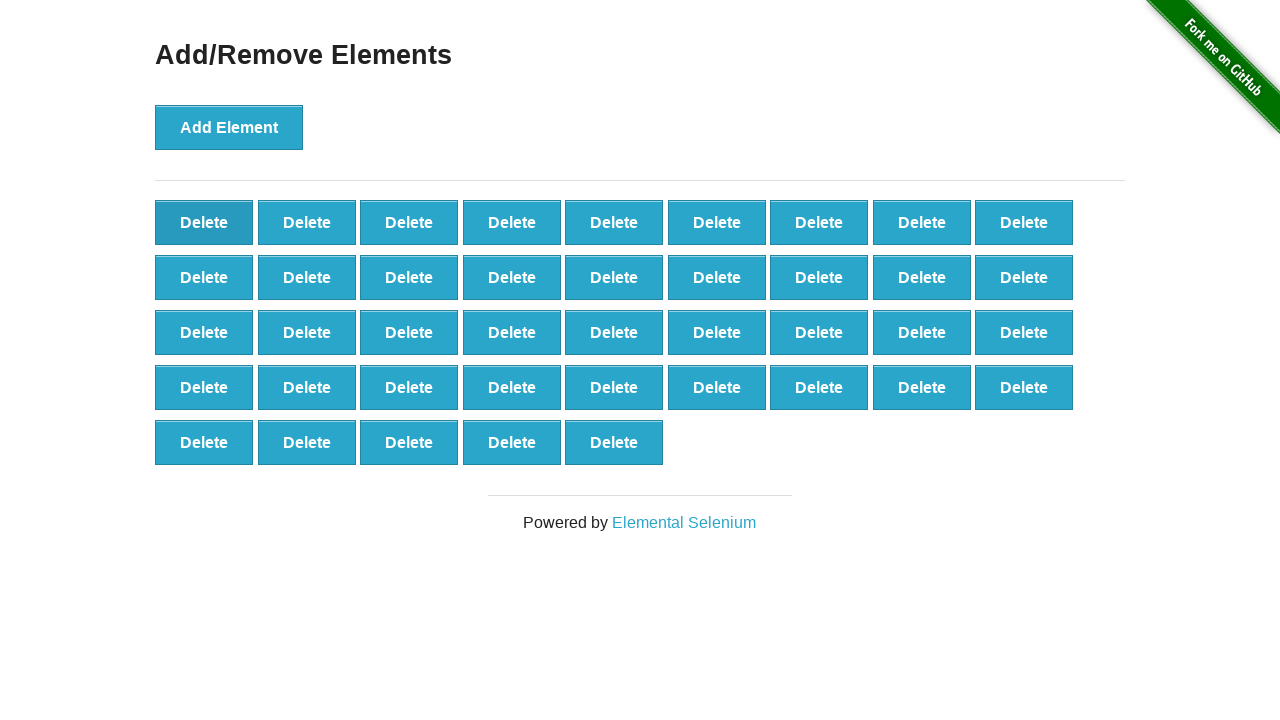

Clicked Delete button (iteration 60/90) at (204, 222) on button[onclick='deleteElement()']
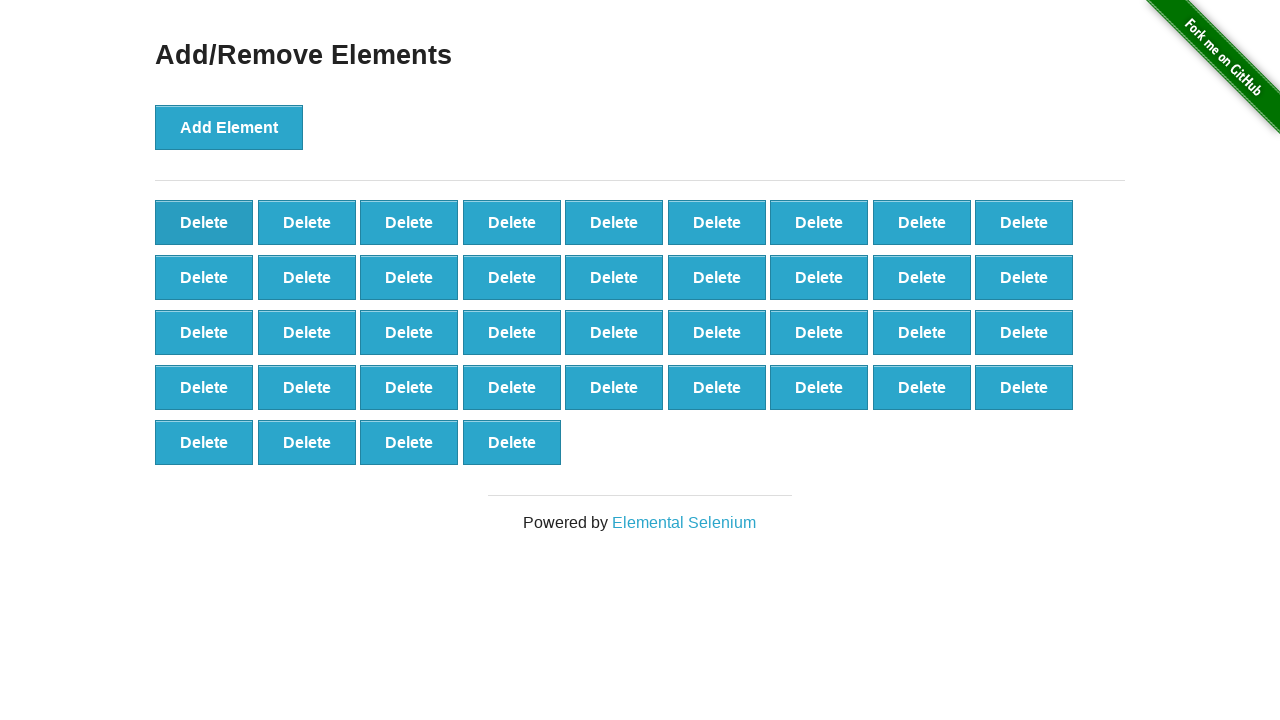

Clicked Delete button (iteration 61/90) at (204, 222) on button[onclick='deleteElement()']
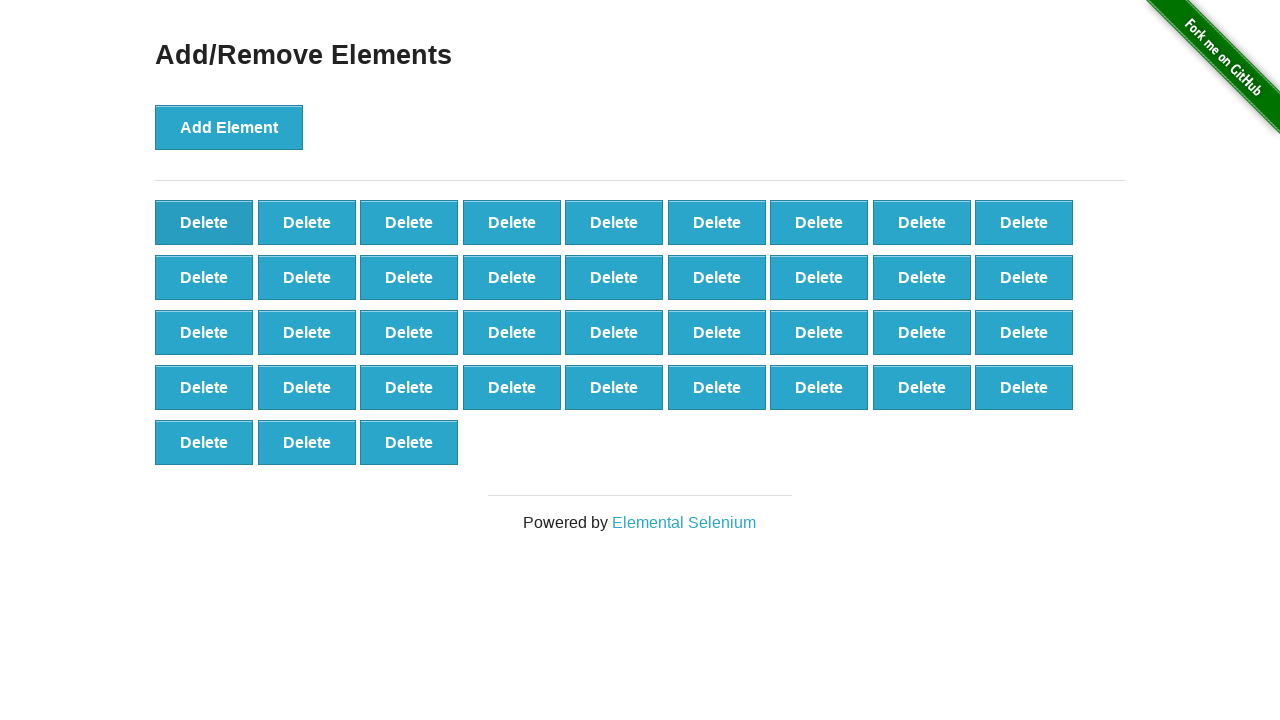

Clicked Delete button (iteration 62/90) at (204, 222) on button[onclick='deleteElement()']
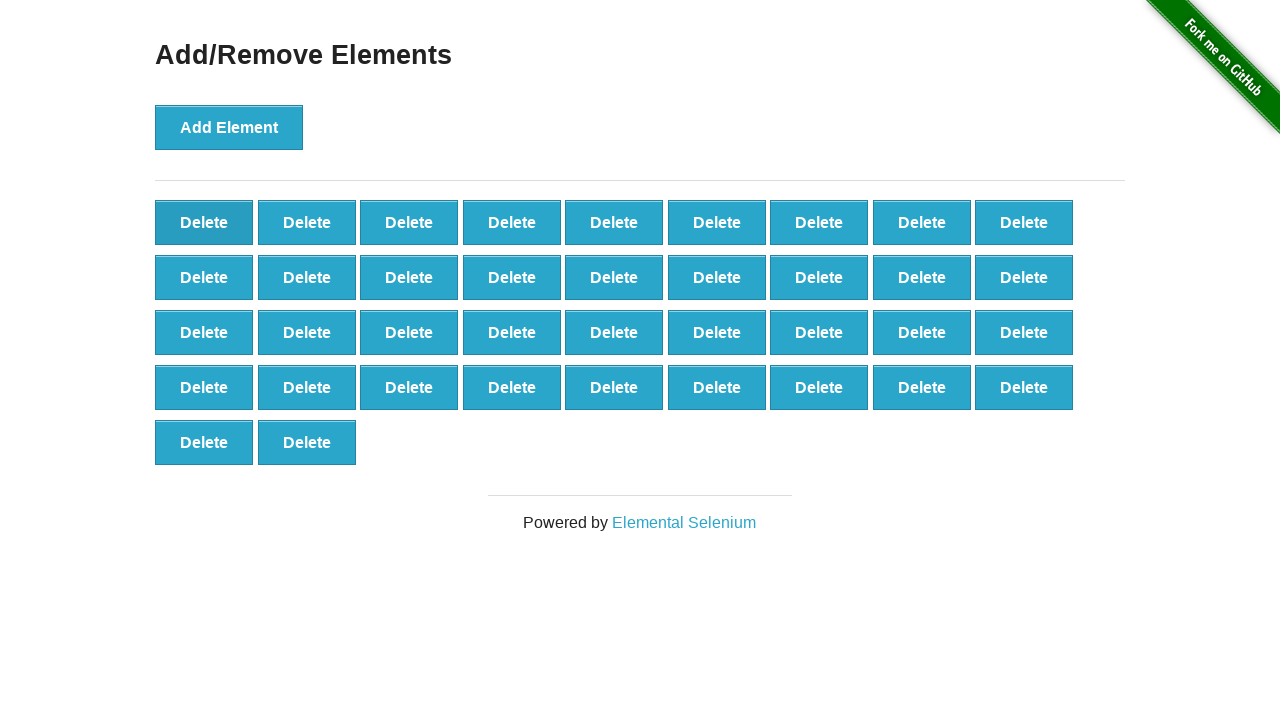

Clicked Delete button (iteration 63/90) at (204, 222) on button[onclick='deleteElement()']
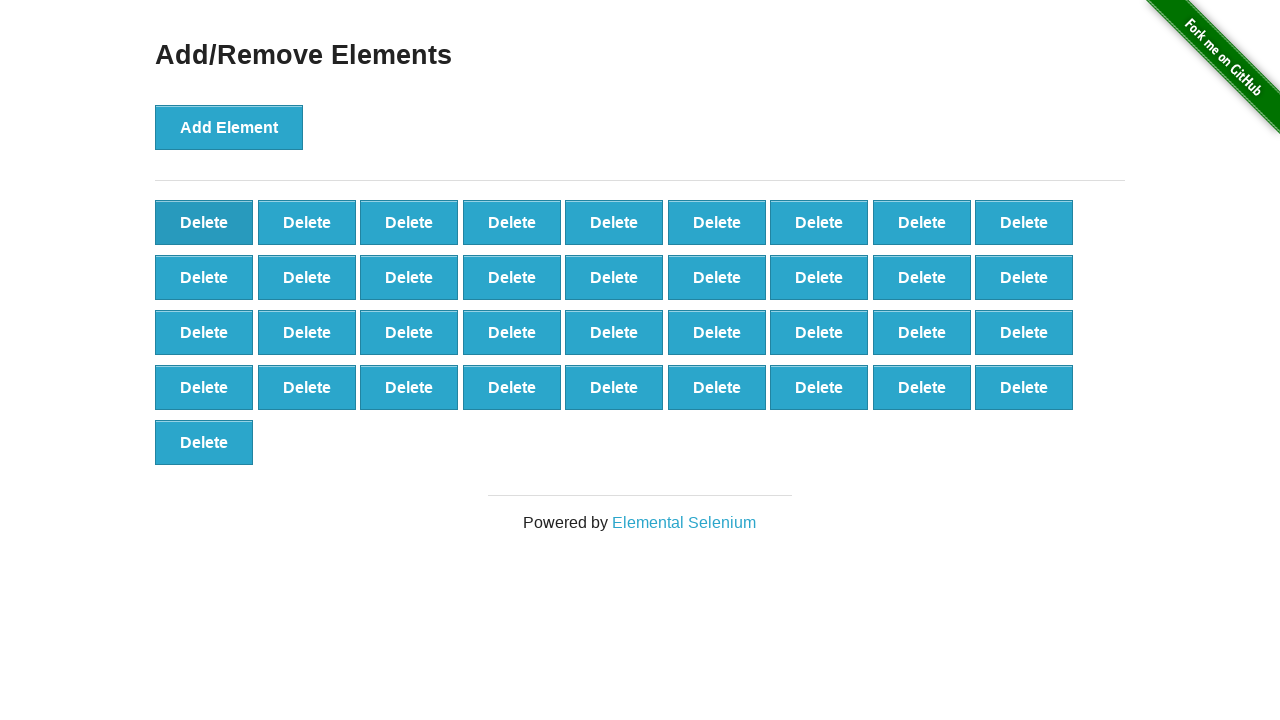

Clicked Delete button (iteration 64/90) at (204, 222) on button[onclick='deleteElement()']
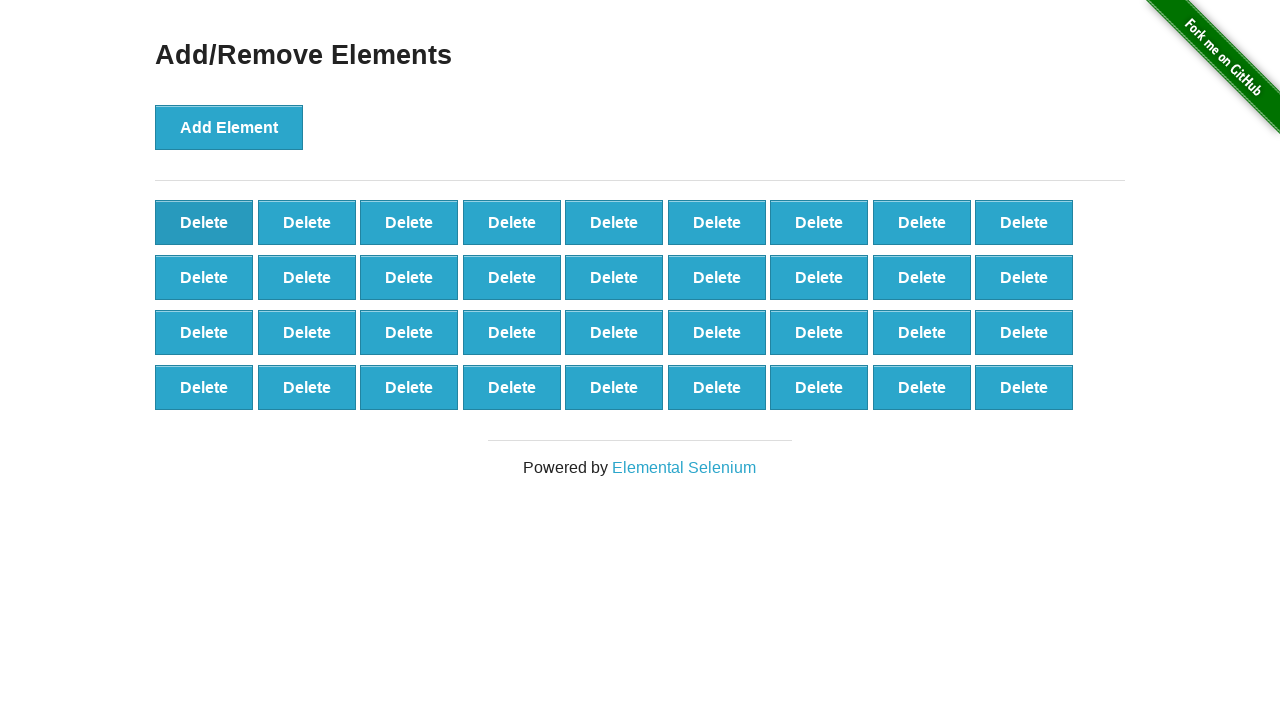

Clicked Delete button (iteration 65/90) at (204, 222) on button[onclick='deleteElement()']
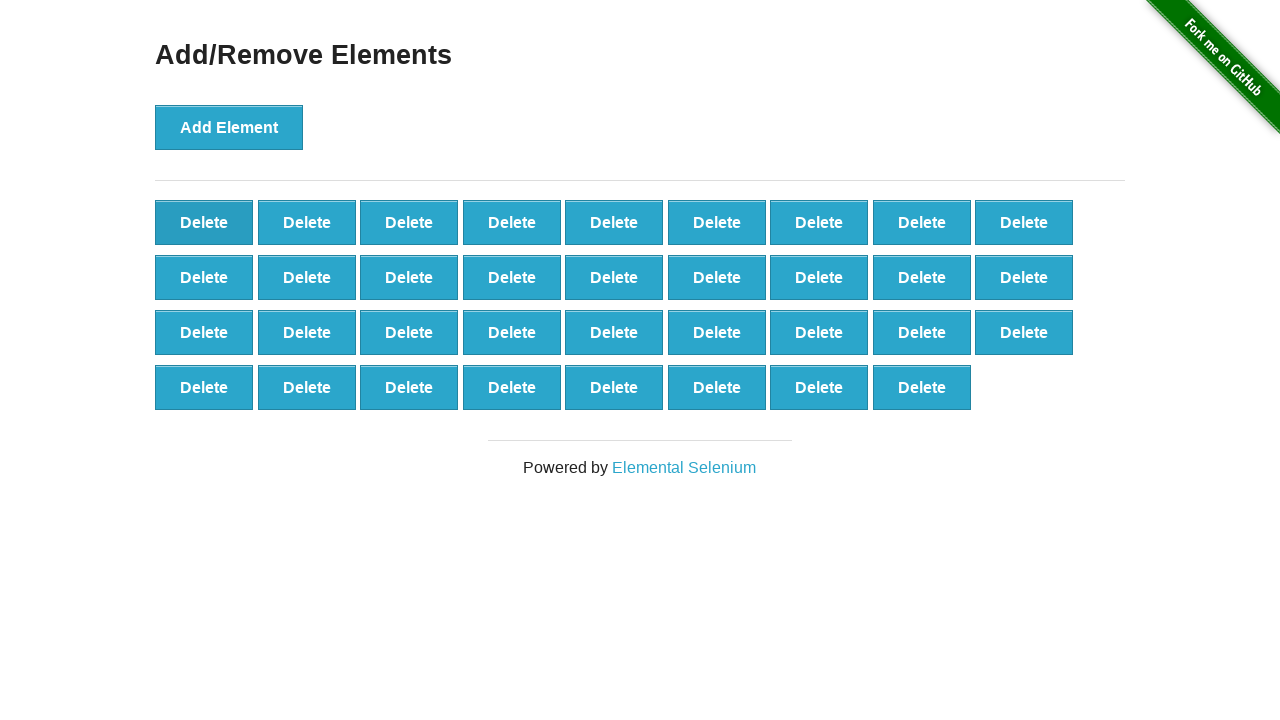

Clicked Delete button (iteration 66/90) at (204, 222) on button[onclick='deleteElement()']
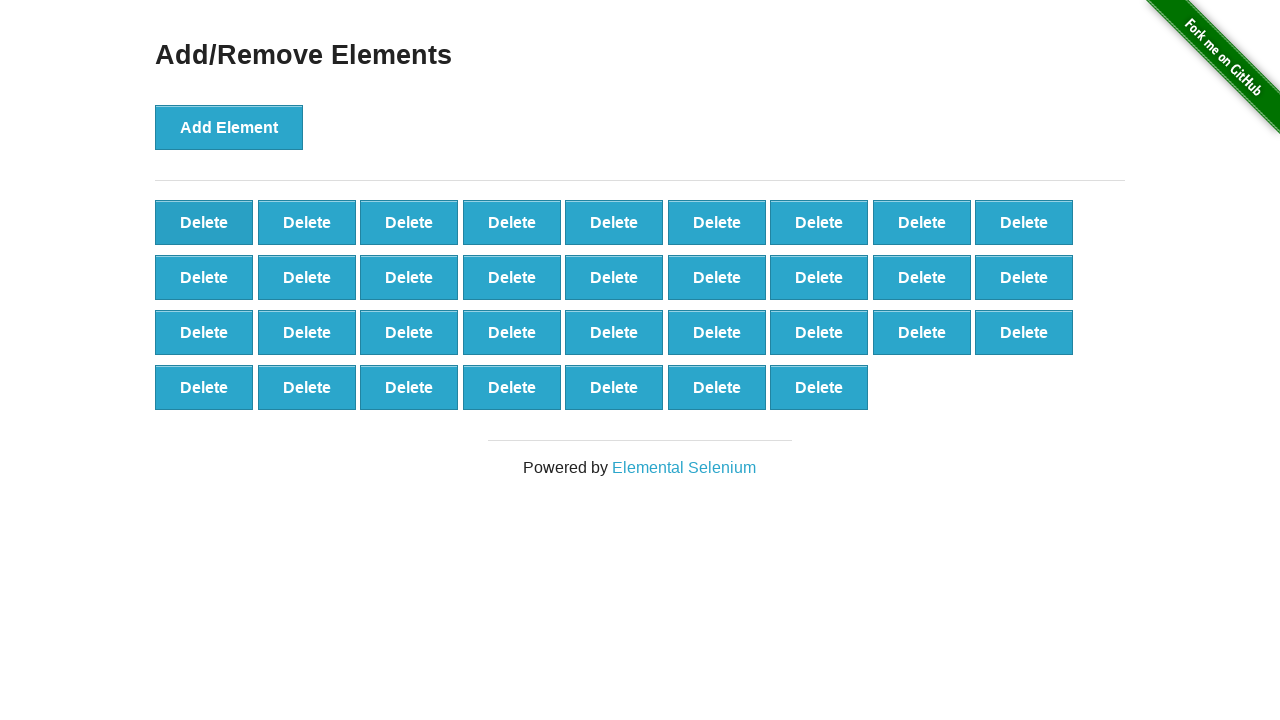

Clicked Delete button (iteration 67/90) at (204, 222) on button[onclick='deleteElement()']
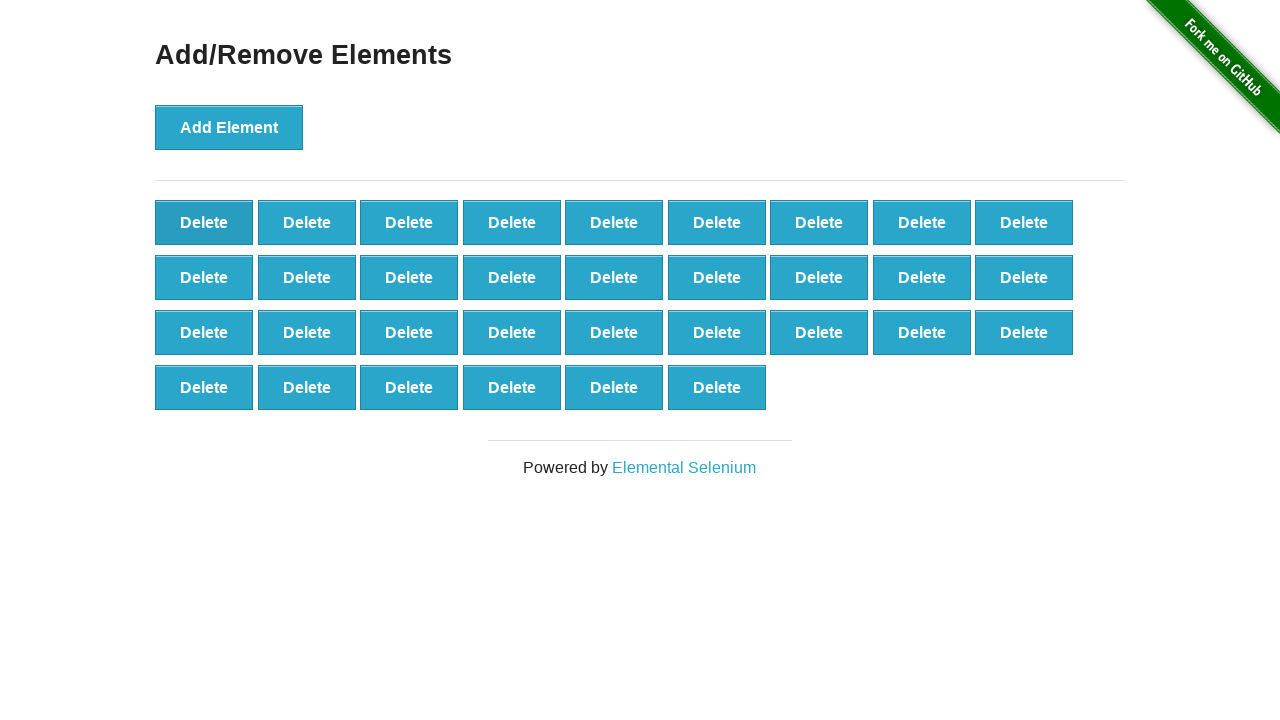

Clicked Delete button (iteration 68/90) at (204, 222) on button[onclick='deleteElement()']
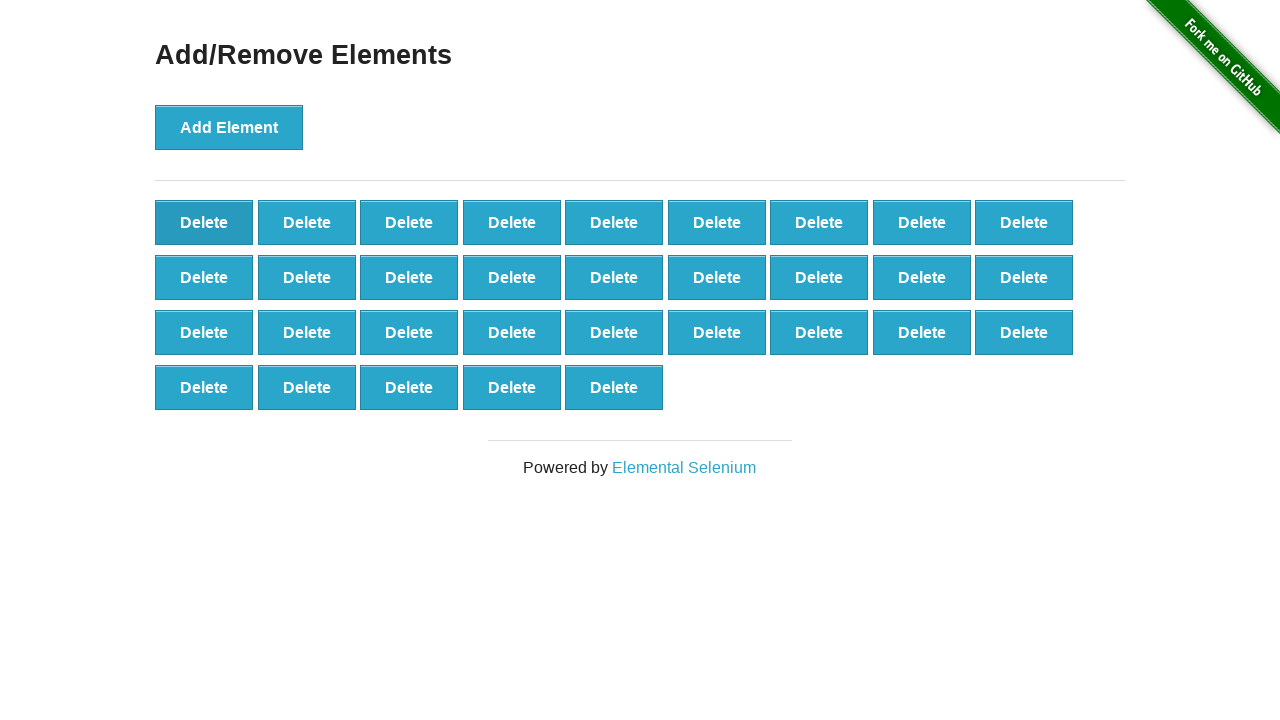

Clicked Delete button (iteration 69/90) at (204, 222) on button[onclick='deleteElement()']
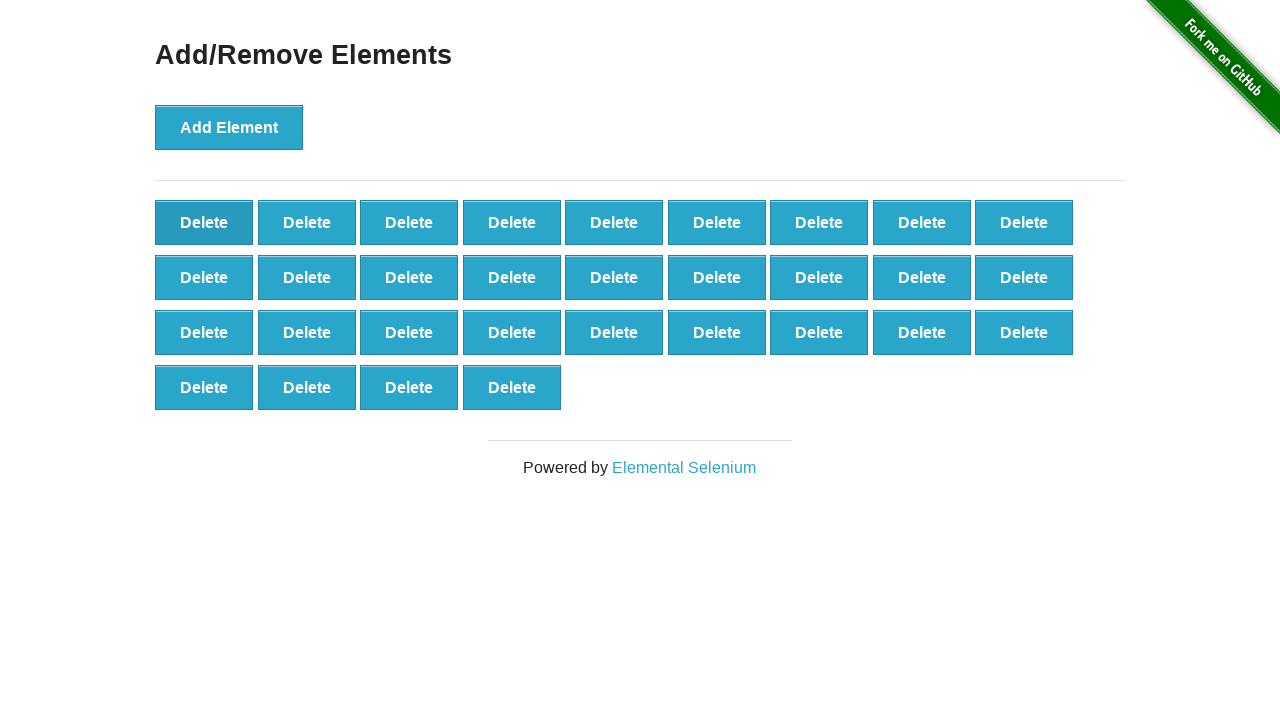

Clicked Delete button (iteration 70/90) at (204, 222) on button[onclick='deleteElement()']
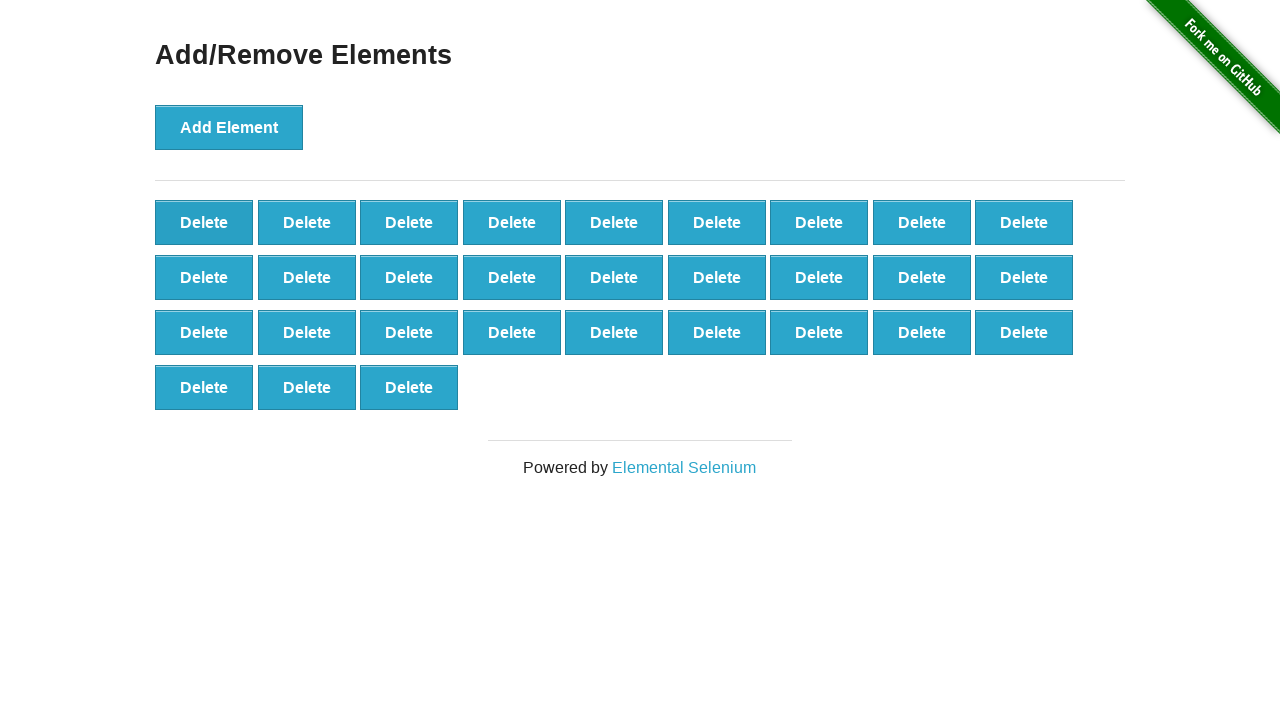

Clicked Delete button (iteration 71/90) at (204, 222) on button[onclick='deleteElement()']
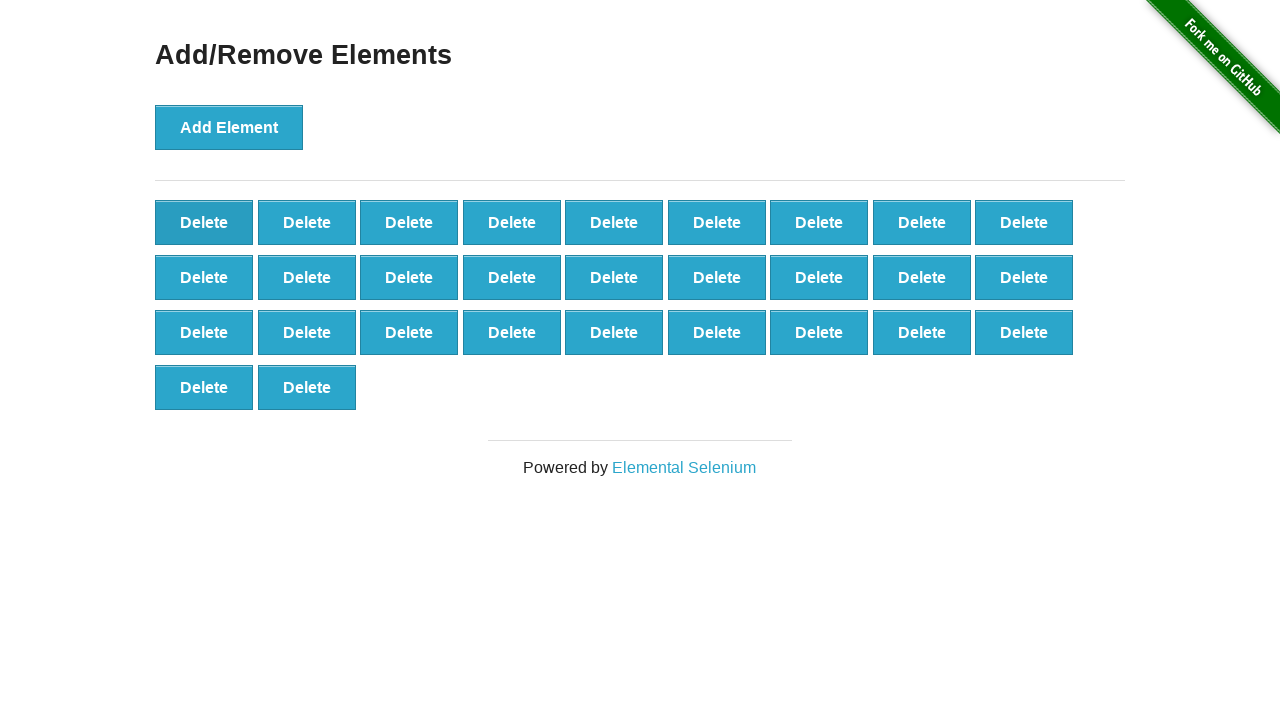

Clicked Delete button (iteration 72/90) at (204, 222) on button[onclick='deleteElement()']
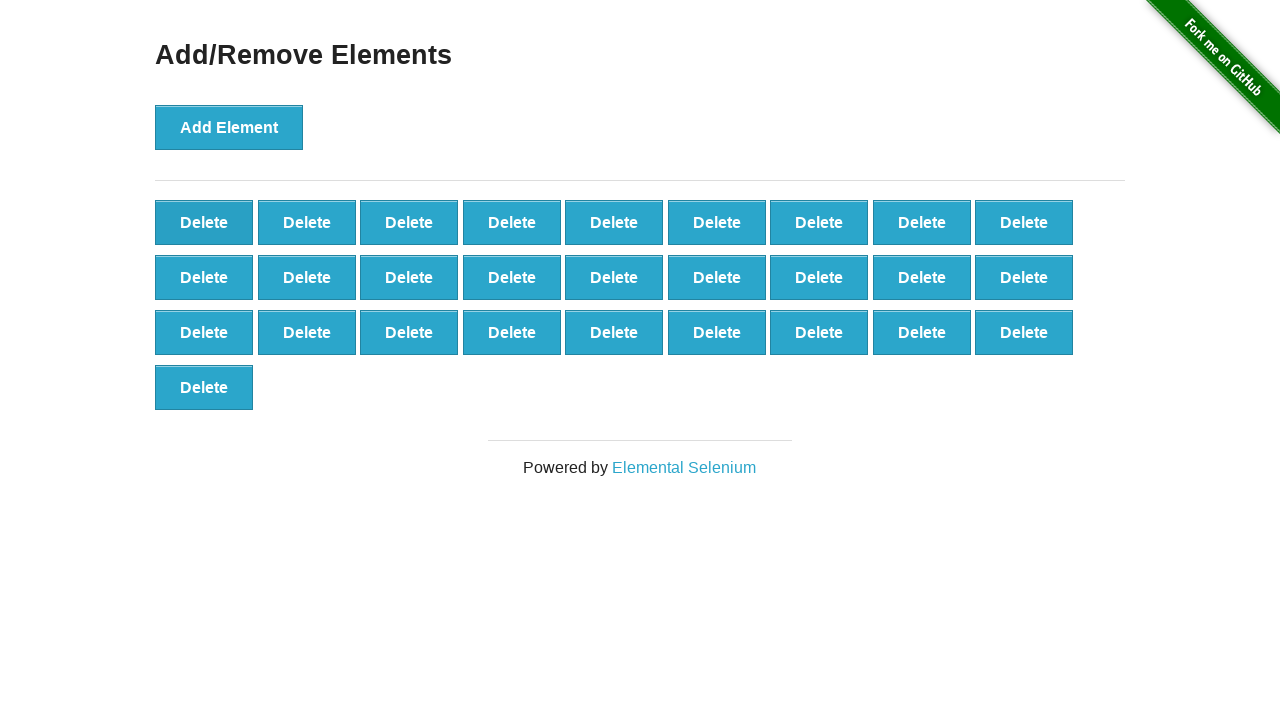

Clicked Delete button (iteration 73/90) at (204, 222) on button[onclick='deleteElement()']
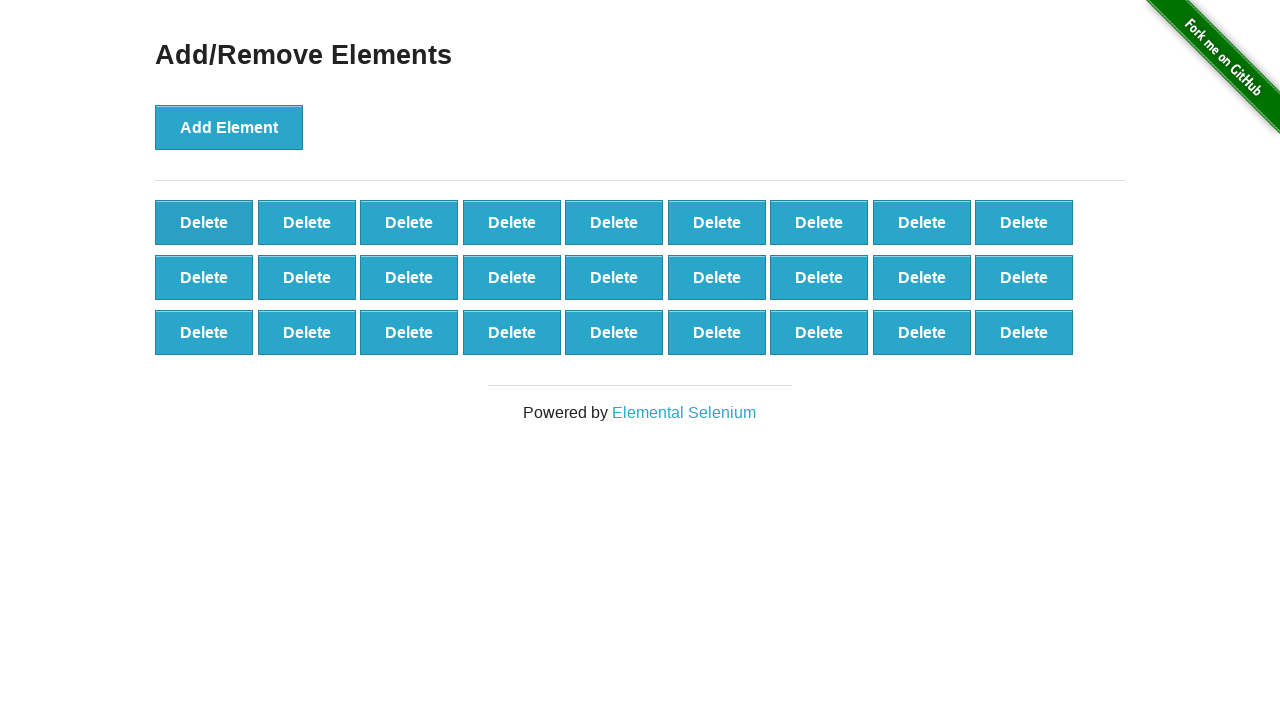

Clicked Delete button (iteration 74/90) at (204, 222) on button[onclick='deleteElement()']
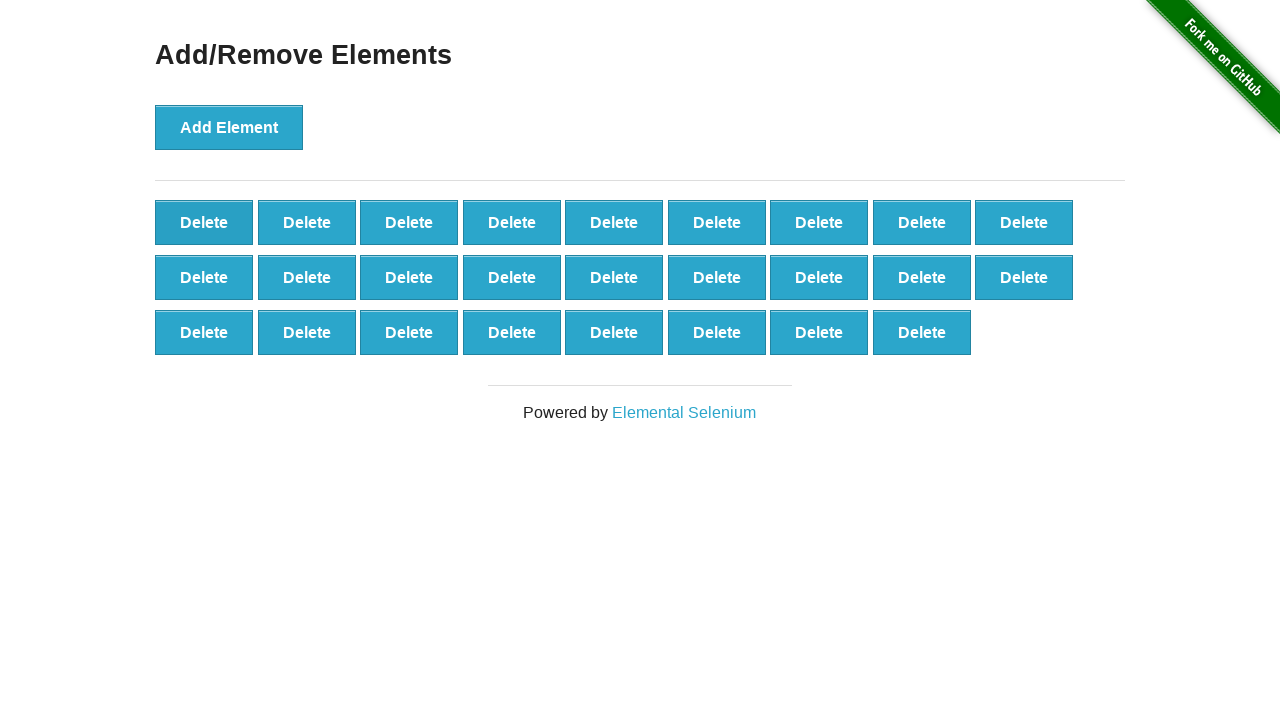

Clicked Delete button (iteration 75/90) at (204, 222) on button[onclick='deleteElement()']
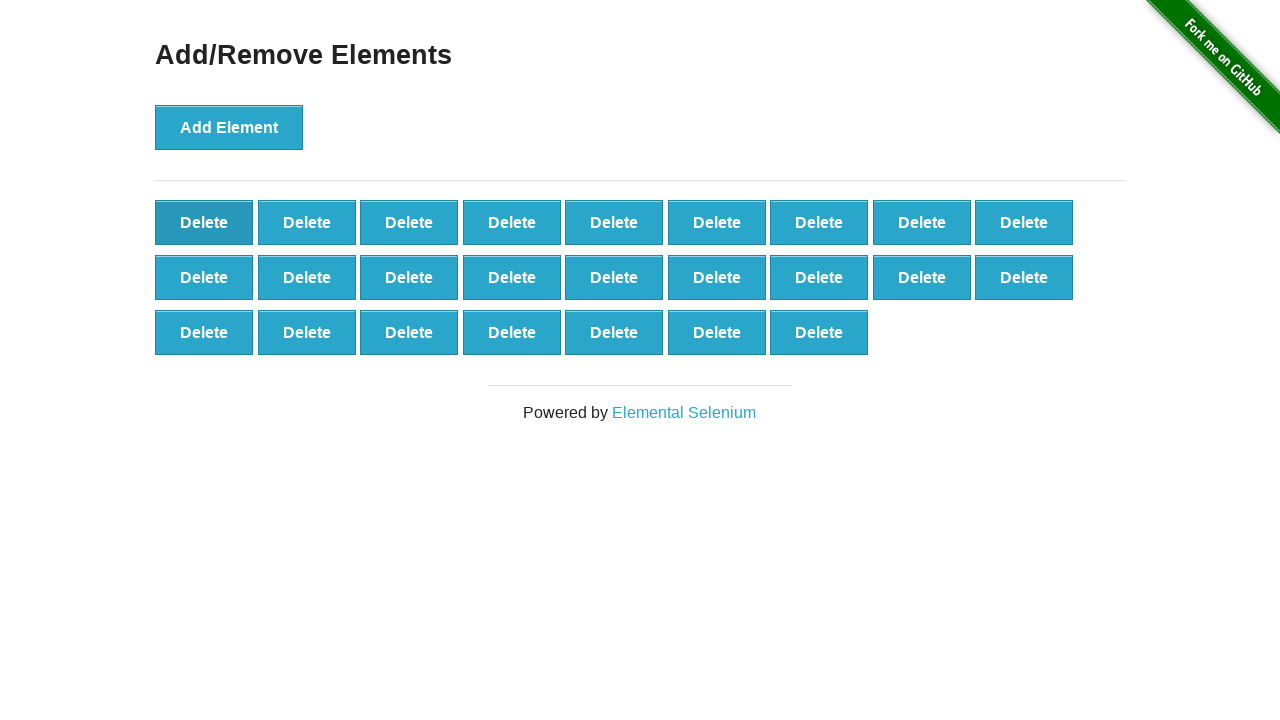

Clicked Delete button (iteration 76/90) at (204, 222) on button[onclick='deleteElement()']
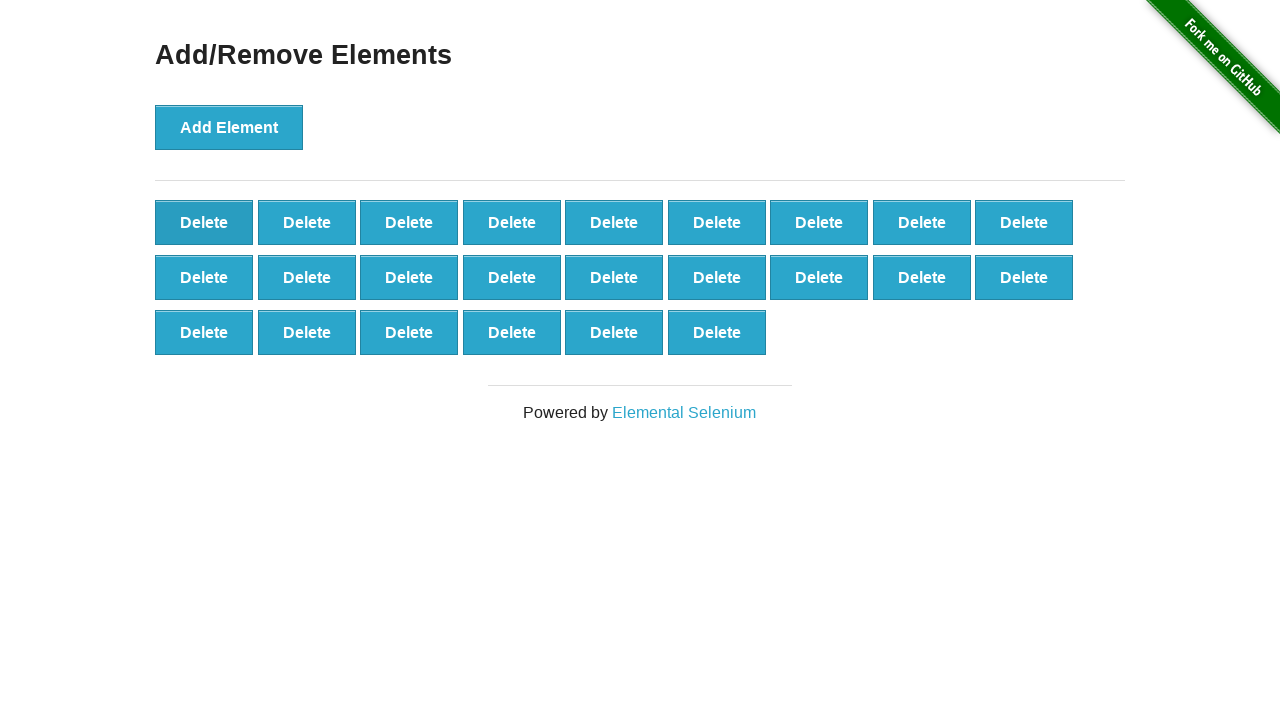

Clicked Delete button (iteration 77/90) at (204, 222) on button[onclick='deleteElement()']
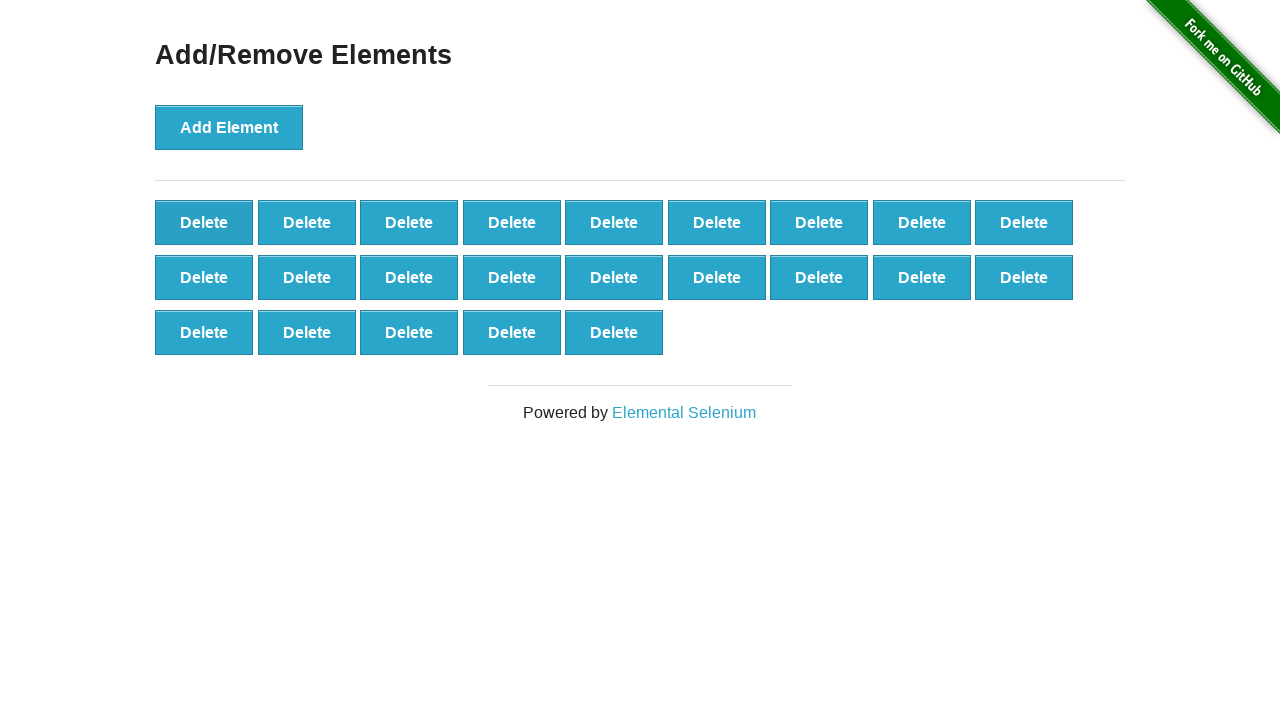

Clicked Delete button (iteration 78/90) at (204, 222) on button[onclick='deleteElement()']
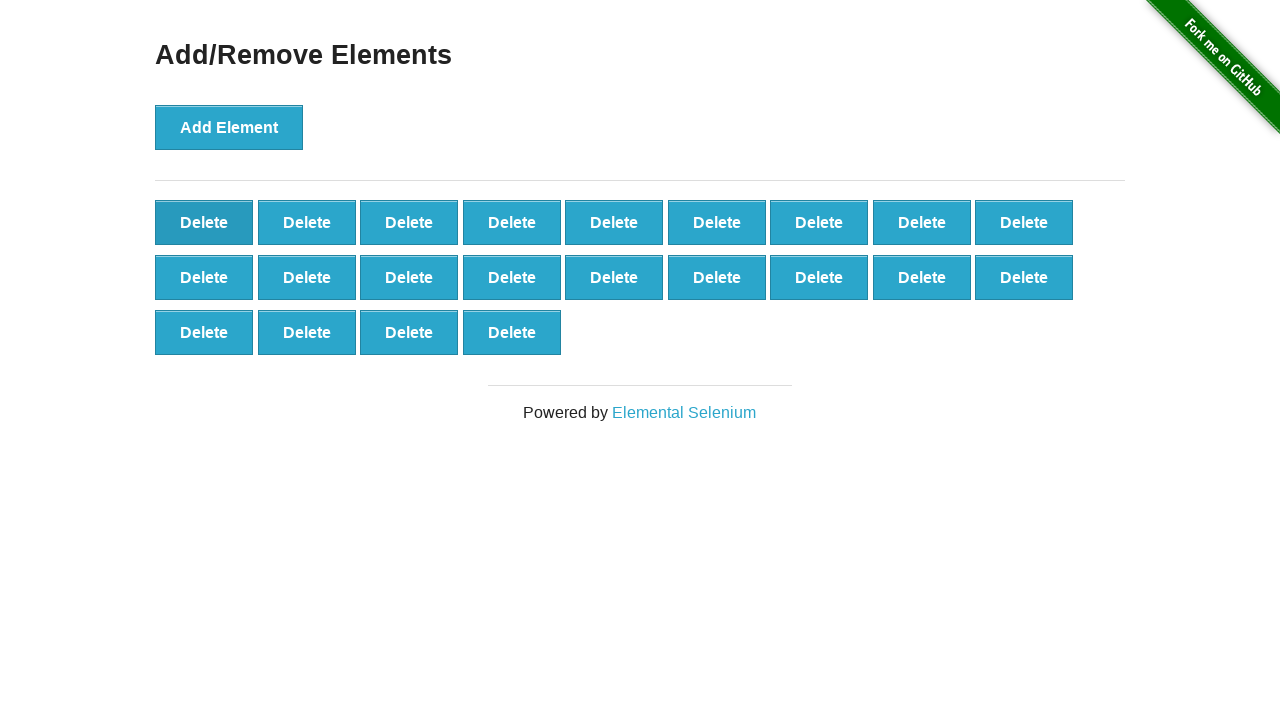

Clicked Delete button (iteration 79/90) at (204, 222) on button[onclick='deleteElement()']
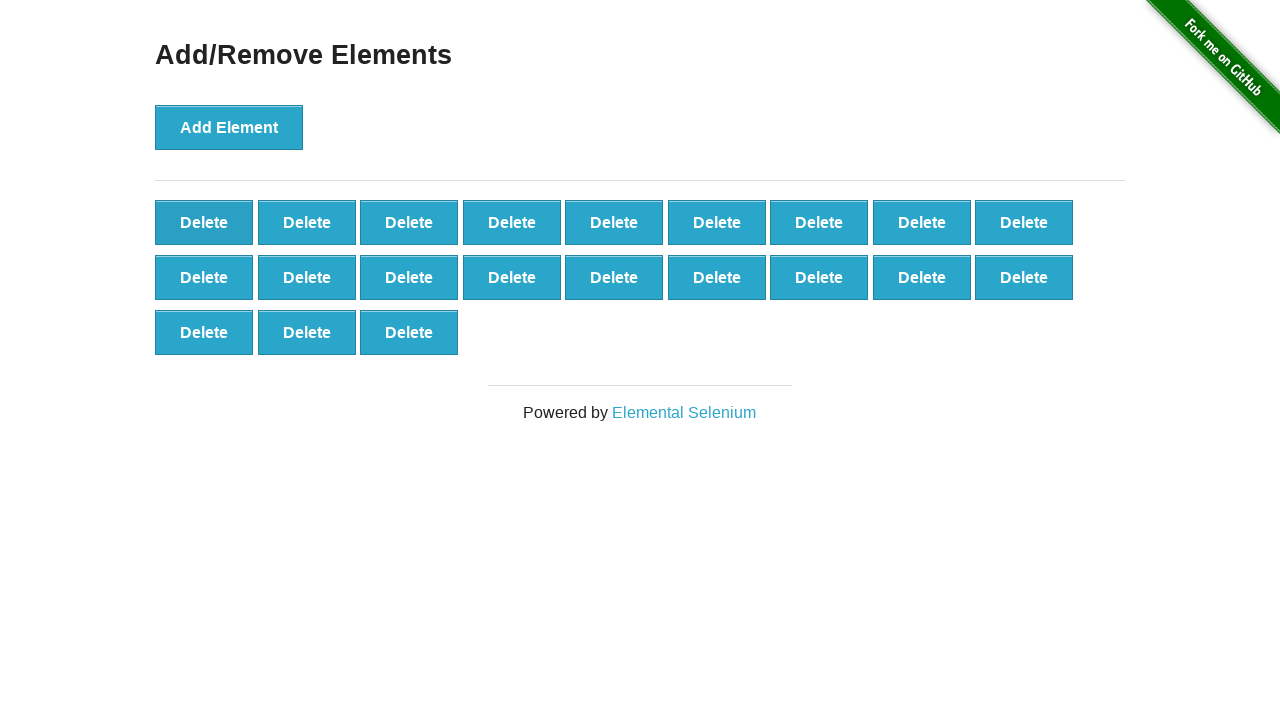

Clicked Delete button (iteration 80/90) at (204, 222) on button[onclick='deleteElement()']
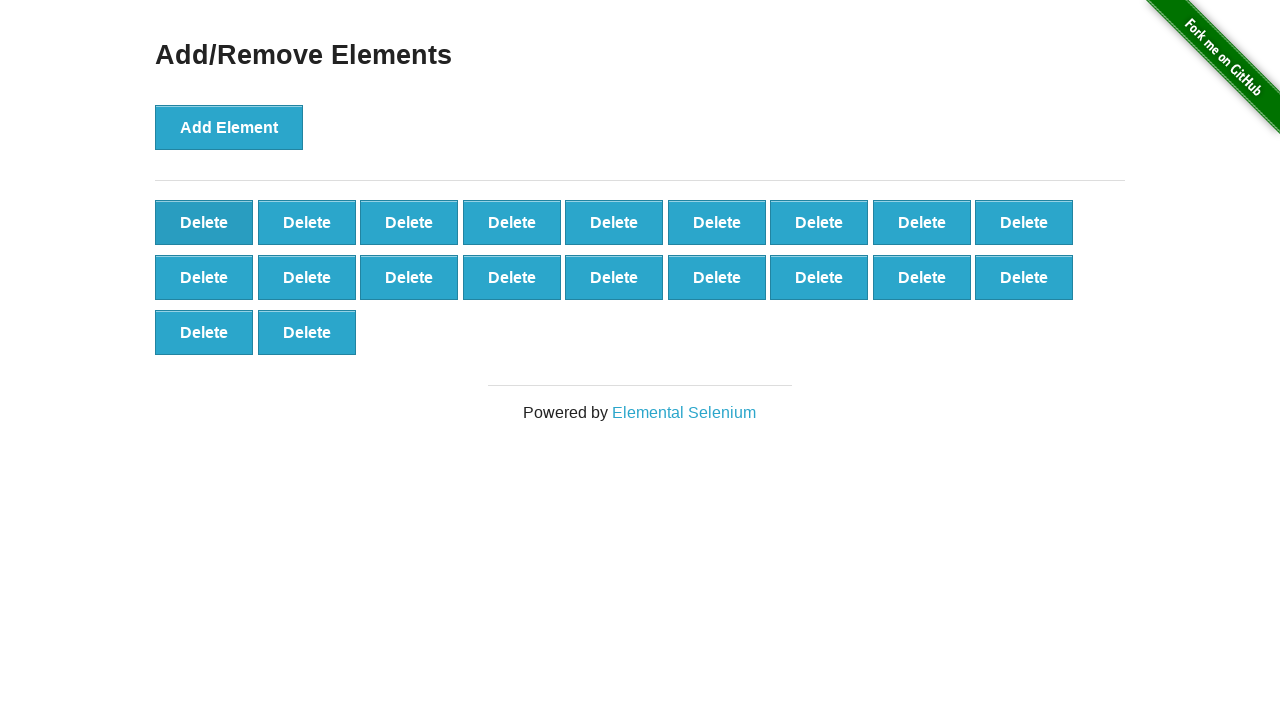

Clicked Delete button (iteration 81/90) at (204, 222) on button[onclick='deleteElement()']
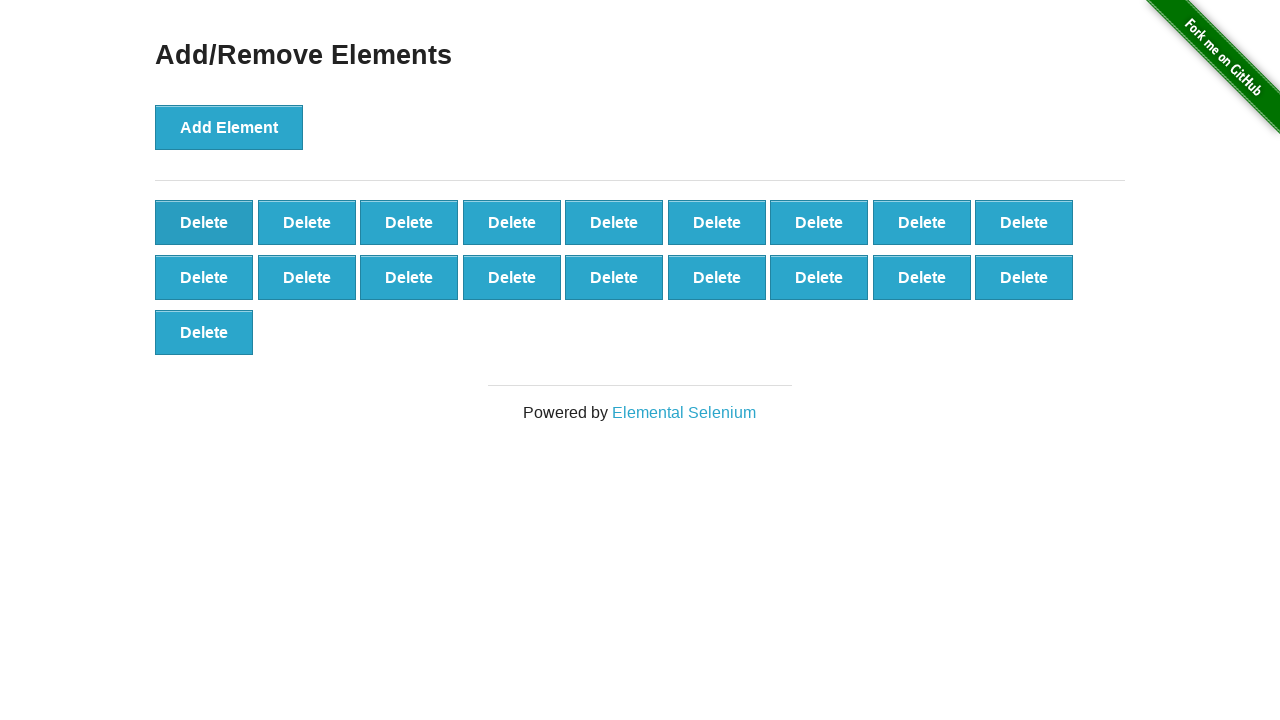

Clicked Delete button (iteration 82/90) at (204, 222) on button[onclick='deleteElement()']
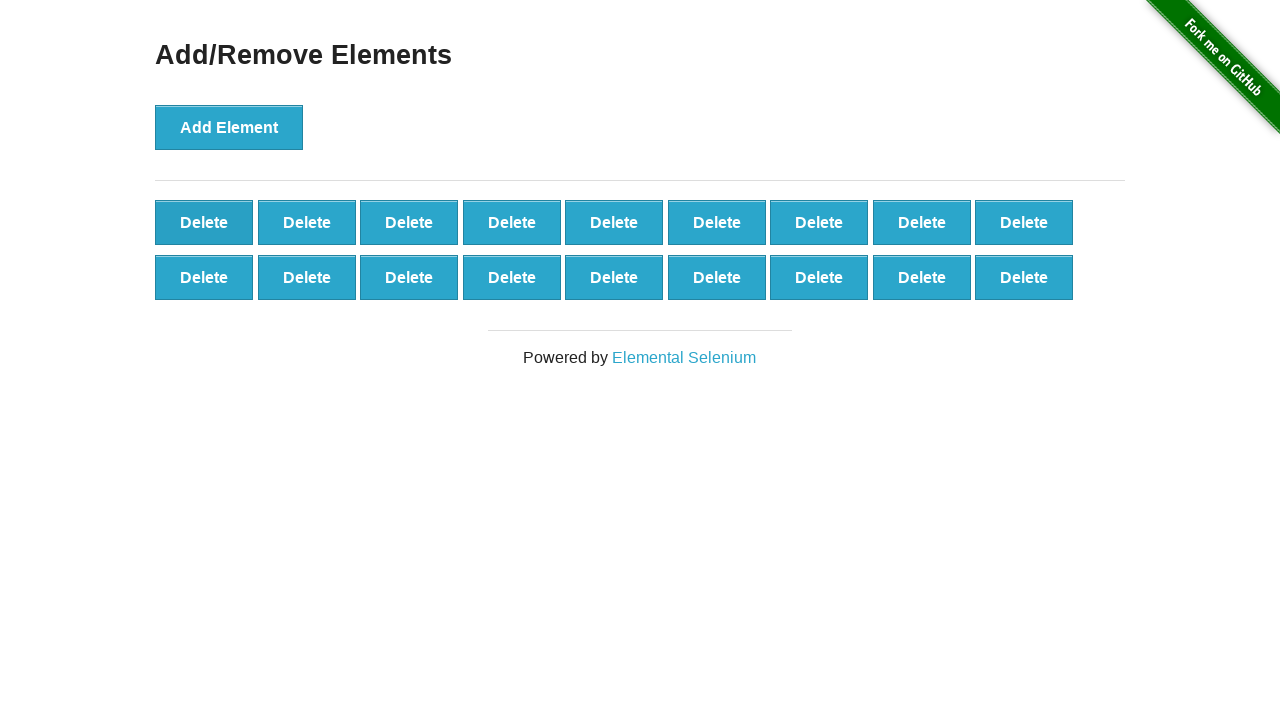

Clicked Delete button (iteration 83/90) at (204, 222) on button[onclick='deleteElement()']
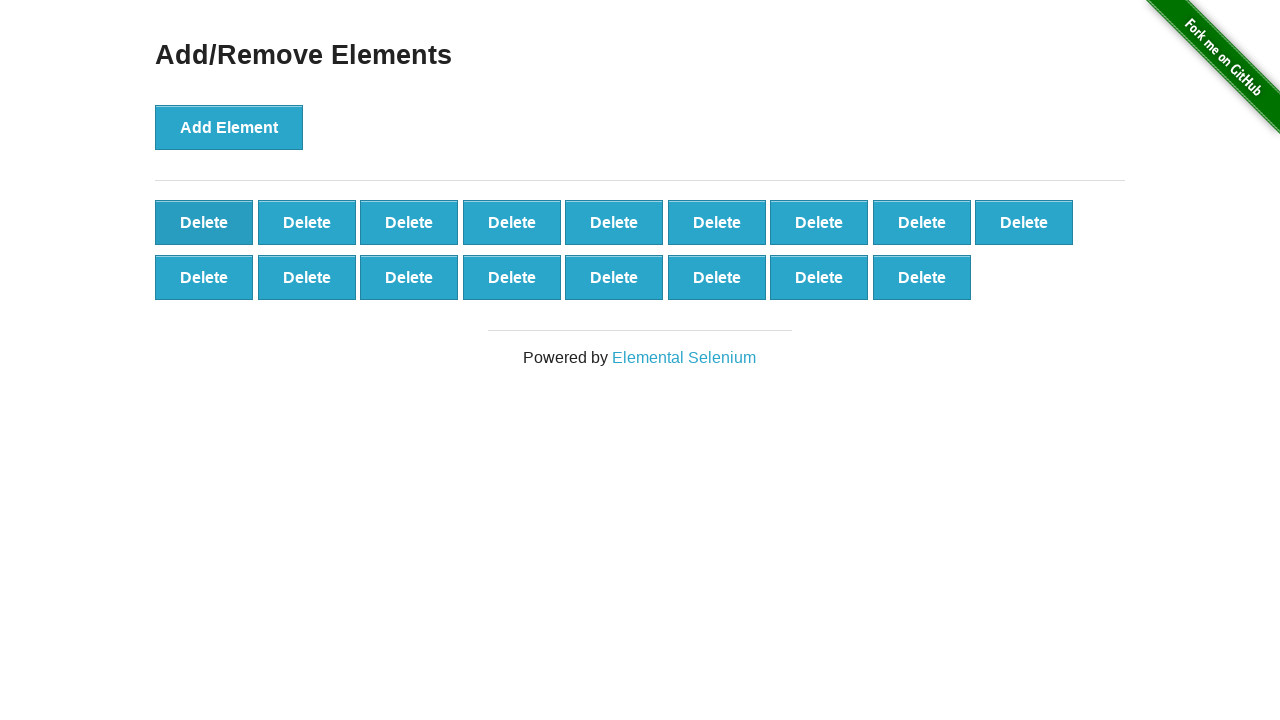

Clicked Delete button (iteration 84/90) at (204, 222) on button[onclick='deleteElement()']
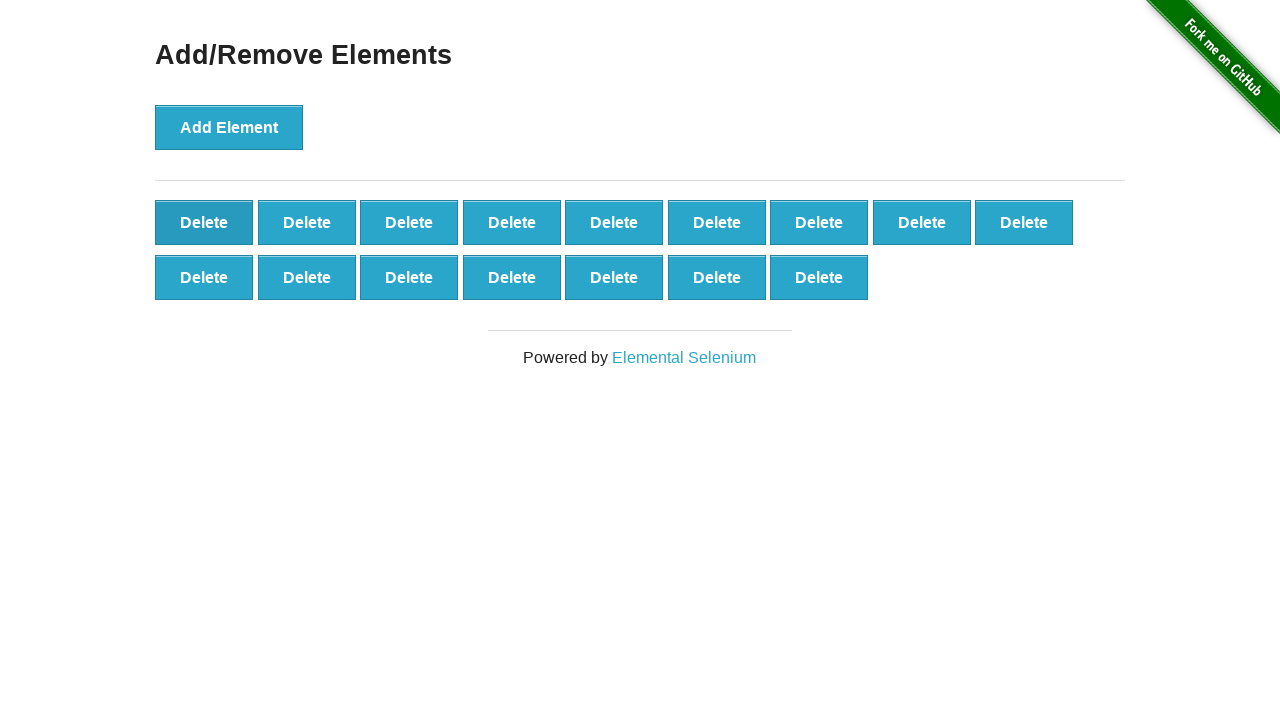

Clicked Delete button (iteration 85/90) at (204, 222) on button[onclick='deleteElement()']
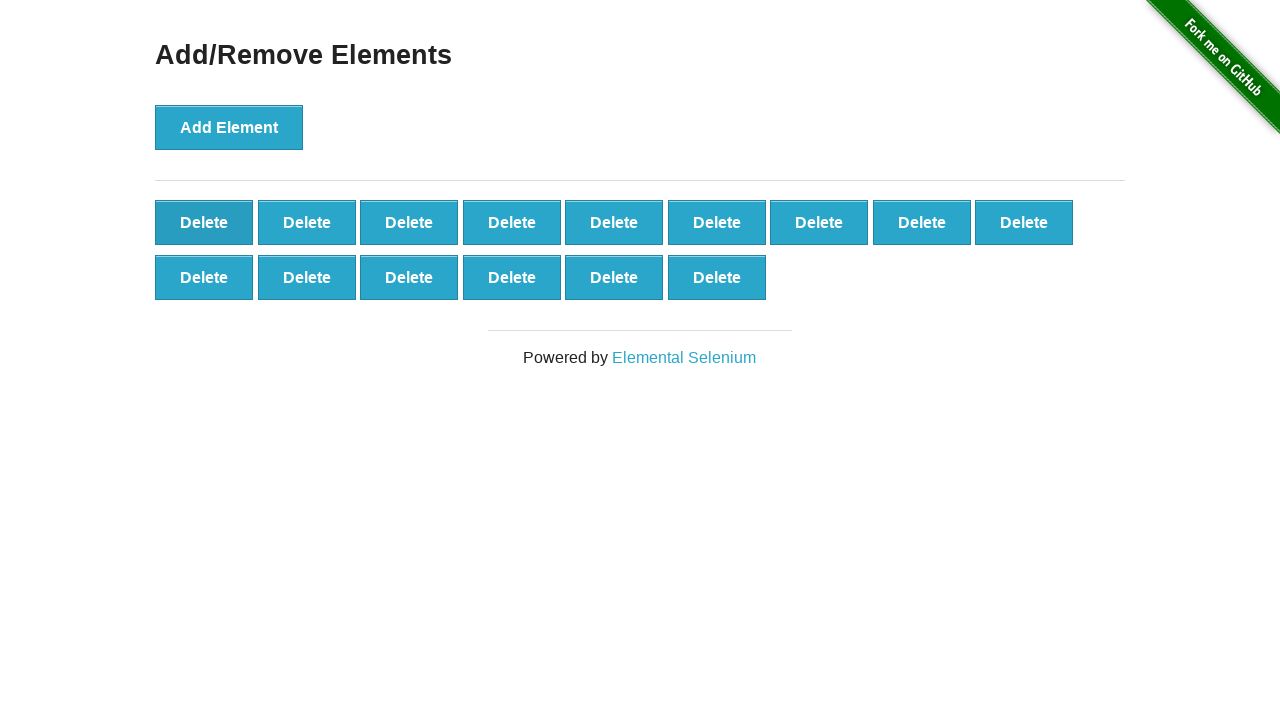

Clicked Delete button (iteration 86/90) at (204, 222) on button[onclick='deleteElement()']
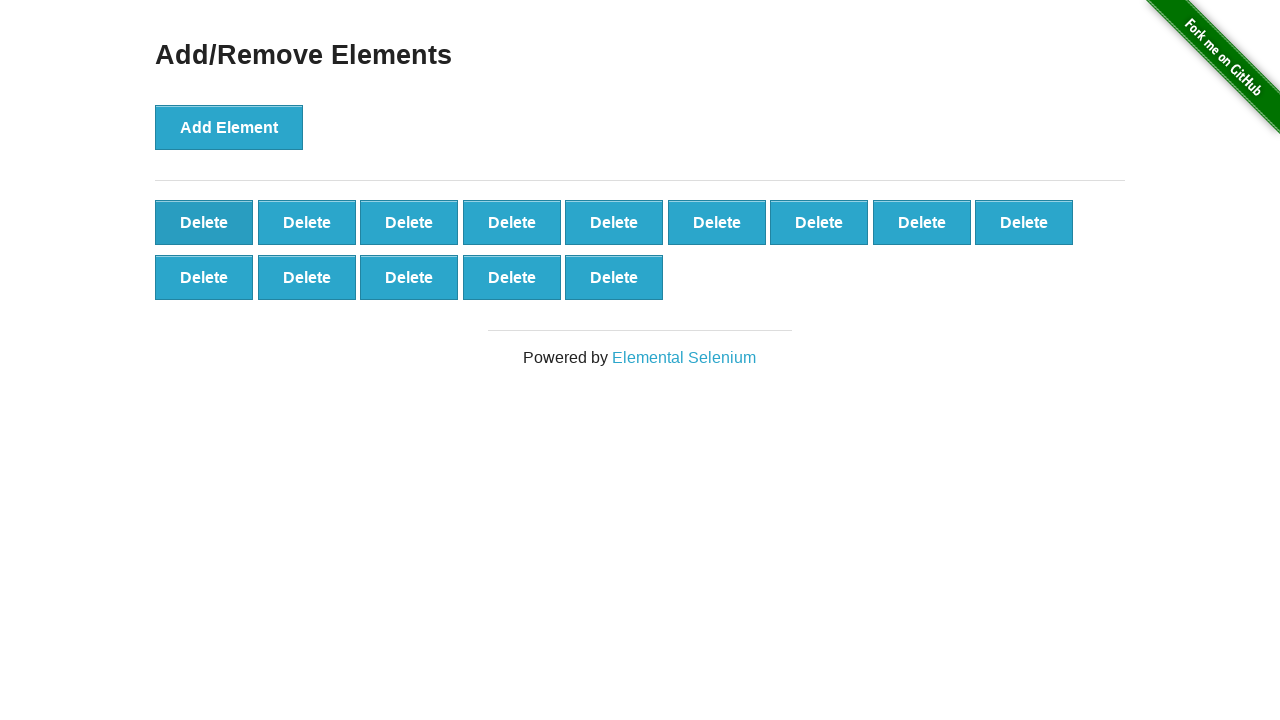

Clicked Delete button (iteration 87/90) at (204, 222) on button[onclick='deleteElement()']
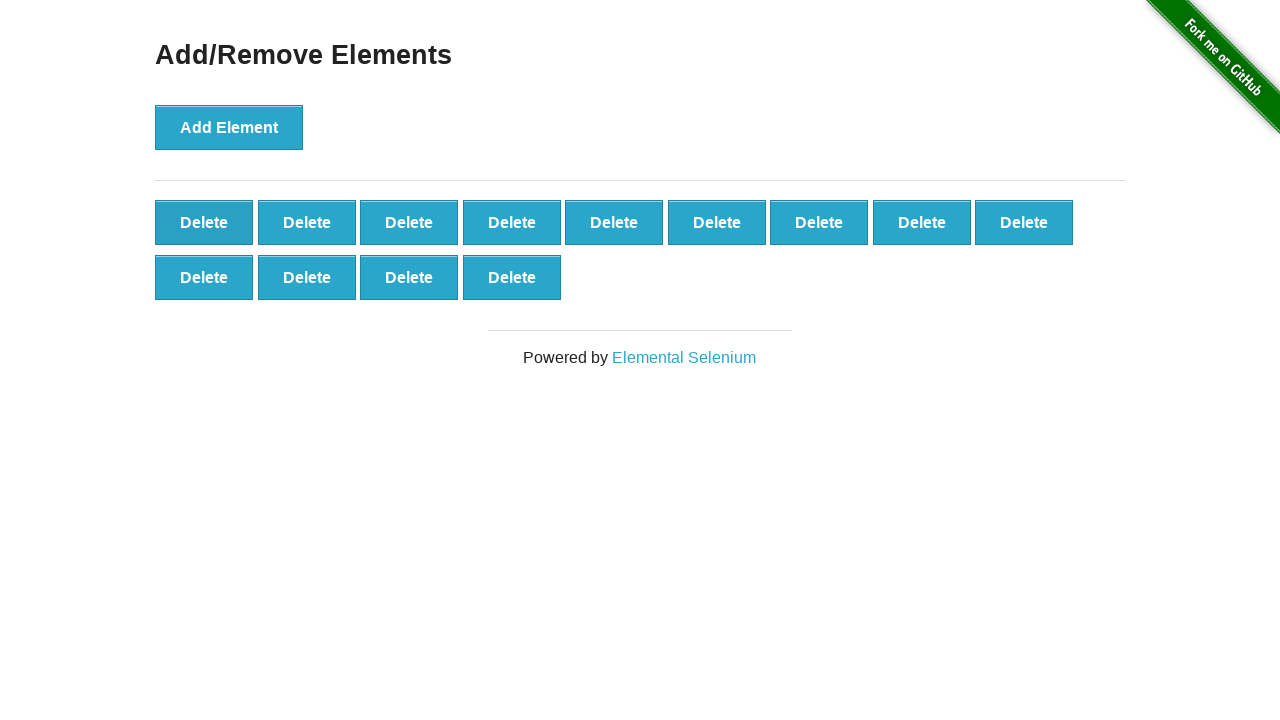

Clicked Delete button (iteration 88/90) at (204, 222) on button[onclick='deleteElement()']
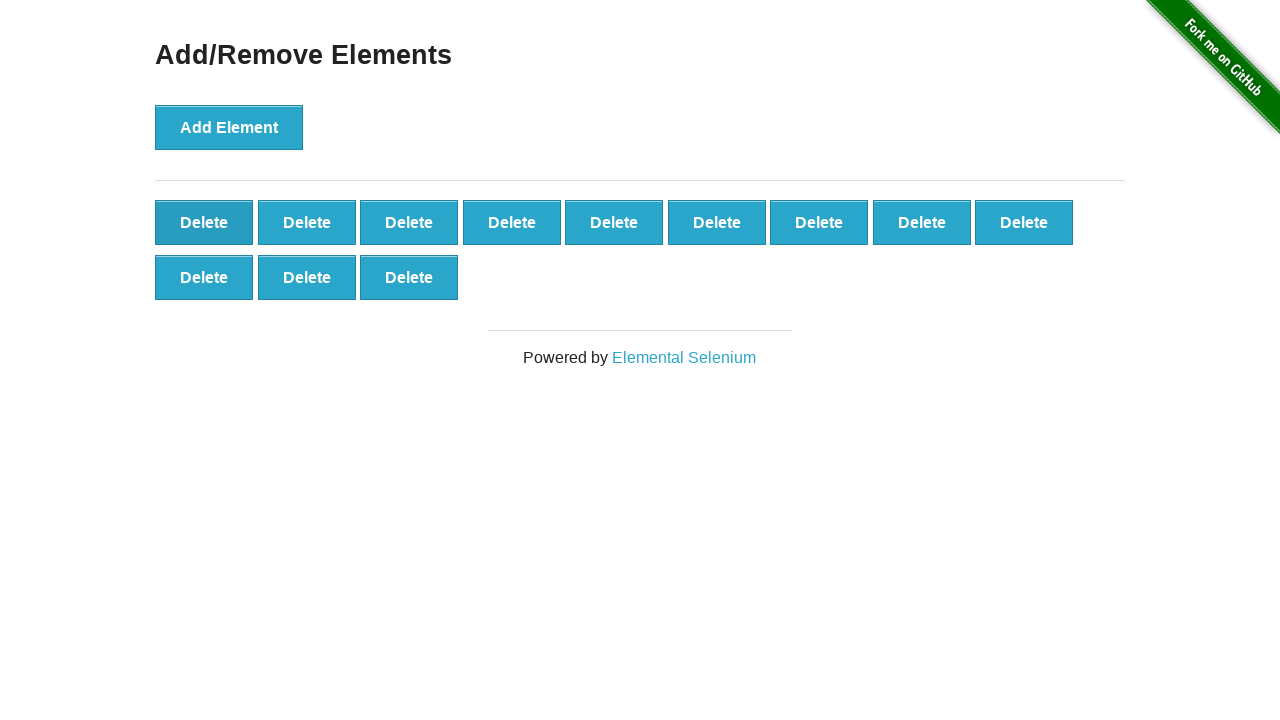

Clicked Delete button (iteration 89/90) at (204, 222) on button[onclick='deleteElement()']
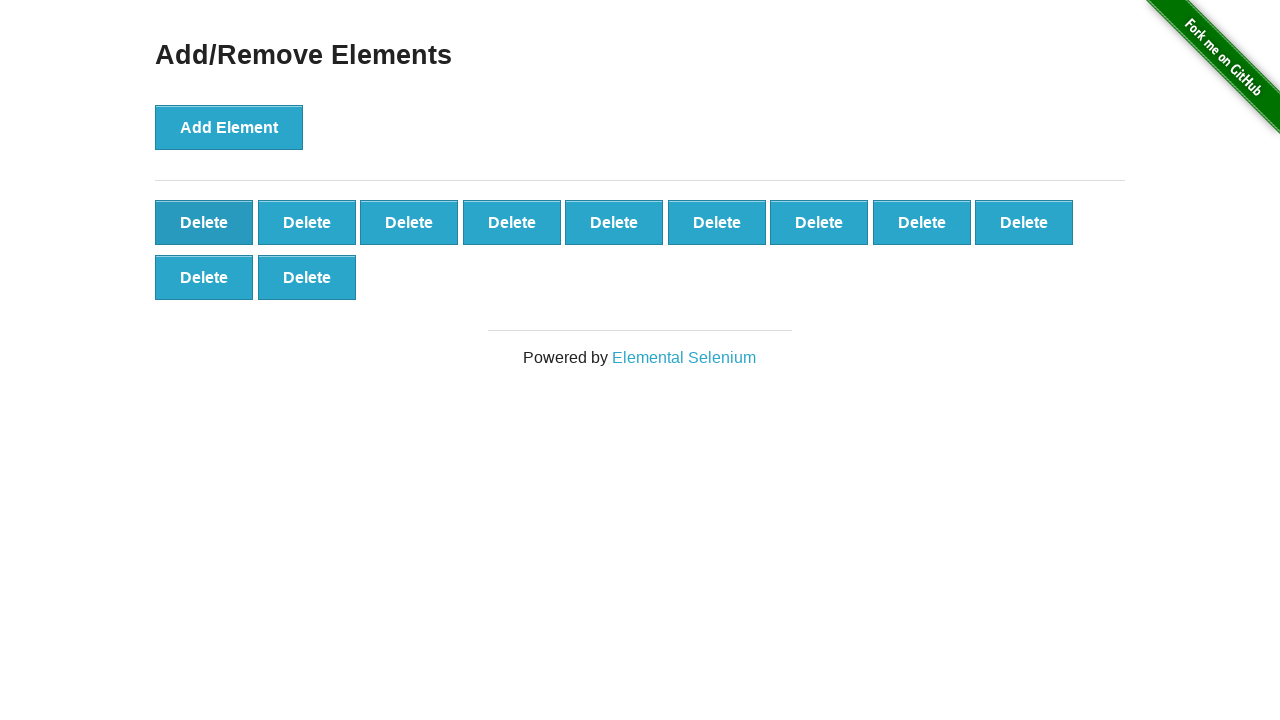

Clicked Delete button (iteration 90/90) at (204, 222) on button[onclick='deleteElement()']
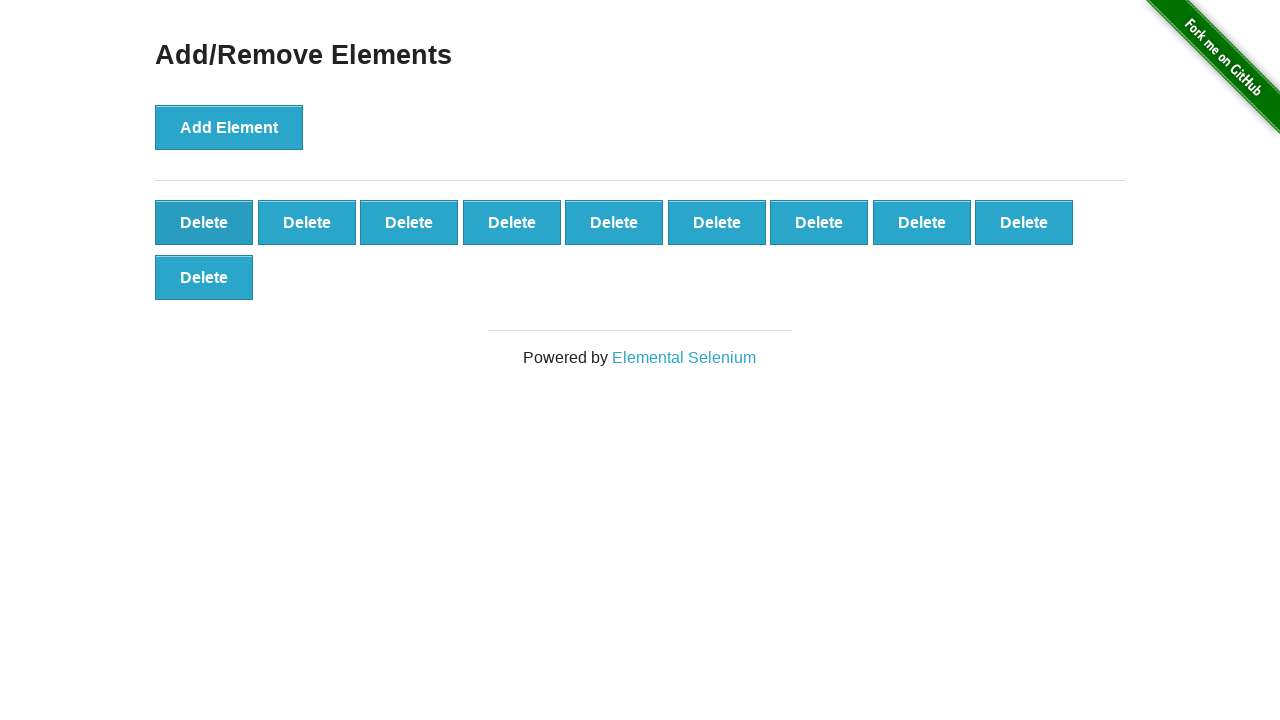

Counted 10 delete buttons after deleting 90 elements
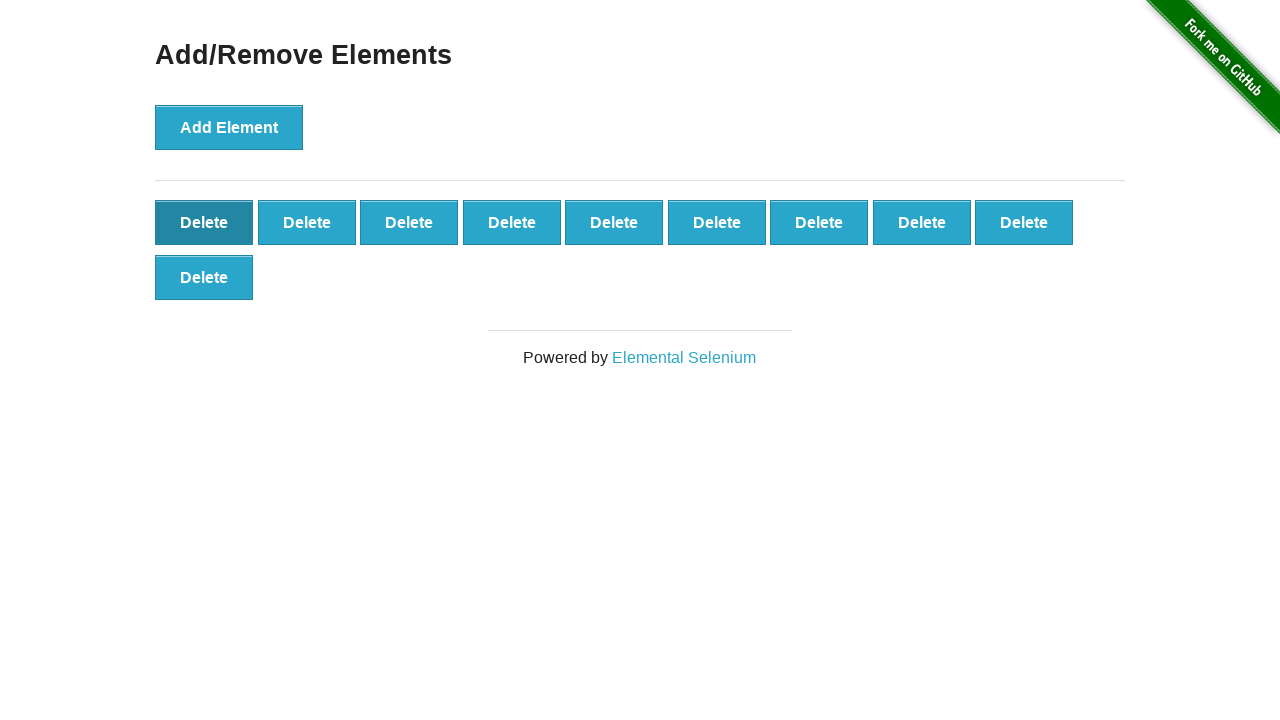

Verified that 10 delete buttons remain (100 - 90 = 10)
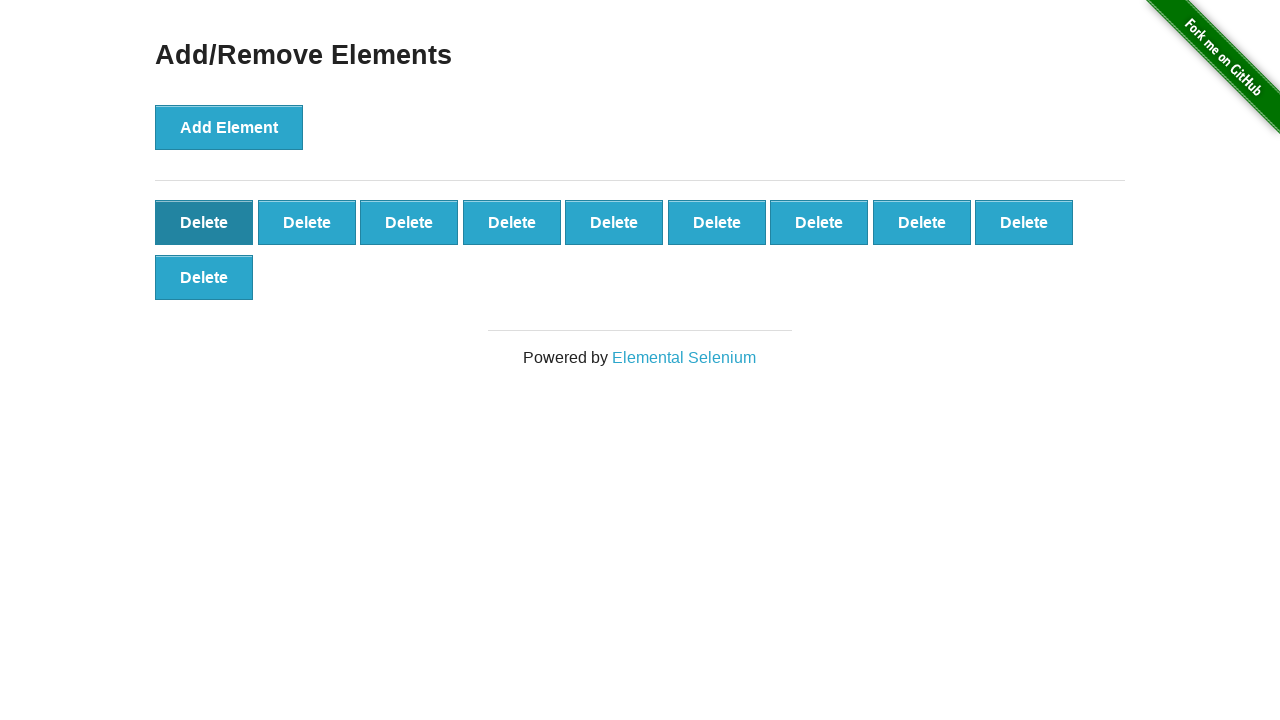

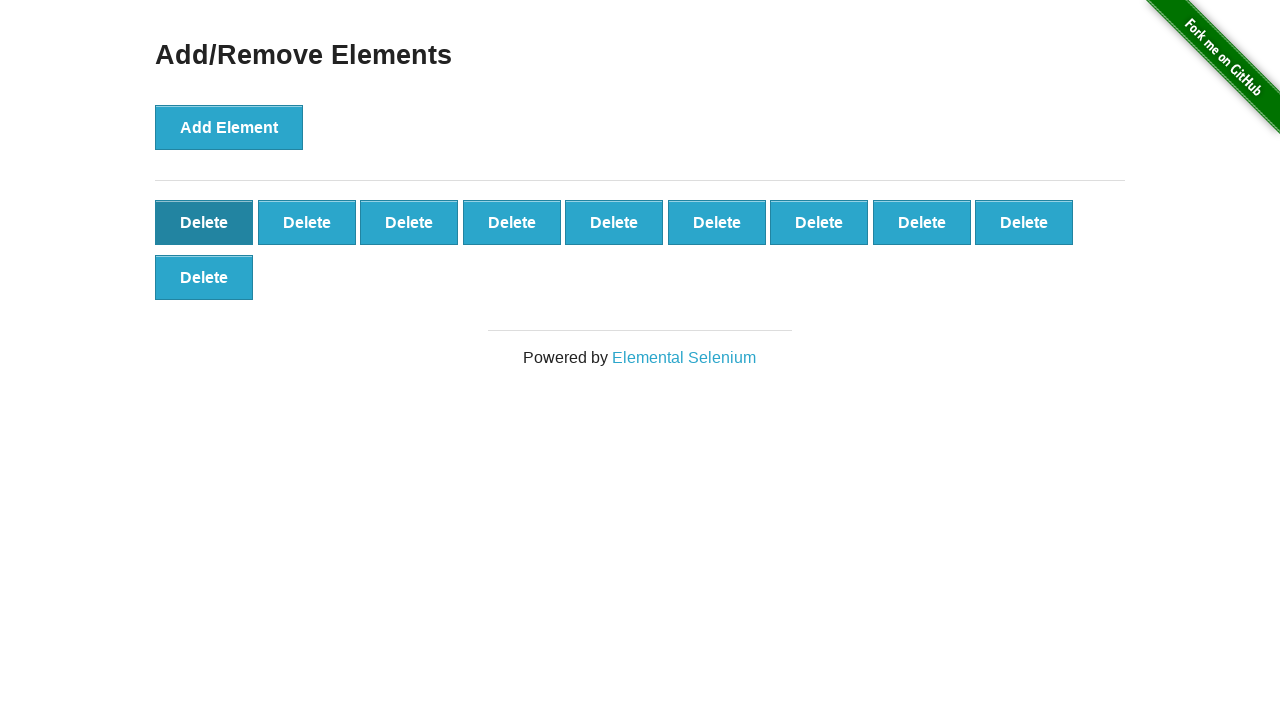